Tests add/remove element functionality by clicking the "Add Element" button 100 times to create delete buttons, then clicking 60 delete buttons to remove them, validating the button count changes correctly.

Starting URL: http://the-internet.herokuapp.com/add_remove_elements/

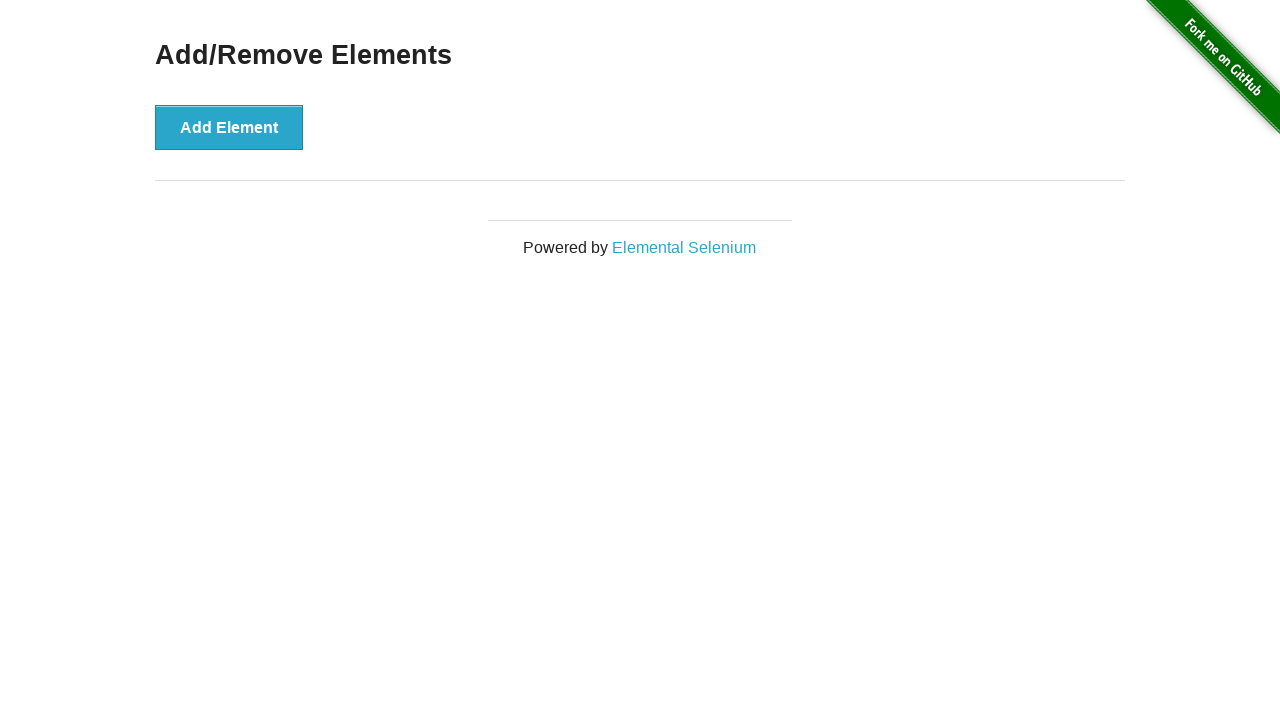

Clicked Add Element button (iteration 1/100) at (229, 127) on button[onclick='addElement()']
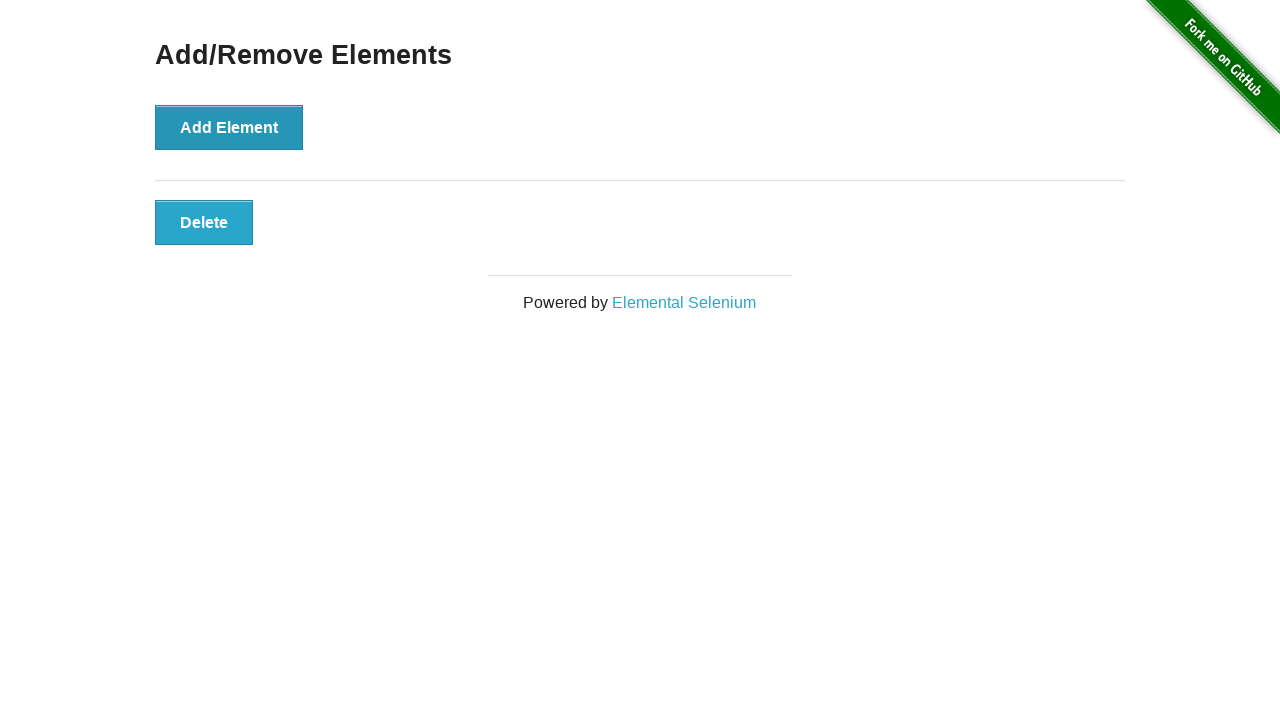

Clicked Add Element button (iteration 2/100) at (229, 127) on button[onclick='addElement()']
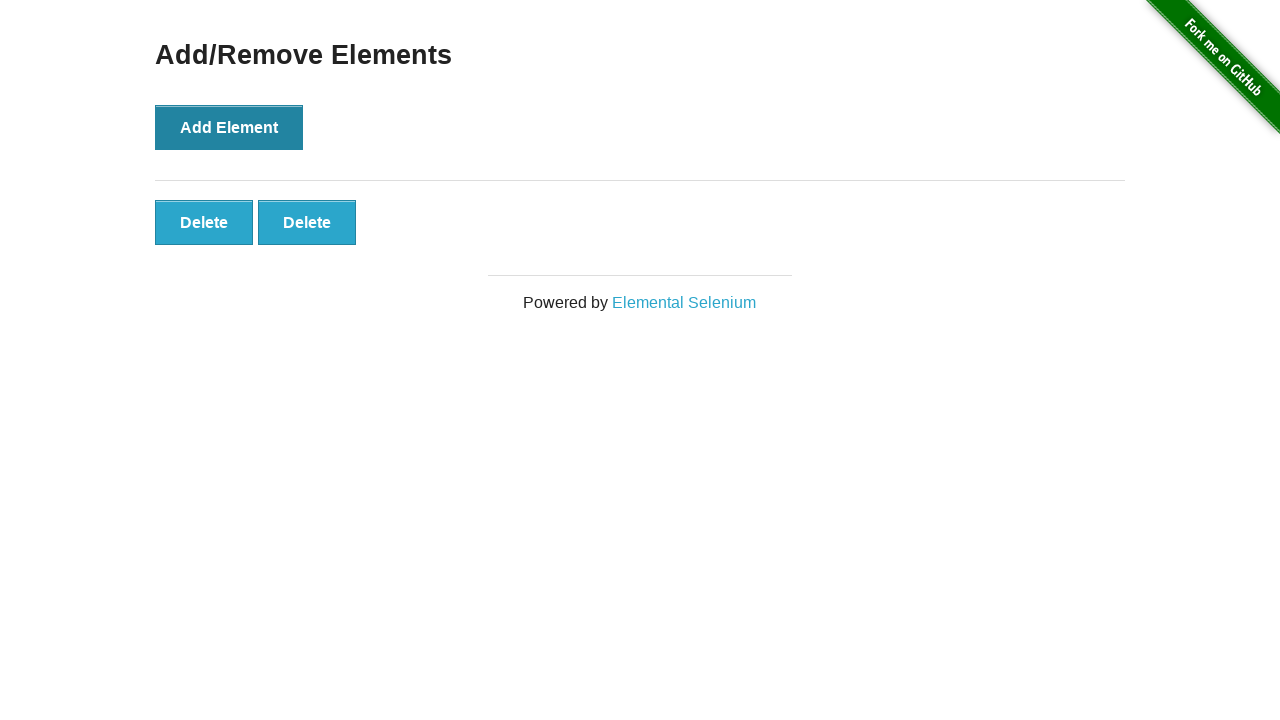

Clicked Add Element button (iteration 3/100) at (229, 127) on button[onclick='addElement()']
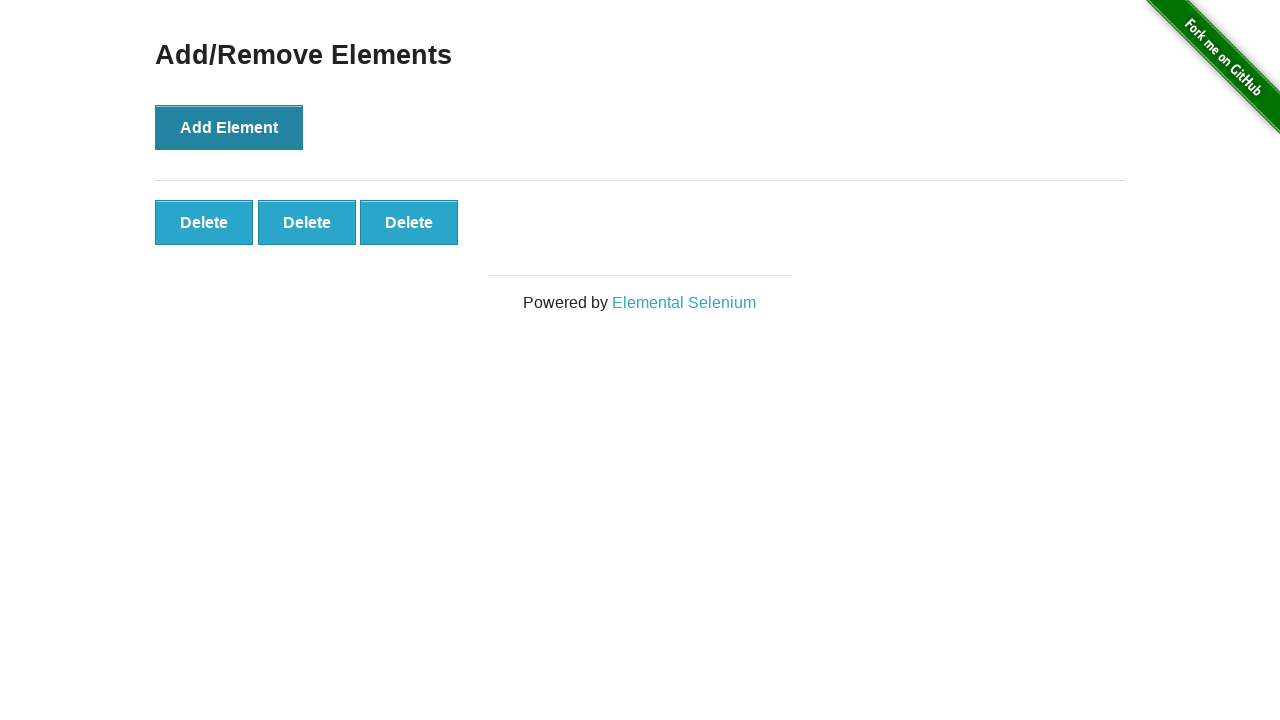

Clicked Add Element button (iteration 4/100) at (229, 127) on button[onclick='addElement()']
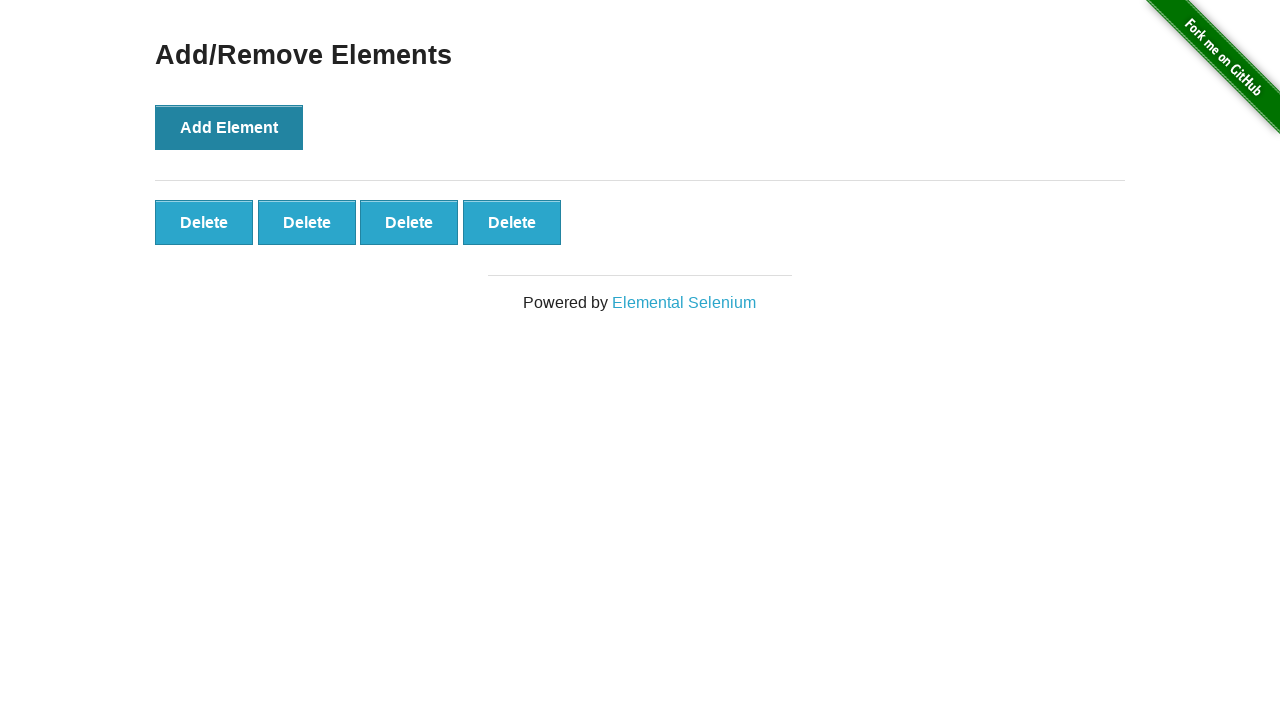

Clicked Add Element button (iteration 5/100) at (229, 127) on button[onclick='addElement()']
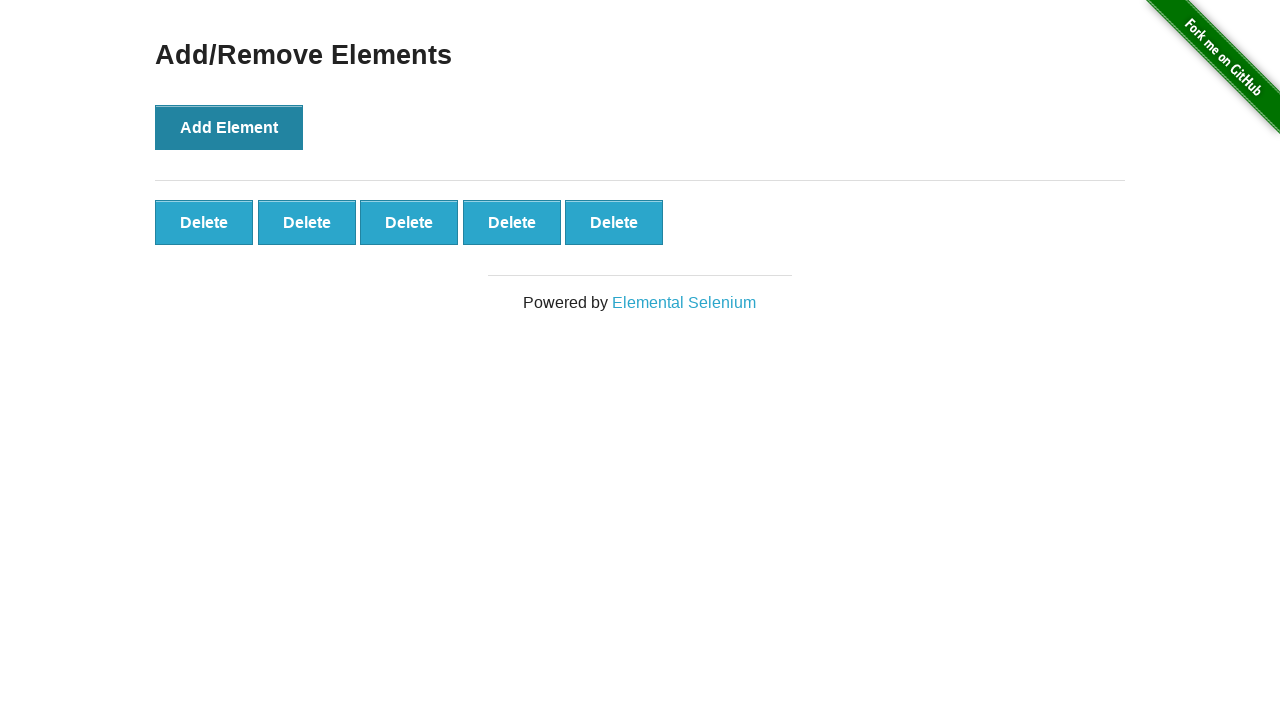

Clicked Add Element button (iteration 6/100) at (229, 127) on button[onclick='addElement()']
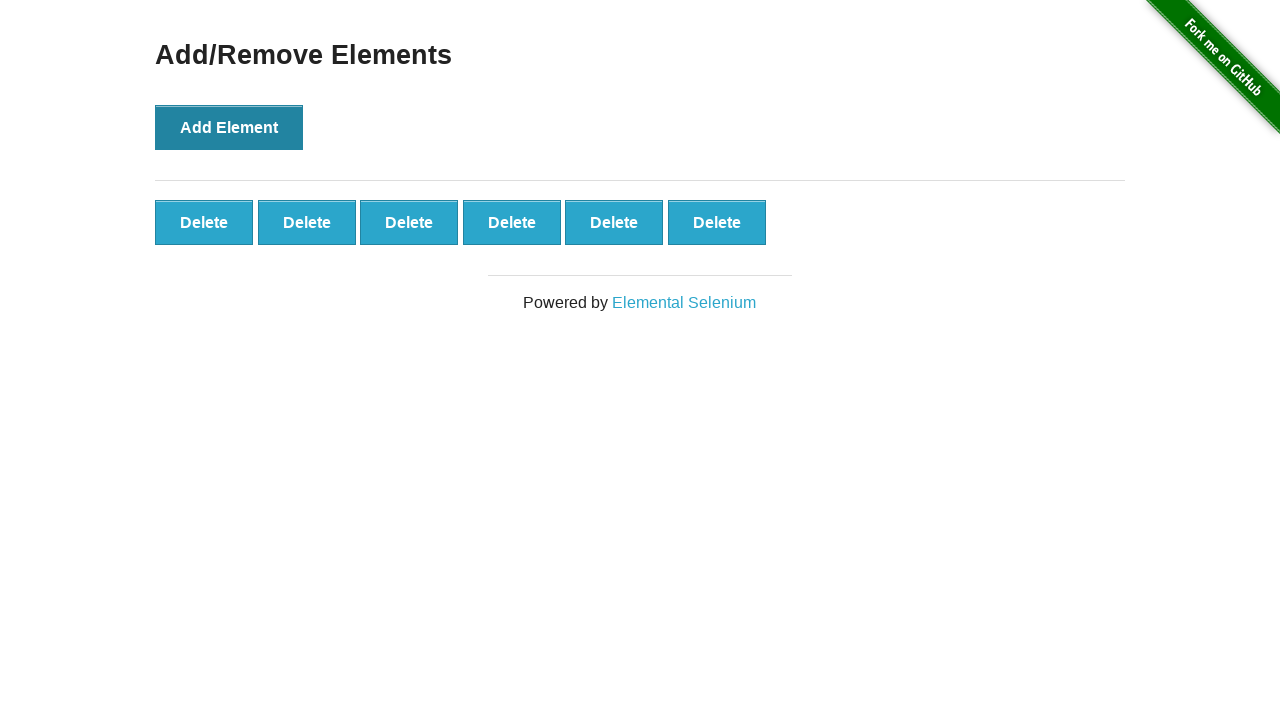

Clicked Add Element button (iteration 7/100) at (229, 127) on button[onclick='addElement()']
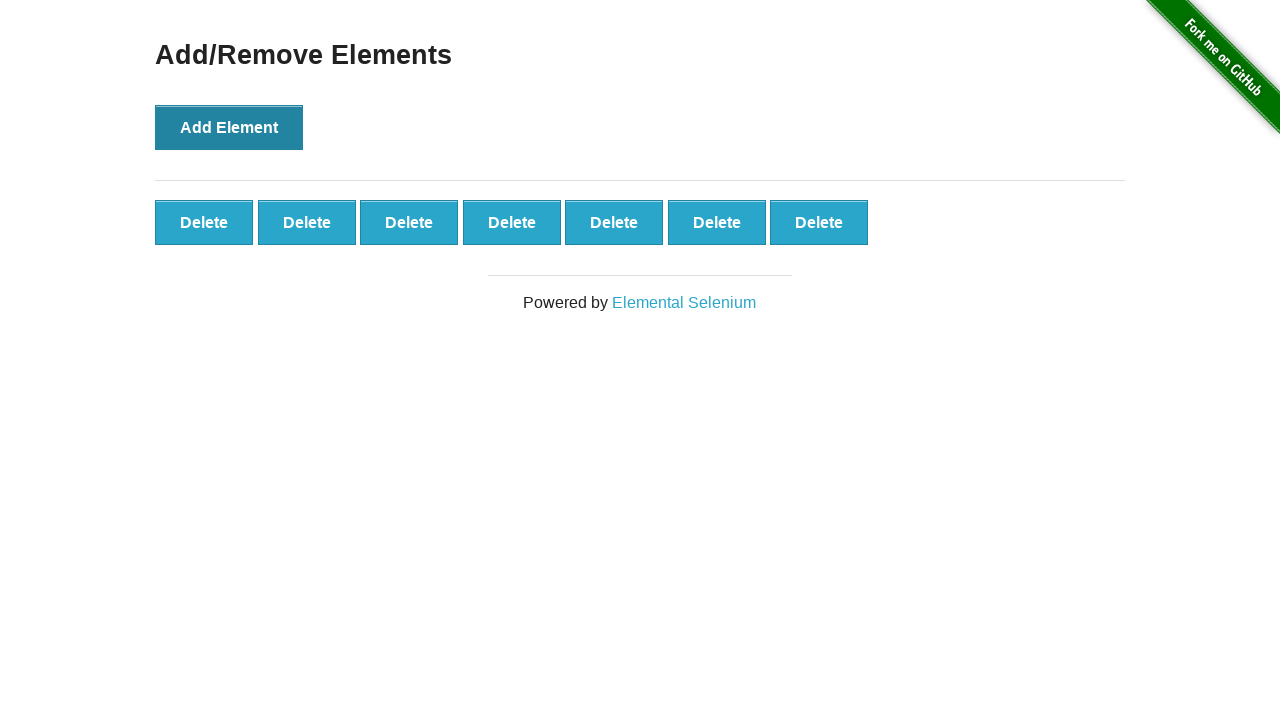

Clicked Add Element button (iteration 8/100) at (229, 127) on button[onclick='addElement()']
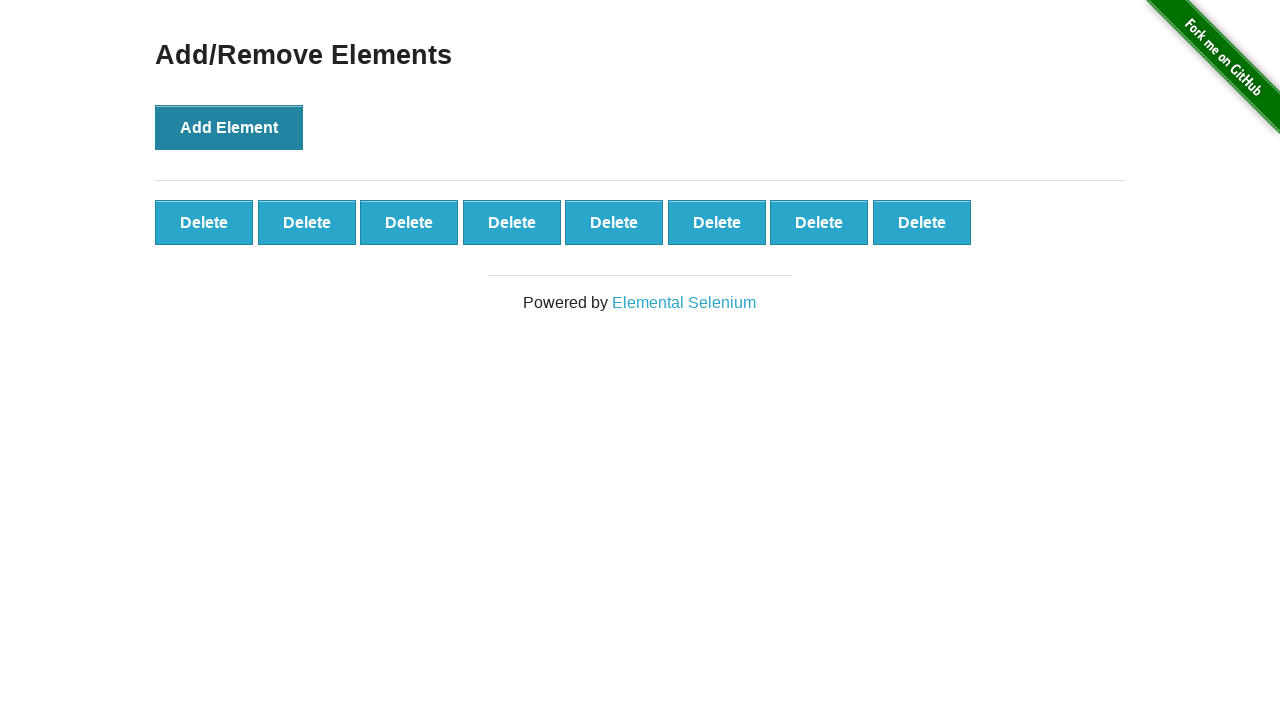

Clicked Add Element button (iteration 9/100) at (229, 127) on button[onclick='addElement()']
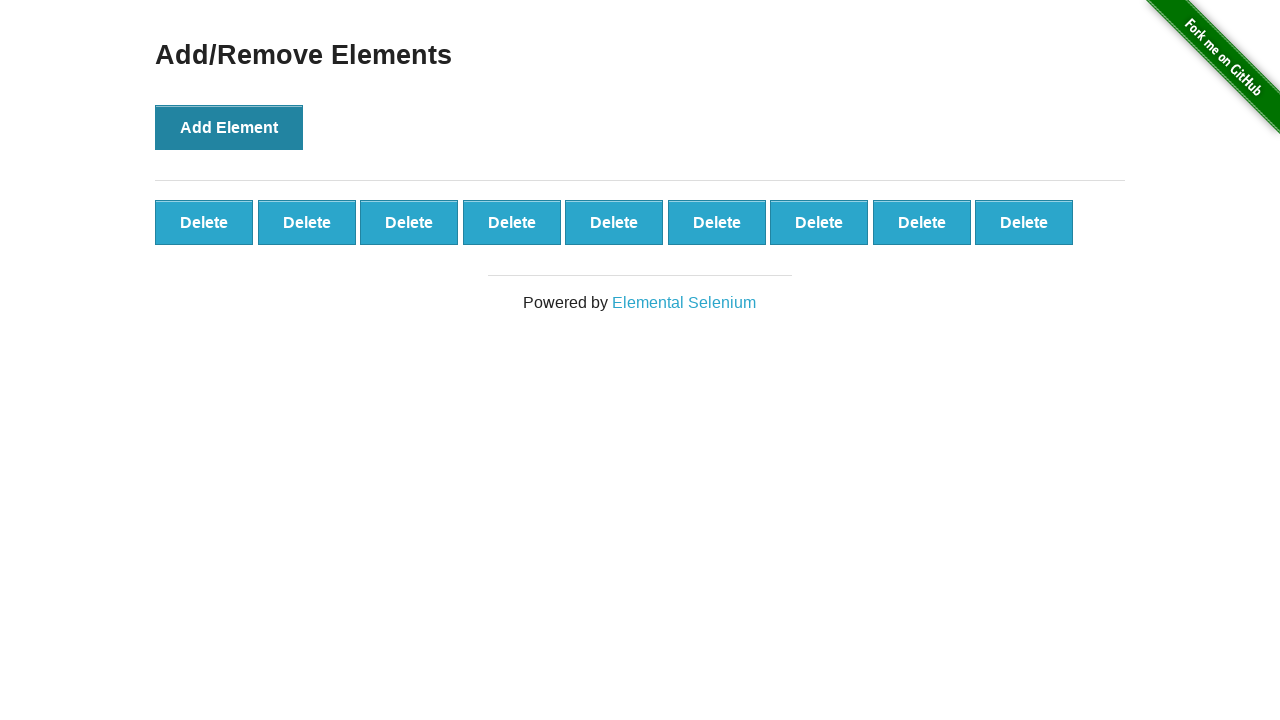

Clicked Add Element button (iteration 10/100) at (229, 127) on button[onclick='addElement()']
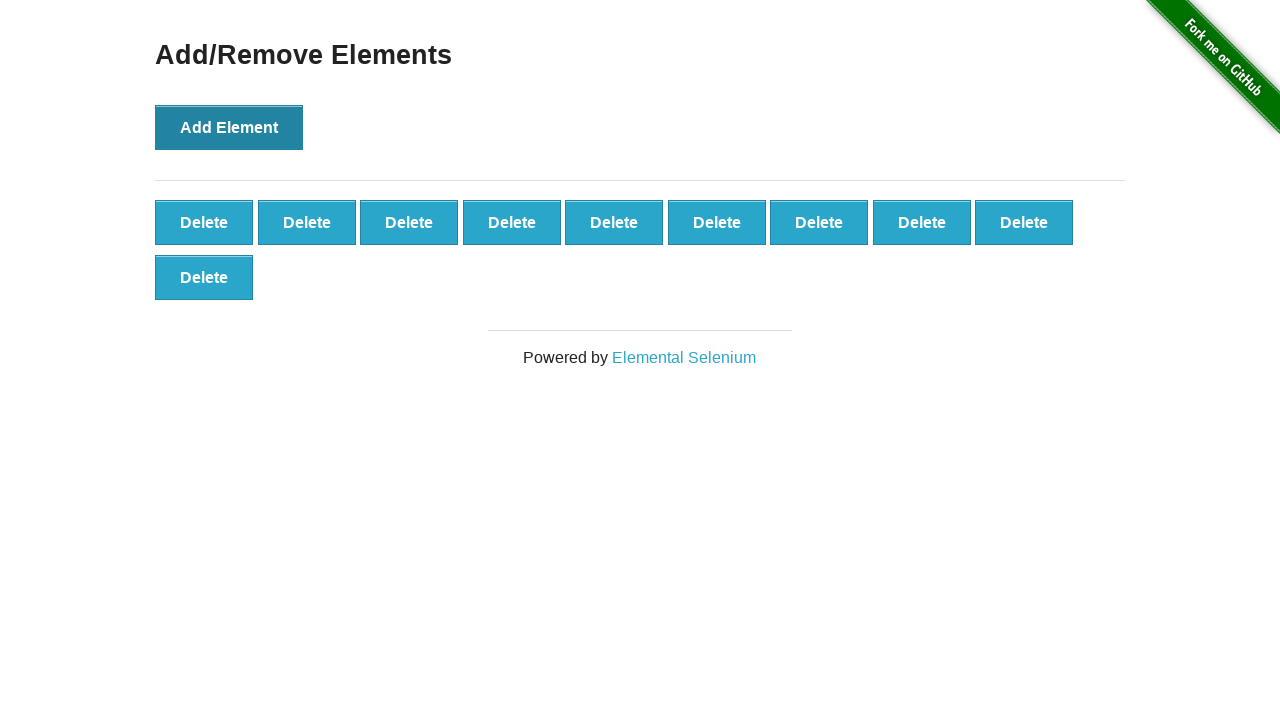

Clicked Add Element button (iteration 11/100) at (229, 127) on button[onclick='addElement()']
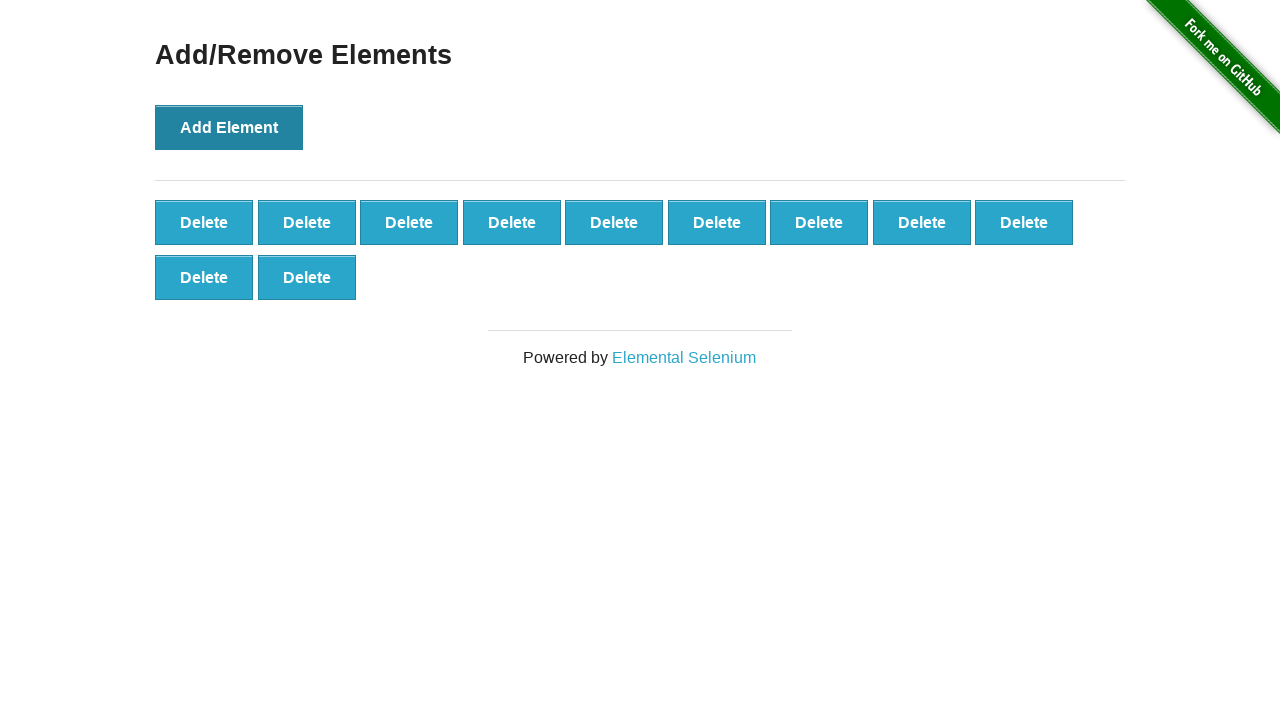

Clicked Add Element button (iteration 12/100) at (229, 127) on button[onclick='addElement()']
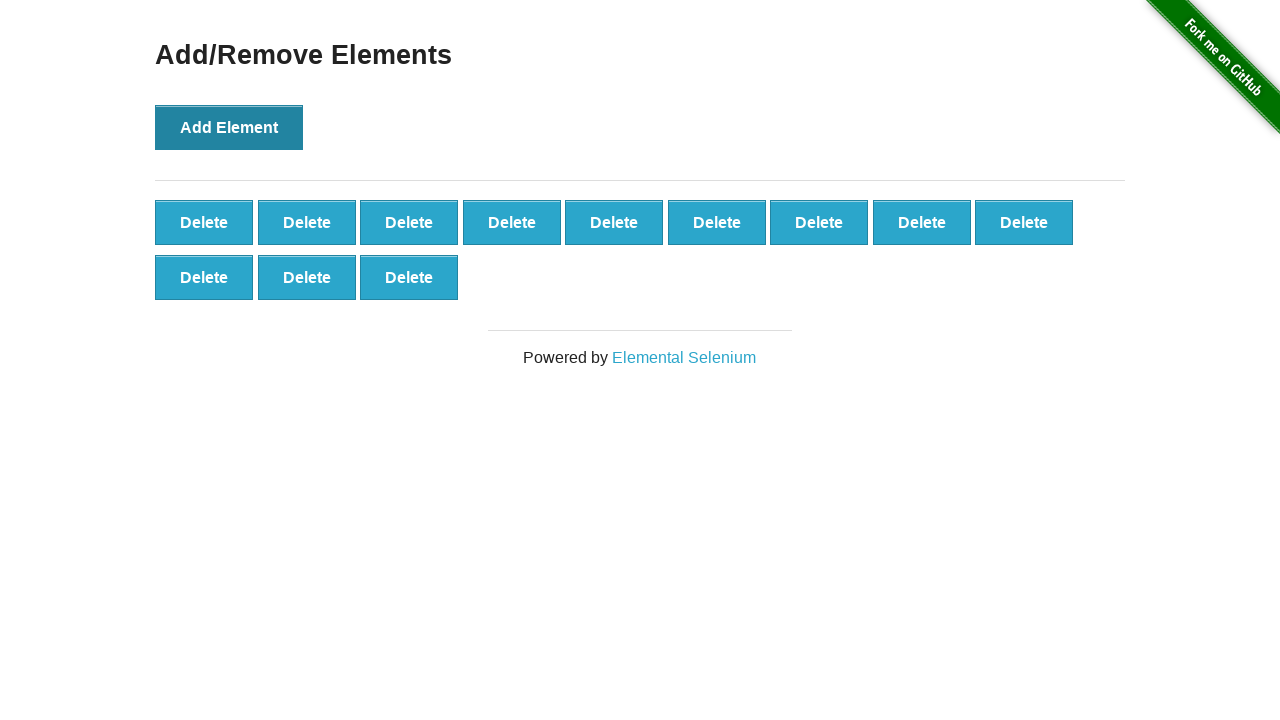

Clicked Add Element button (iteration 13/100) at (229, 127) on button[onclick='addElement()']
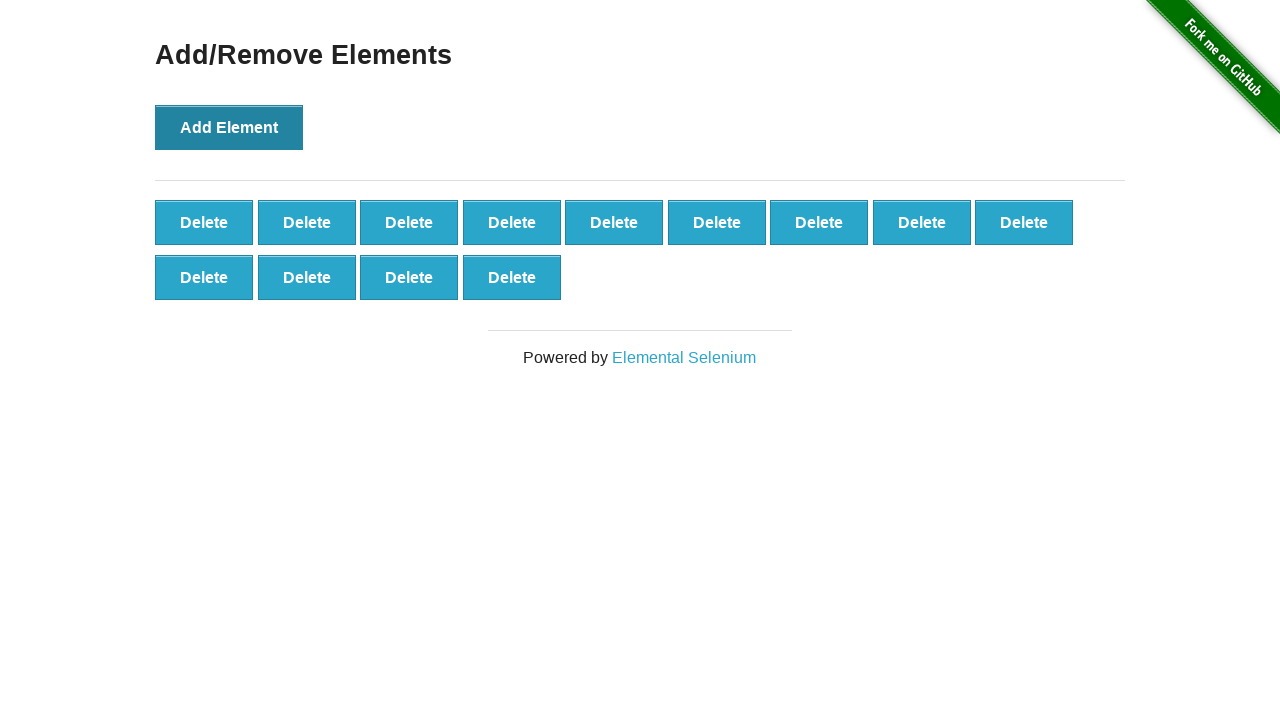

Clicked Add Element button (iteration 14/100) at (229, 127) on button[onclick='addElement()']
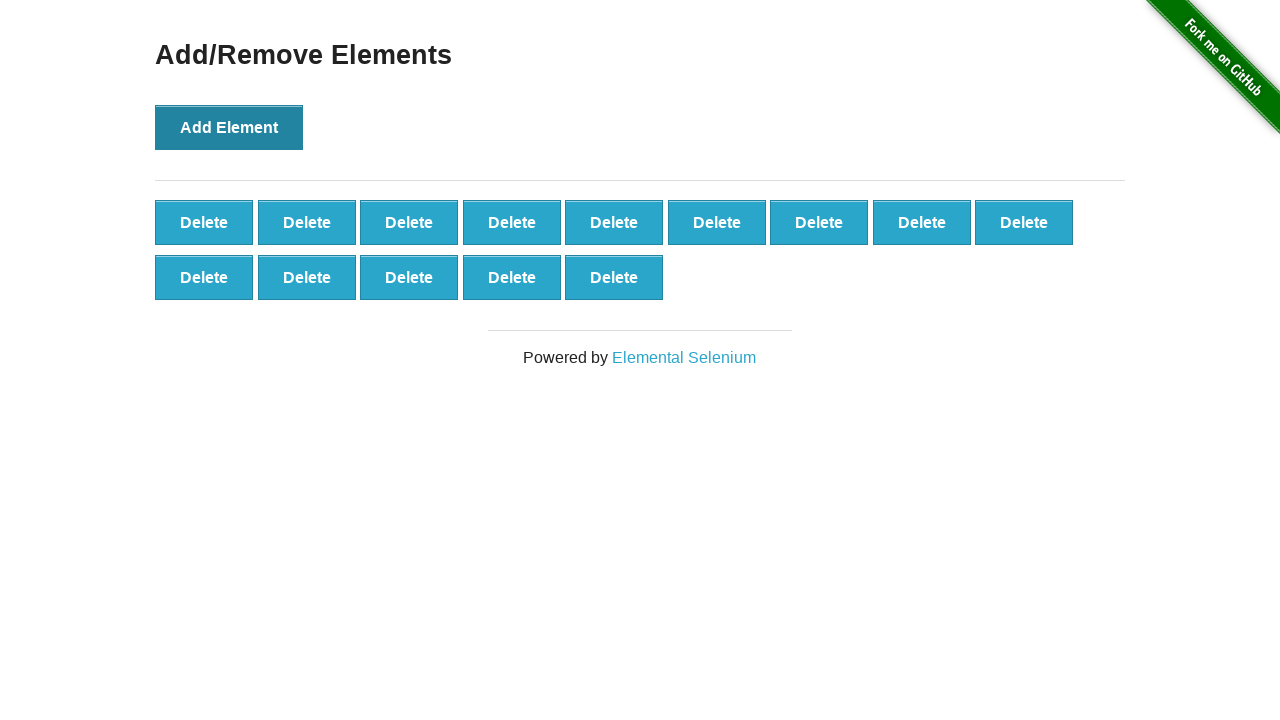

Clicked Add Element button (iteration 15/100) at (229, 127) on button[onclick='addElement()']
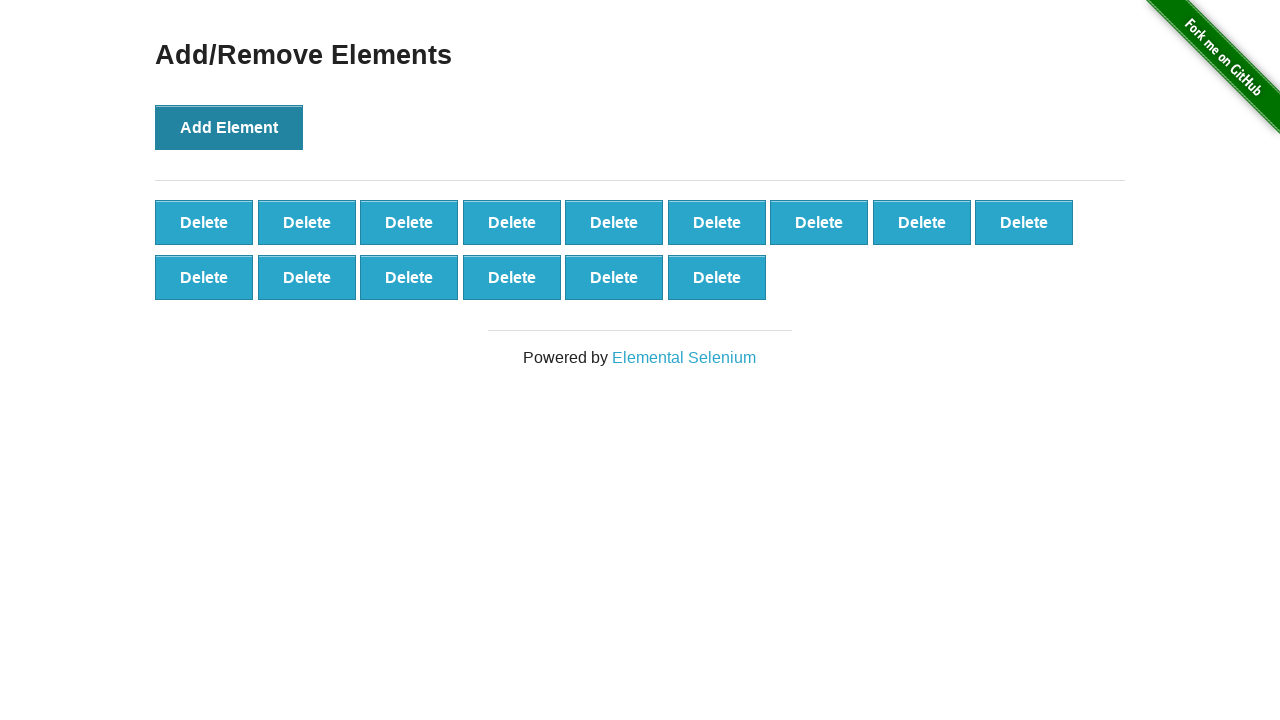

Clicked Add Element button (iteration 16/100) at (229, 127) on button[onclick='addElement()']
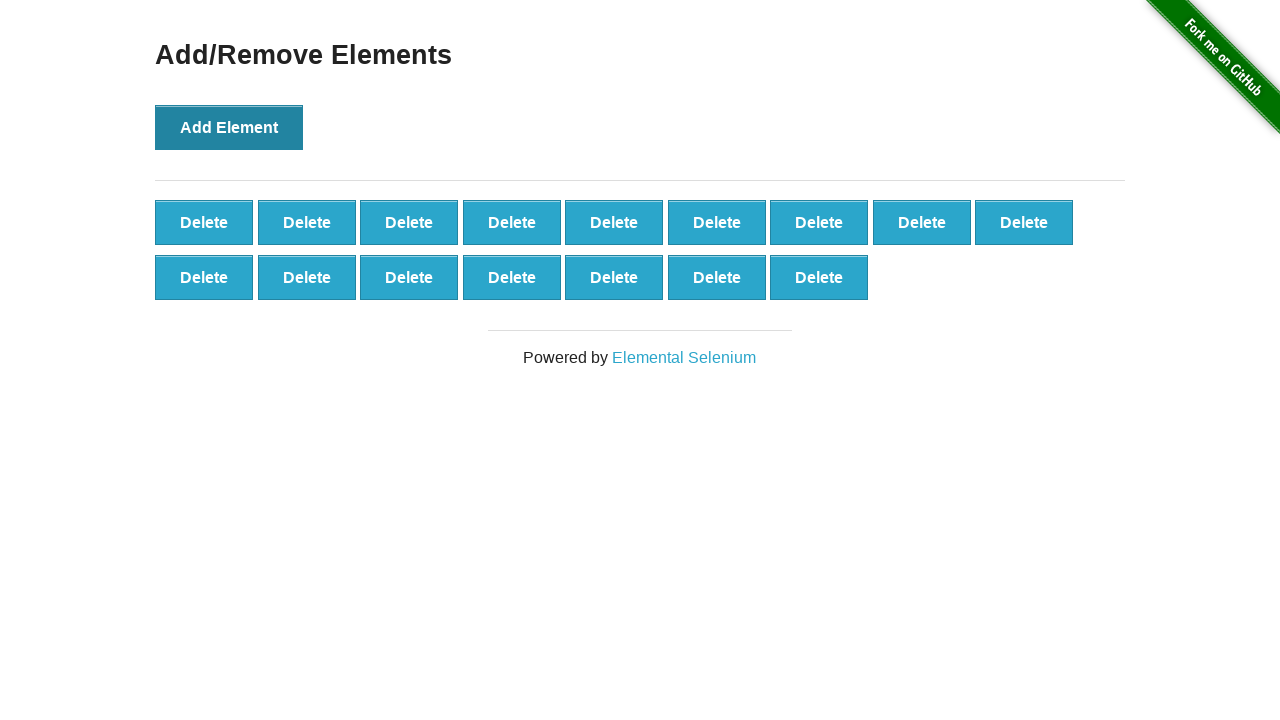

Clicked Add Element button (iteration 17/100) at (229, 127) on button[onclick='addElement()']
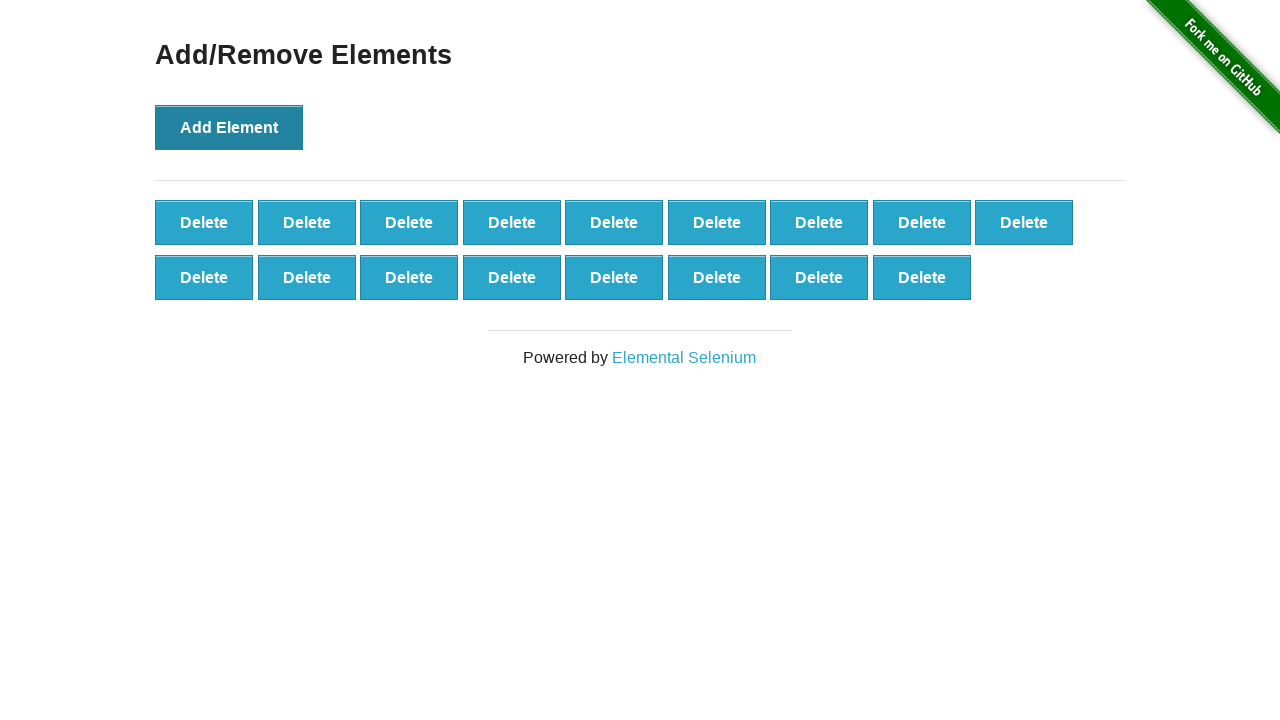

Clicked Add Element button (iteration 18/100) at (229, 127) on button[onclick='addElement()']
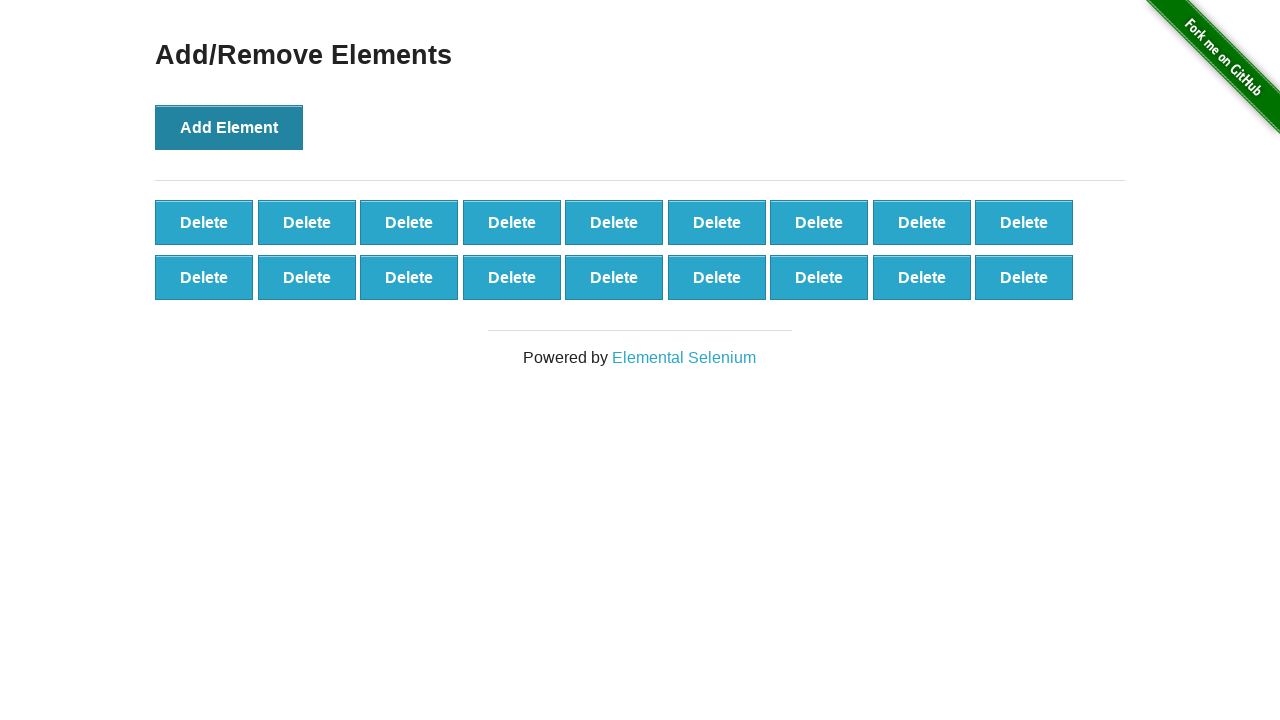

Clicked Add Element button (iteration 19/100) at (229, 127) on button[onclick='addElement()']
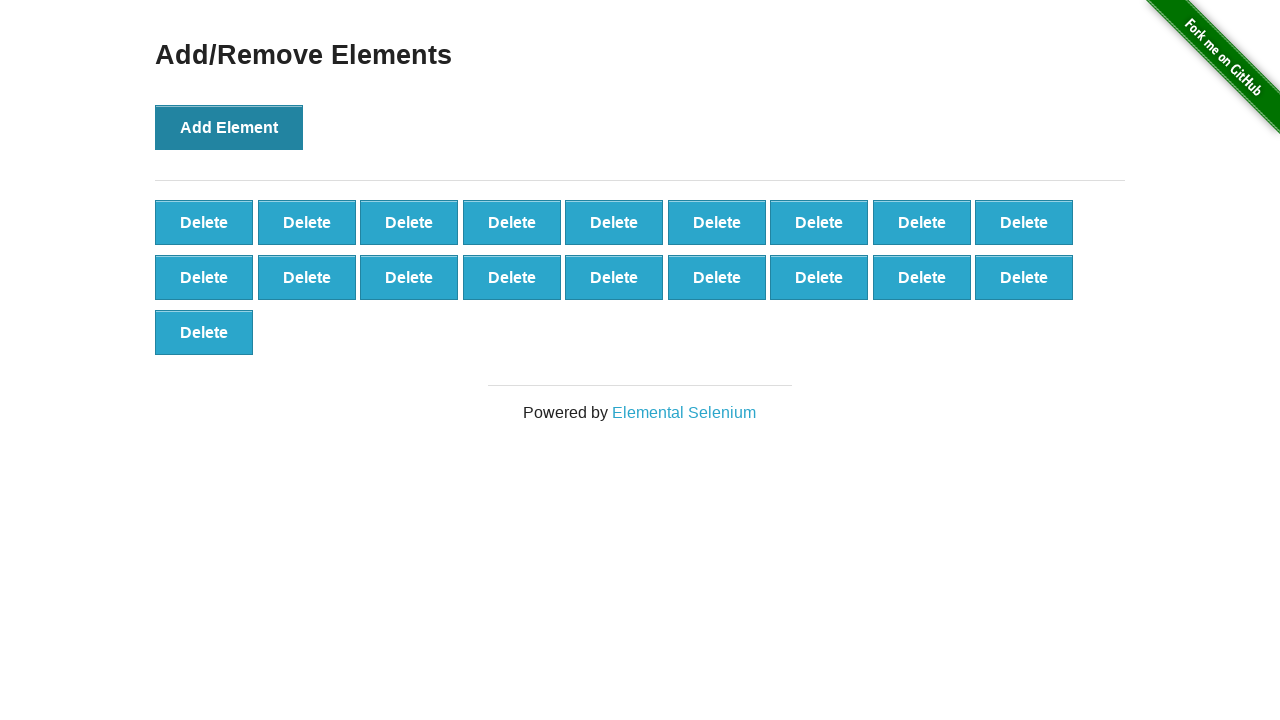

Clicked Add Element button (iteration 20/100) at (229, 127) on button[onclick='addElement()']
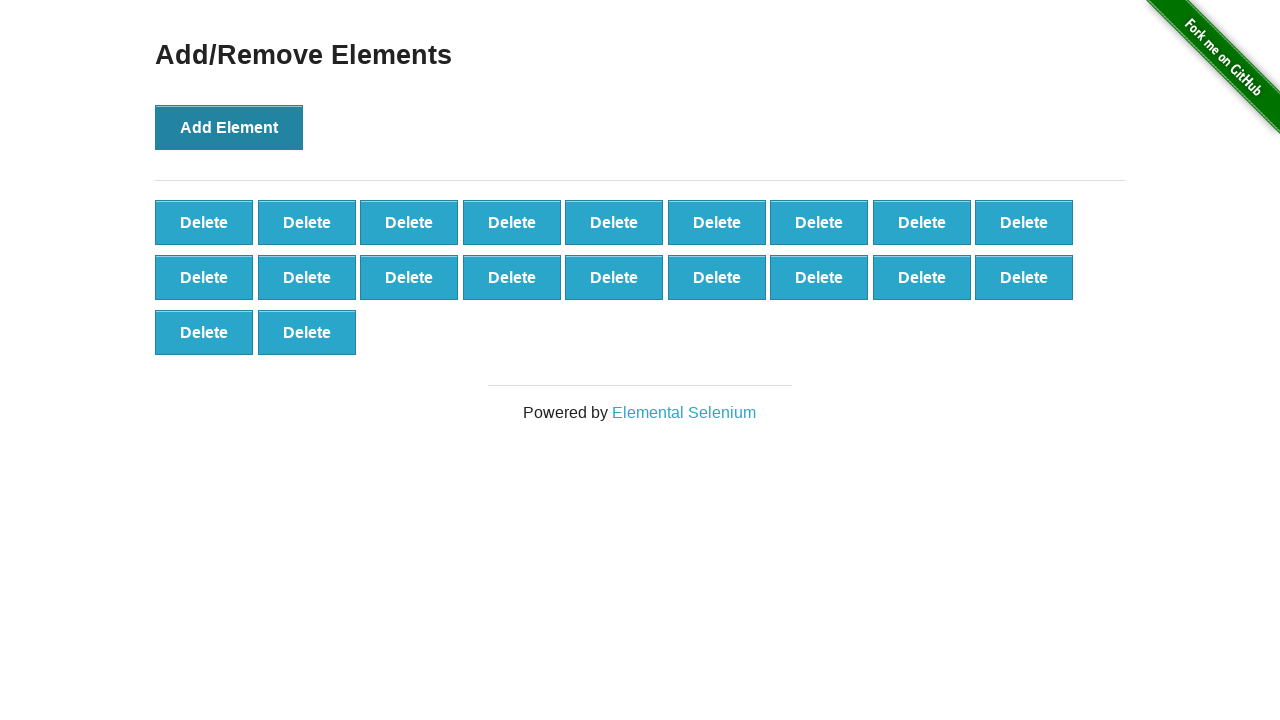

Clicked Add Element button (iteration 21/100) at (229, 127) on button[onclick='addElement()']
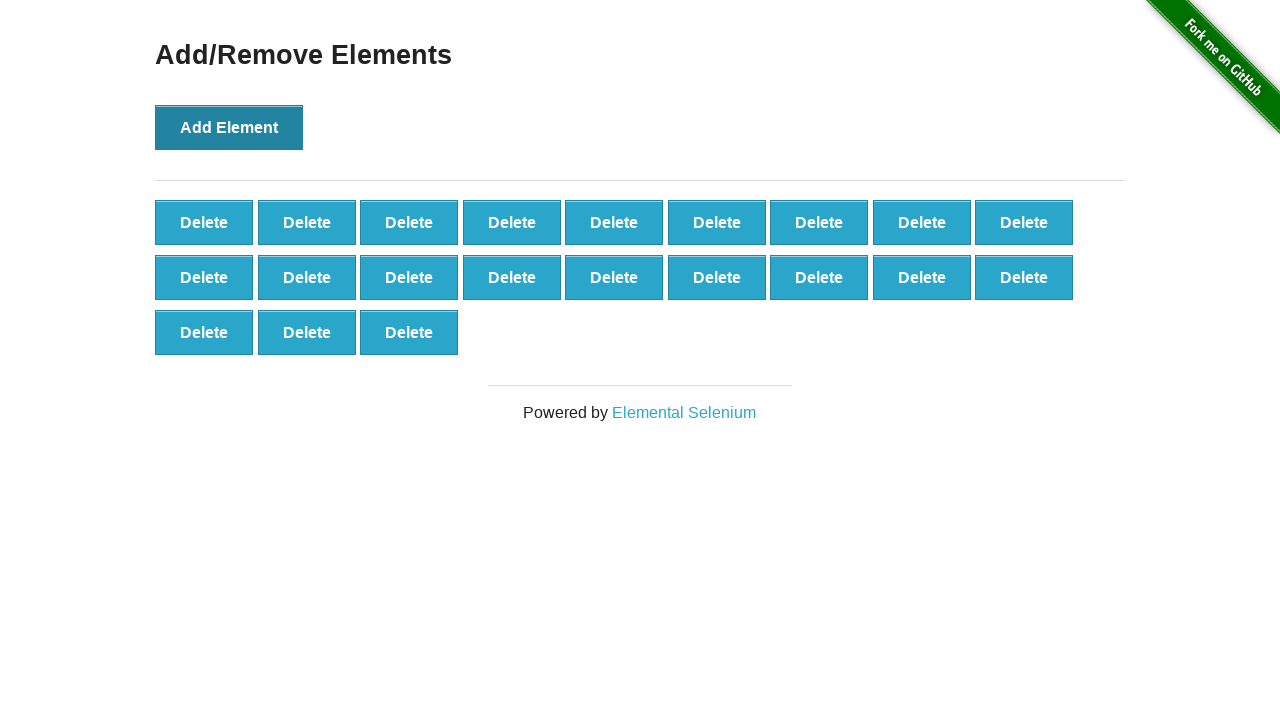

Clicked Add Element button (iteration 22/100) at (229, 127) on button[onclick='addElement()']
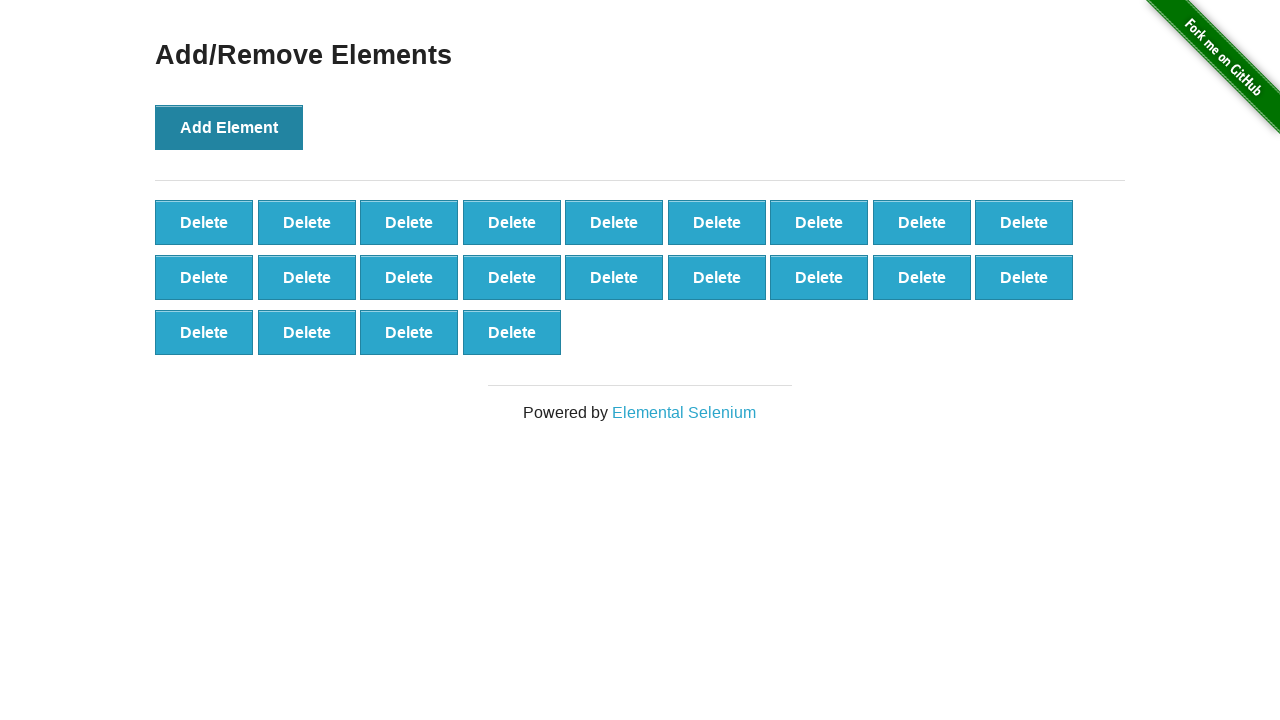

Clicked Add Element button (iteration 23/100) at (229, 127) on button[onclick='addElement()']
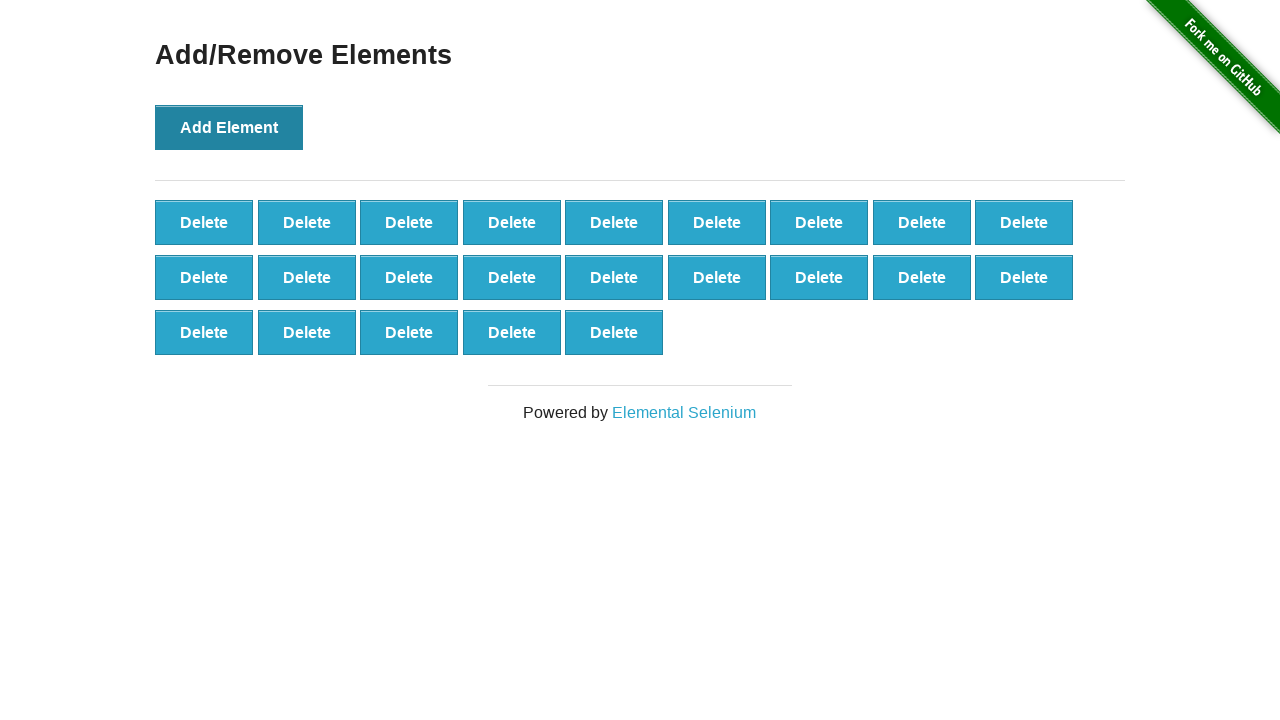

Clicked Add Element button (iteration 24/100) at (229, 127) on button[onclick='addElement()']
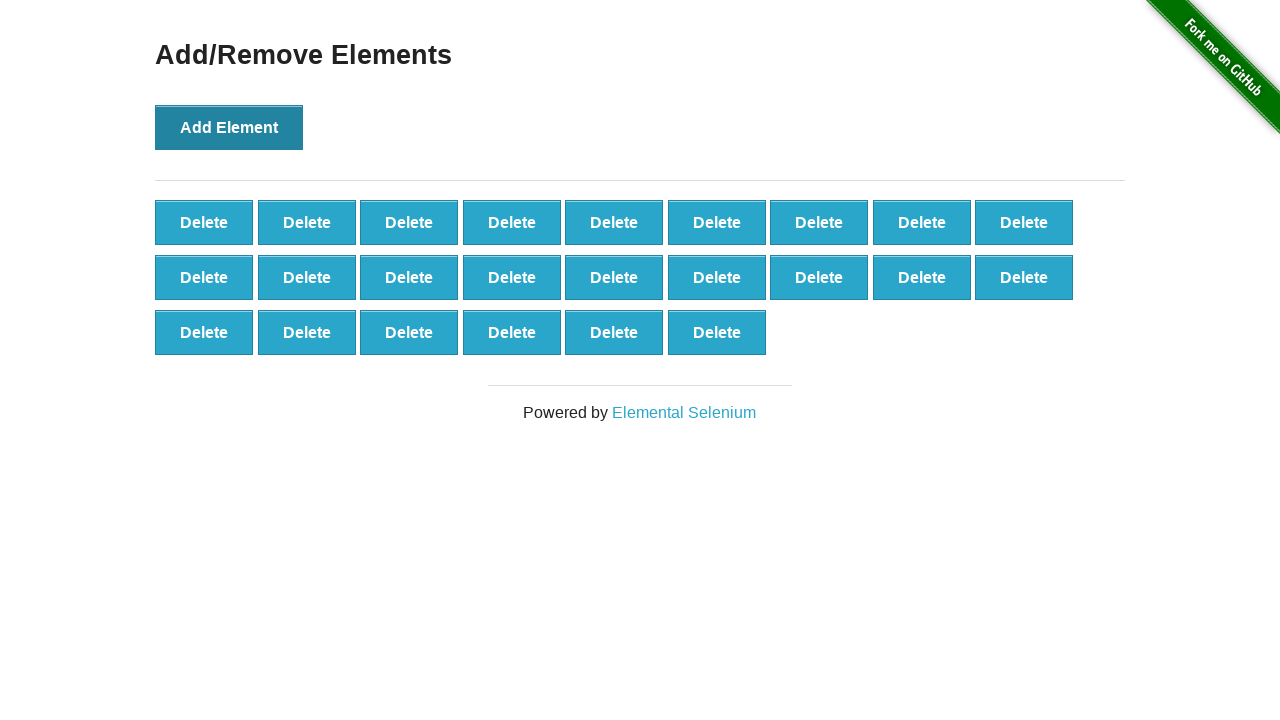

Clicked Add Element button (iteration 25/100) at (229, 127) on button[onclick='addElement()']
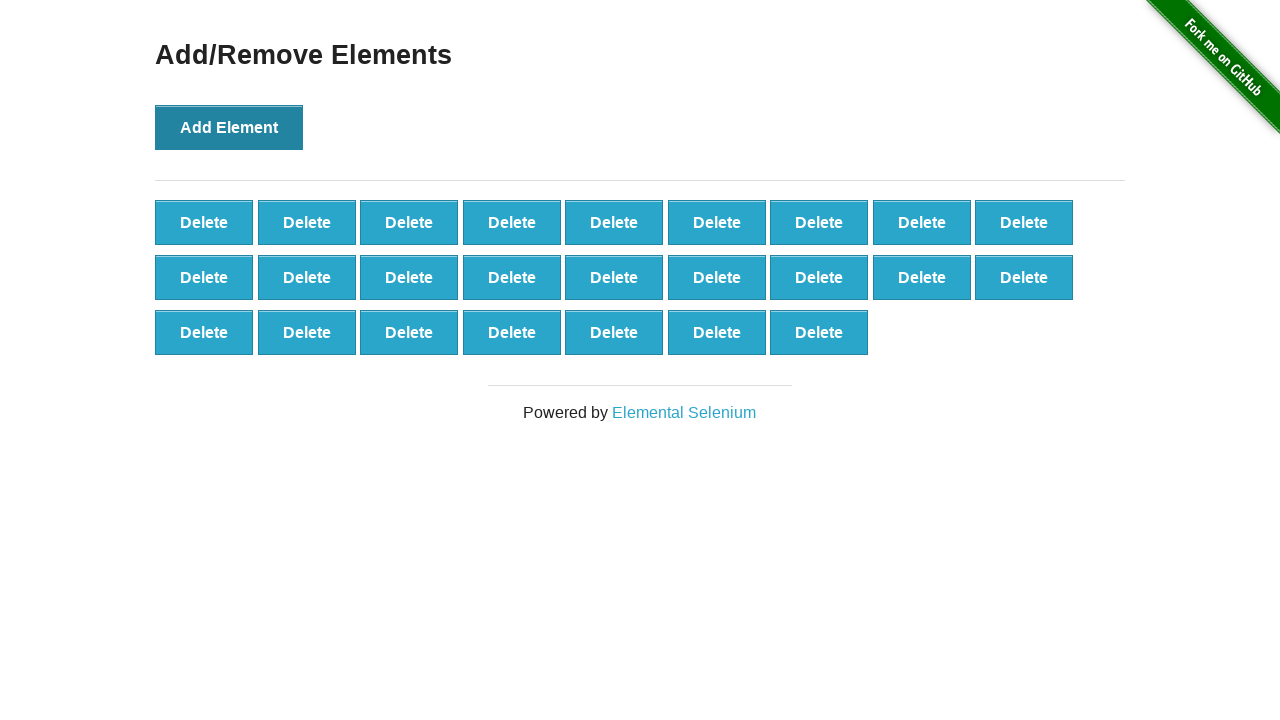

Clicked Add Element button (iteration 26/100) at (229, 127) on button[onclick='addElement()']
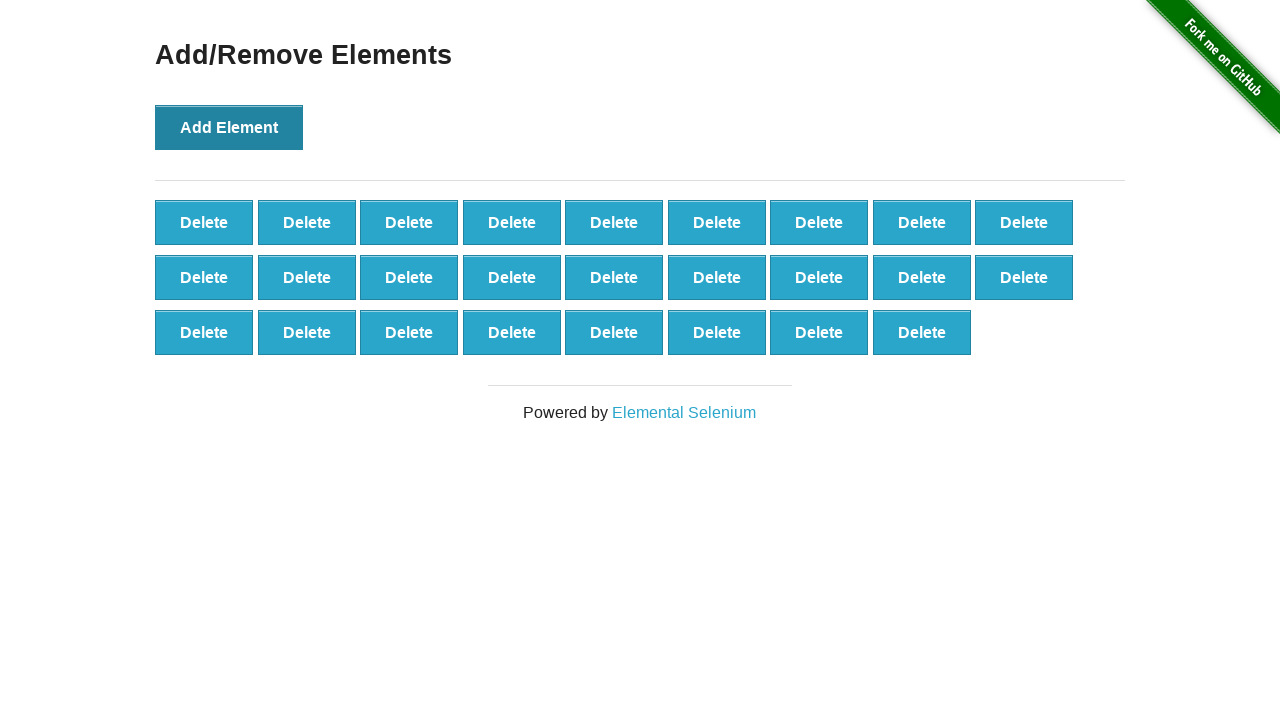

Clicked Add Element button (iteration 27/100) at (229, 127) on button[onclick='addElement()']
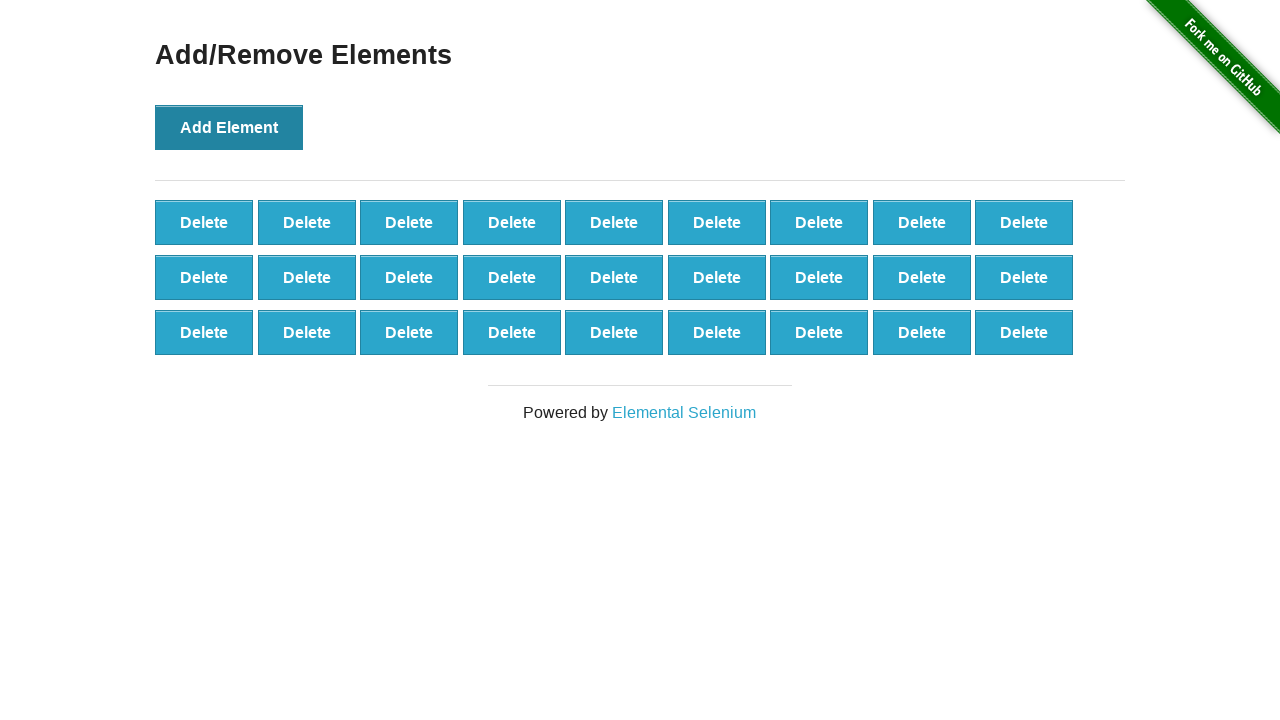

Clicked Add Element button (iteration 28/100) at (229, 127) on button[onclick='addElement()']
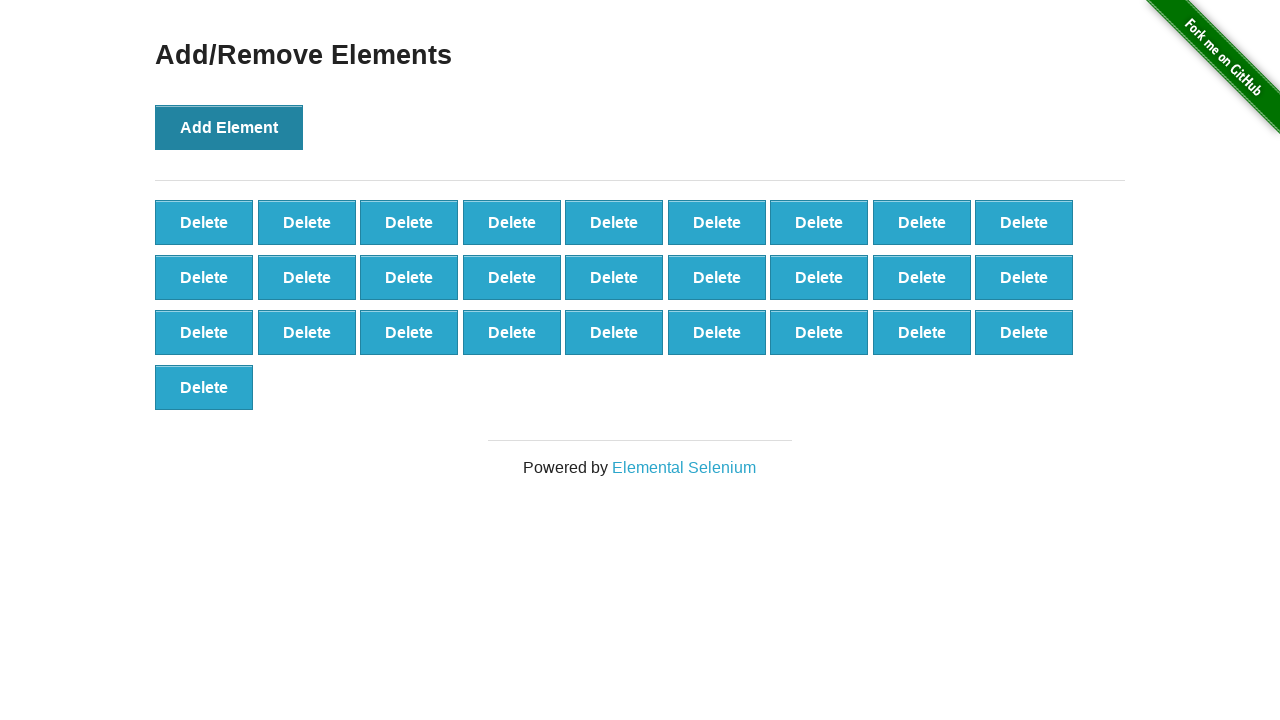

Clicked Add Element button (iteration 29/100) at (229, 127) on button[onclick='addElement()']
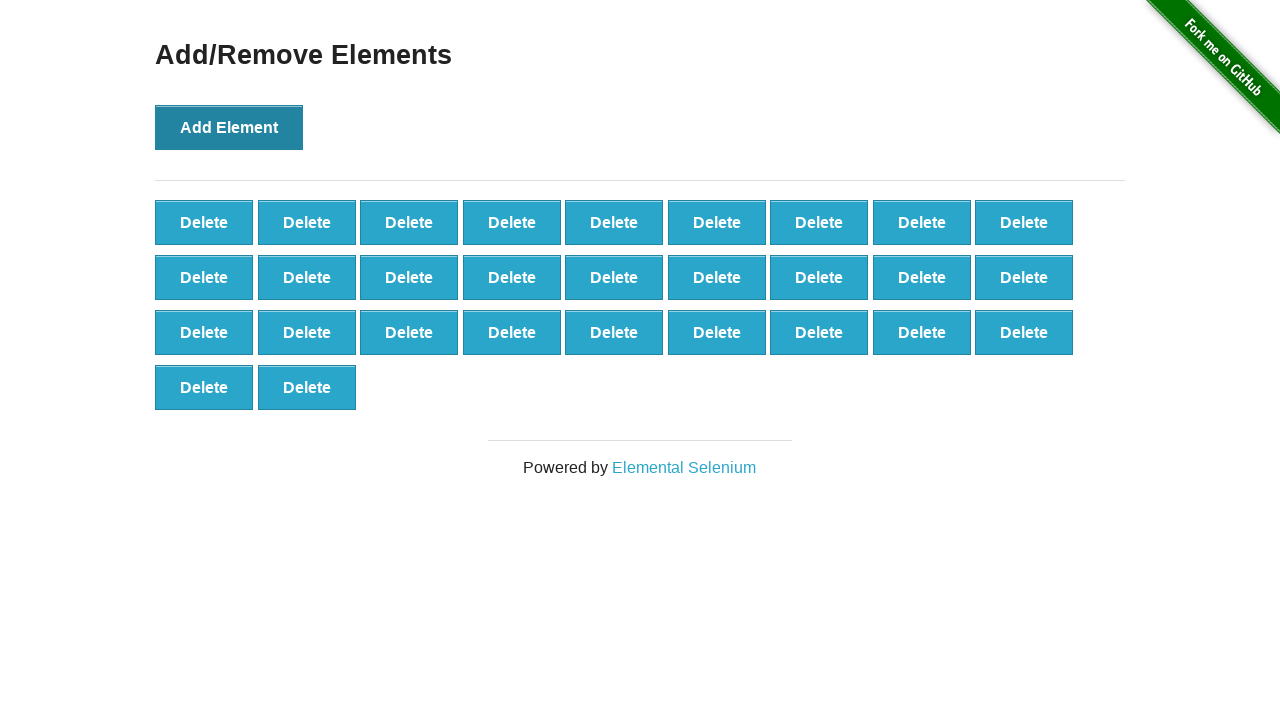

Clicked Add Element button (iteration 30/100) at (229, 127) on button[onclick='addElement()']
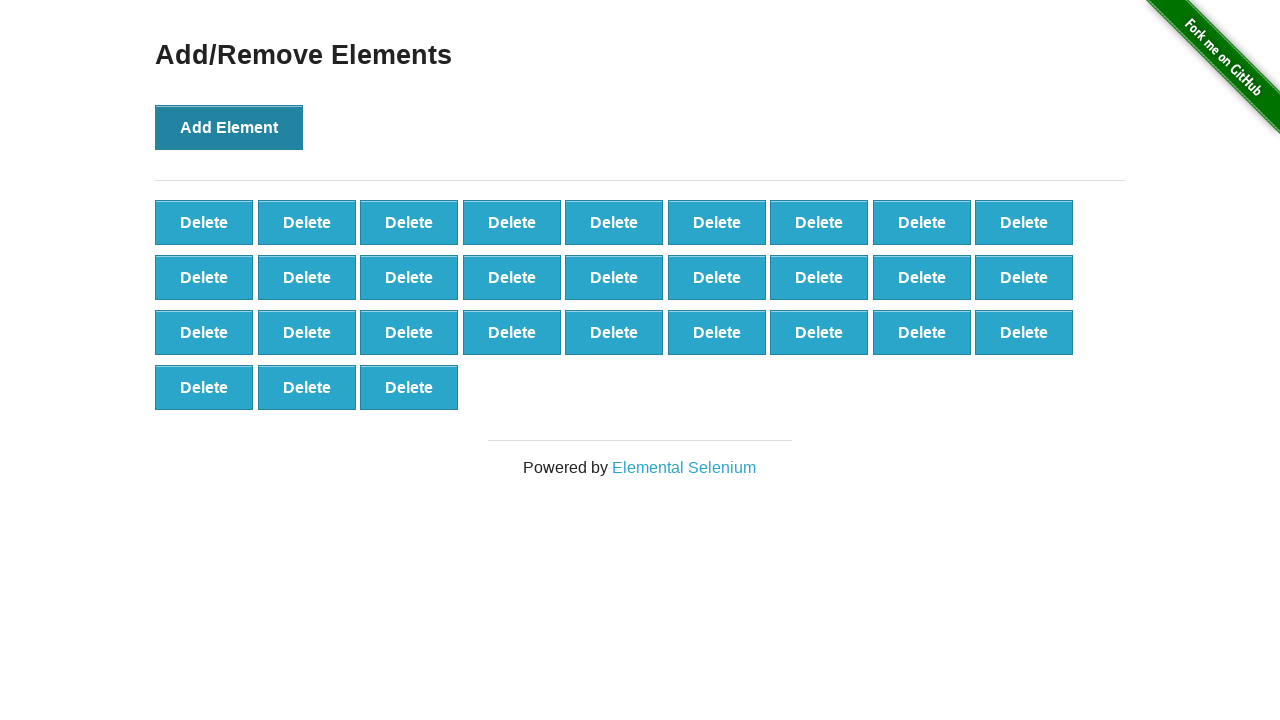

Clicked Add Element button (iteration 31/100) at (229, 127) on button[onclick='addElement()']
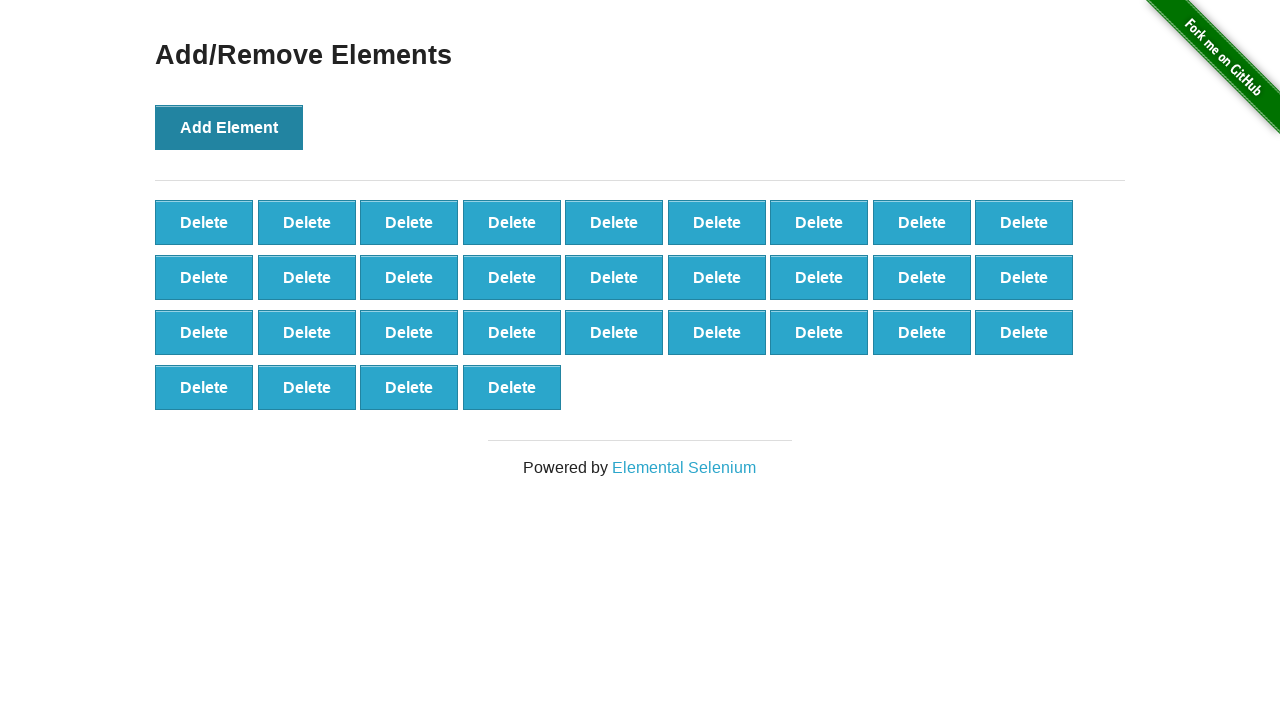

Clicked Add Element button (iteration 32/100) at (229, 127) on button[onclick='addElement()']
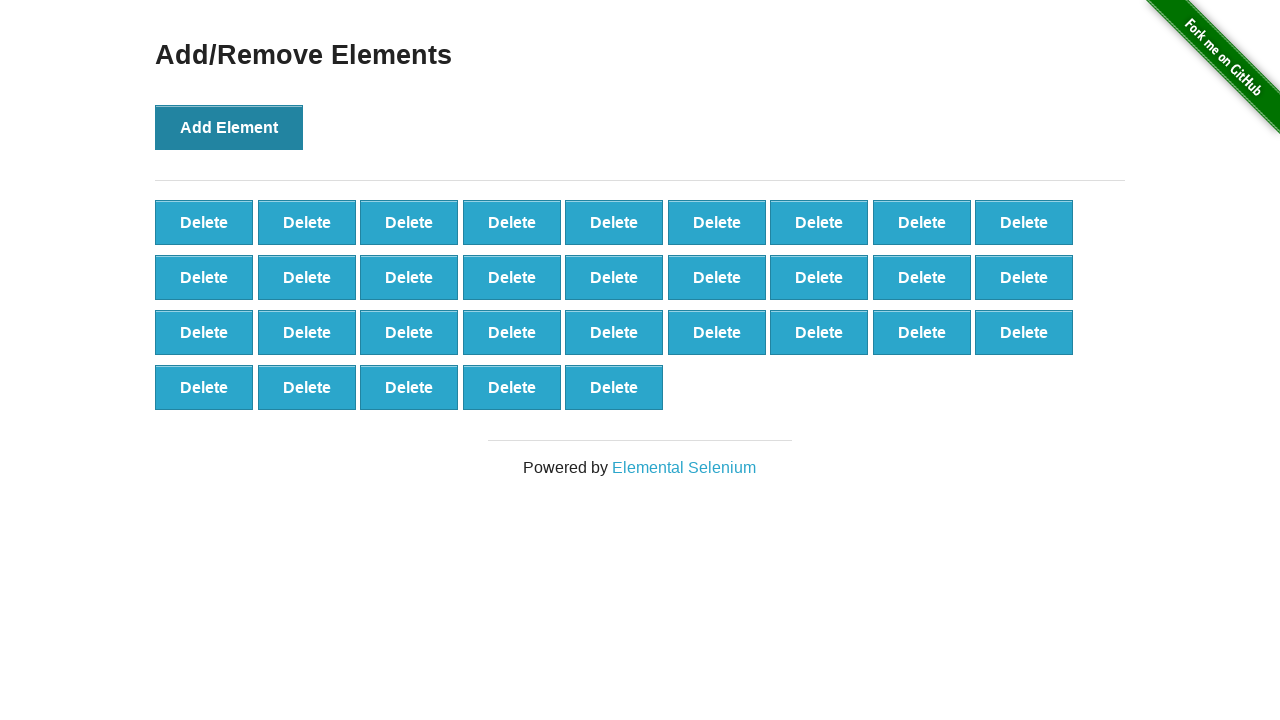

Clicked Add Element button (iteration 33/100) at (229, 127) on button[onclick='addElement()']
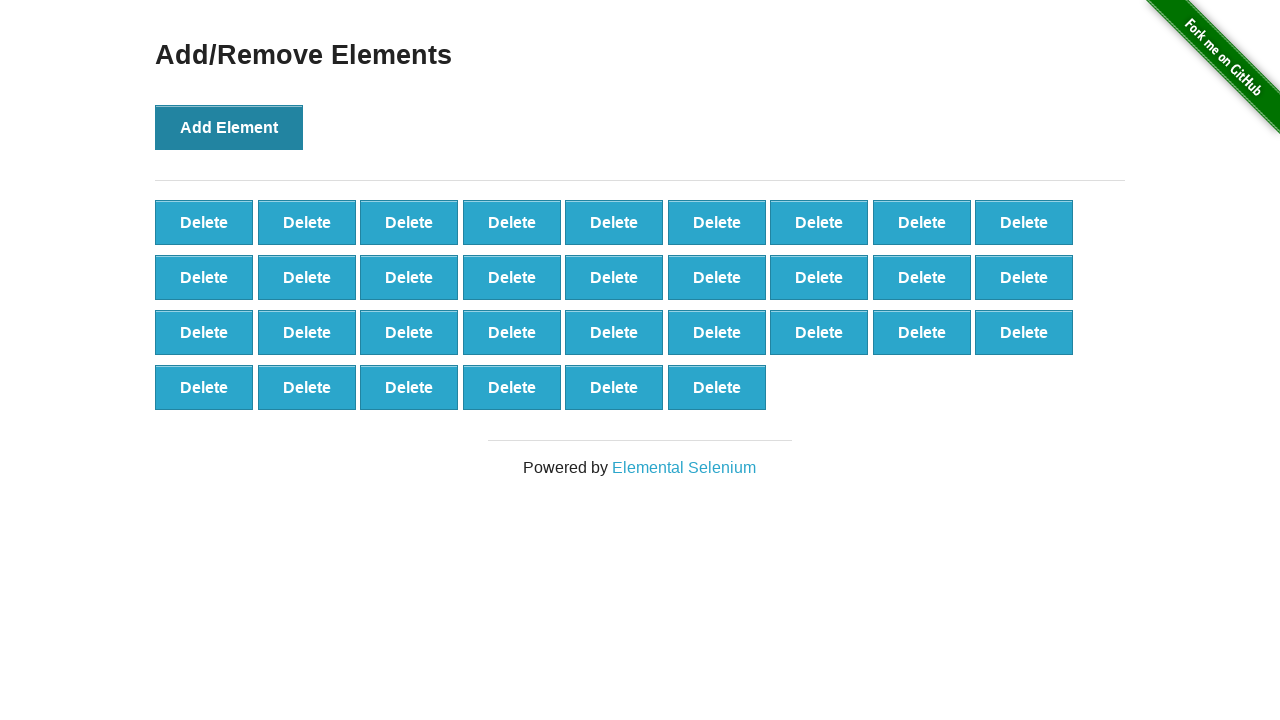

Clicked Add Element button (iteration 34/100) at (229, 127) on button[onclick='addElement()']
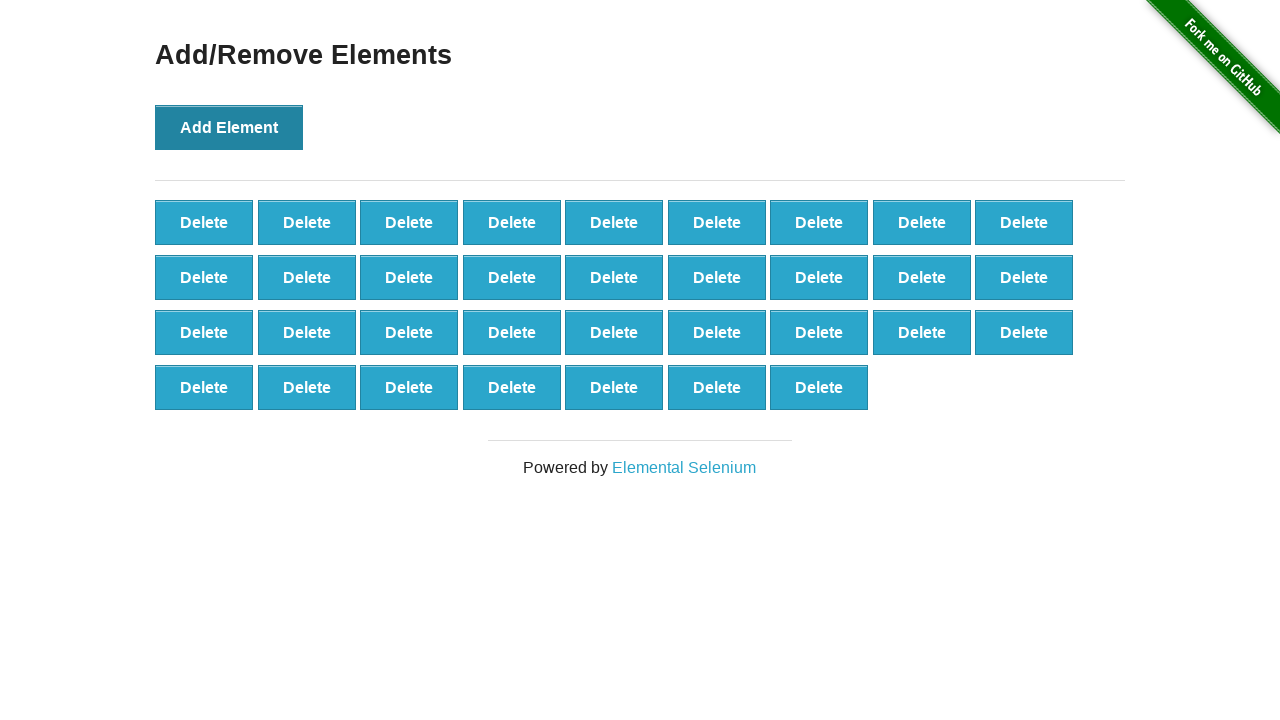

Clicked Add Element button (iteration 35/100) at (229, 127) on button[onclick='addElement()']
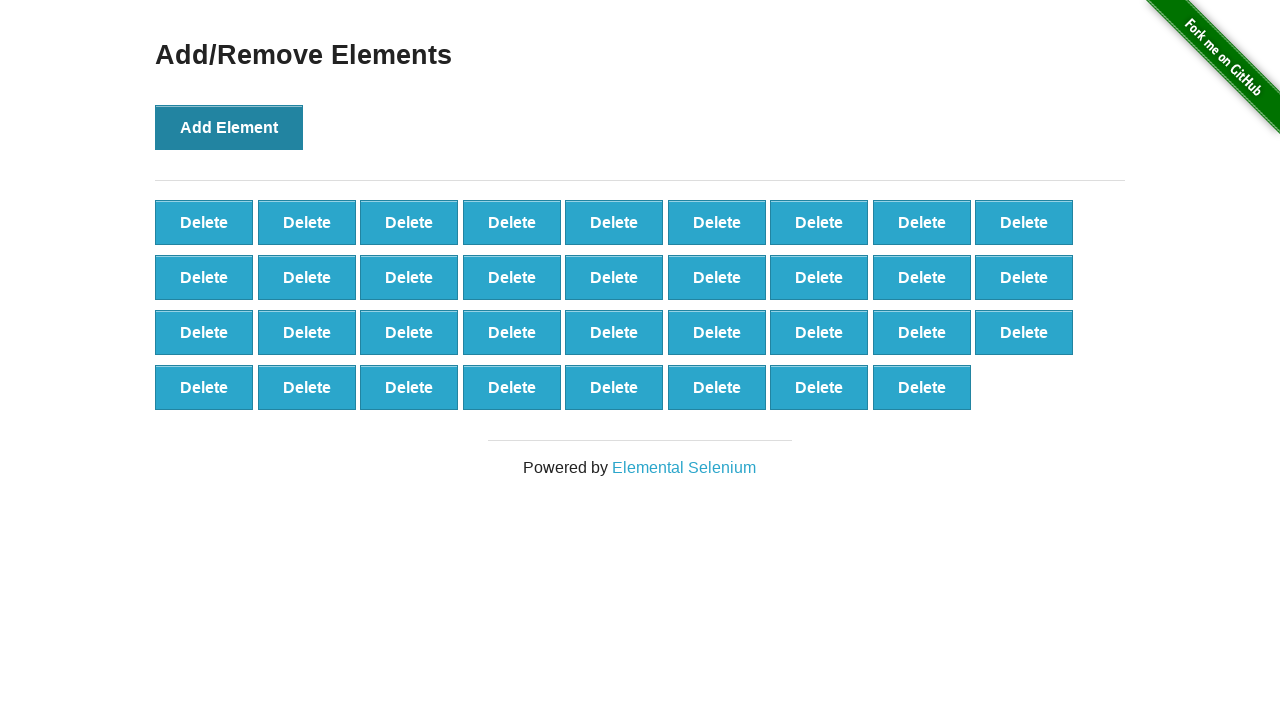

Clicked Add Element button (iteration 36/100) at (229, 127) on button[onclick='addElement()']
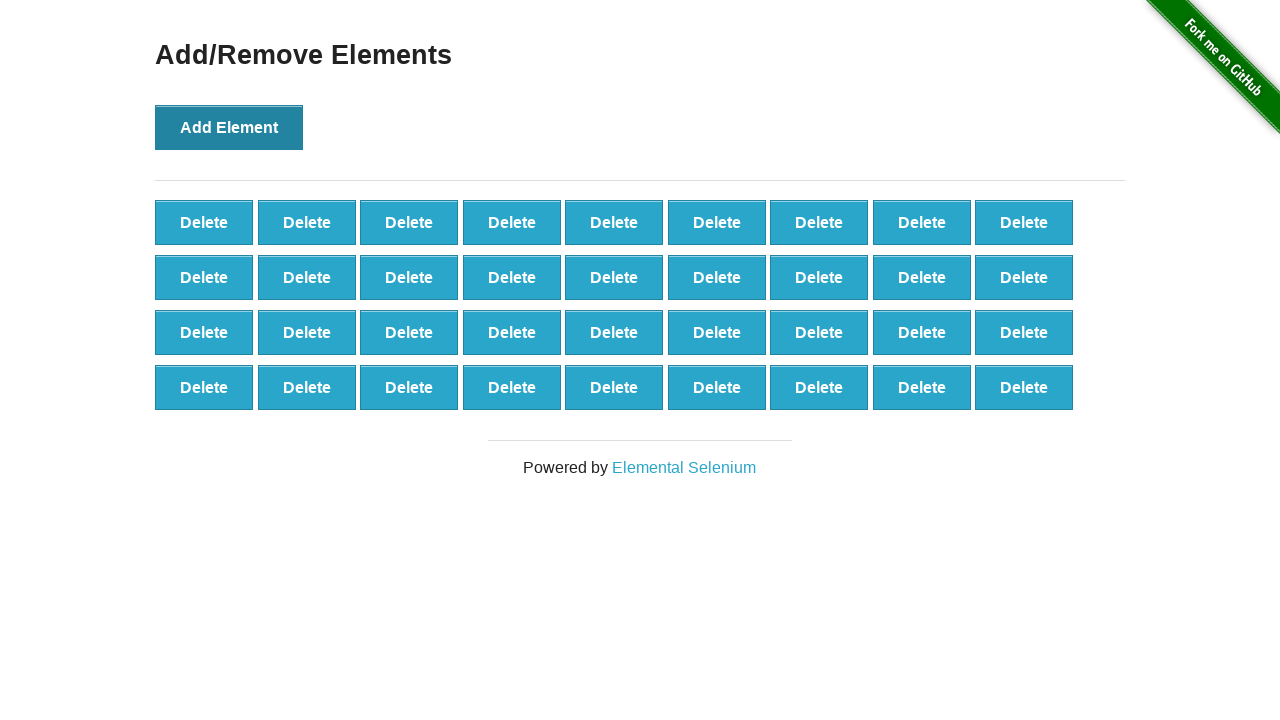

Clicked Add Element button (iteration 37/100) at (229, 127) on button[onclick='addElement()']
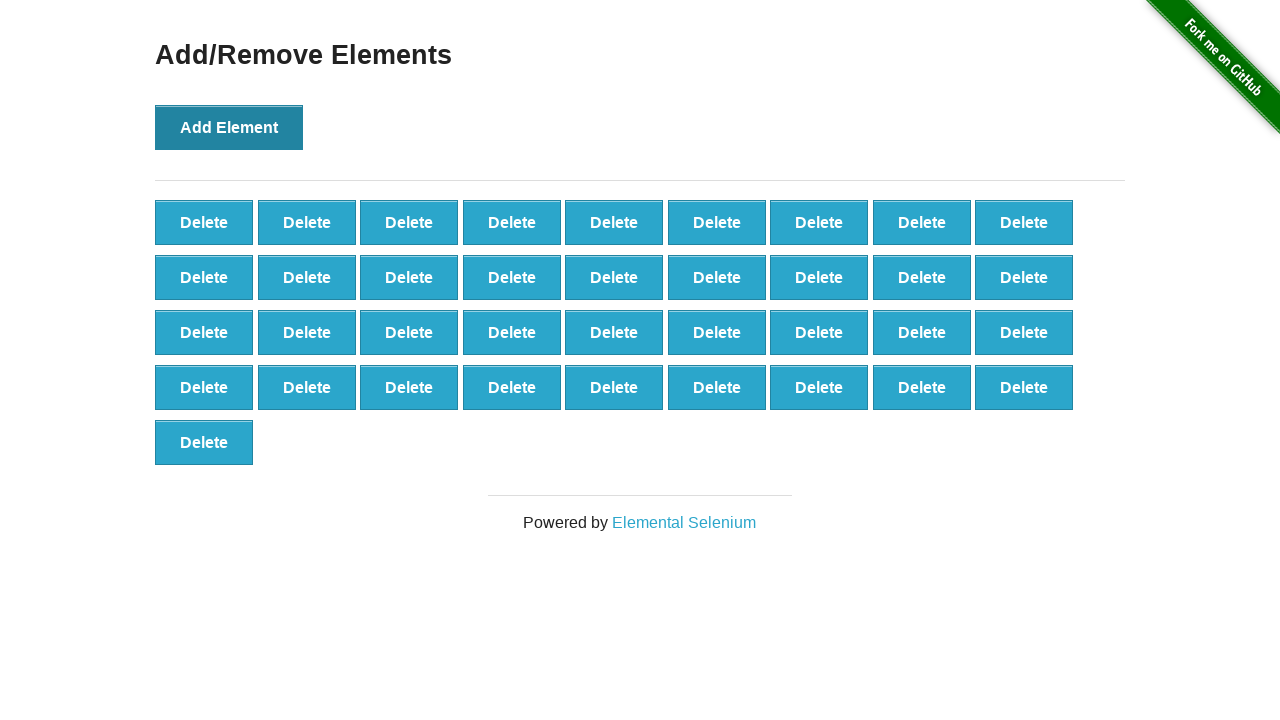

Clicked Add Element button (iteration 38/100) at (229, 127) on button[onclick='addElement()']
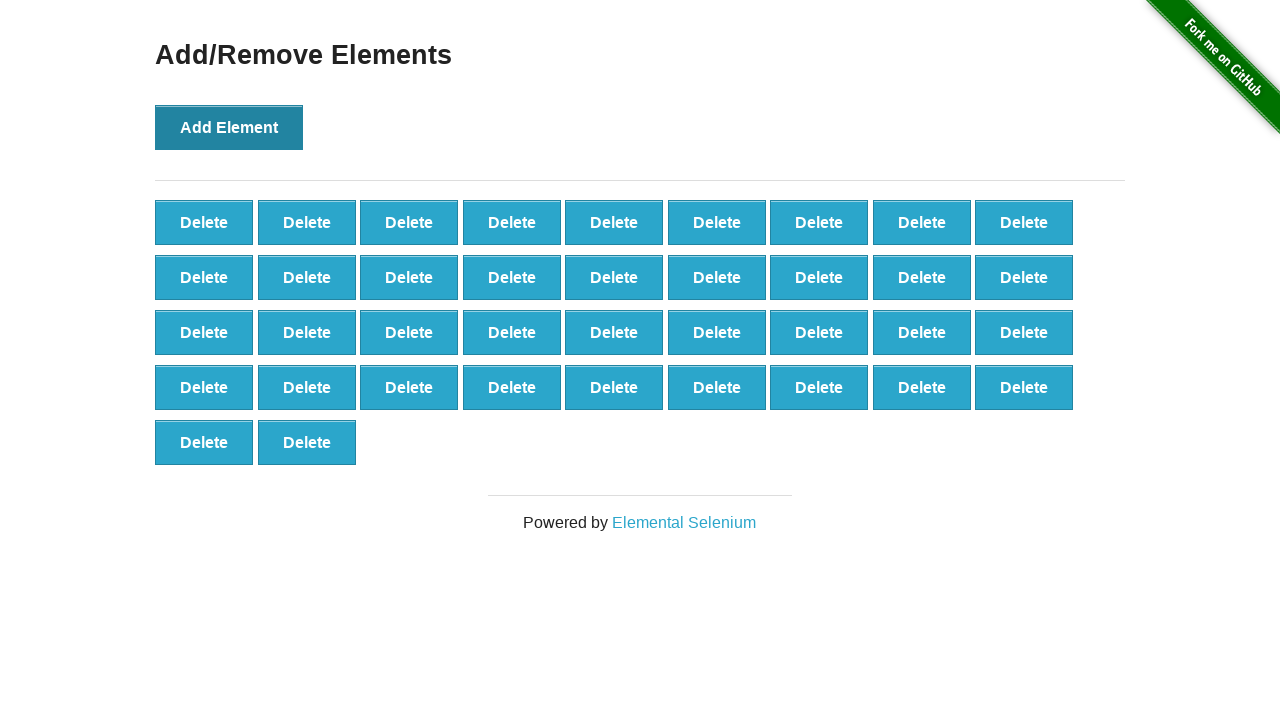

Clicked Add Element button (iteration 39/100) at (229, 127) on button[onclick='addElement()']
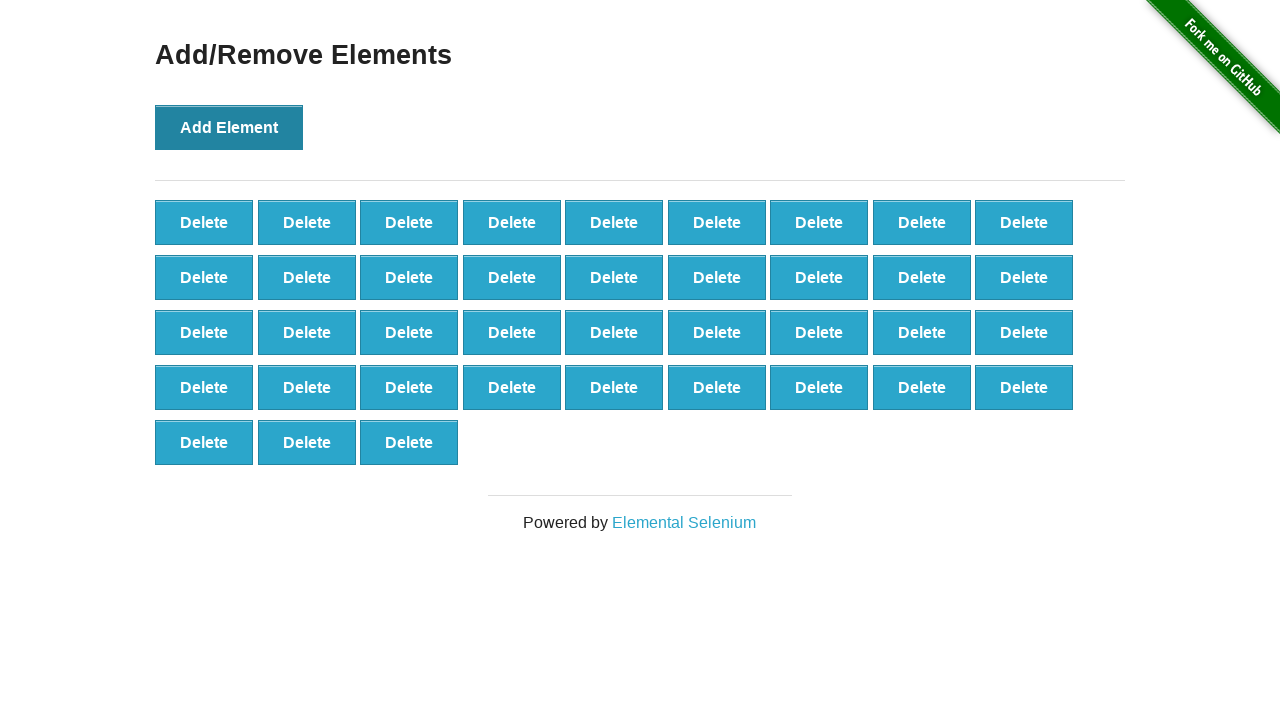

Clicked Add Element button (iteration 40/100) at (229, 127) on button[onclick='addElement()']
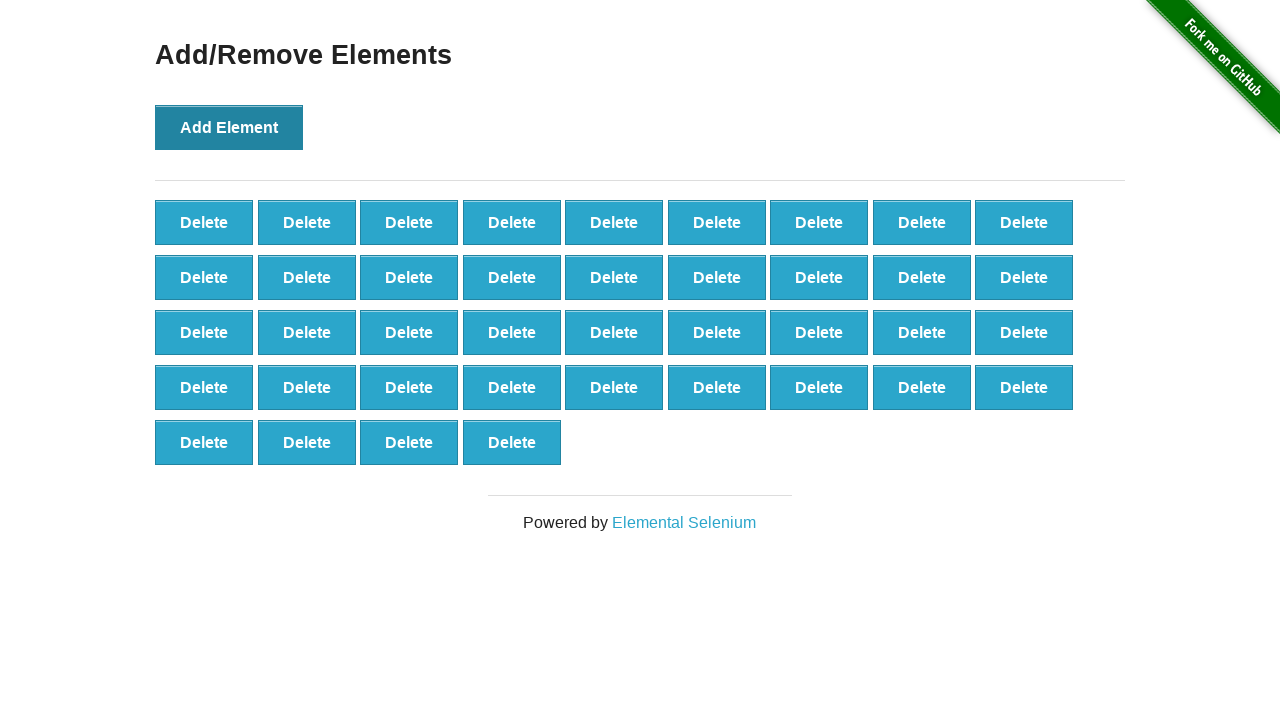

Clicked Add Element button (iteration 41/100) at (229, 127) on button[onclick='addElement()']
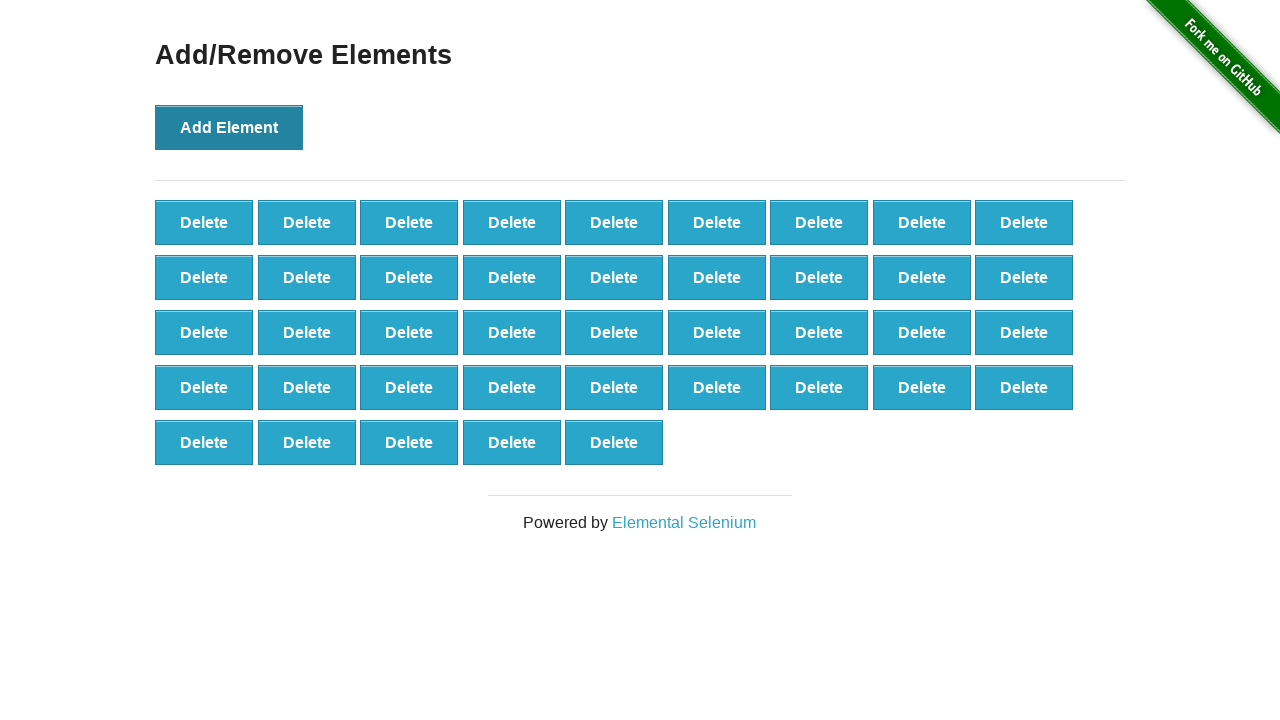

Clicked Add Element button (iteration 42/100) at (229, 127) on button[onclick='addElement()']
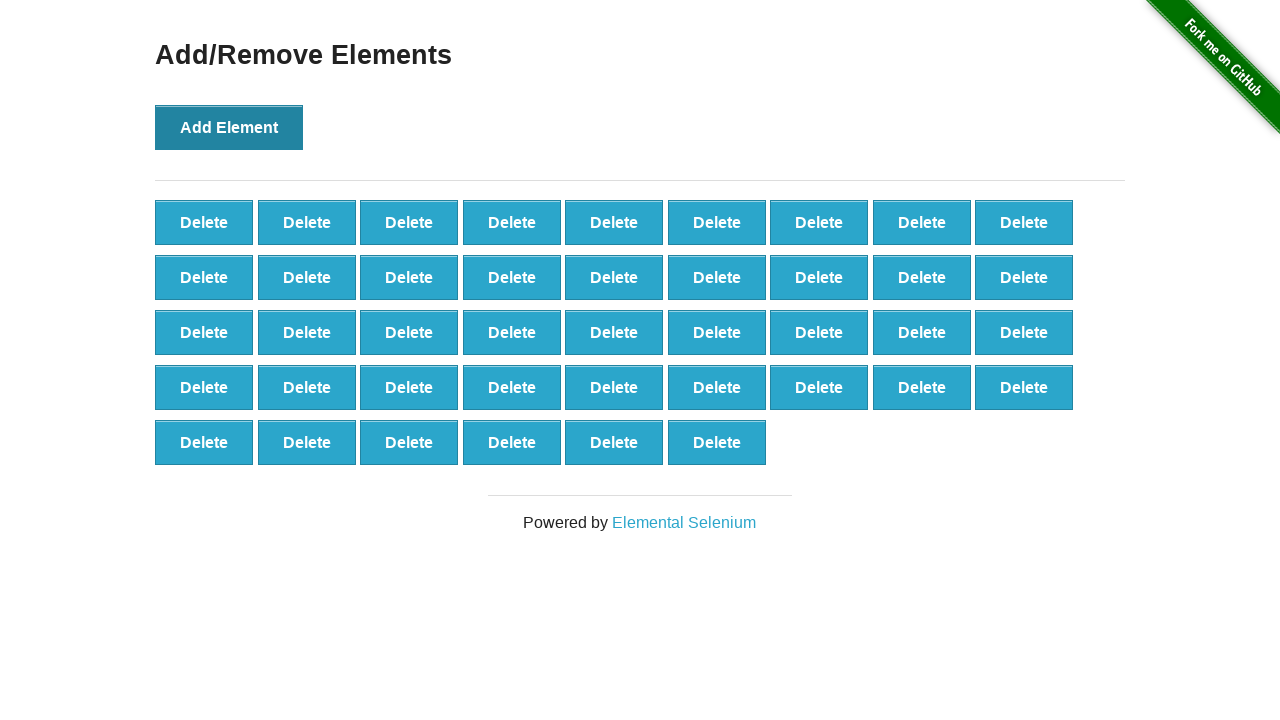

Clicked Add Element button (iteration 43/100) at (229, 127) on button[onclick='addElement()']
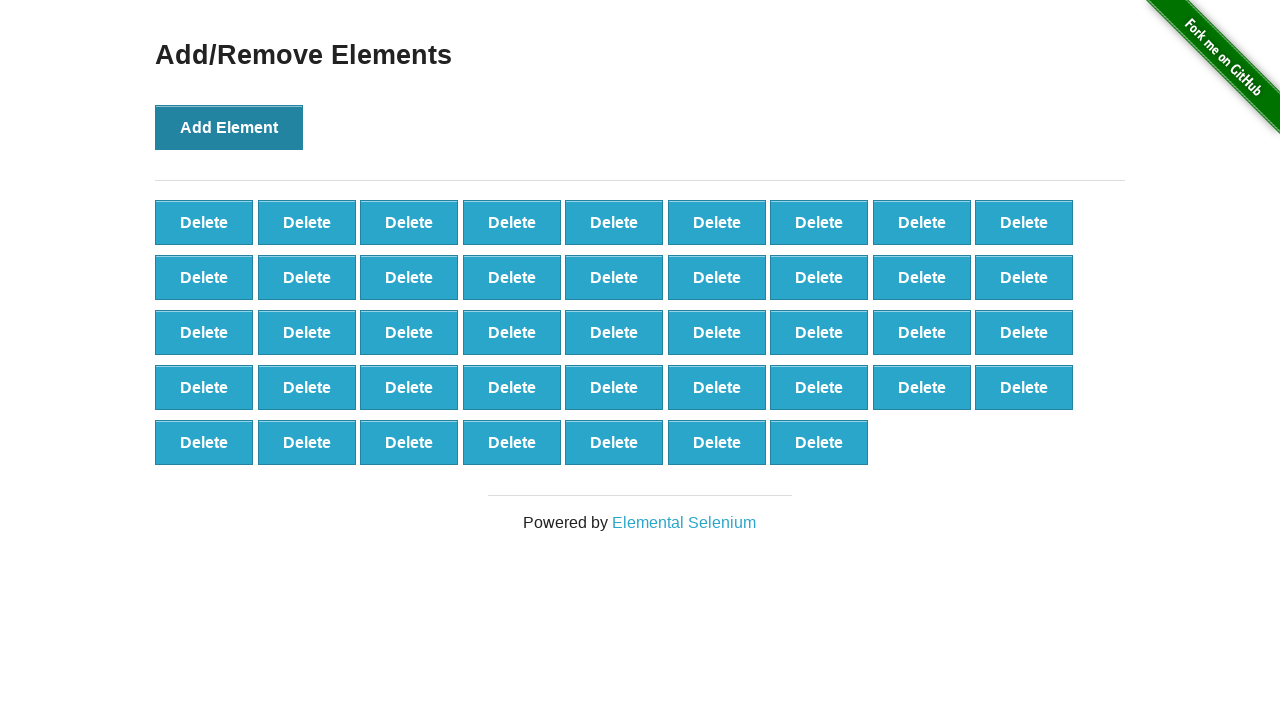

Clicked Add Element button (iteration 44/100) at (229, 127) on button[onclick='addElement()']
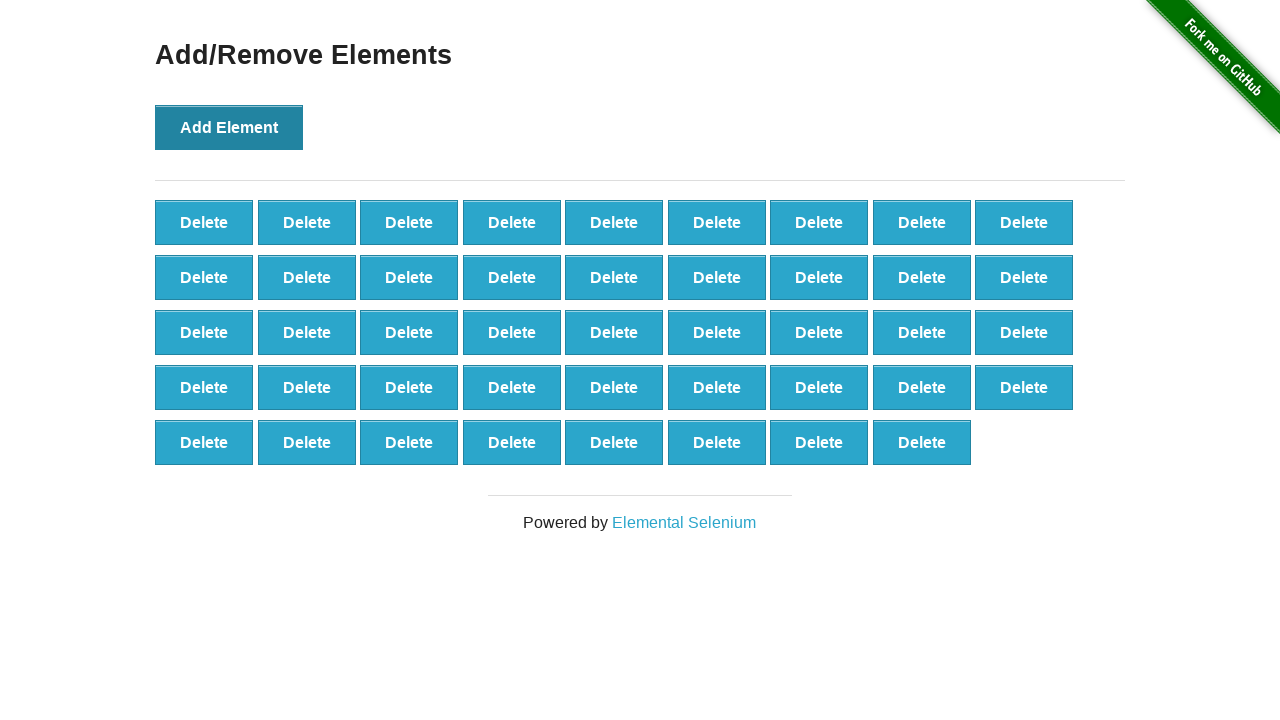

Clicked Add Element button (iteration 45/100) at (229, 127) on button[onclick='addElement()']
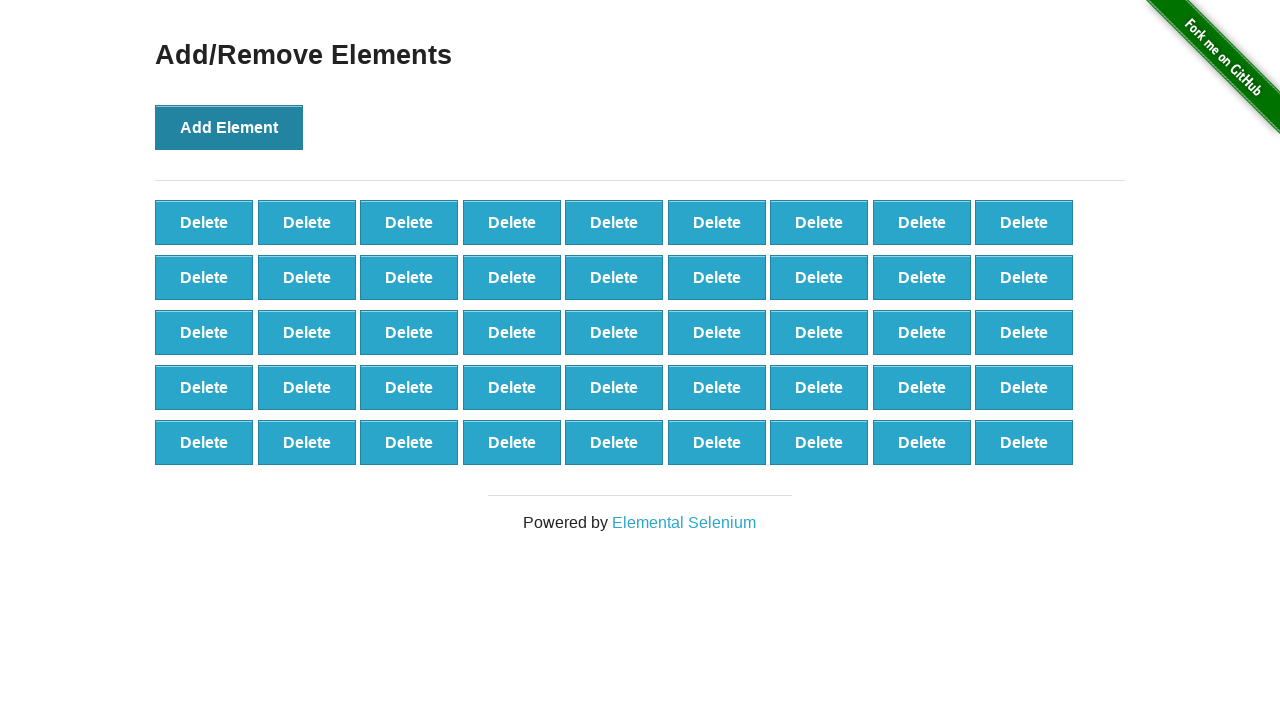

Clicked Add Element button (iteration 46/100) at (229, 127) on button[onclick='addElement()']
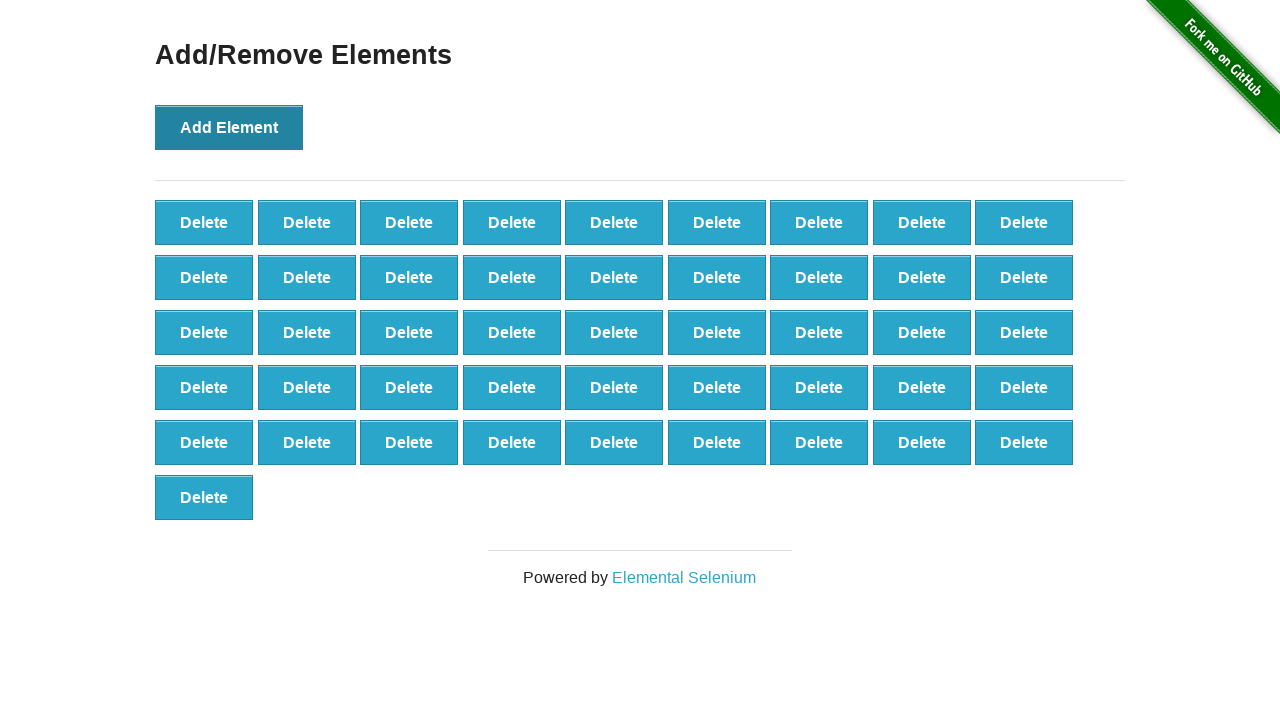

Clicked Add Element button (iteration 47/100) at (229, 127) on button[onclick='addElement()']
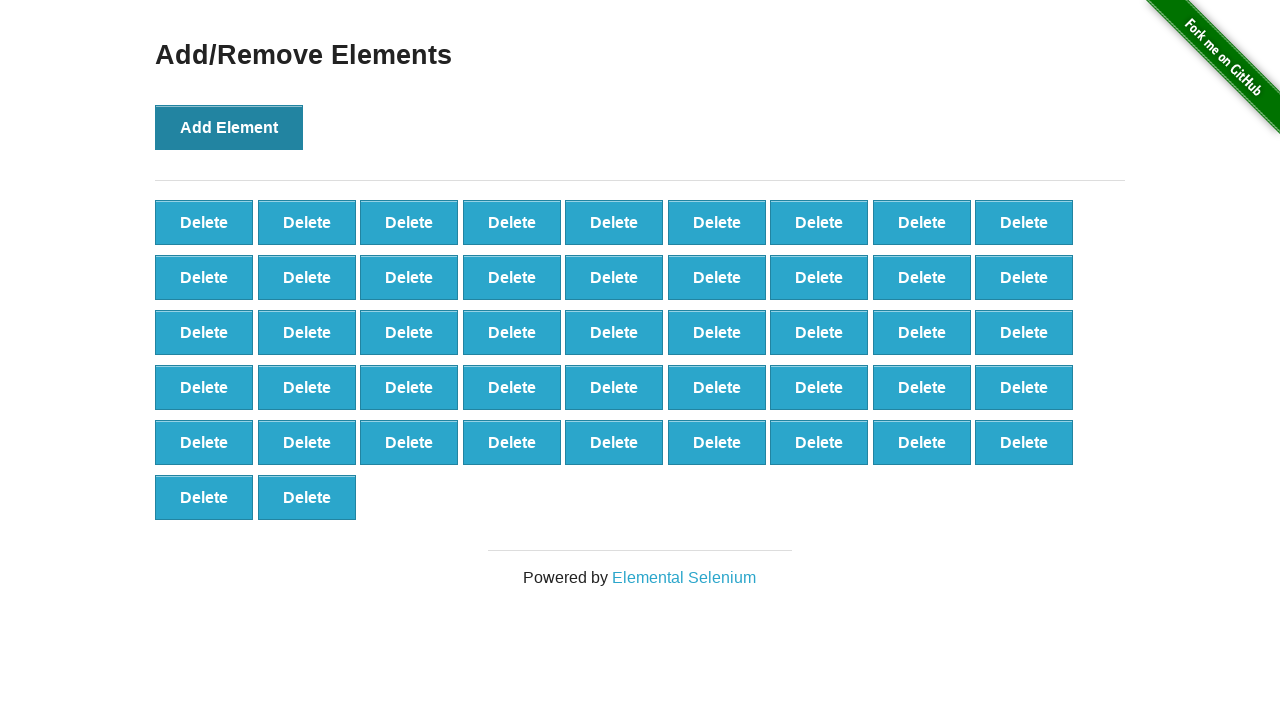

Clicked Add Element button (iteration 48/100) at (229, 127) on button[onclick='addElement()']
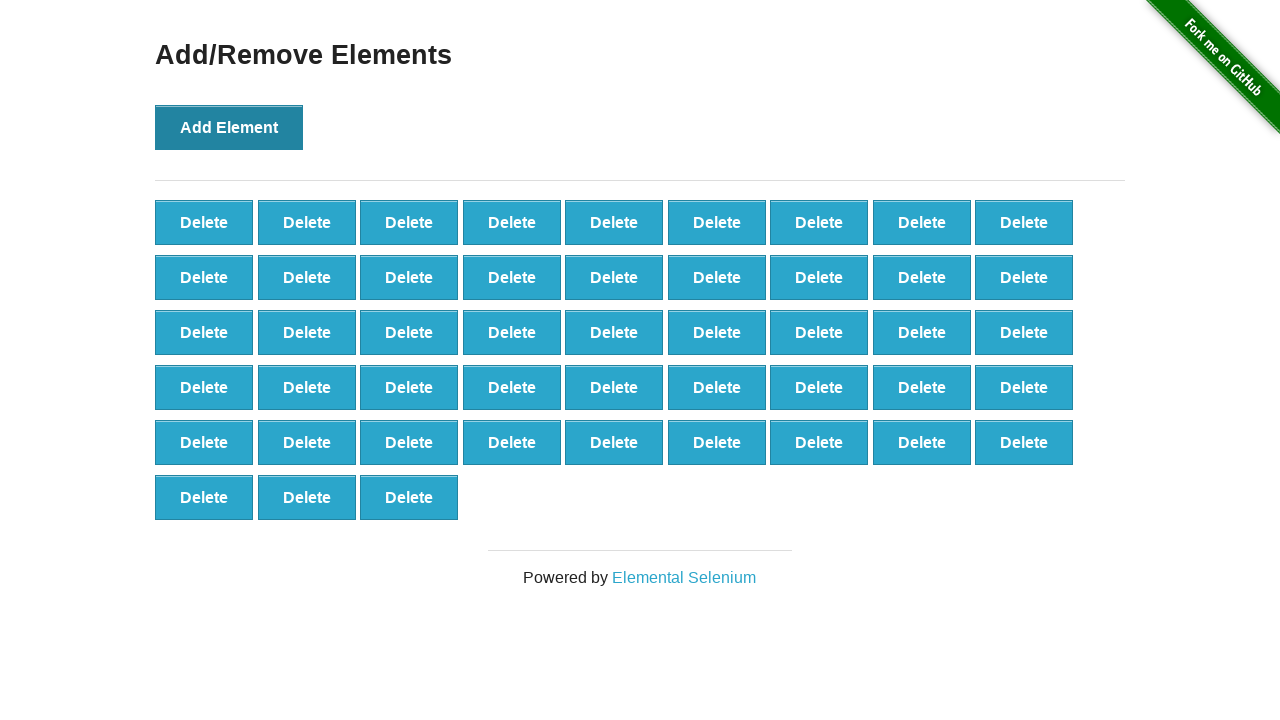

Clicked Add Element button (iteration 49/100) at (229, 127) on button[onclick='addElement()']
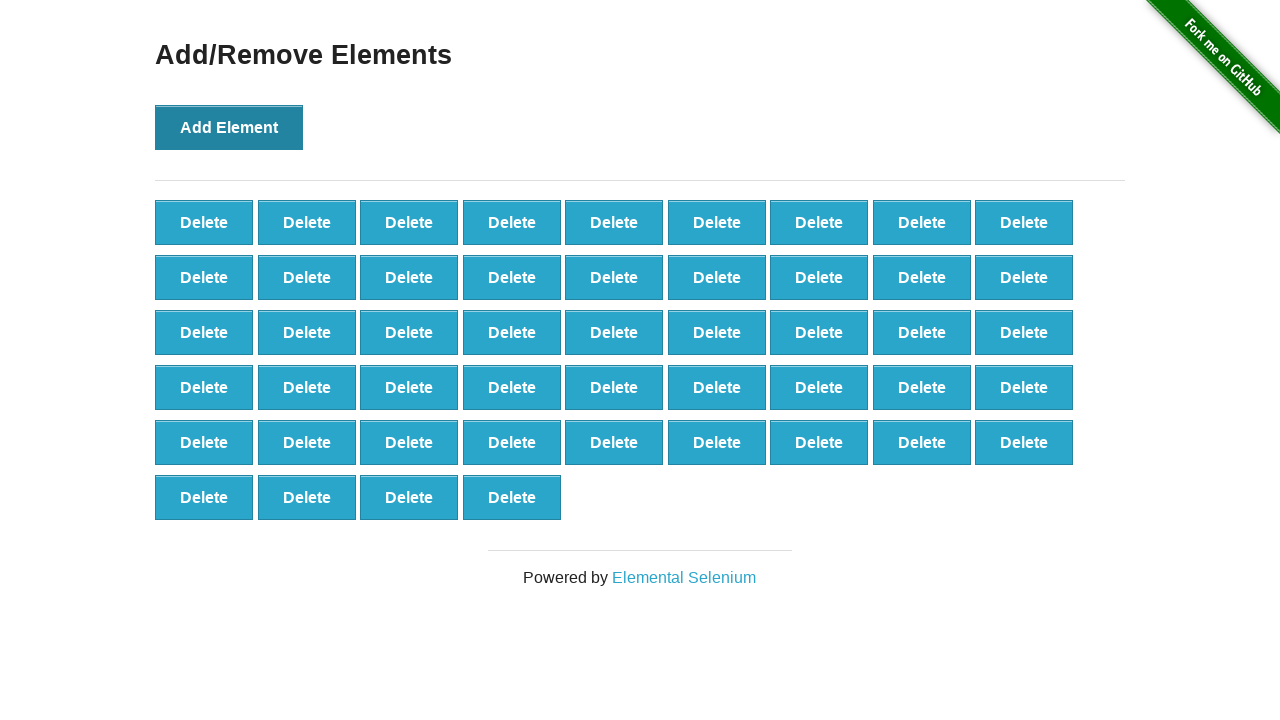

Clicked Add Element button (iteration 50/100) at (229, 127) on button[onclick='addElement()']
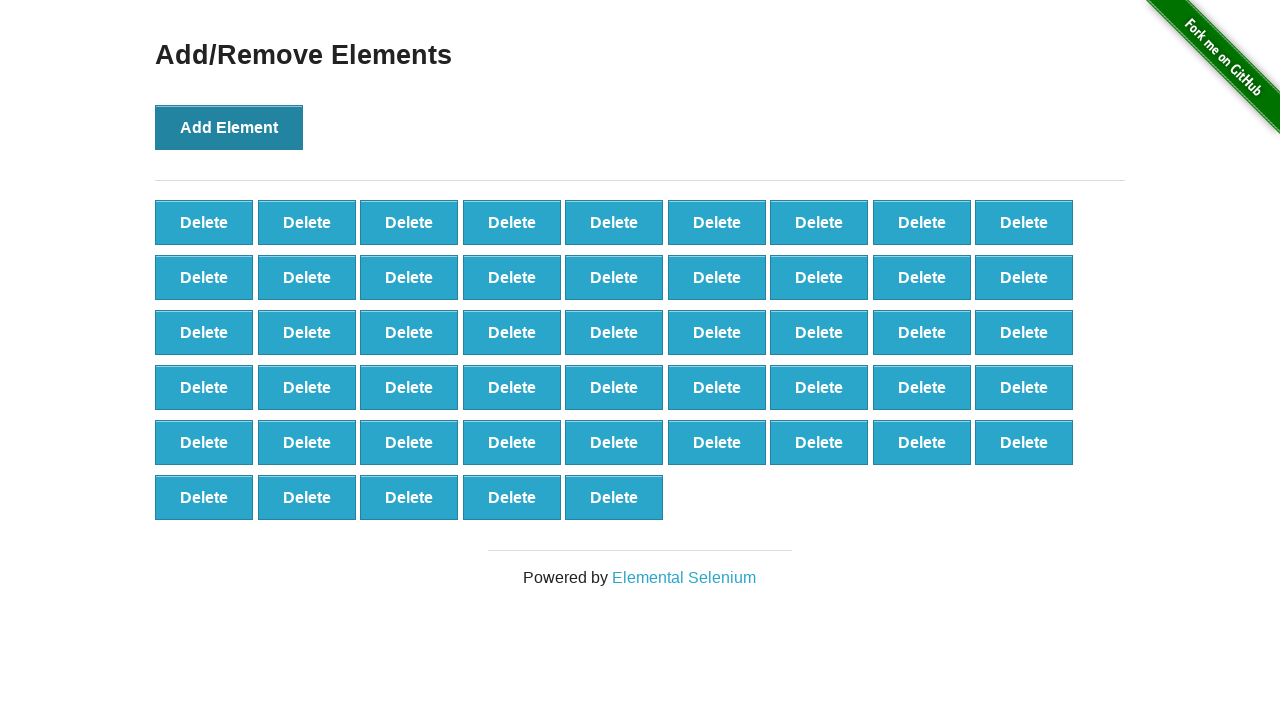

Clicked Add Element button (iteration 51/100) at (229, 127) on button[onclick='addElement()']
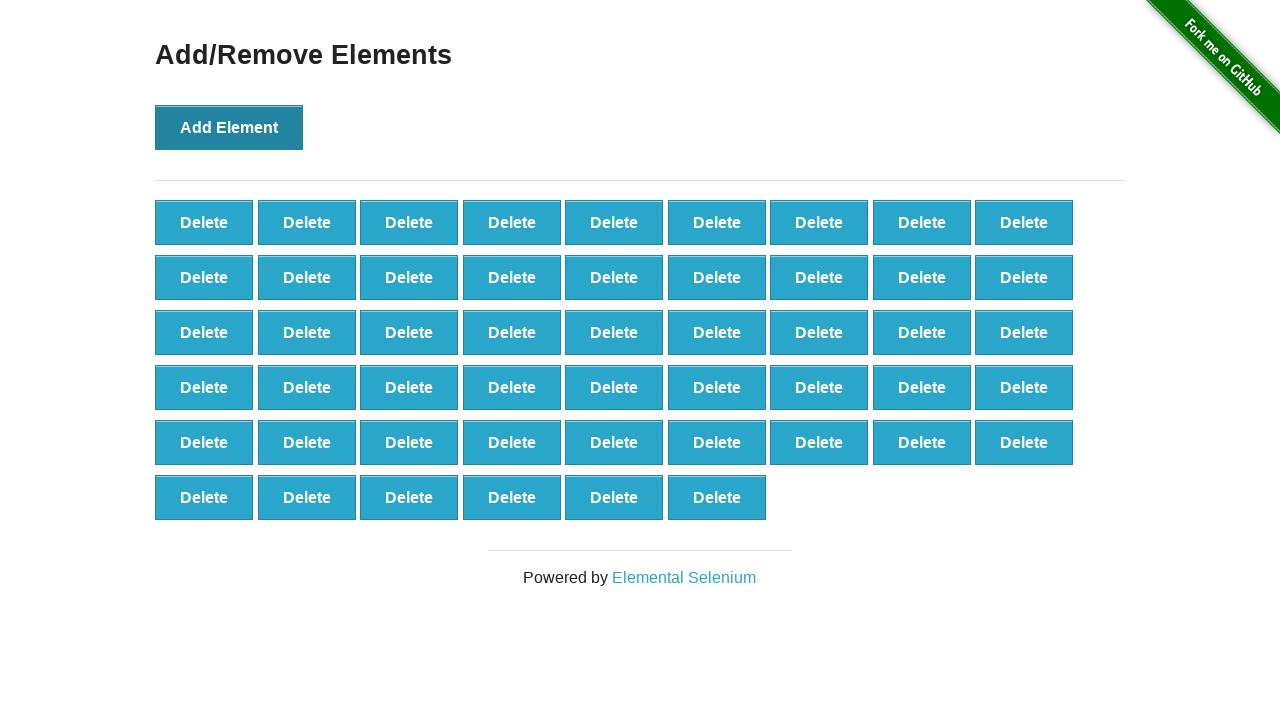

Clicked Add Element button (iteration 52/100) at (229, 127) on button[onclick='addElement()']
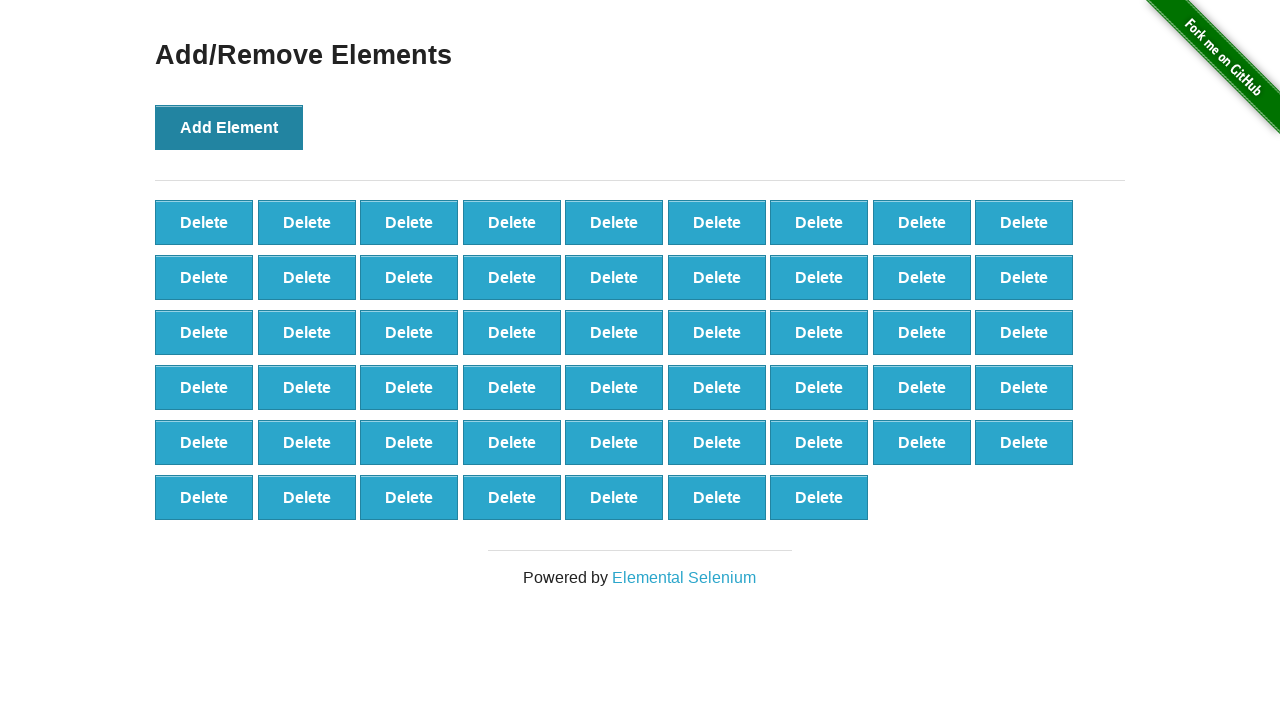

Clicked Add Element button (iteration 53/100) at (229, 127) on button[onclick='addElement()']
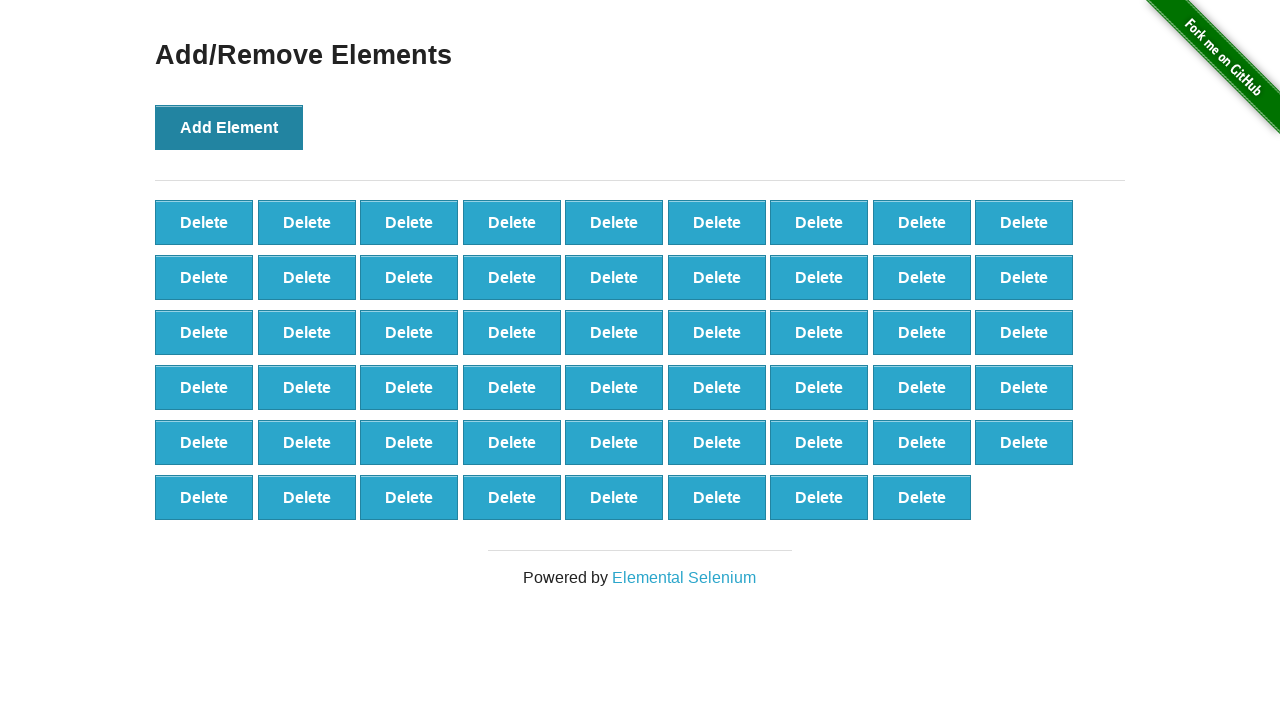

Clicked Add Element button (iteration 54/100) at (229, 127) on button[onclick='addElement()']
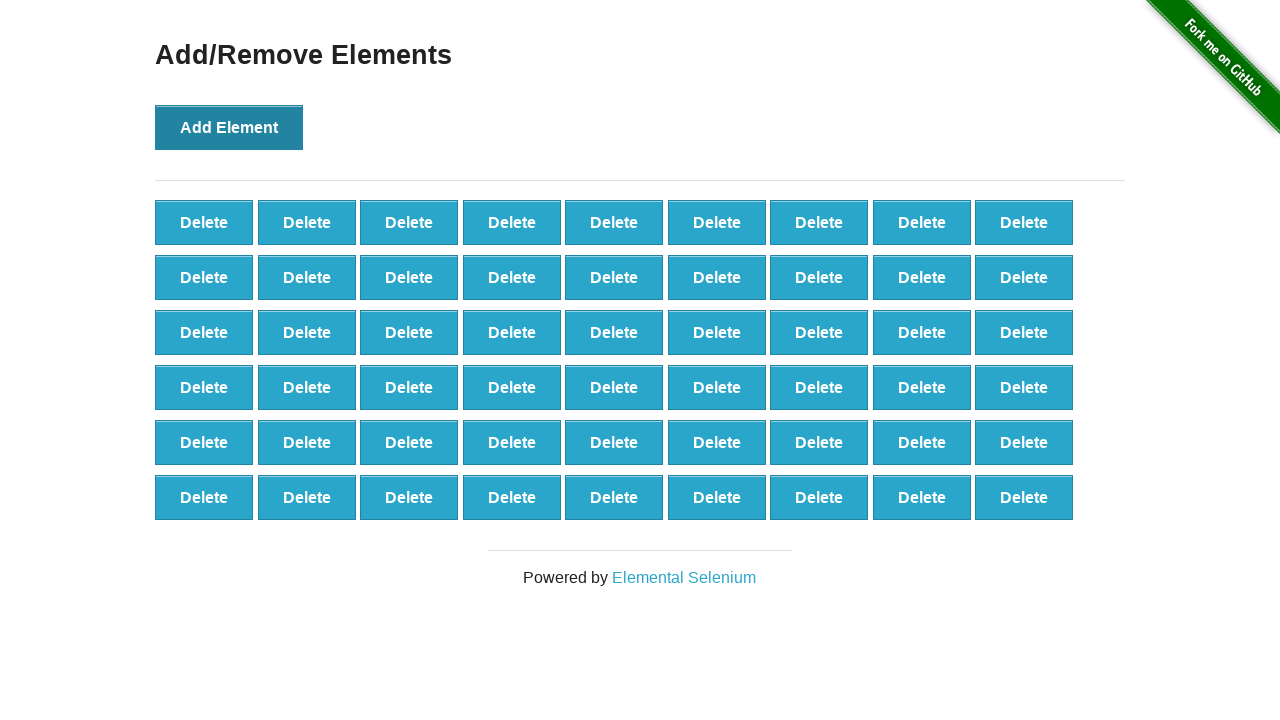

Clicked Add Element button (iteration 55/100) at (229, 127) on button[onclick='addElement()']
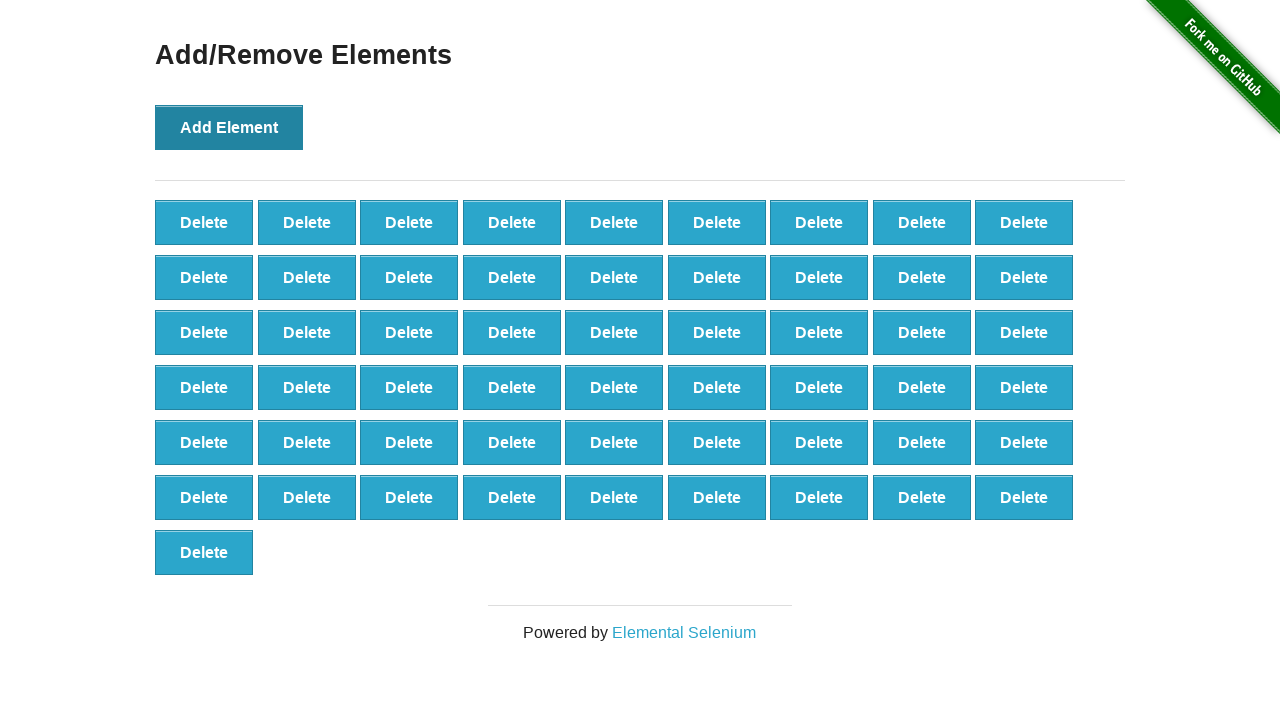

Clicked Add Element button (iteration 56/100) at (229, 127) on button[onclick='addElement()']
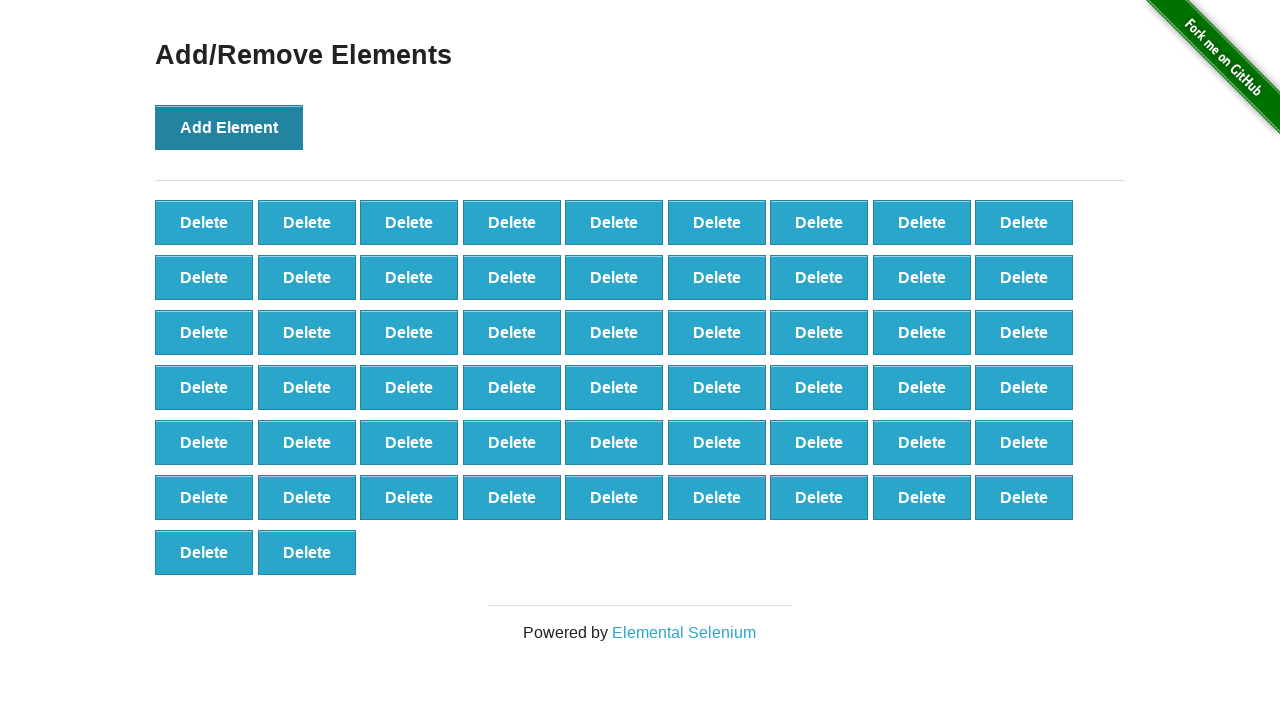

Clicked Add Element button (iteration 57/100) at (229, 127) on button[onclick='addElement()']
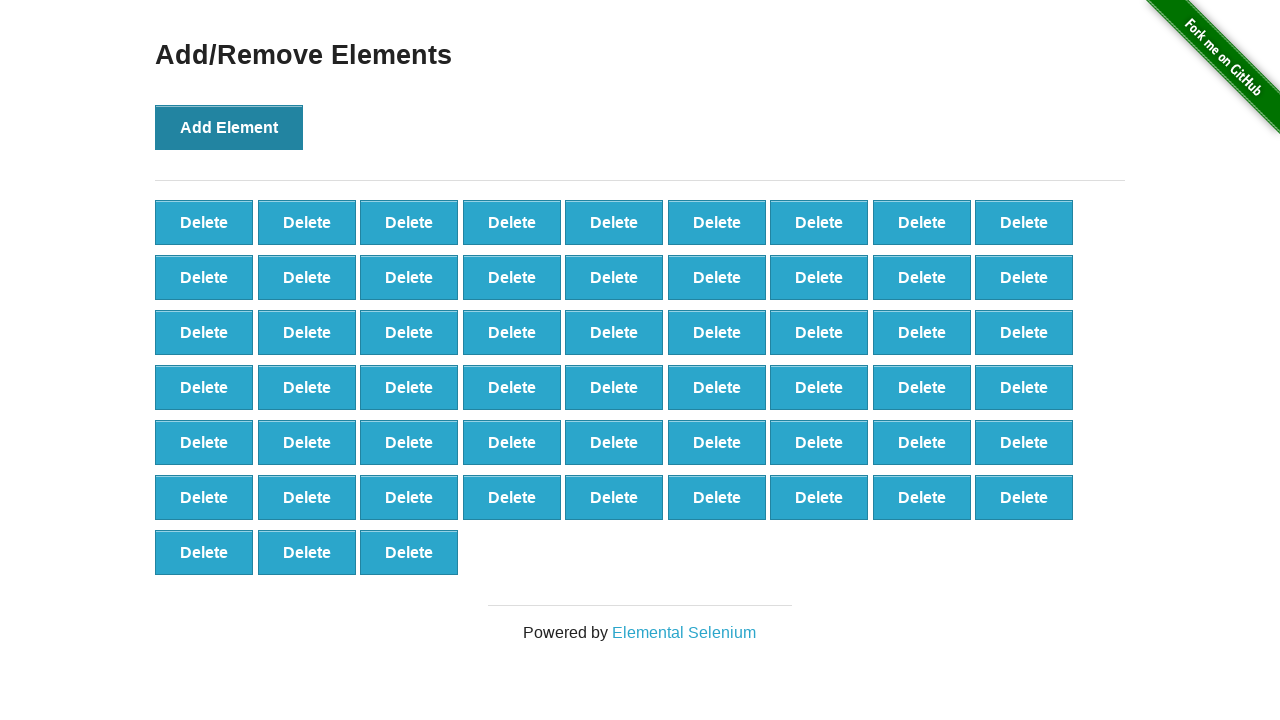

Clicked Add Element button (iteration 58/100) at (229, 127) on button[onclick='addElement()']
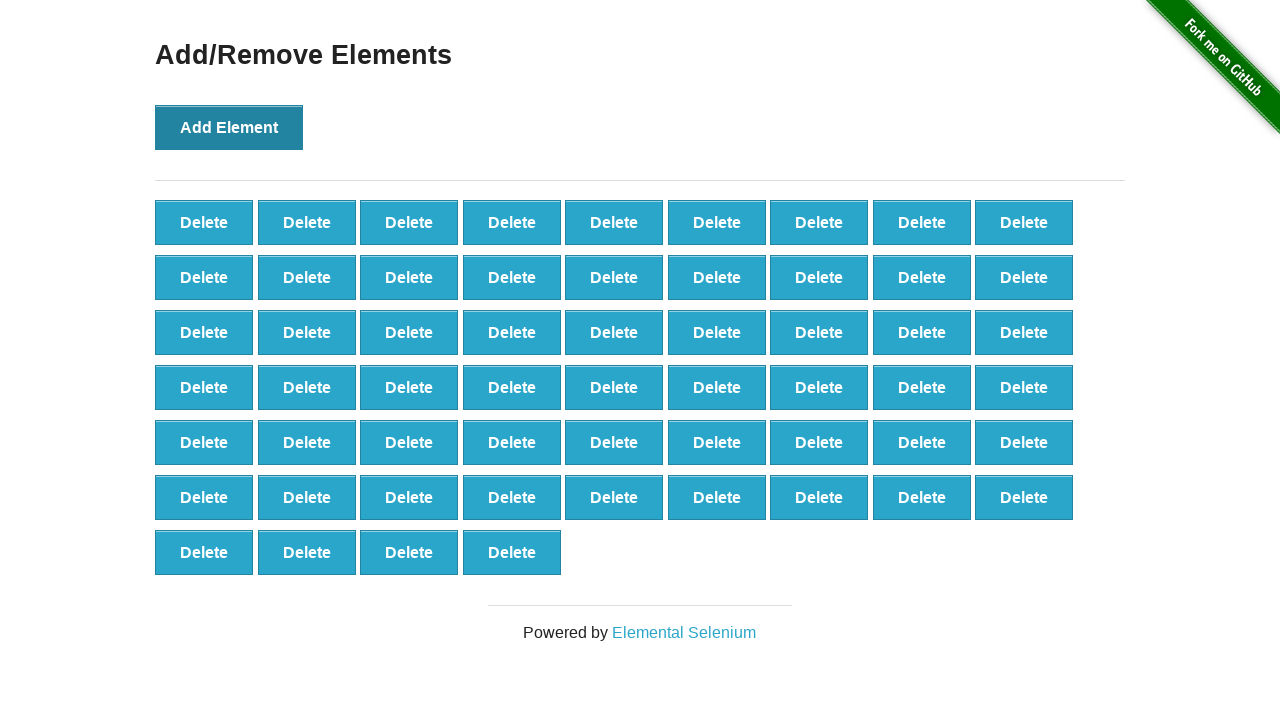

Clicked Add Element button (iteration 59/100) at (229, 127) on button[onclick='addElement()']
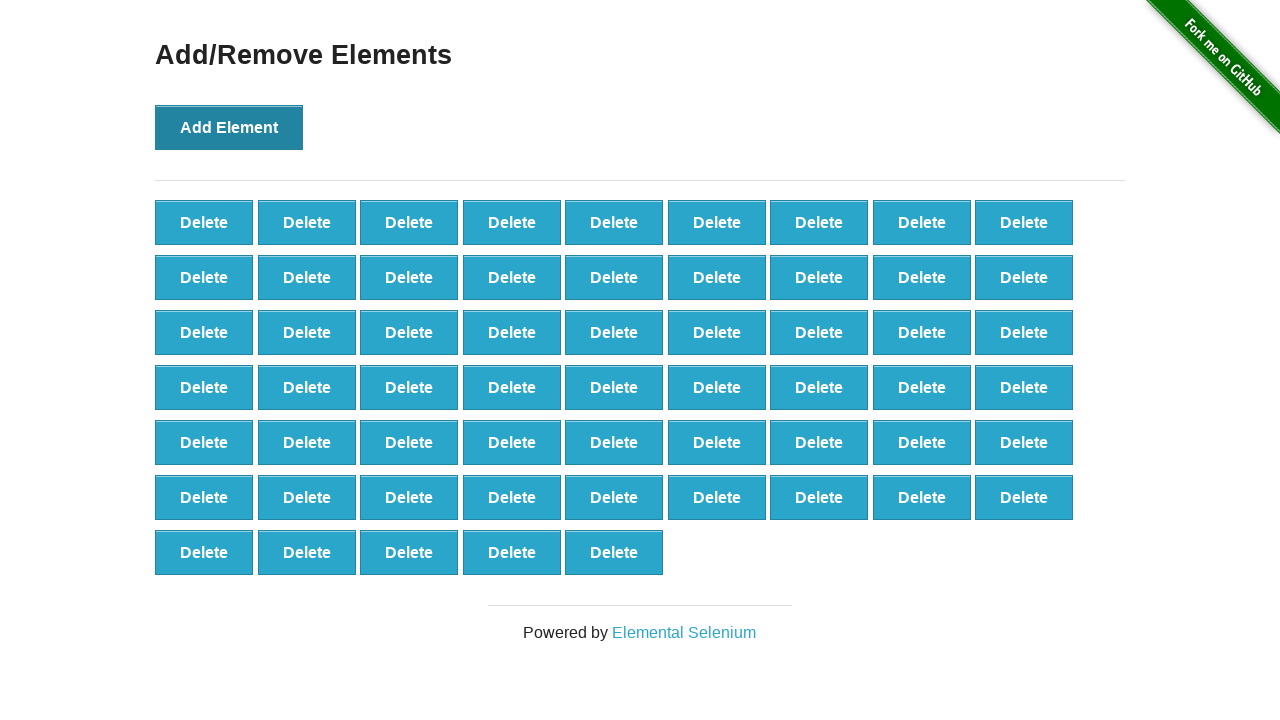

Clicked Add Element button (iteration 60/100) at (229, 127) on button[onclick='addElement()']
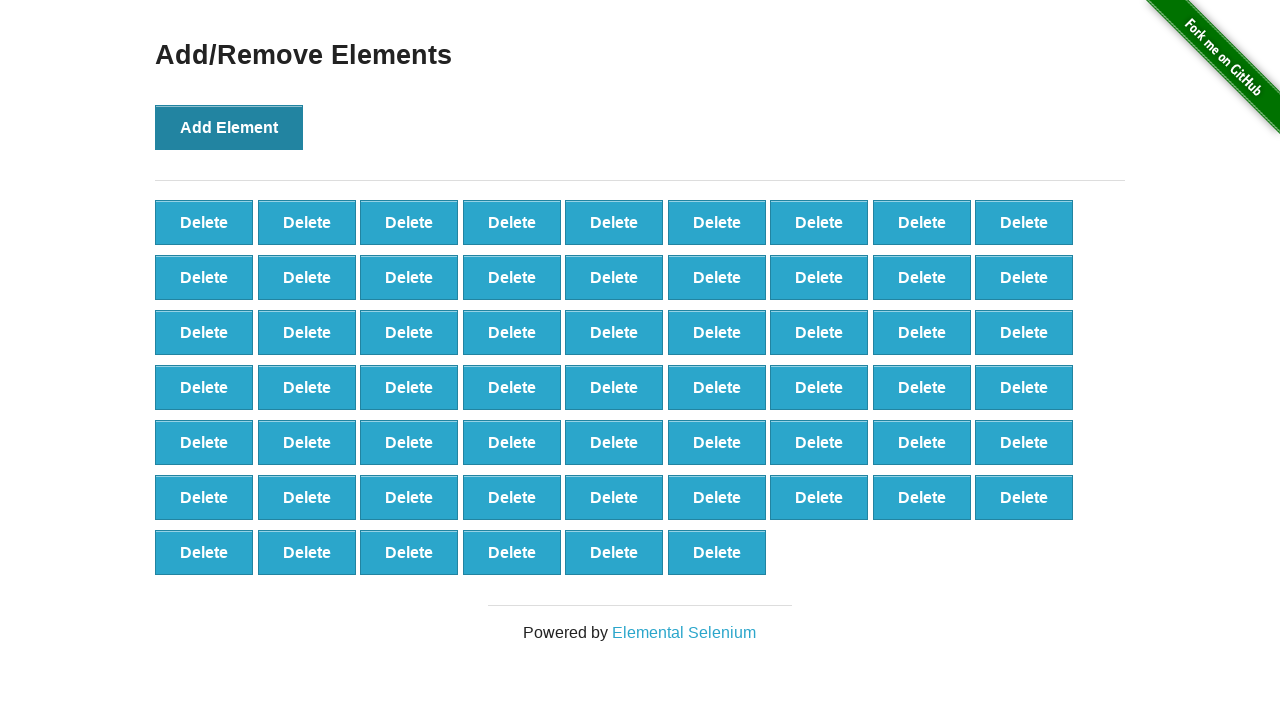

Clicked Add Element button (iteration 61/100) at (229, 127) on button[onclick='addElement()']
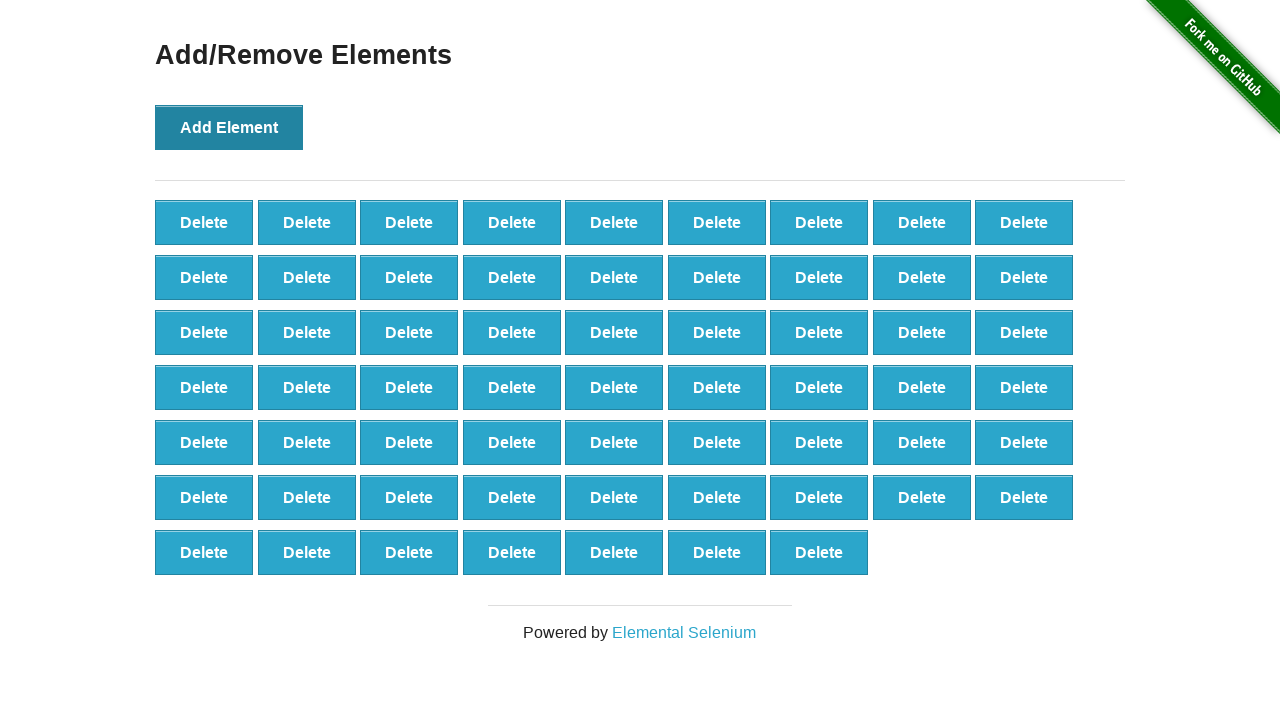

Clicked Add Element button (iteration 62/100) at (229, 127) on button[onclick='addElement()']
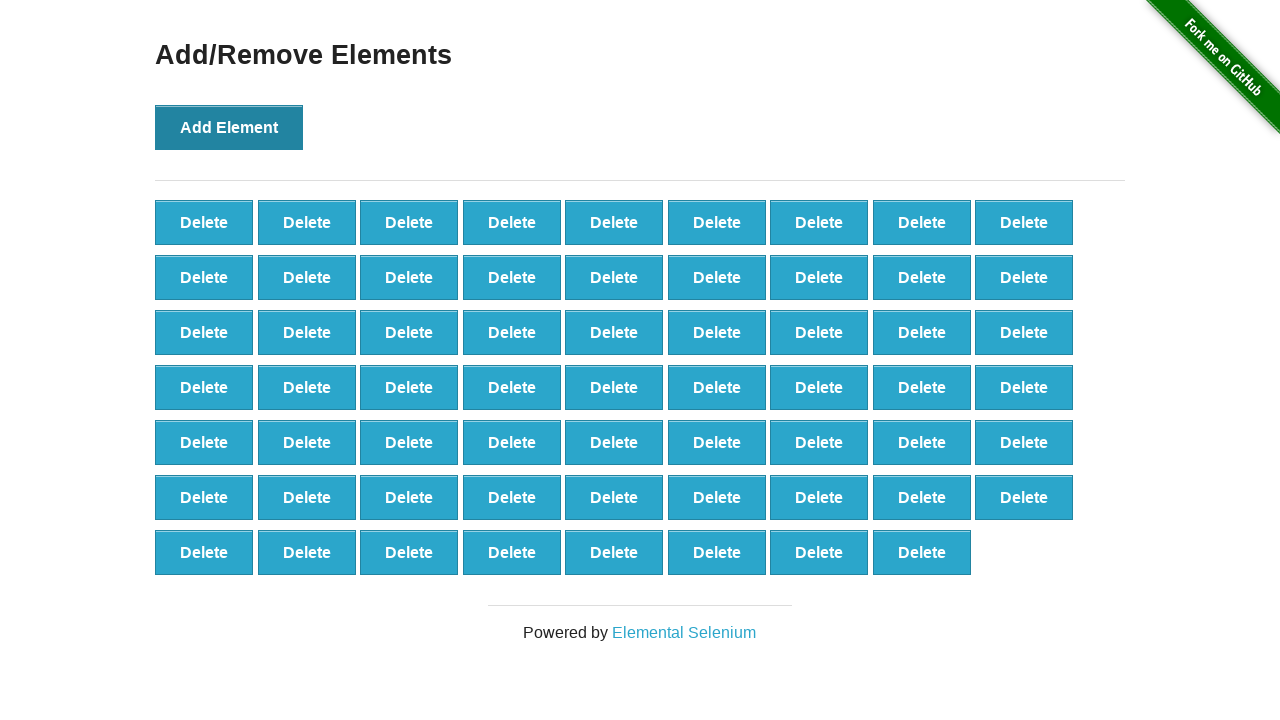

Clicked Add Element button (iteration 63/100) at (229, 127) on button[onclick='addElement()']
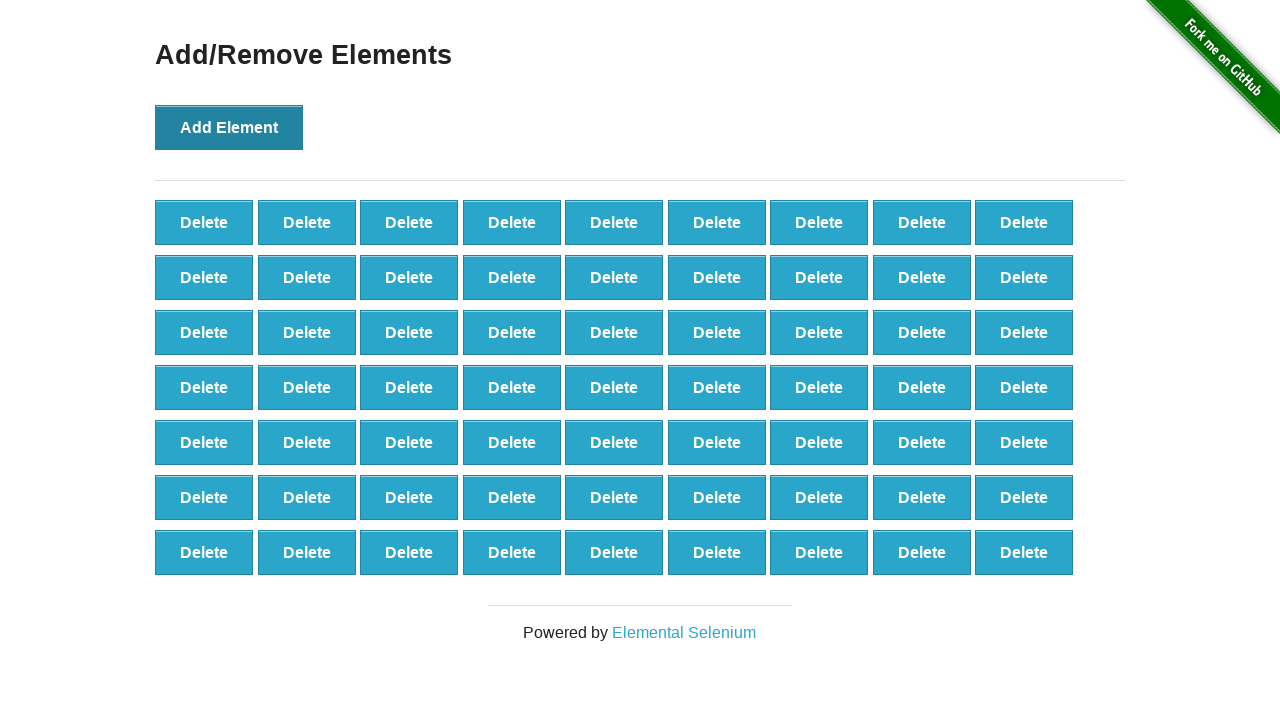

Clicked Add Element button (iteration 64/100) at (229, 127) on button[onclick='addElement()']
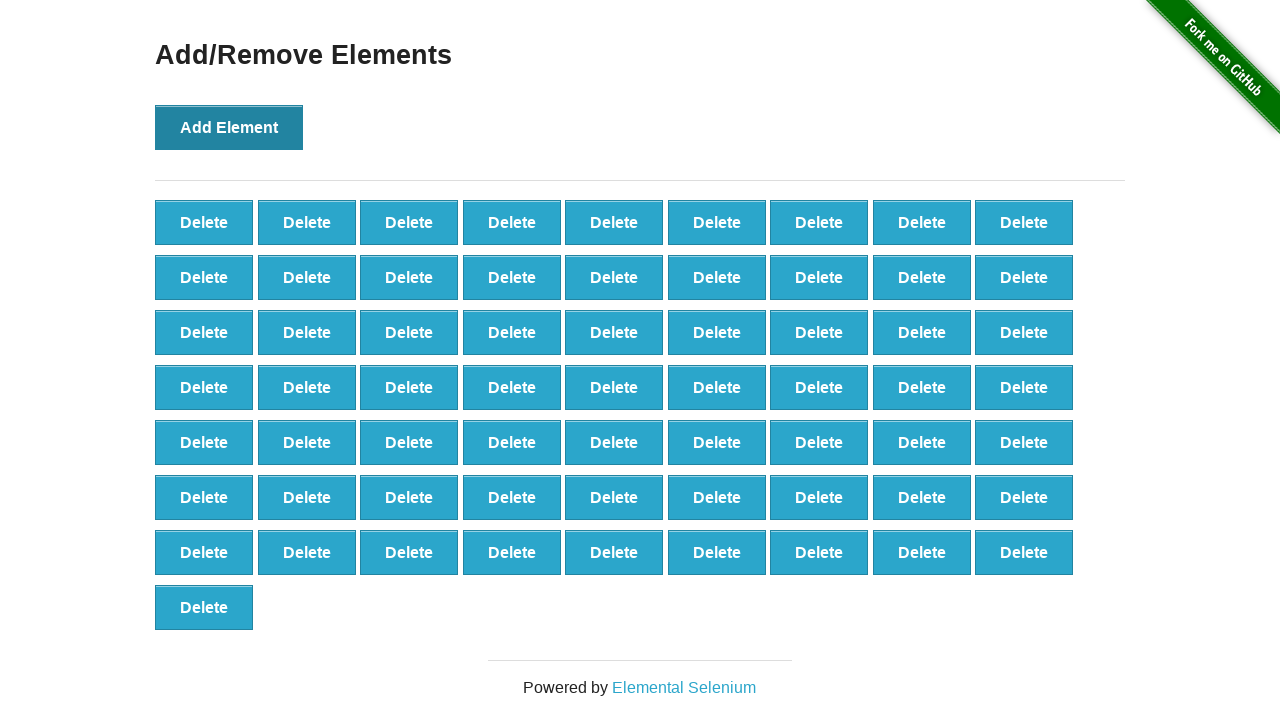

Clicked Add Element button (iteration 65/100) at (229, 127) on button[onclick='addElement()']
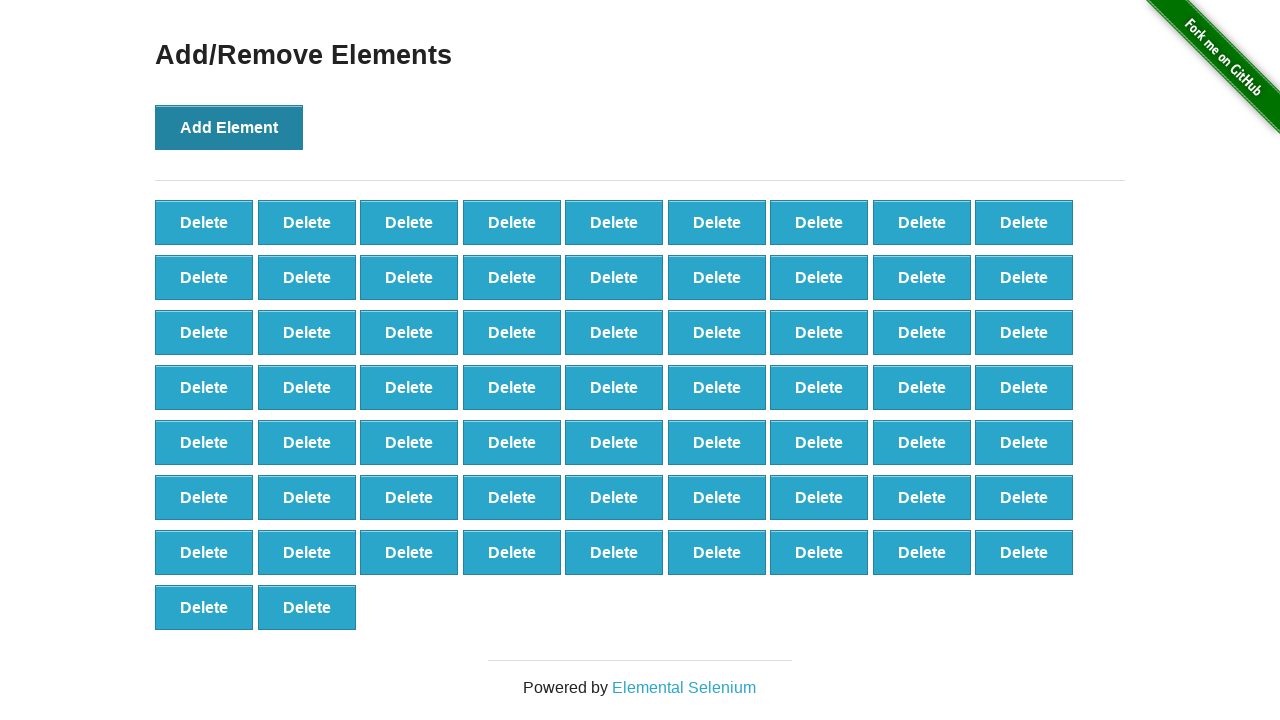

Clicked Add Element button (iteration 66/100) at (229, 127) on button[onclick='addElement()']
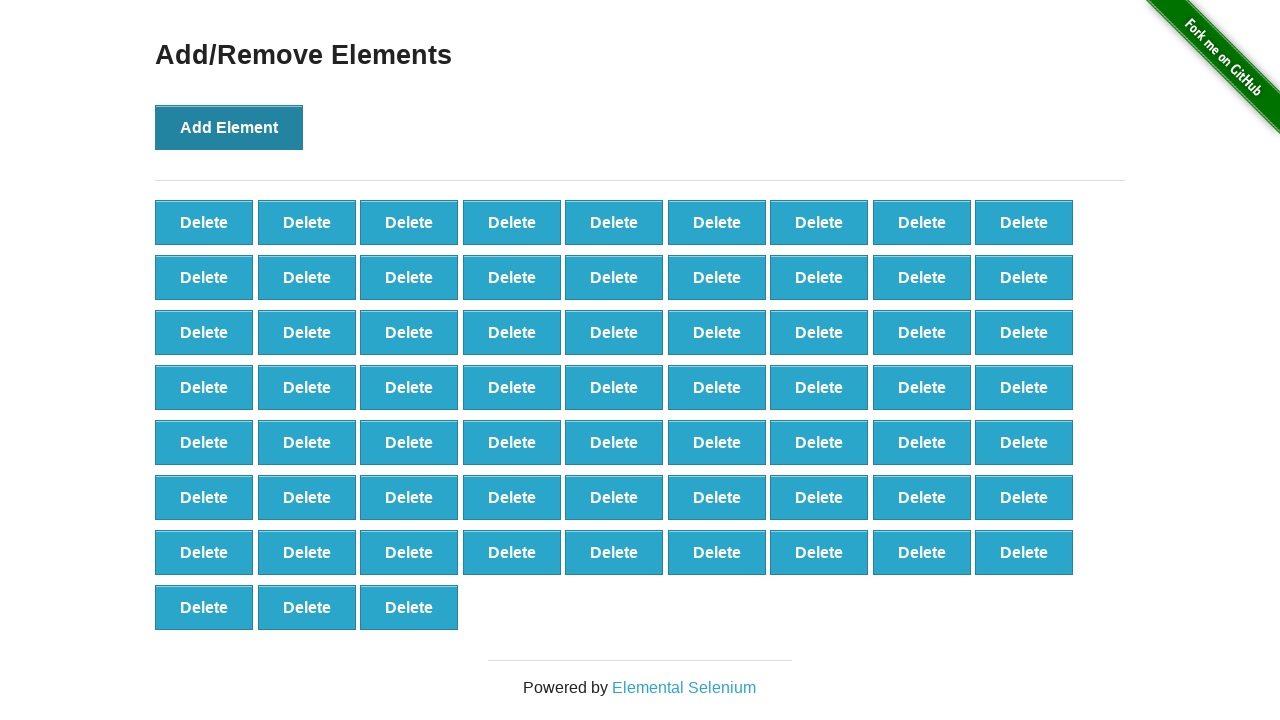

Clicked Add Element button (iteration 67/100) at (229, 127) on button[onclick='addElement()']
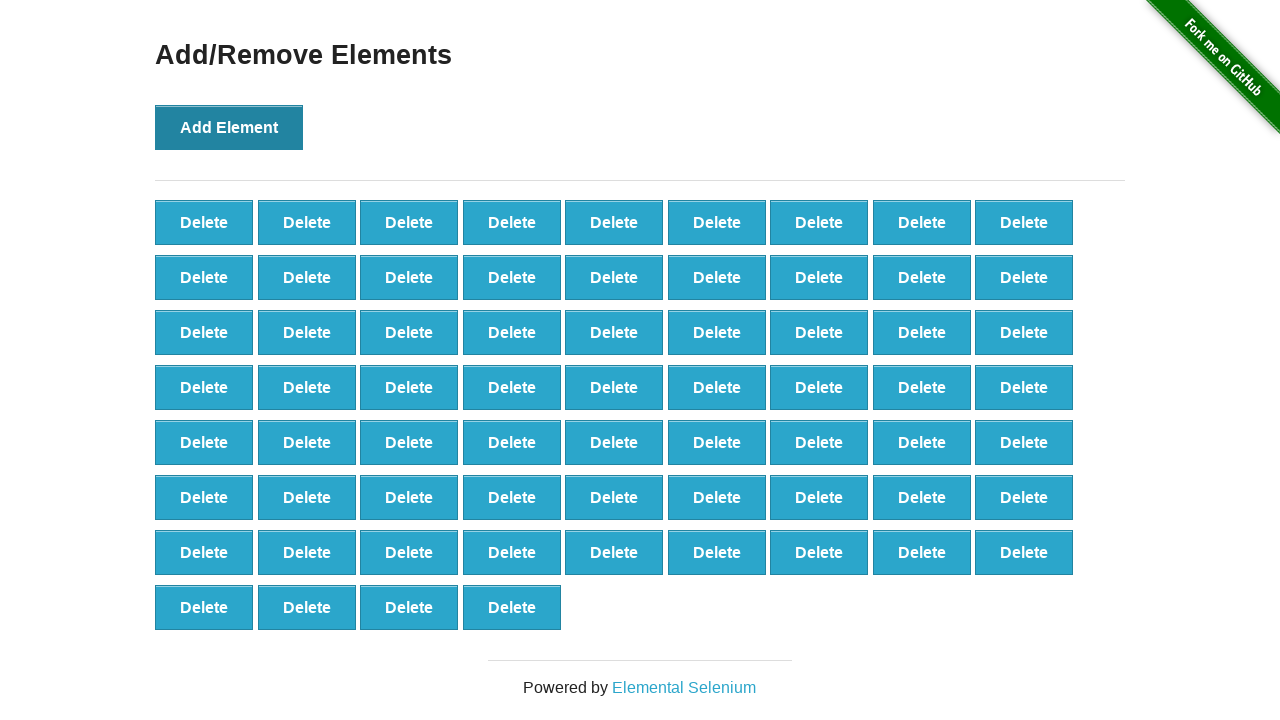

Clicked Add Element button (iteration 68/100) at (229, 127) on button[onclick='addElement()']
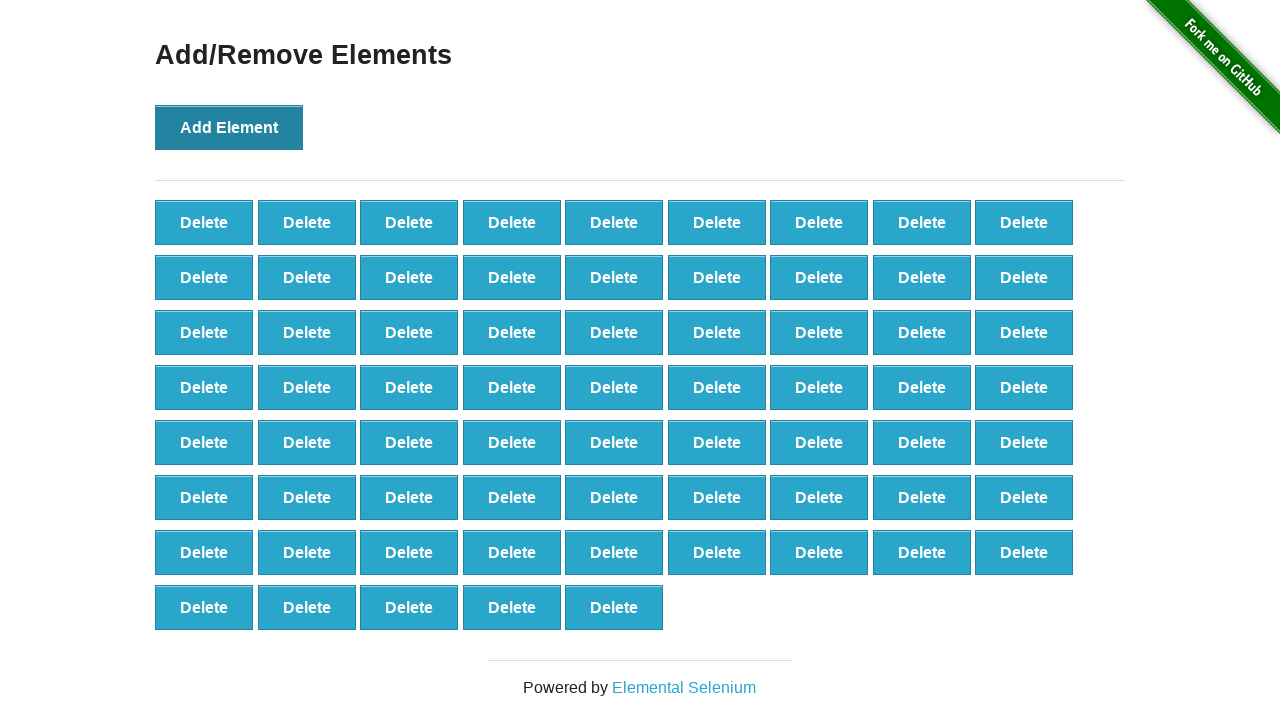

Clicked Add Element button (iteration 69/100) at (229, 127) on button[onclick='addElement()']
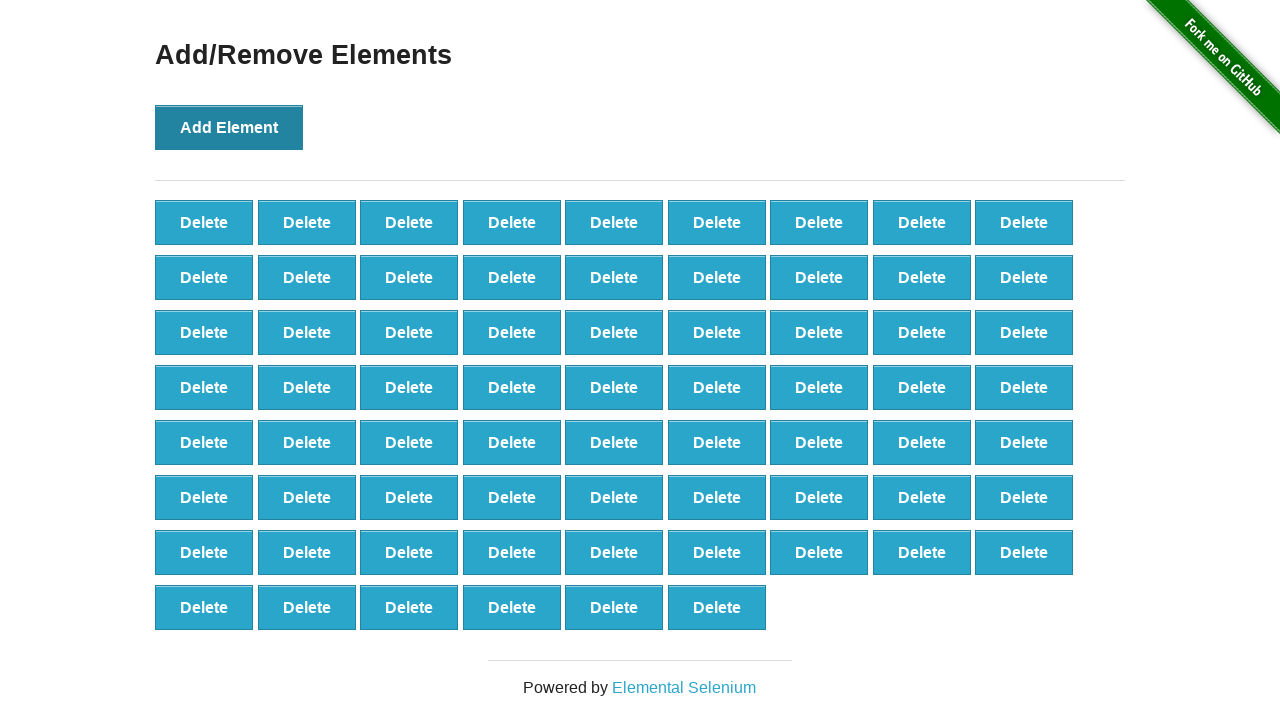

Clicked Add Element button (iteration 70/100) at (229, 127) on button[onclick='addElement()']
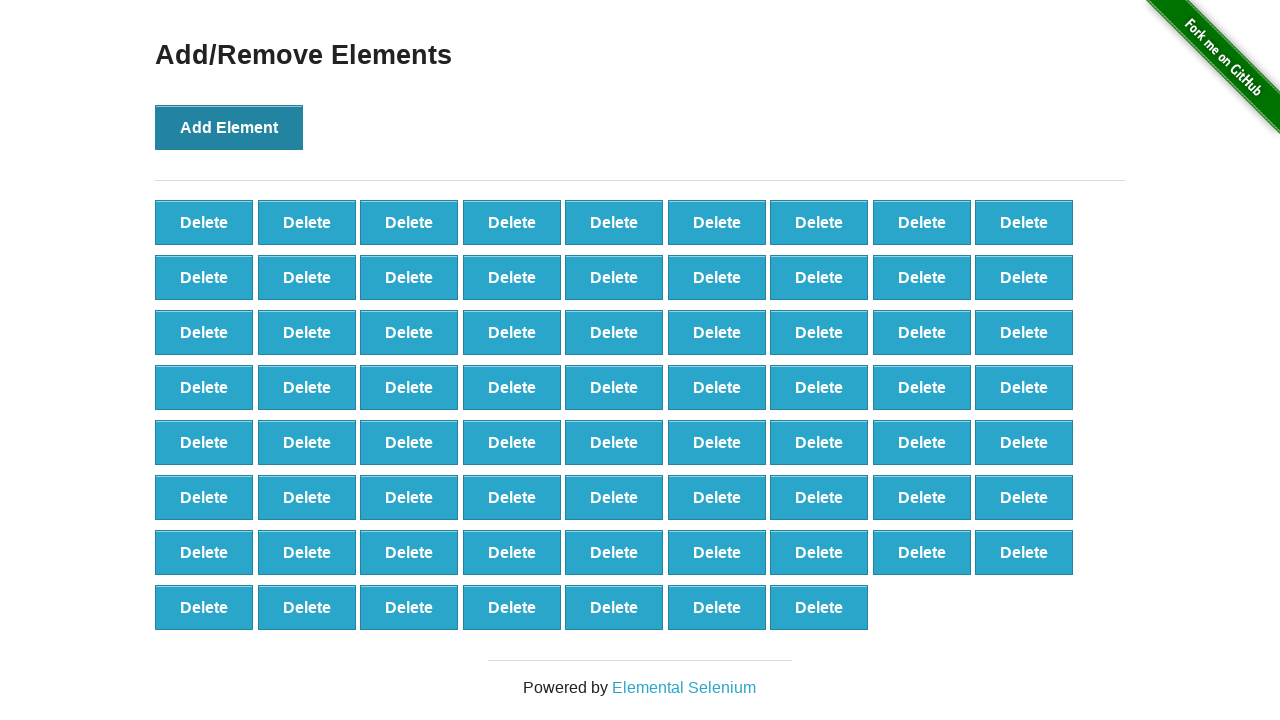

Clicked Add Element button (iteration 71/100) at (229, 127) on button[onclick='addElement()']
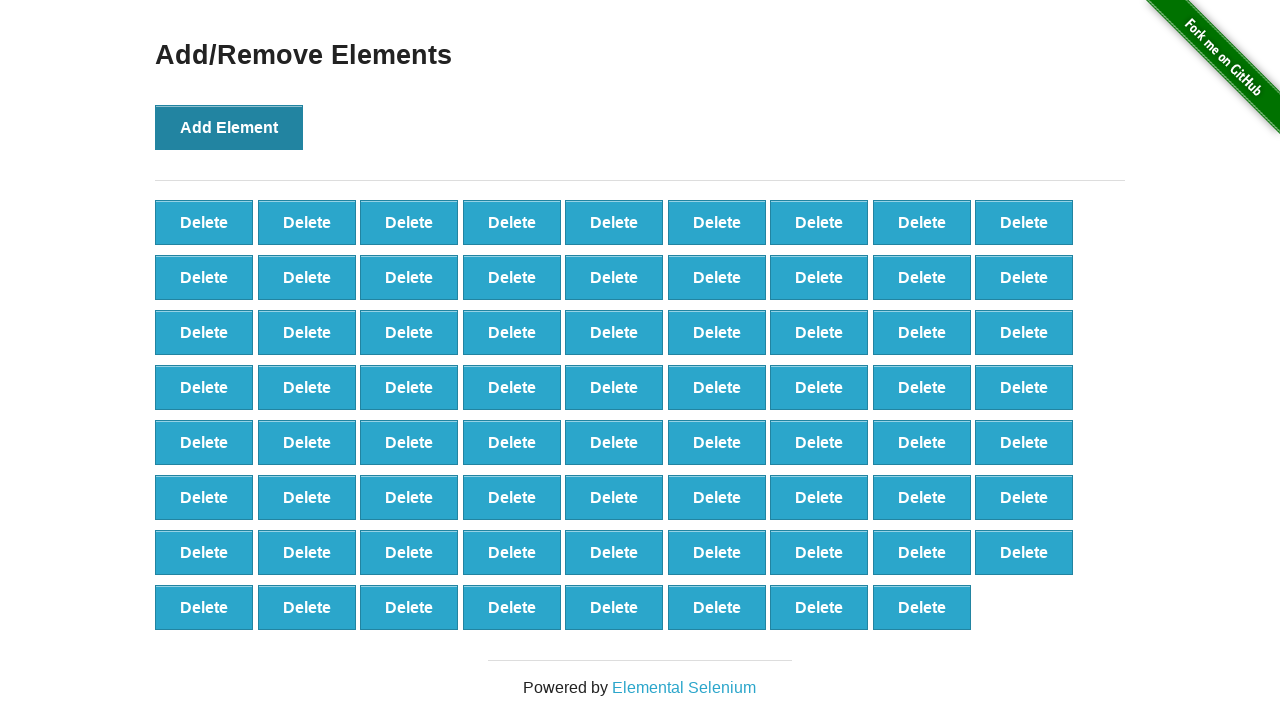

Clicked Add Element button (iteration 72/100) at (229, 127) on button[onclick='addElement()']
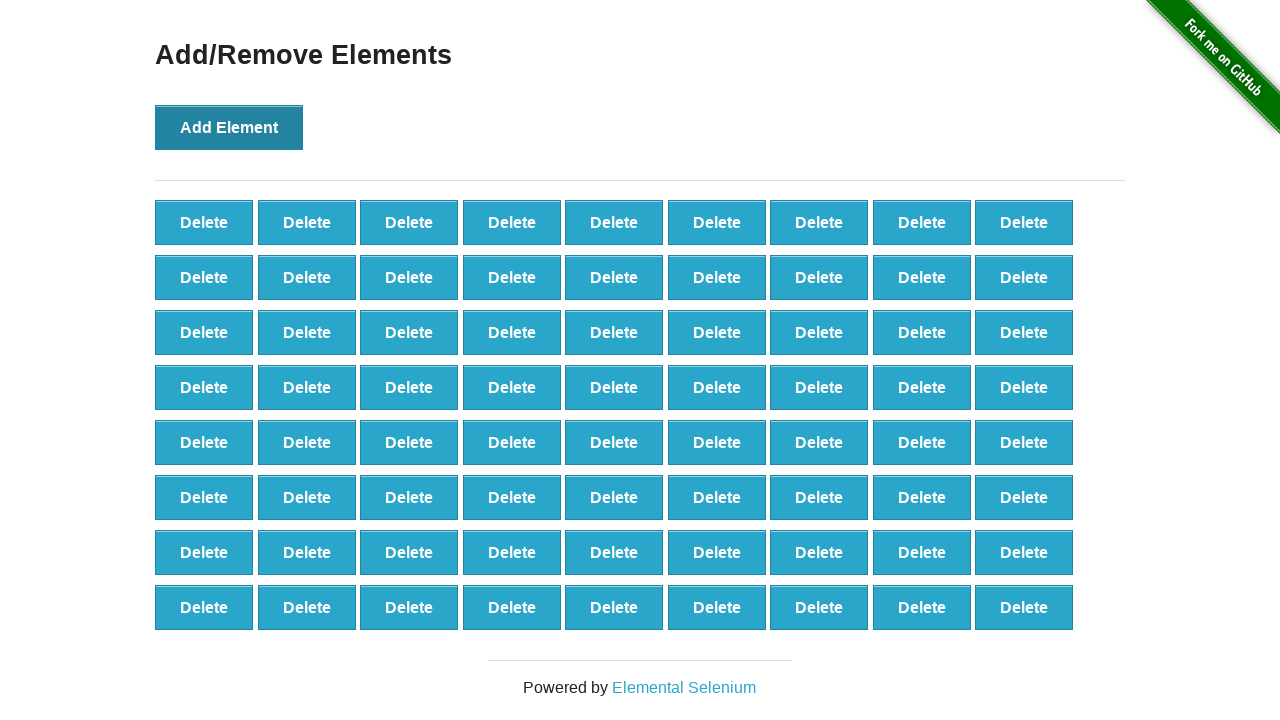

Clicked Add Element button (iteration 73/100) at (229, 127) on button[onclick='addElement()']
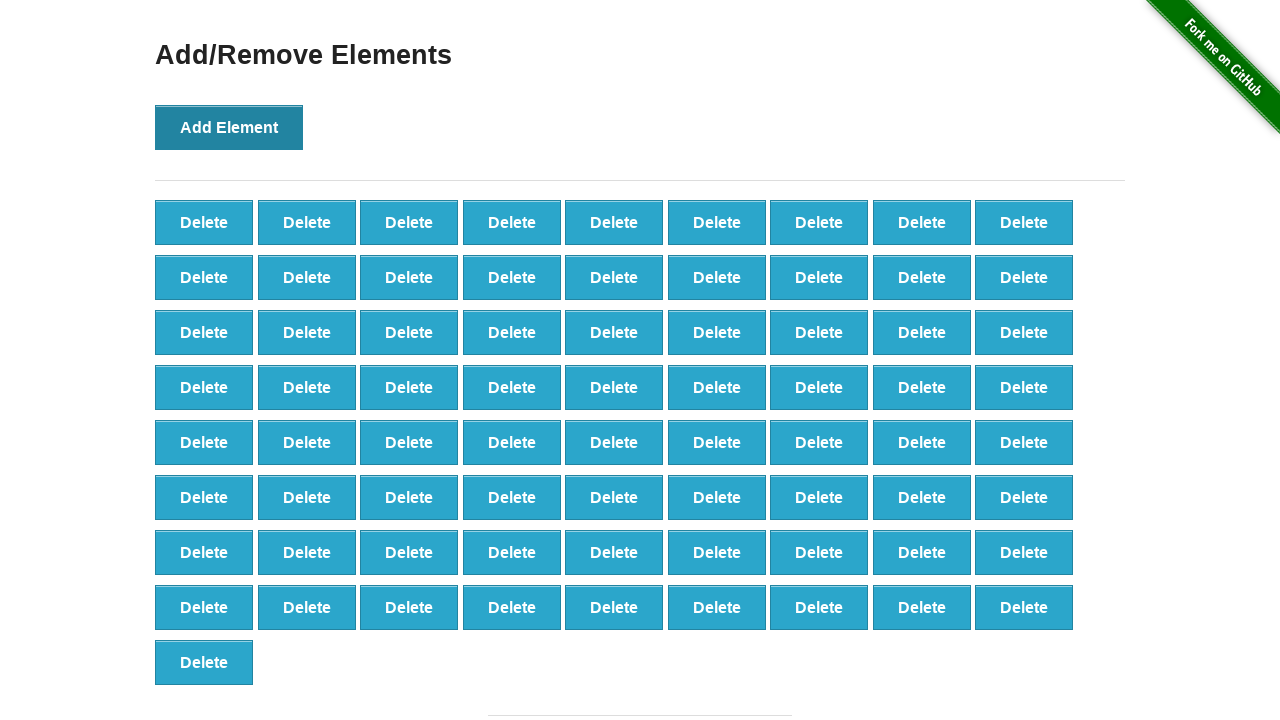

Clicked Add Element button (iteration 74/100) at (229, 127) on button[onclick='addElement()']
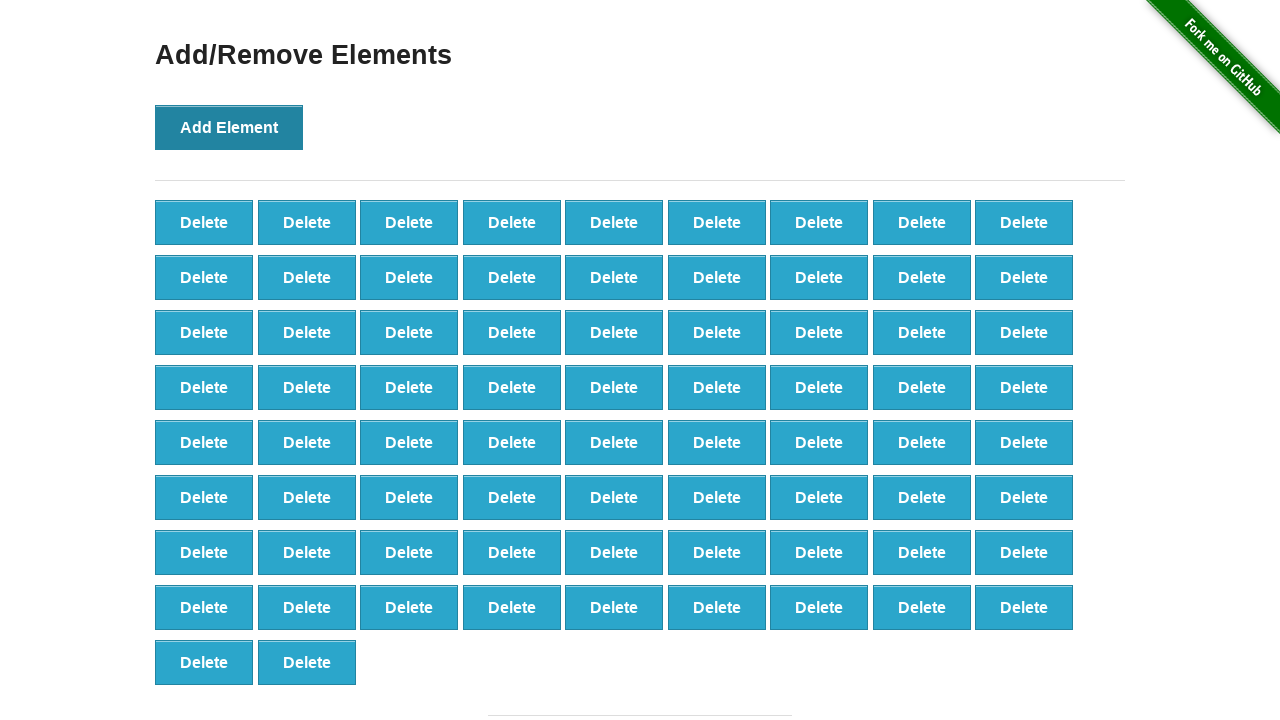

Clicked Add Element button (iteration 75/100) at (229, 127) on button[onclick='addElement()']
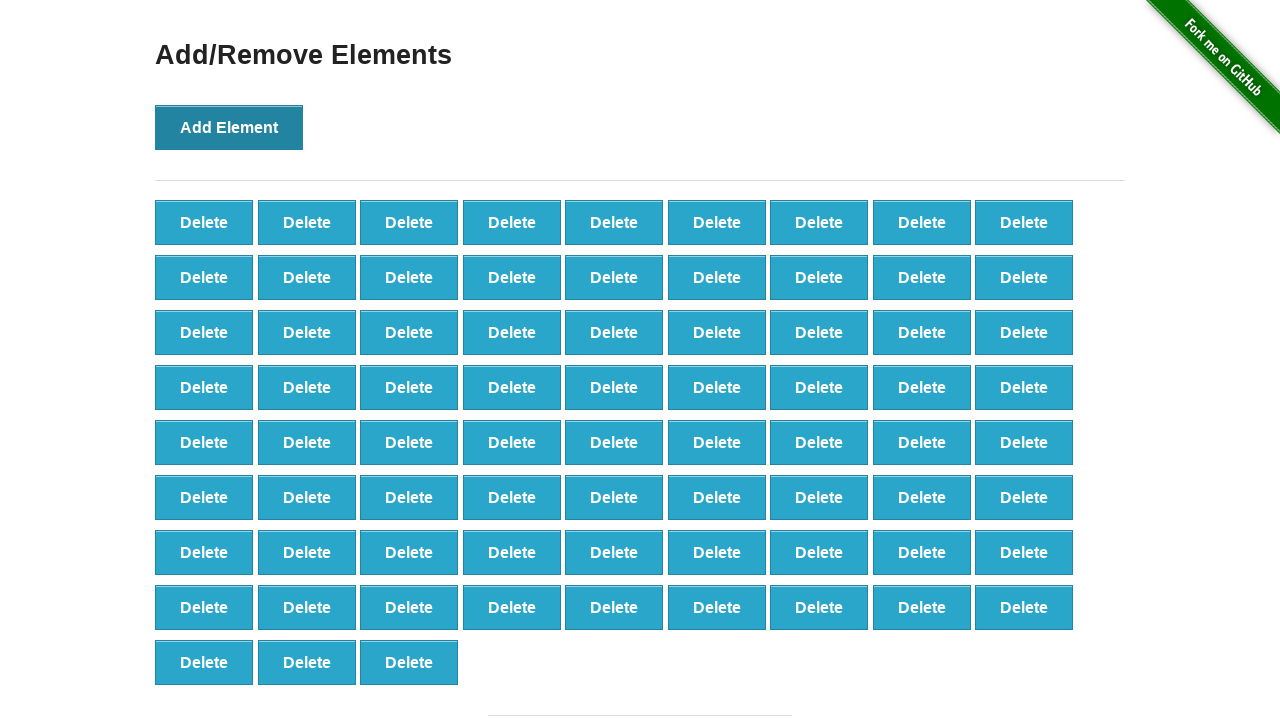

Clicked Add Element button (iteration 76/100) at (229, 127) on button[onclick='addElement()']
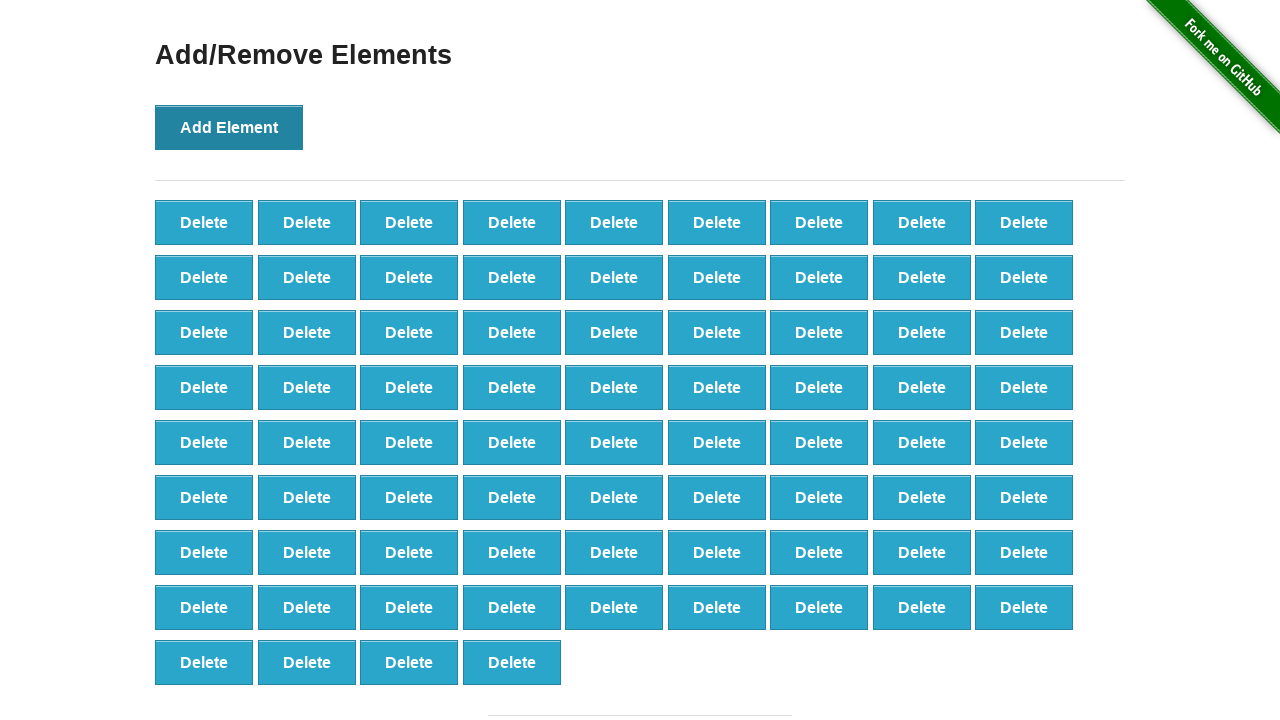

Clicked Add Element button (iteration 77/100) at (229, 127) on button[onclick='addElement()']
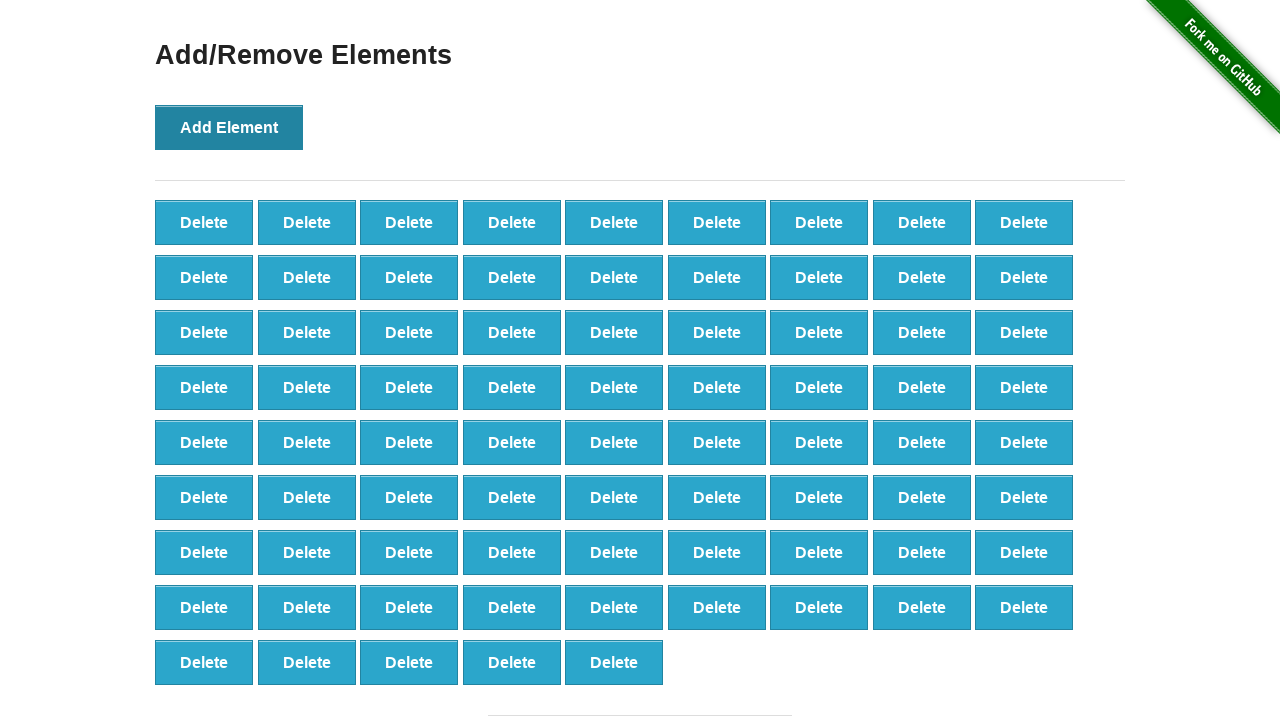

Clicked Add Element button (iteration 78/100) at (229, 127) on button[onclick='addElement()']
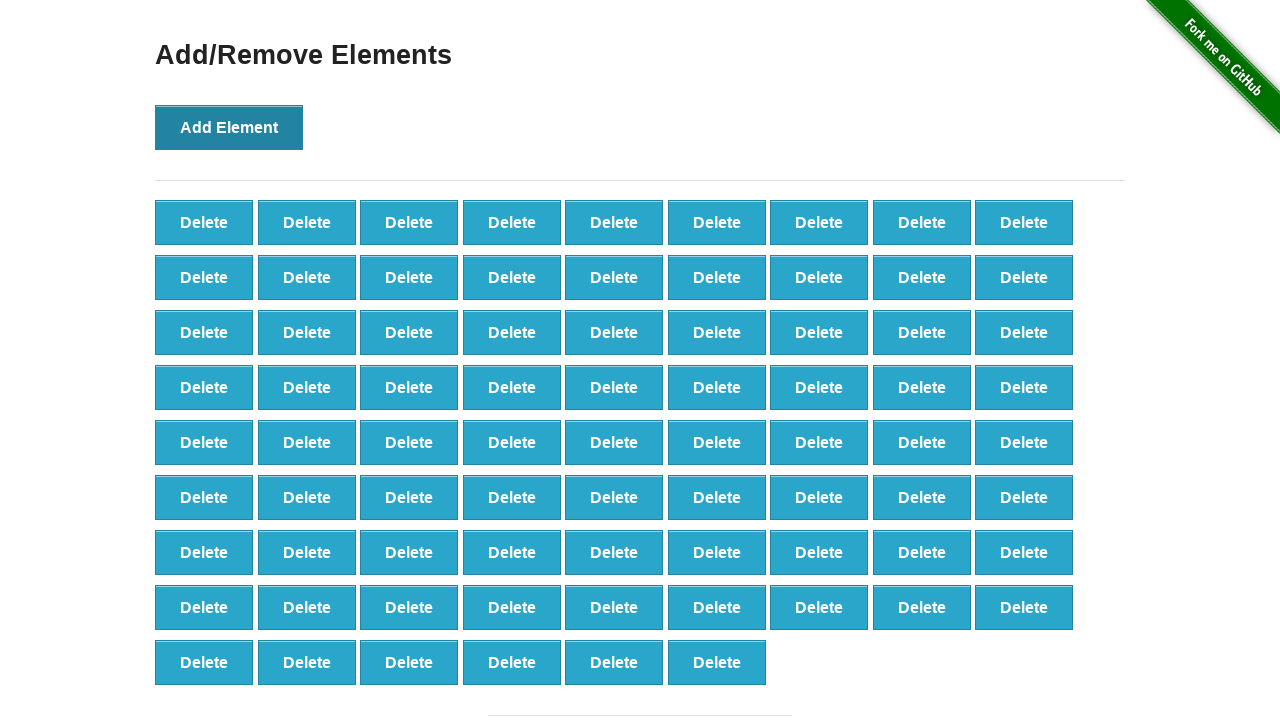

Clicked Add Element button (iteration 79/100) at (229, 127) on button[onclick='addElement()']
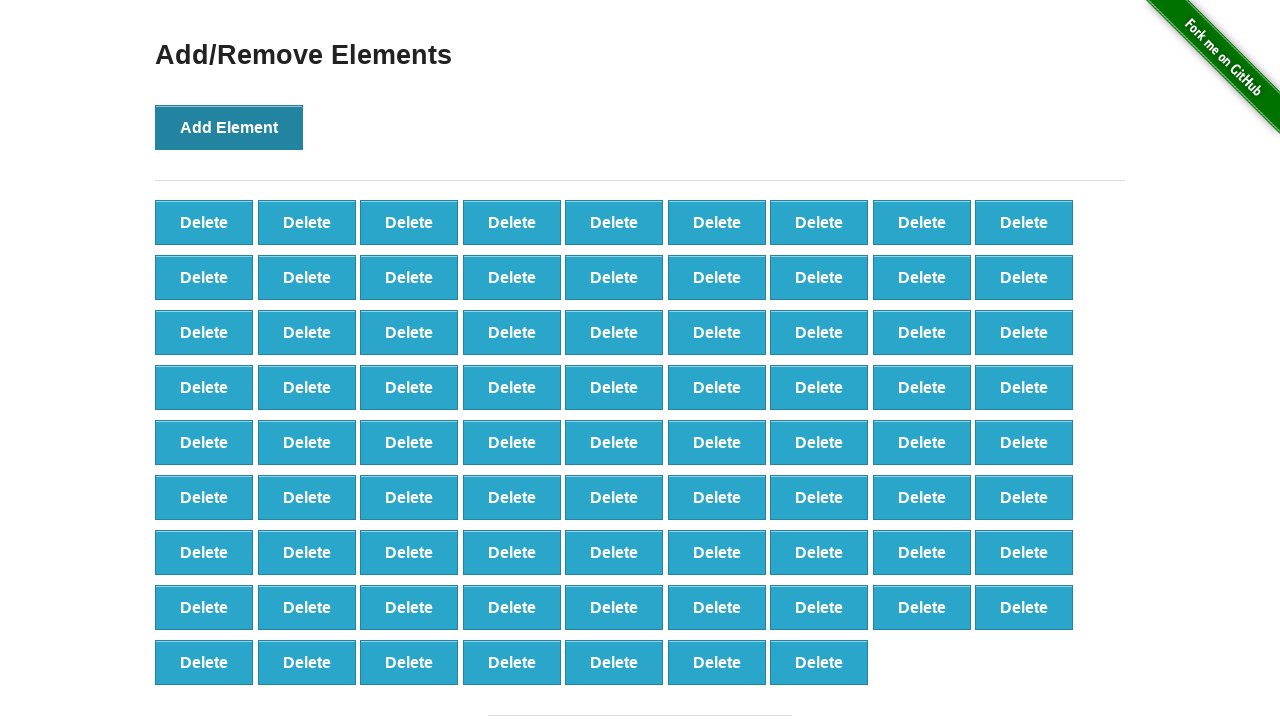

Clicked Add Element button (iteration 80/100) at (229, 127) on button[onclick='addElement()']
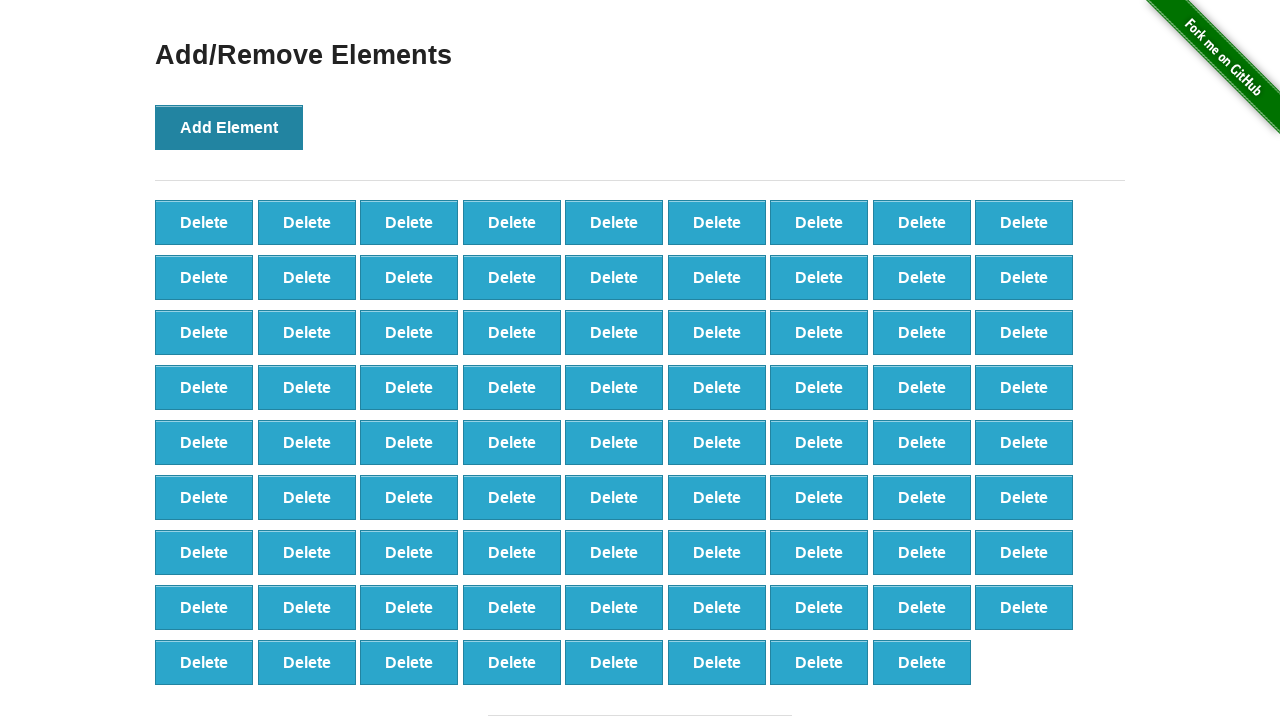

Clicked Add Element button (iteration 81/100) at (229, 127) on button[onclick='addElement()']
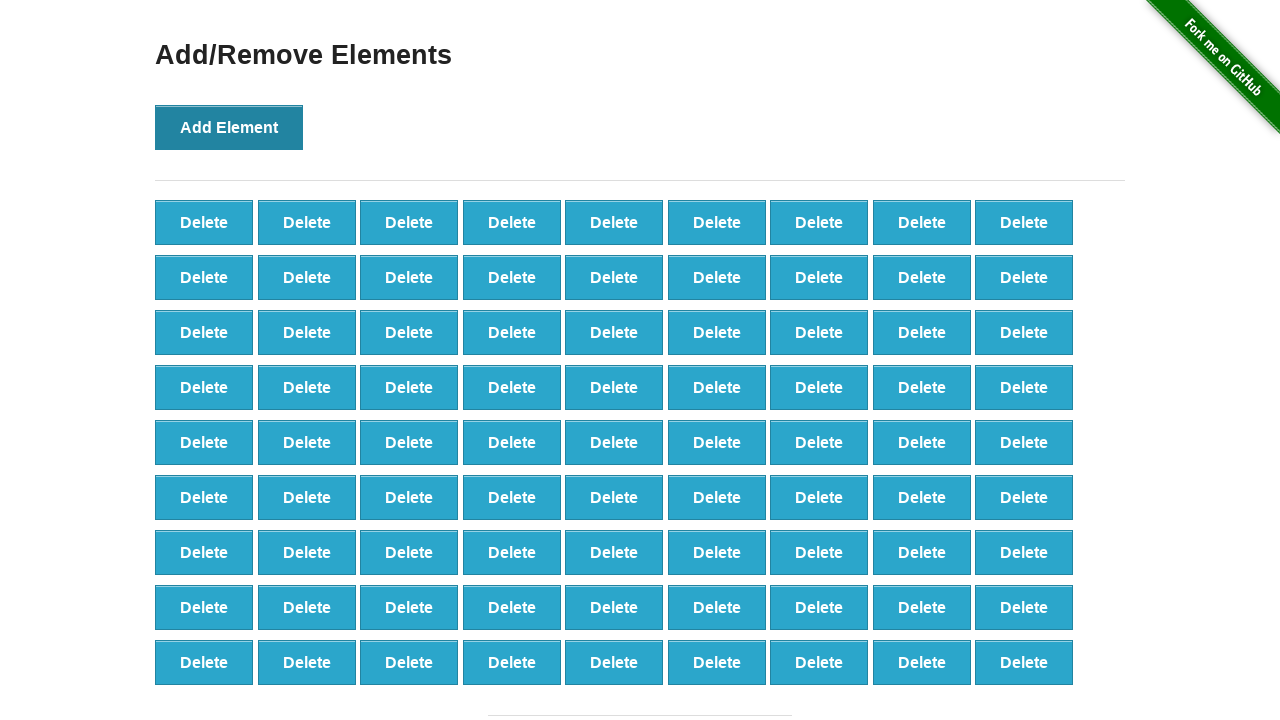

Clicked Add Element button (iteration 82/100) at (229, 127) on button[onclick='addElement()']
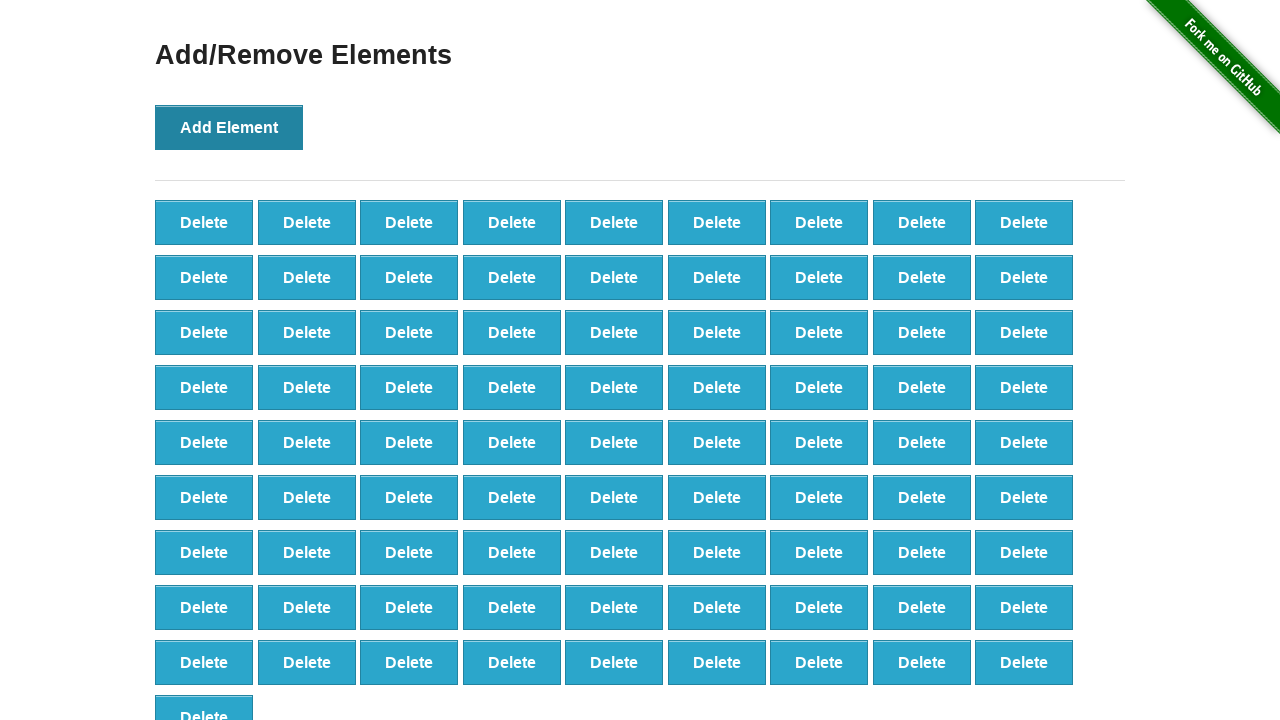

Clicked Add Element button (iteration 83/100) at (229, 127) on button[onclick='addElement()']
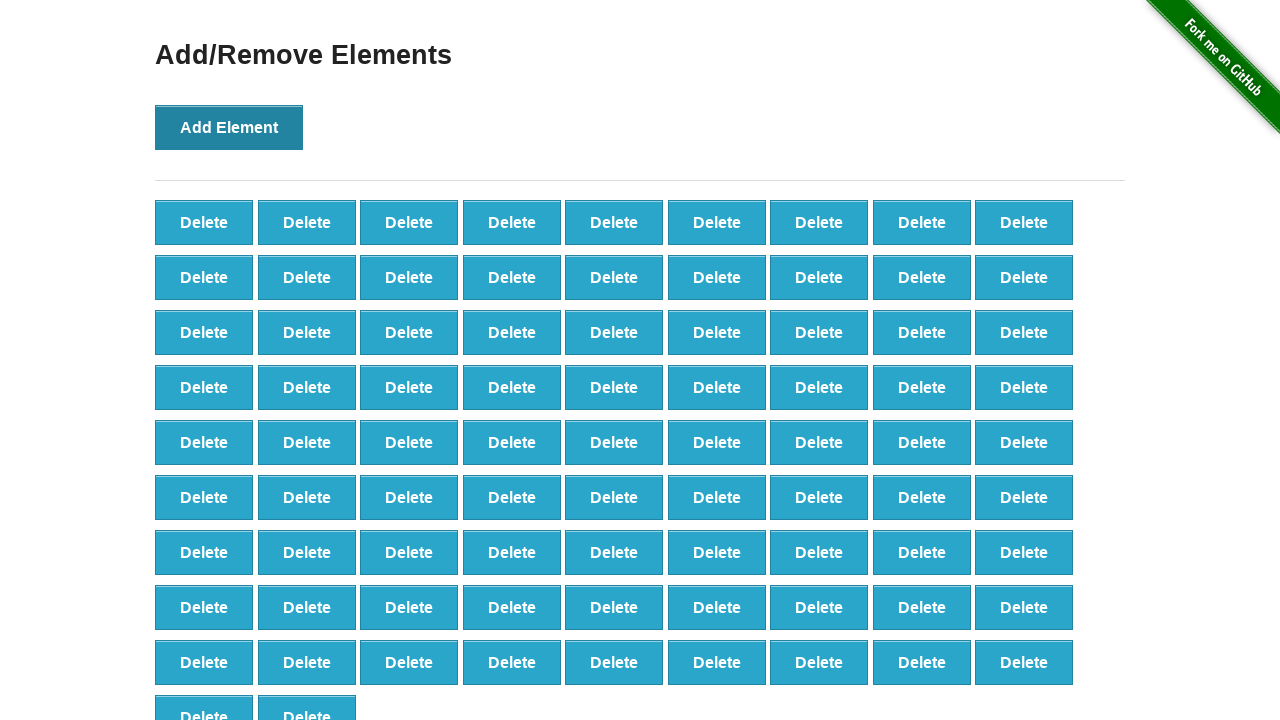

Clicked Add Element button (iteration 84/100) at (229, 127) on button[onclick='addElement()']
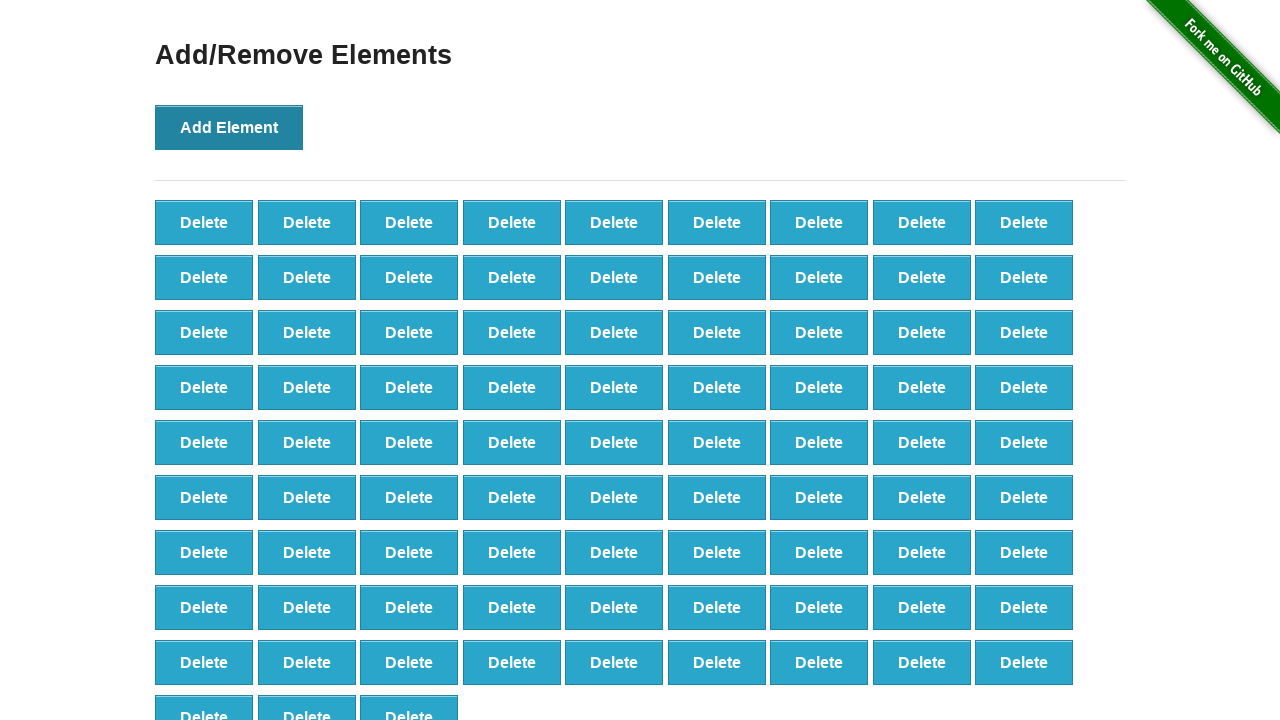

Clicked Add Element button (iteration 85/100) at (229, 127) on button[onclick='addElement()']
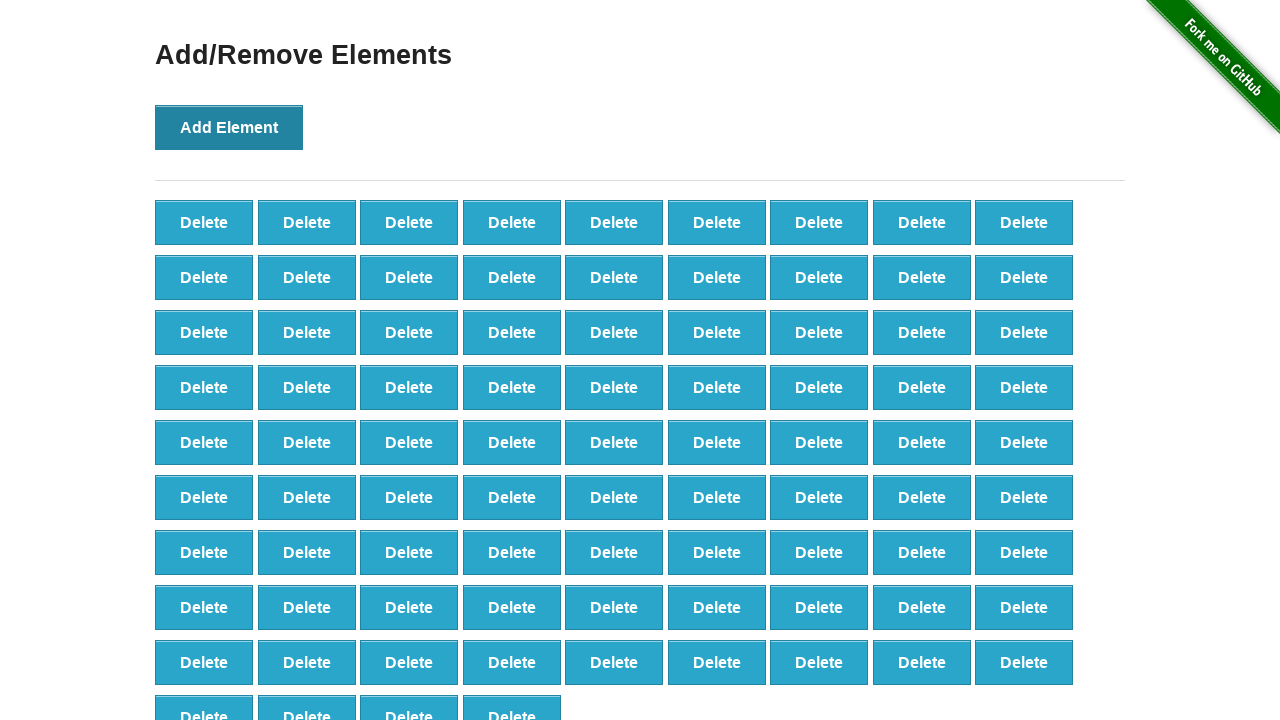

Clicked Add Element button (iteration 86/100) at (229, 127) on button[onclick='addElement()']
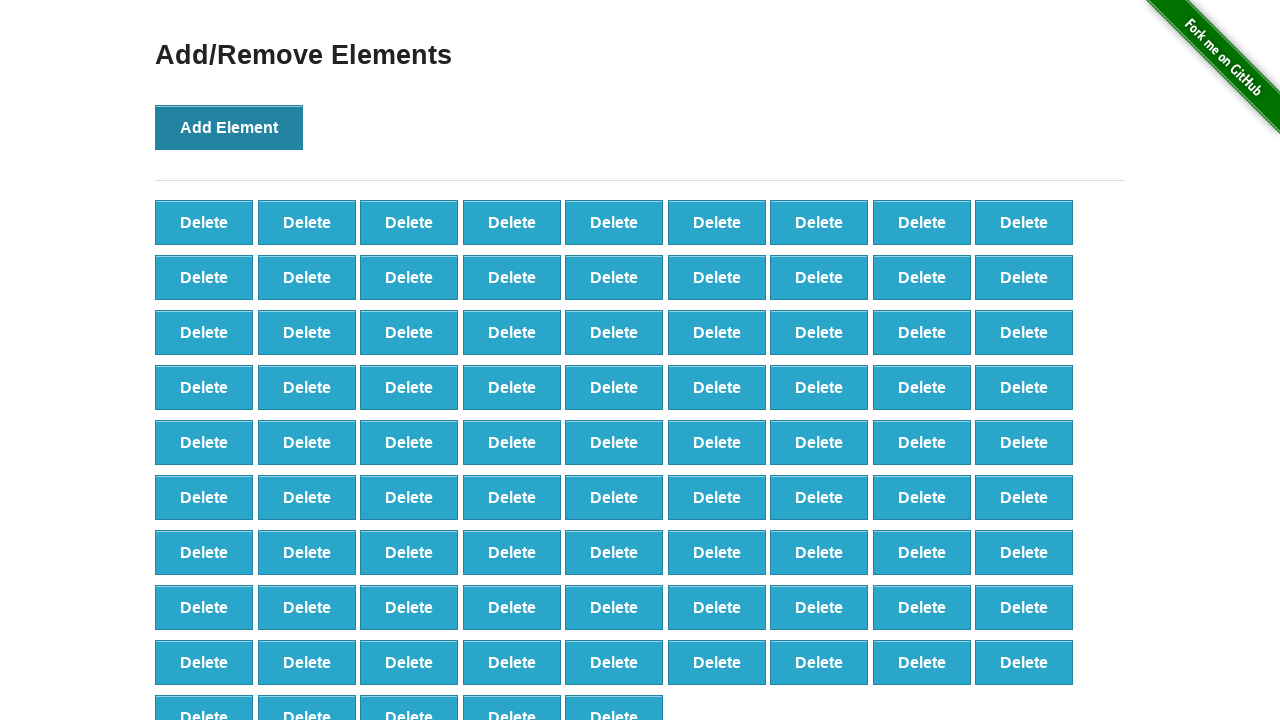

Clicked Add Element button (iteration 87/100) at (229, 127) on button[onclick='addElement()']
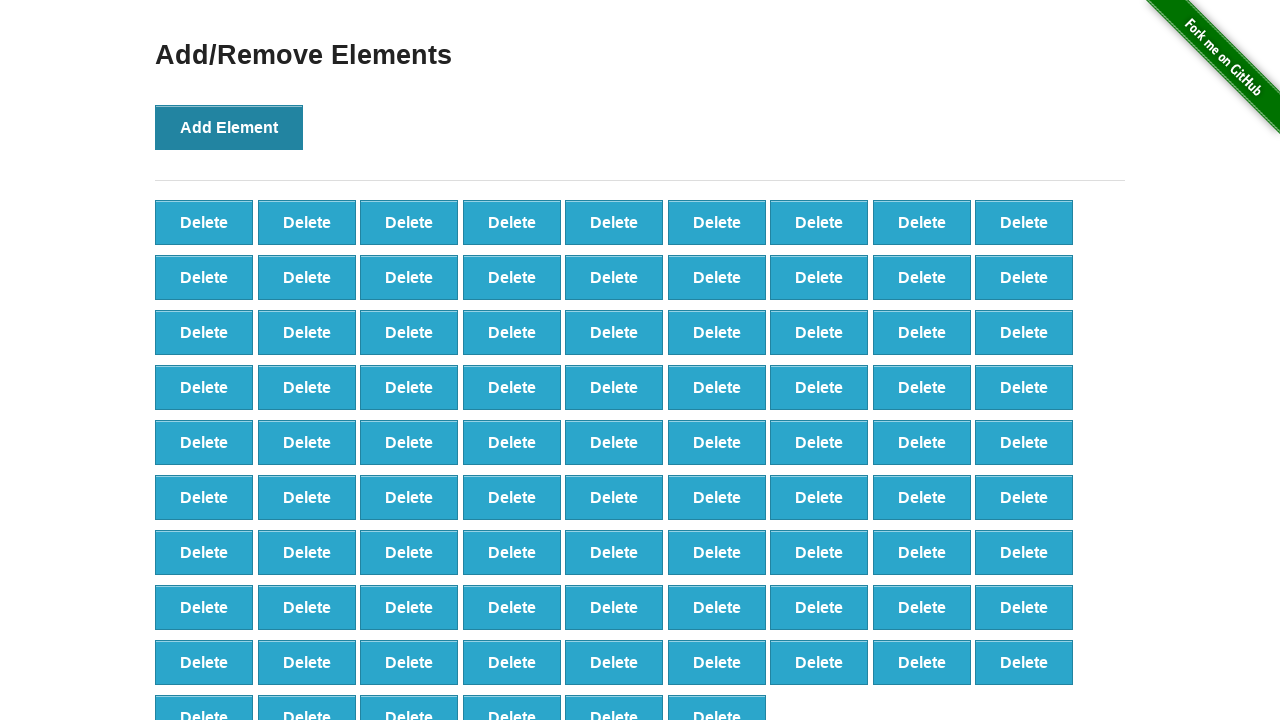

Clicked Add Element button (iteration 88/100) at (229, 127) on button[onclick='addElement()']
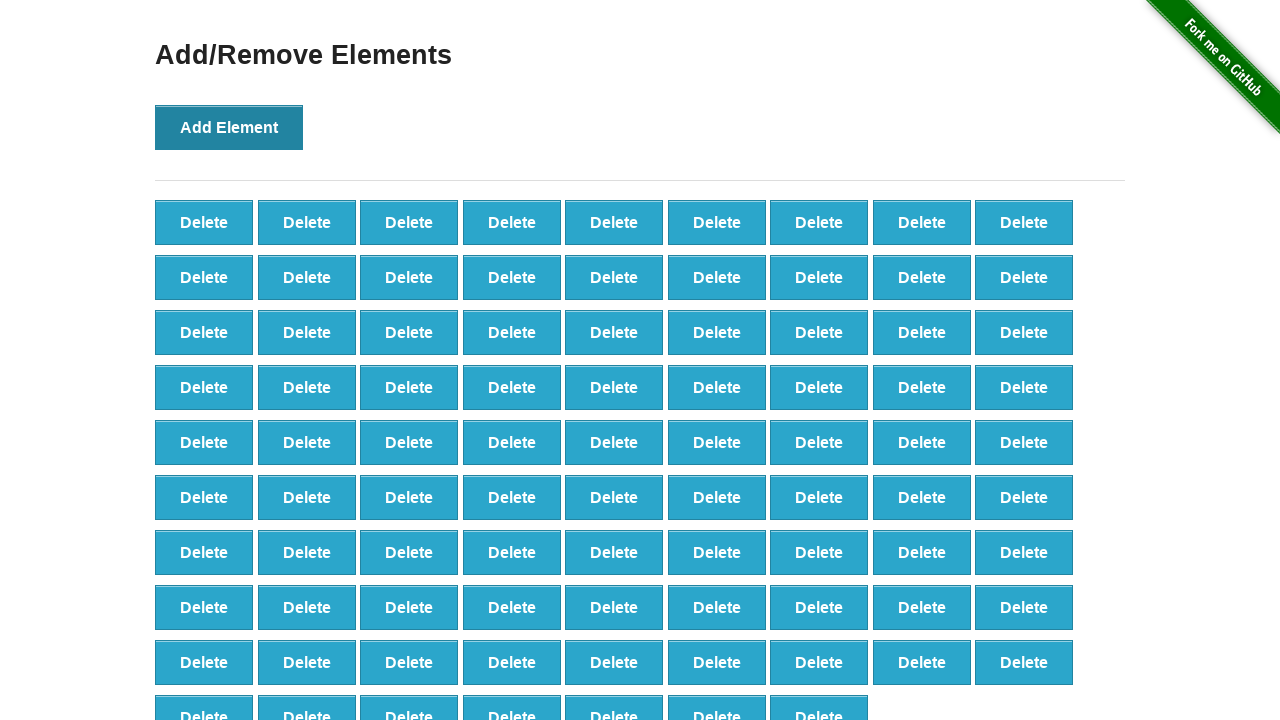

Clicked Add Element button (iteration 89/100) at (229, 127) on button[onclick='addElement()']
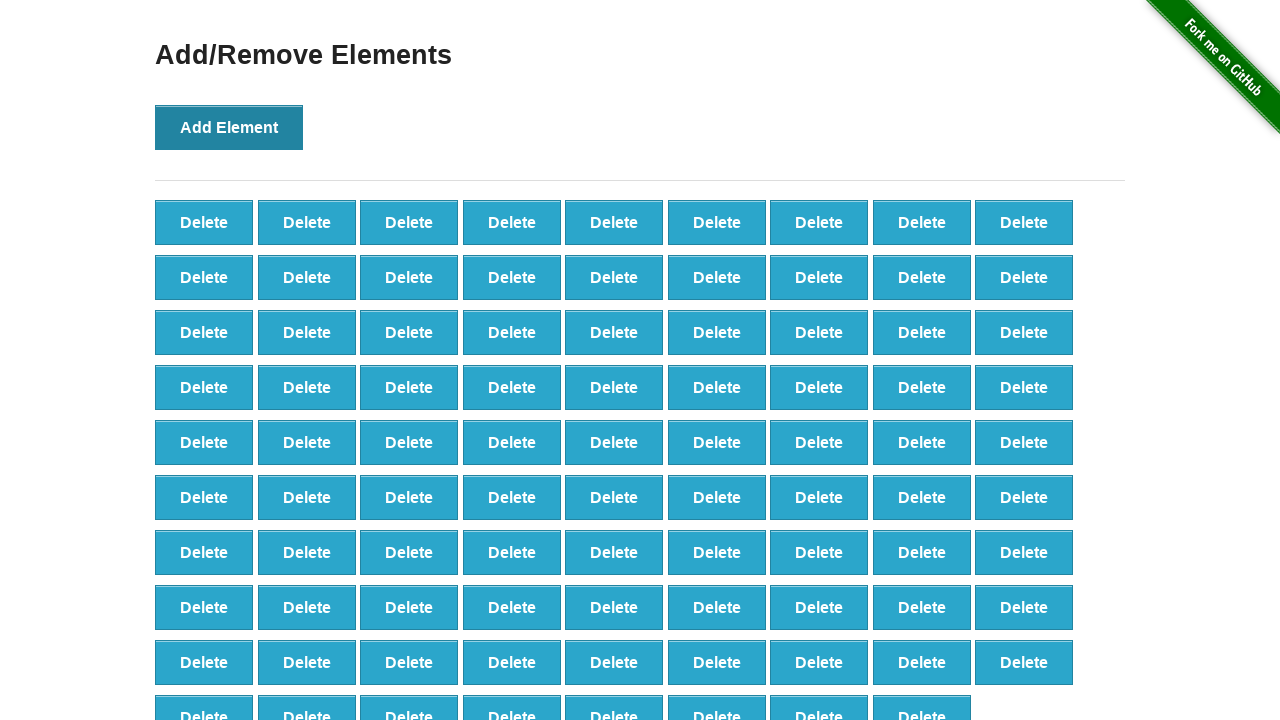

Clicked Add Element button (iteration 90/100) at (229, 127) on button[onclick='addElement()']
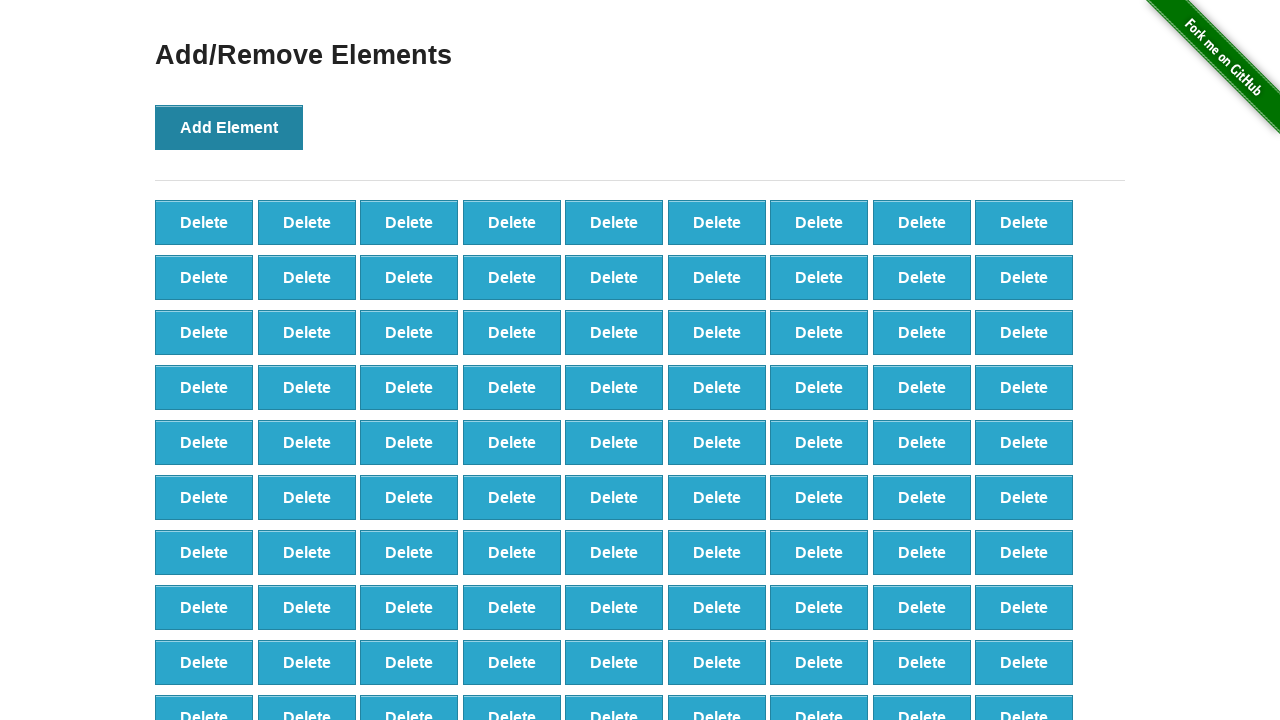

Clicked Add Element button (iteration 91/100) at (229, 127) on button[onclick='addElement()']
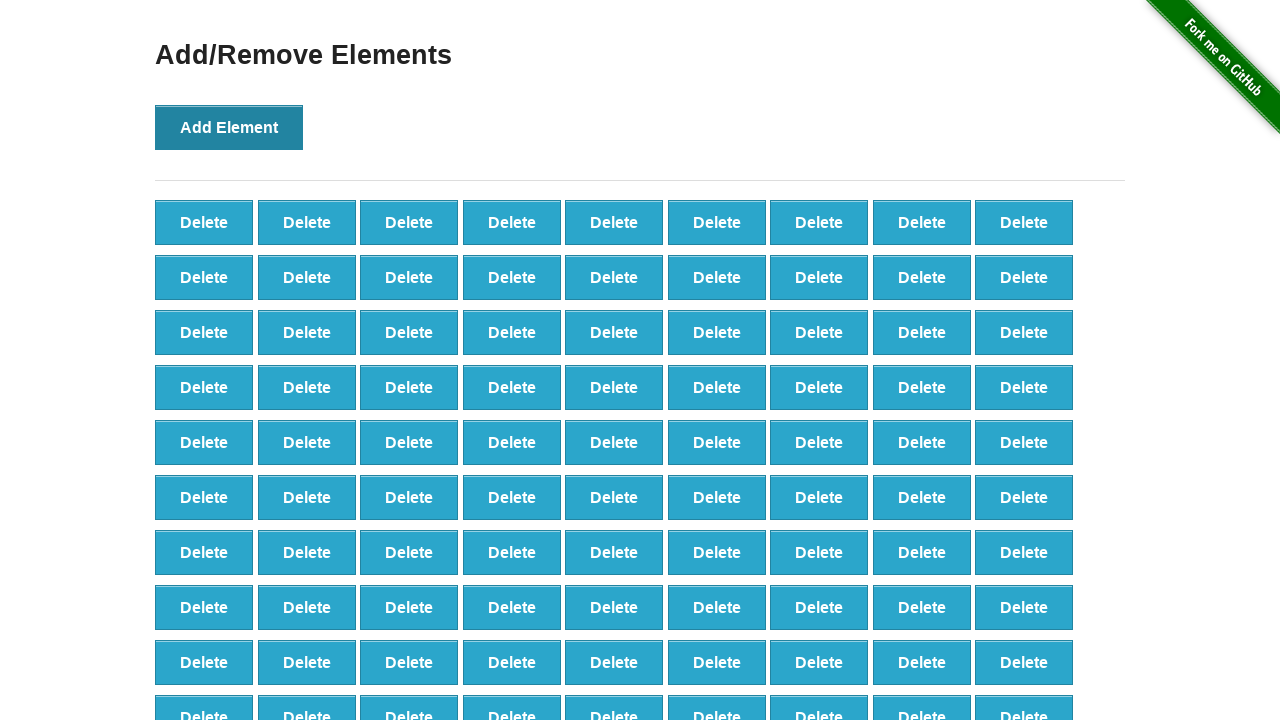

Clicked Add Element button (iteration 92/100) at (229, 127) on button[onclick='addElement()']
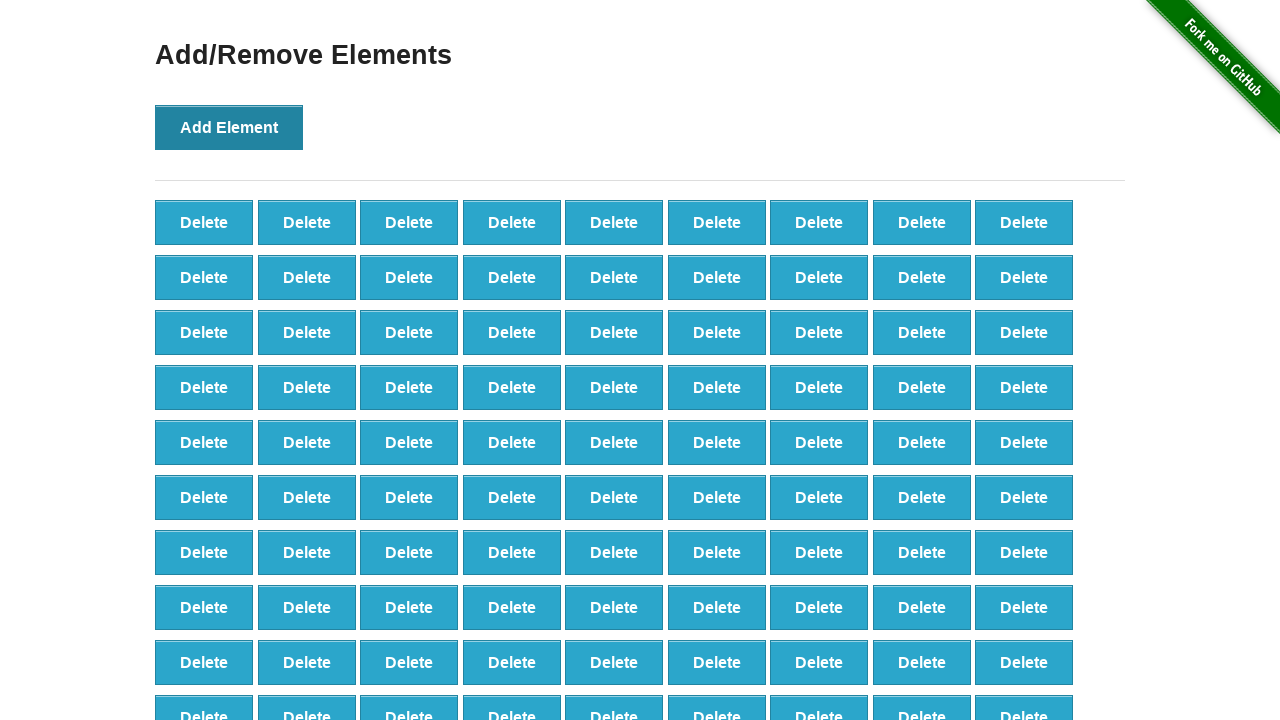

Clicked Add Element button (iteration 93/100) at (229, 127) on button[onclick='addElement()']
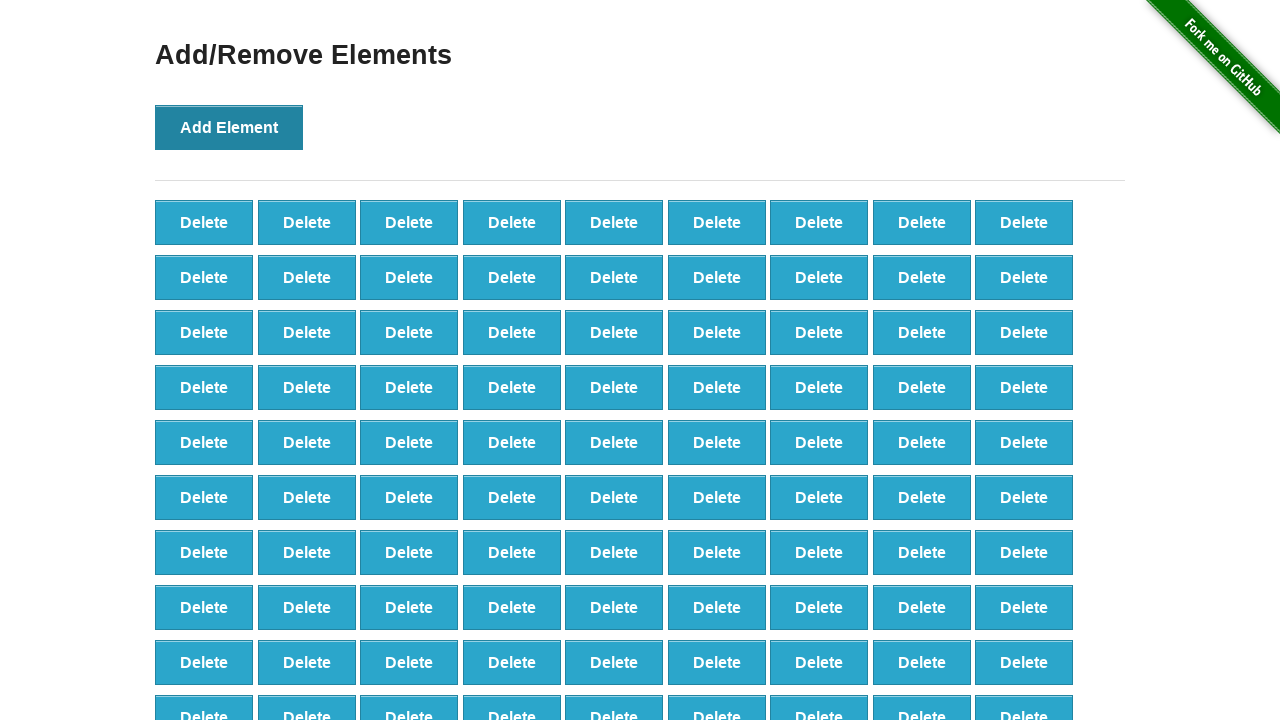

Clicked Add Element button (iteration 94/100) at (229, 127) on button[onclick='addElement()']
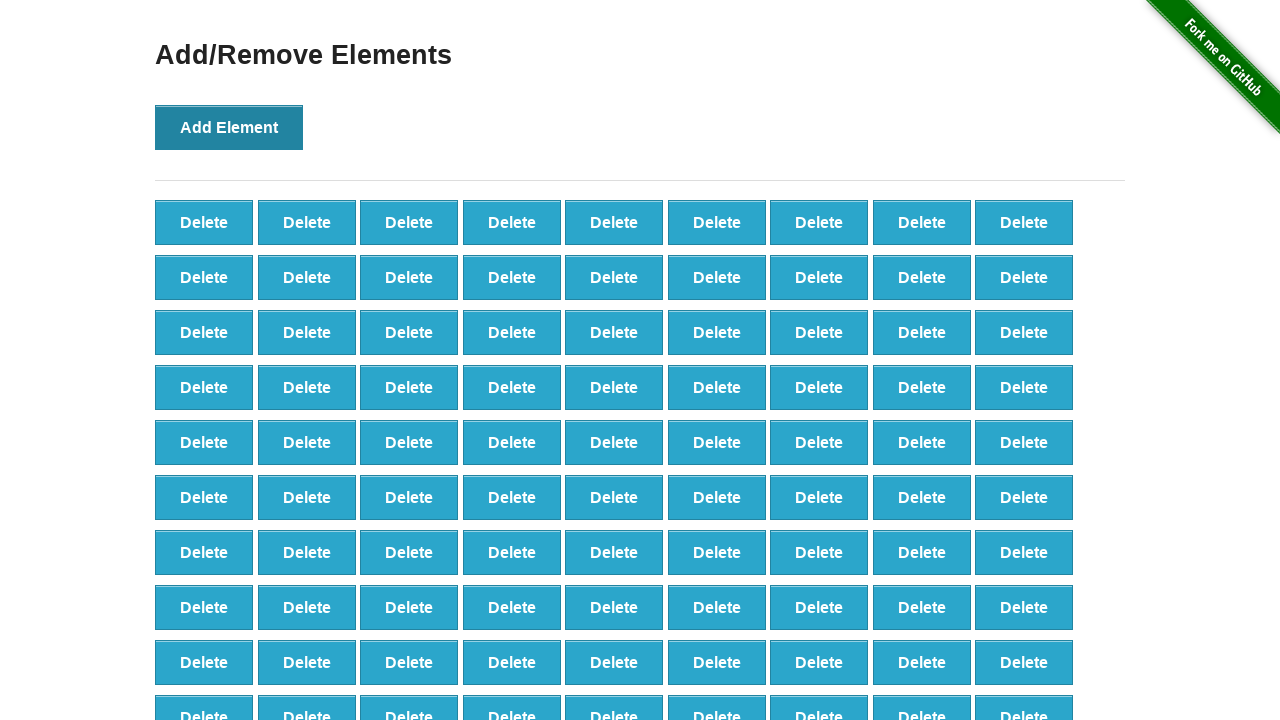

Clicked Add Element button (iteration 95/100) at (229, 127) on button[onclick='addElement()']
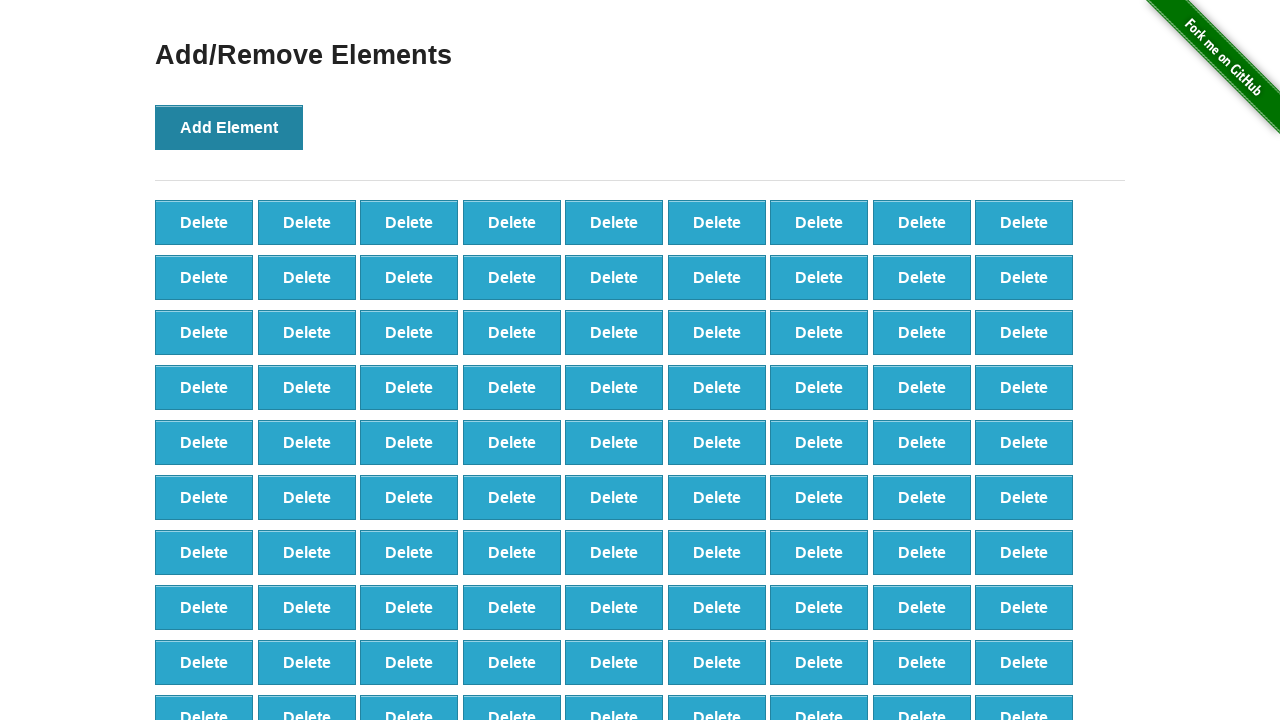

Clicked Add Element button (iteration 96/100) at (229, 127) on button[onclick='addElement()']
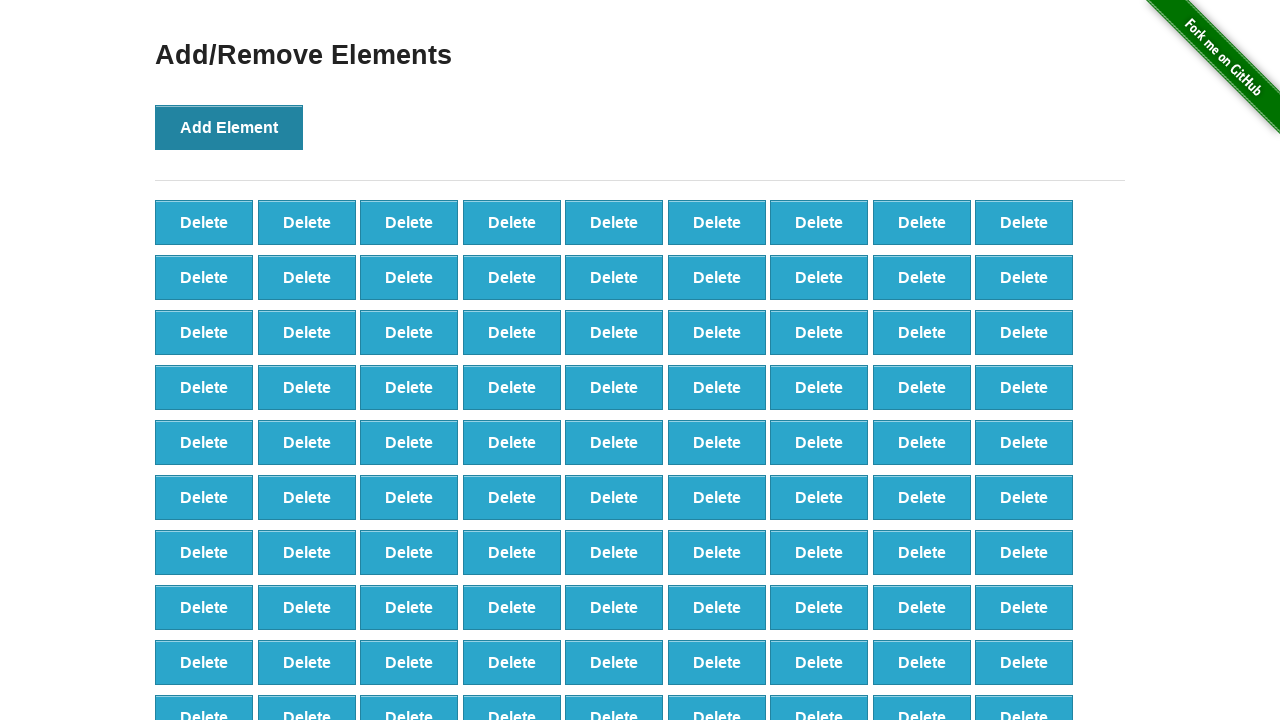

Clicked Add Element button (iteration 97/100) at (229, 127) on button[onclick='addElement()']
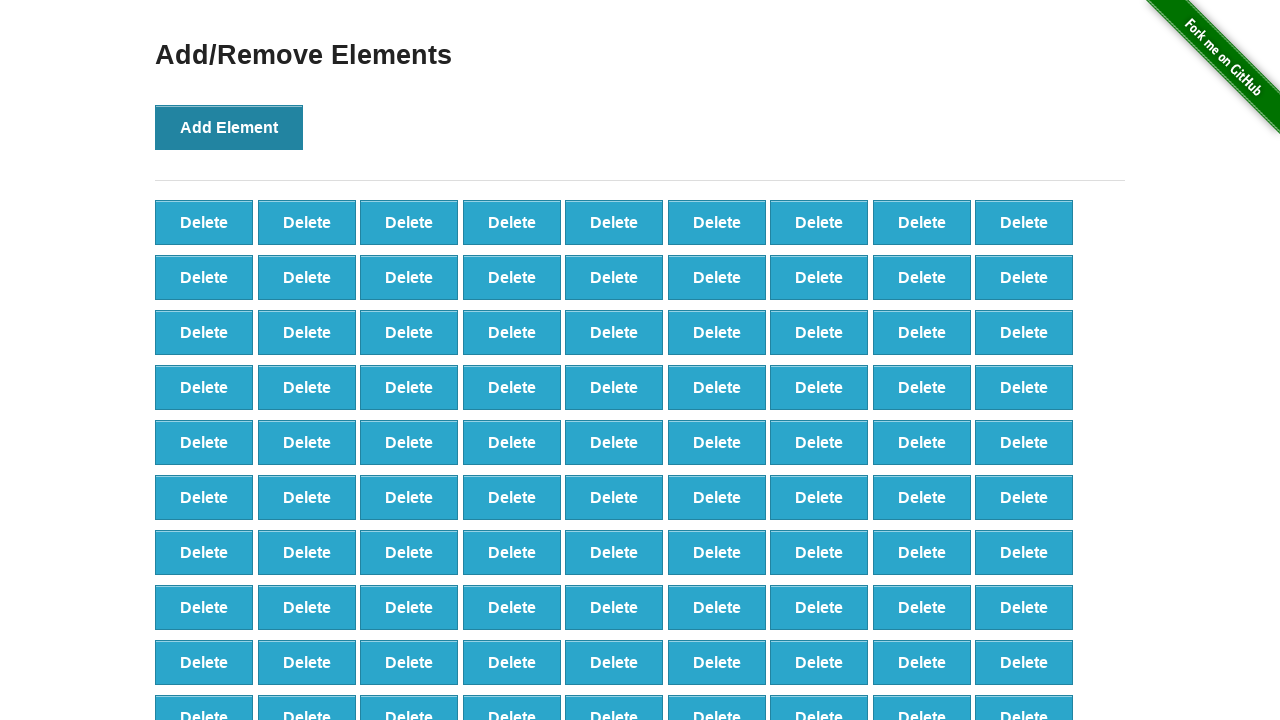

Clicked Add Element button (iteration 98/100) at (229, 127) on button[onclick='addElement()']
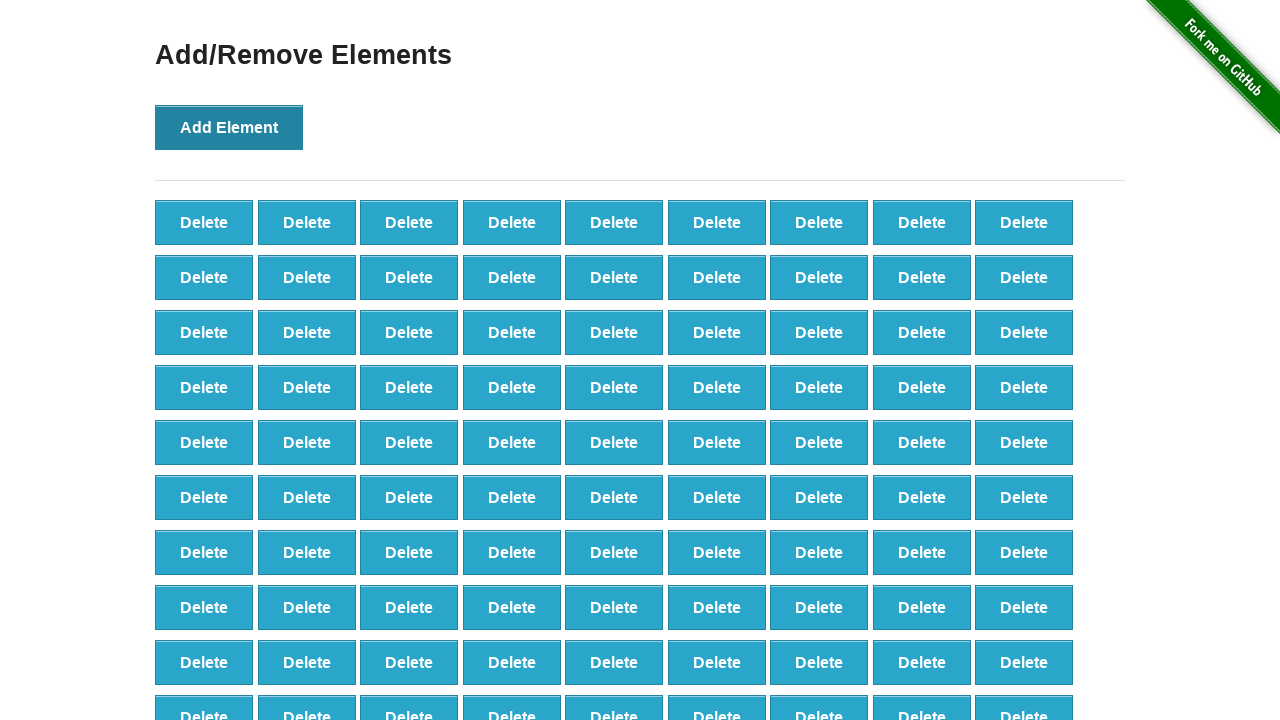

Clicked Add Element button (iteration 99/100) at (229, 127) on button[onclick='addElement()']
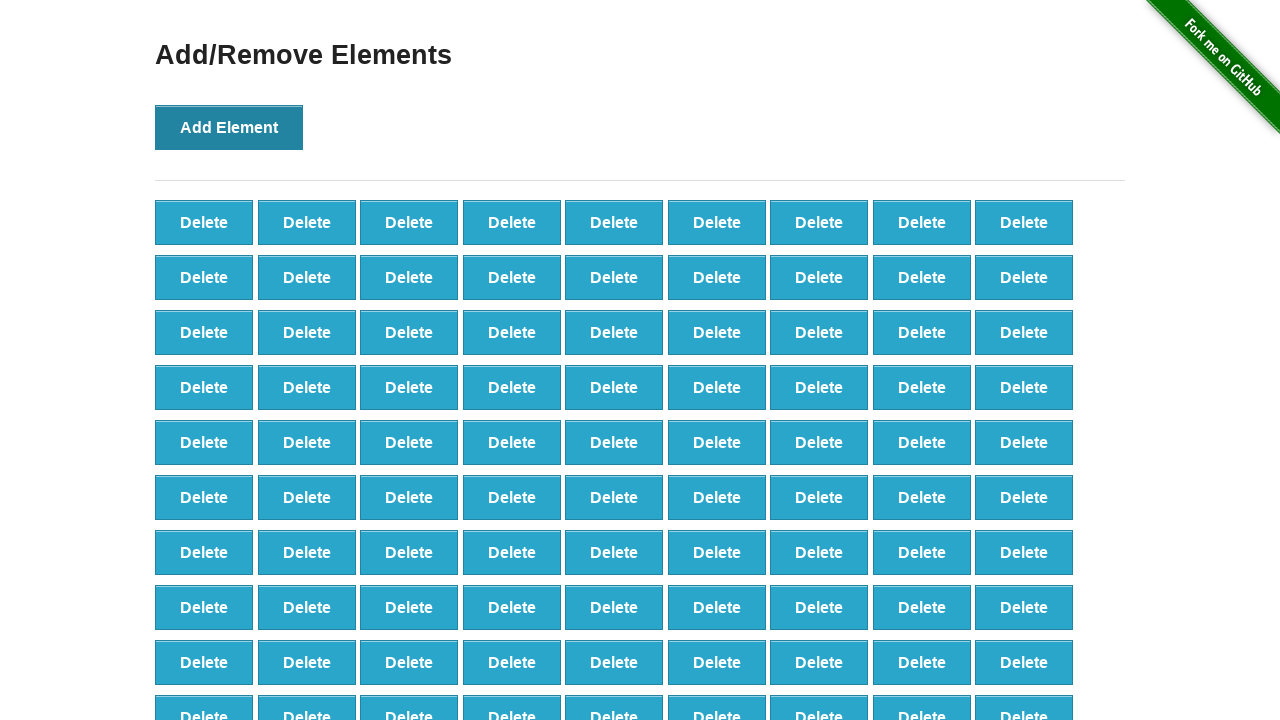

Clicked Add Element button (iteration 100/100) at (229, 127) on button[onclick='addElement()']
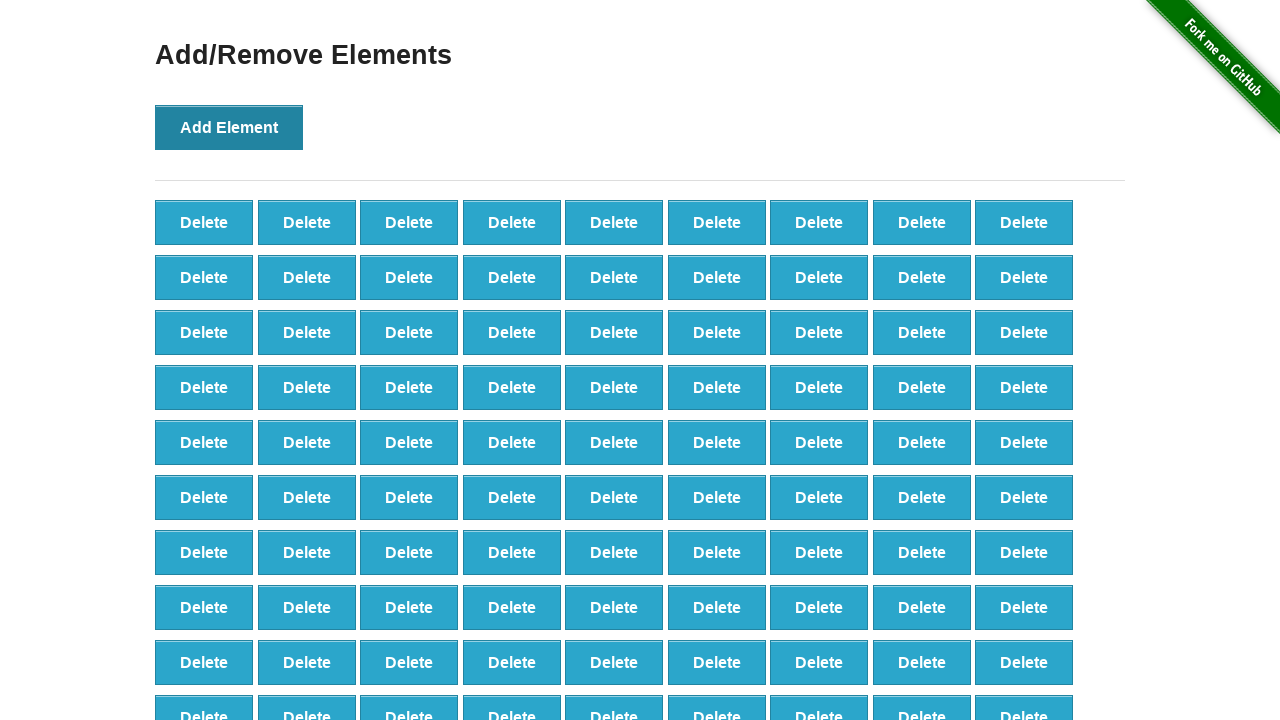

Retrieved initial delete button count: 100
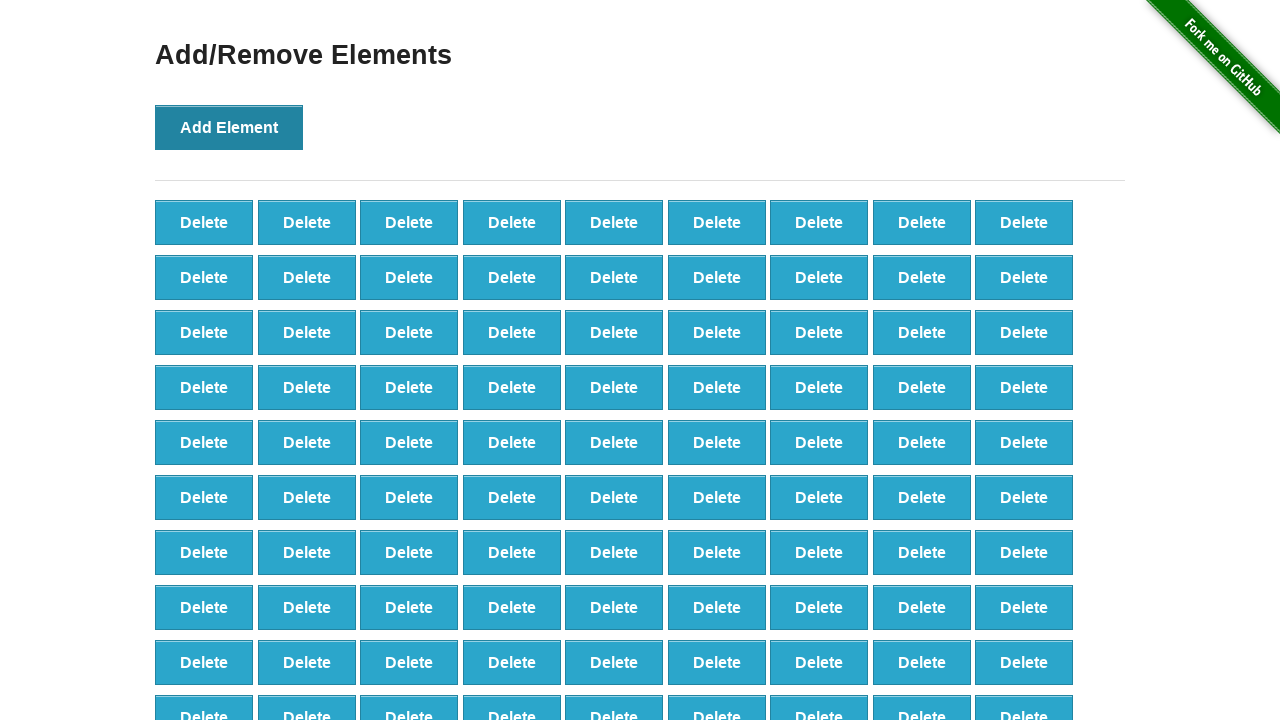

Clicked delete button (iteration 1/60) at (204, 222) on button[onclick='deleteElement()'] >> nth=0
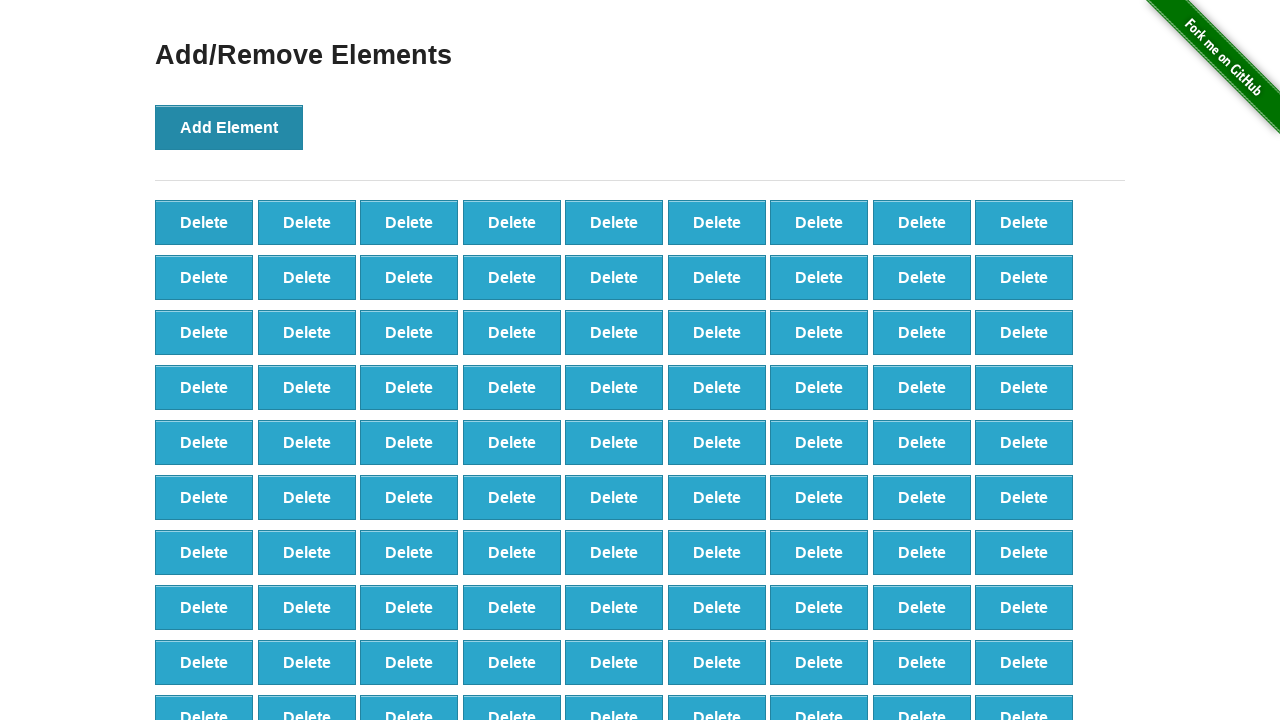

Clicked delete button (iteration 2/60) at (204, 222) on button[onclick='deleteElement()'] >> nth=0
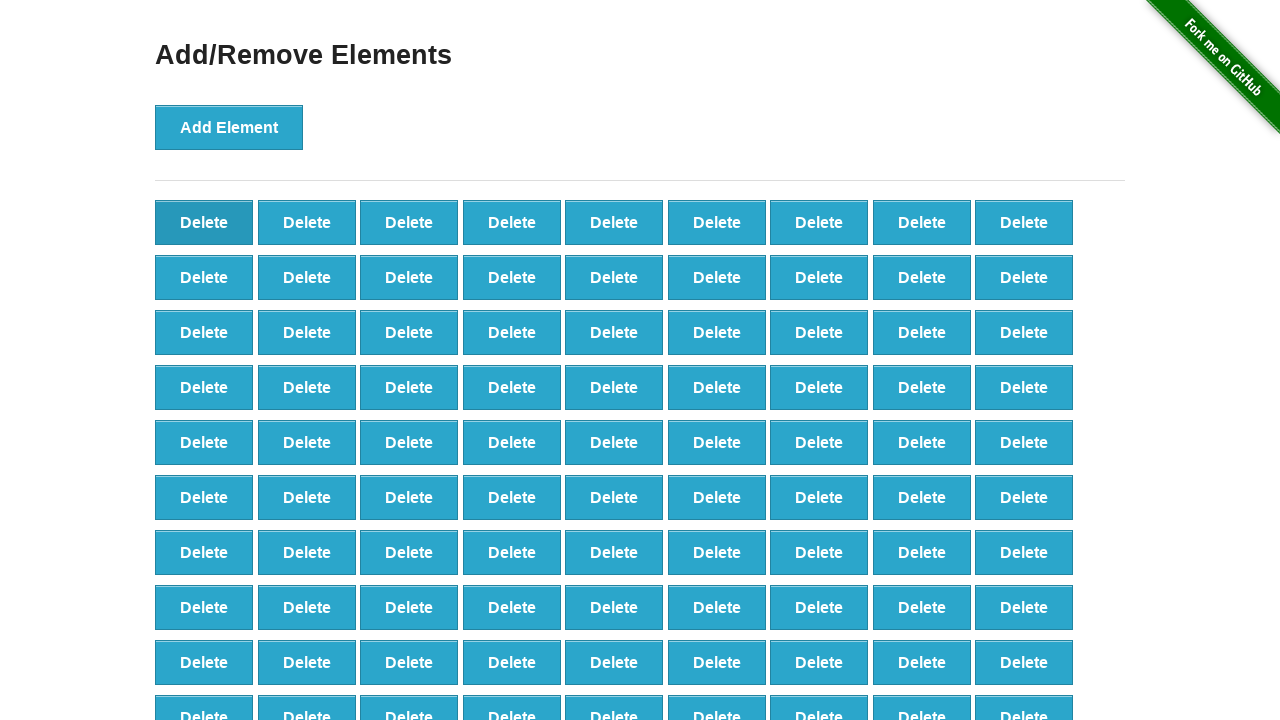

Clicked delete button (iteration 3/60) at (204, 222) on button[onclick='deleteElement()'] >> nth=0
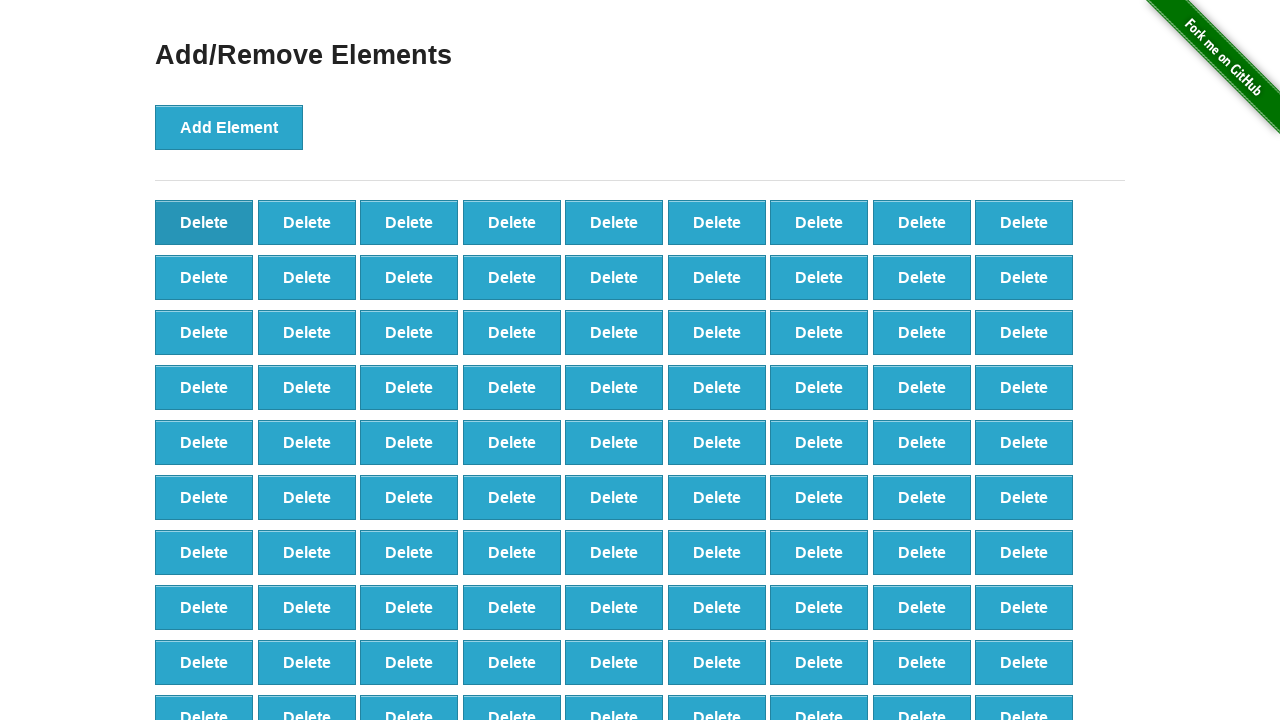

Clicked delete button (iteration 4/60) at (204, 222) on button[onclick='deleteElement()'] >> nth=0
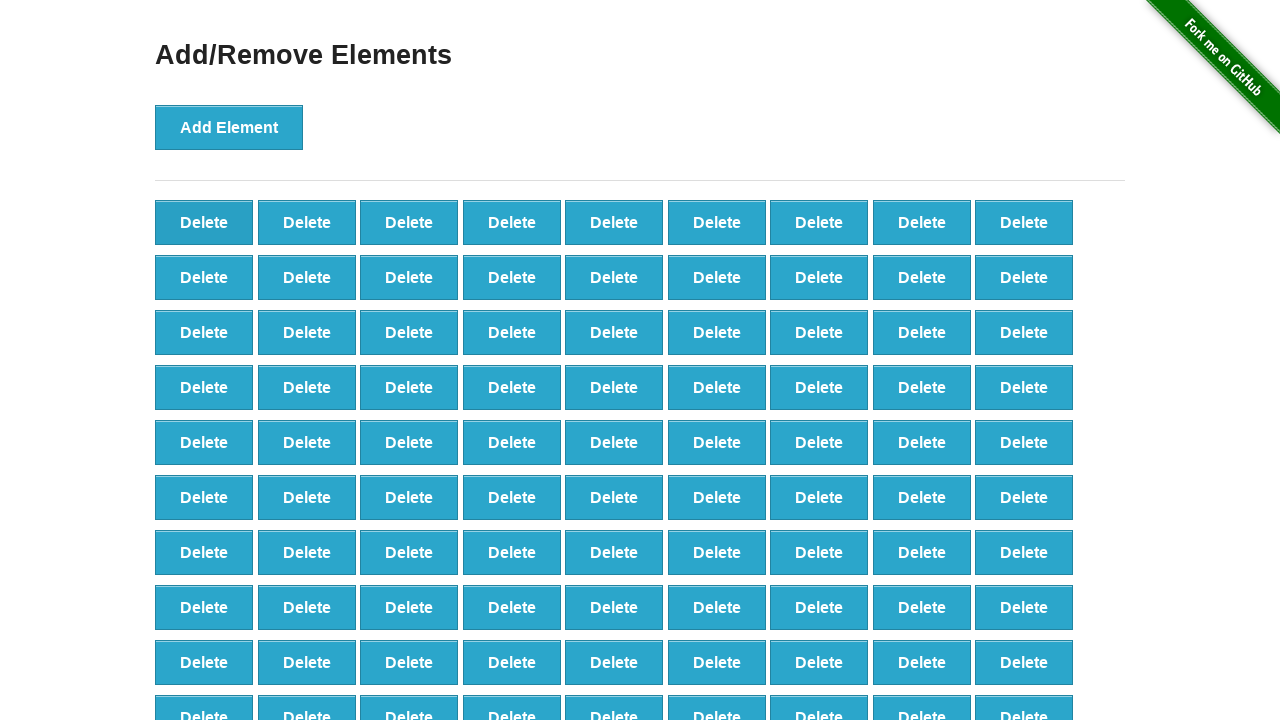

Clicked delete button (iteration 5/60) at (204, 222) on button[onclick='deleteElement()'] >> nth=0
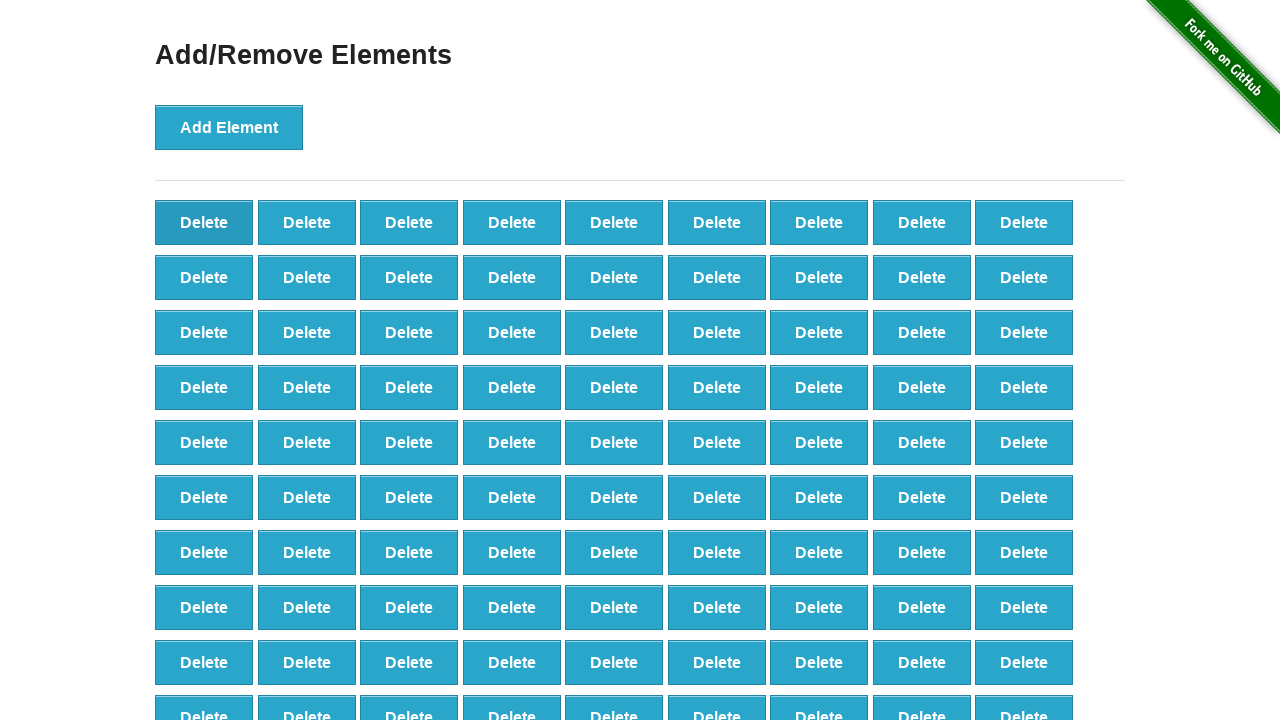

Clicked delete button (iteration 6/60) at (204, 222) on button[onclick='deleteElement()'] >> nth=0
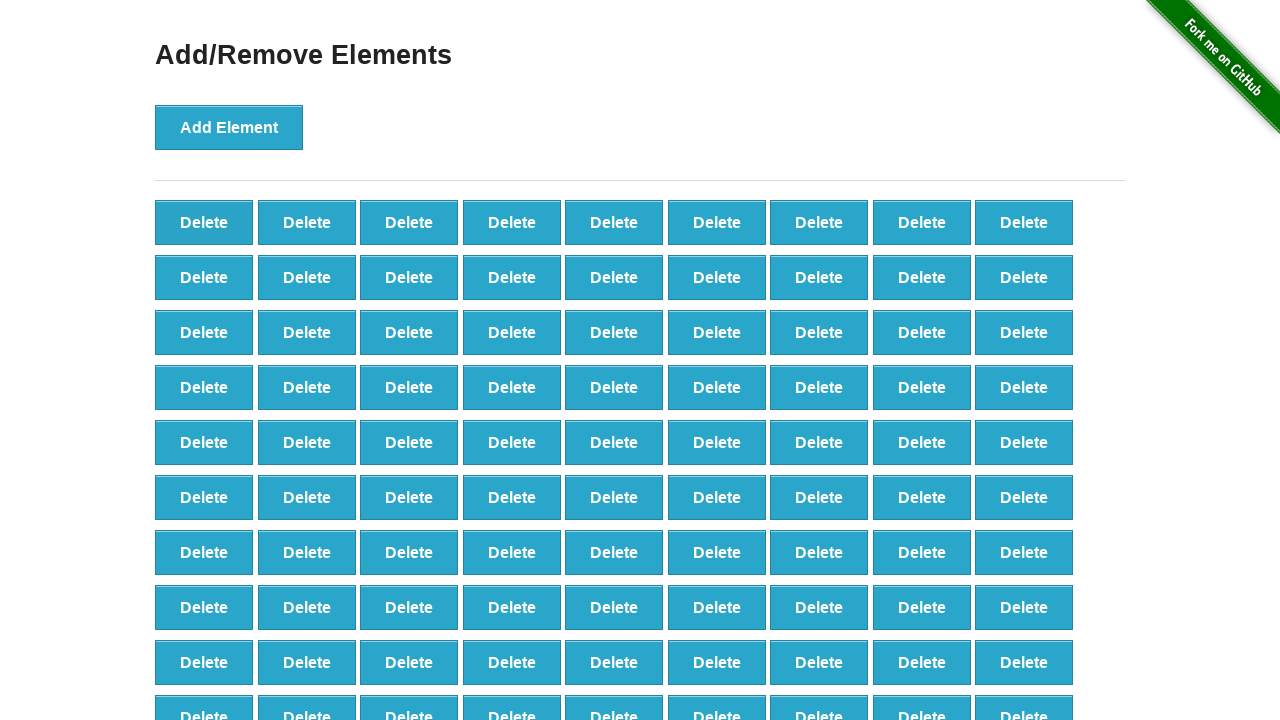

Clicked delete button (iteration 7/60) at (204, 222) on button[onclick='deleteElement()'] >> nth=0
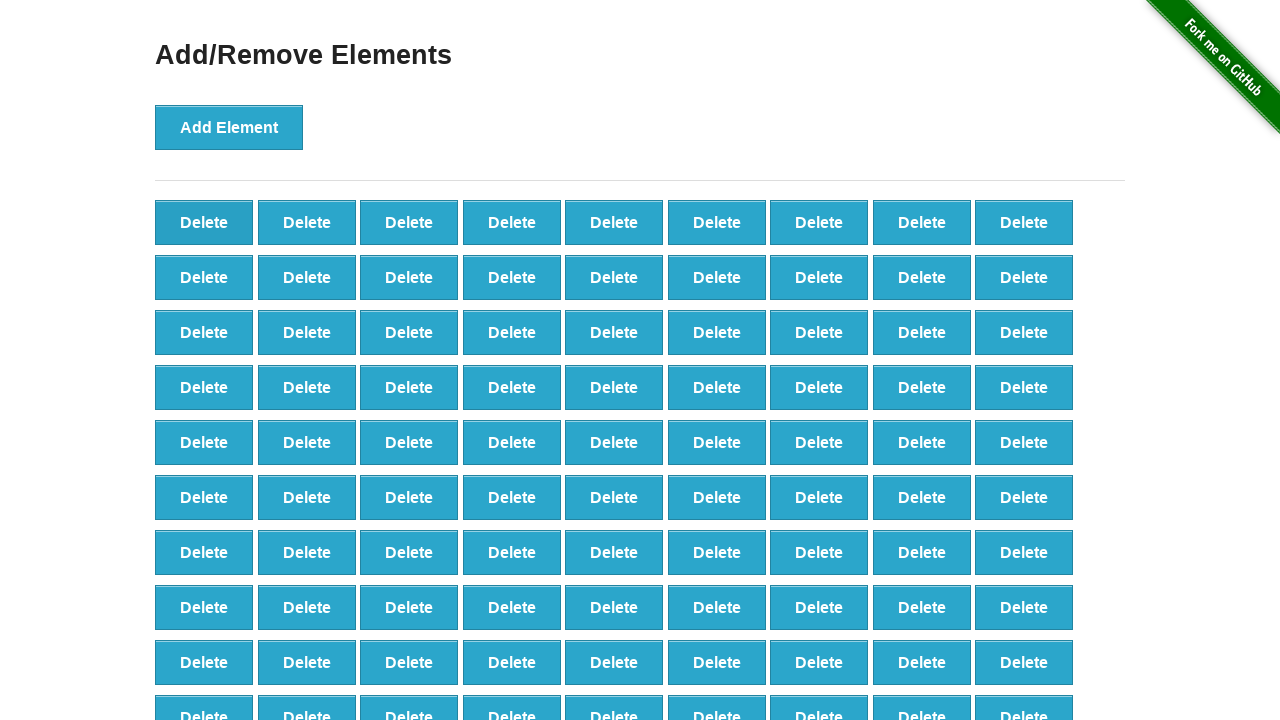

Clicked delete button (iteration 8/60) at (204, 222) on button[onclick='deleteElement()'] >> nth=0
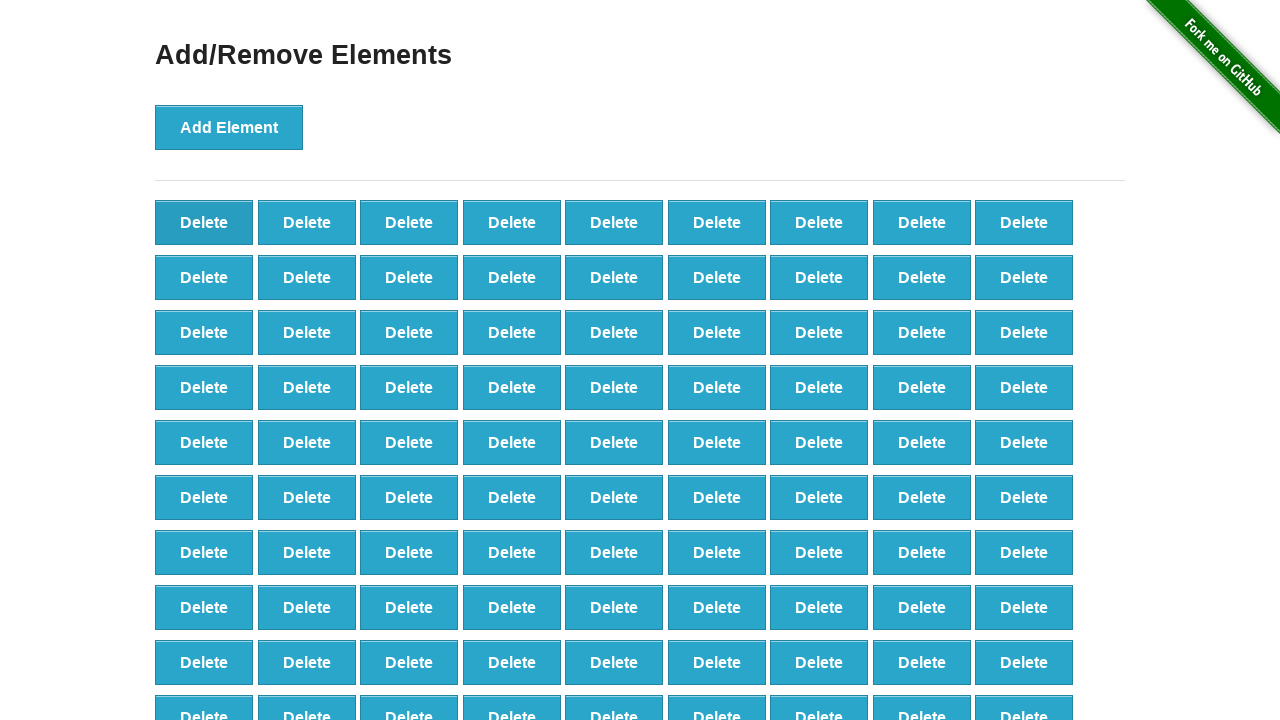

Clicked delete button (iteration 9/60) at (204, 222) on button[onclick='deleteElement()'] >> nth=0
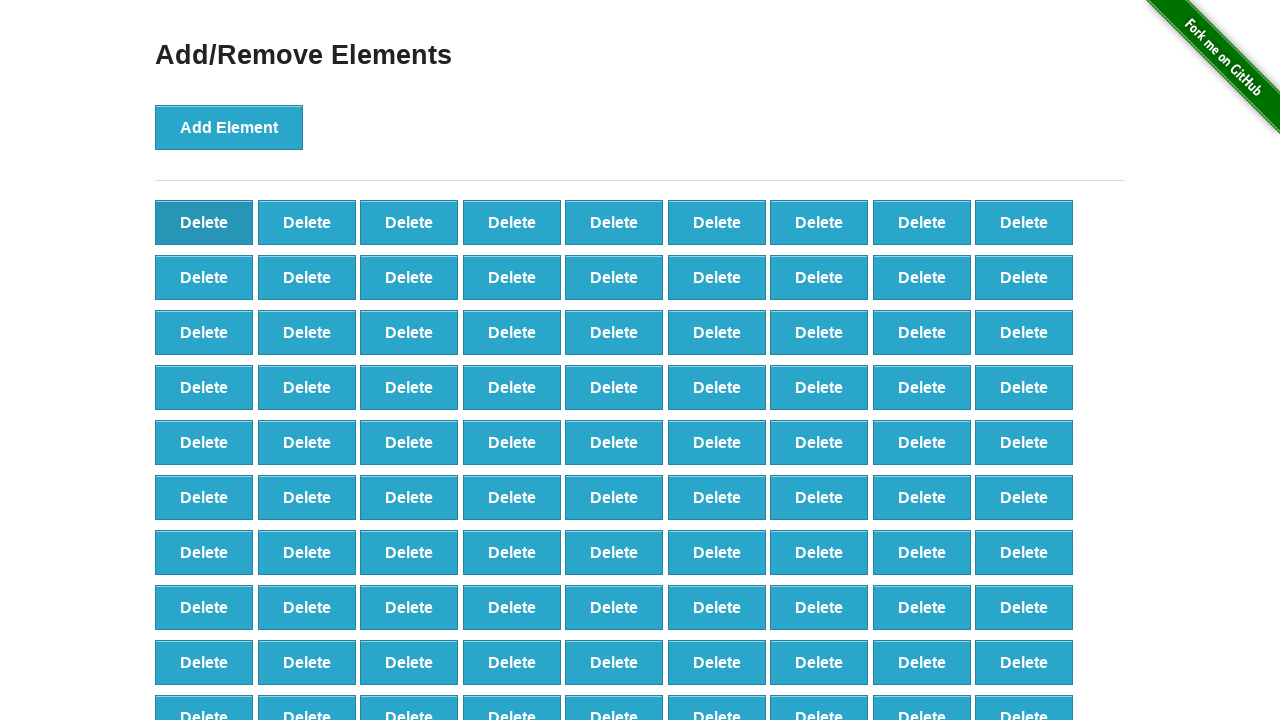

Clicked delete button (iteration 10/60) at (204, 222) on button[onclick='deleteElement()'] >> nth=0
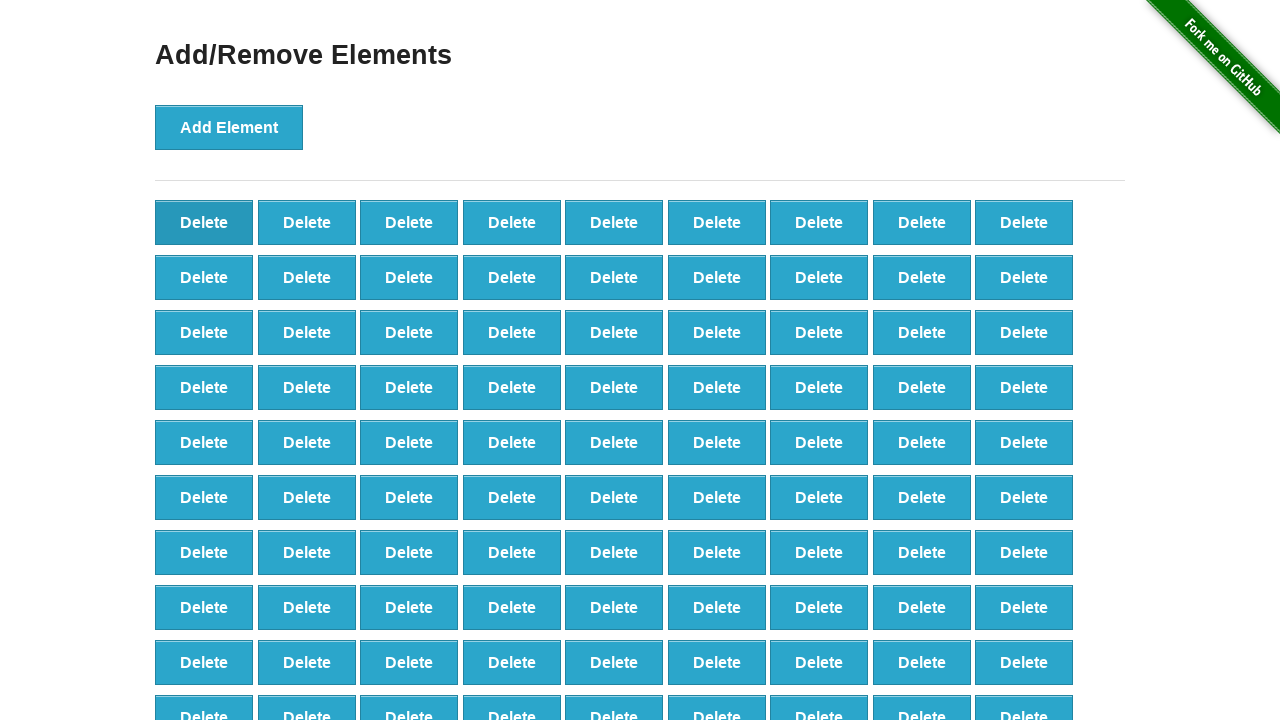

Clicked delete button (iteration 11/60) at (204, 222) on button[onclick='deleteElement()'] >> nth=0
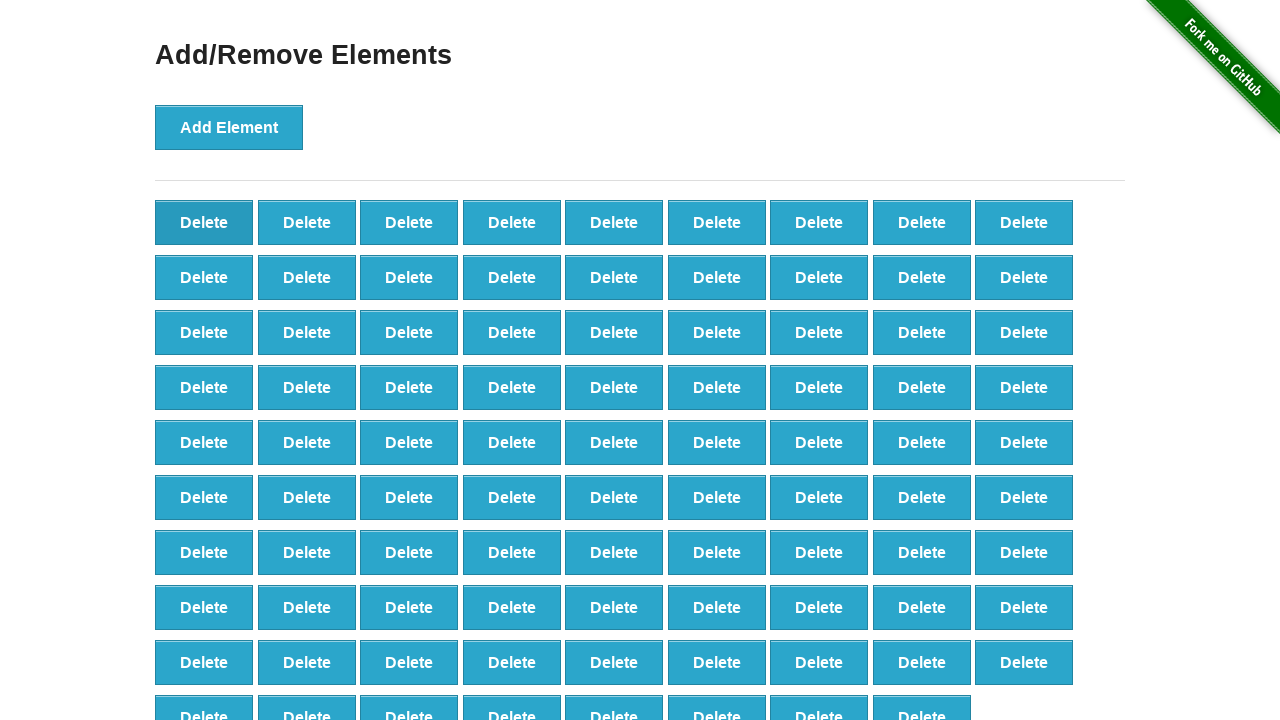

Clicked delete button (iteration 12/60) at (204, 222) on button[onclick='deleteElement()'] >> nth=0
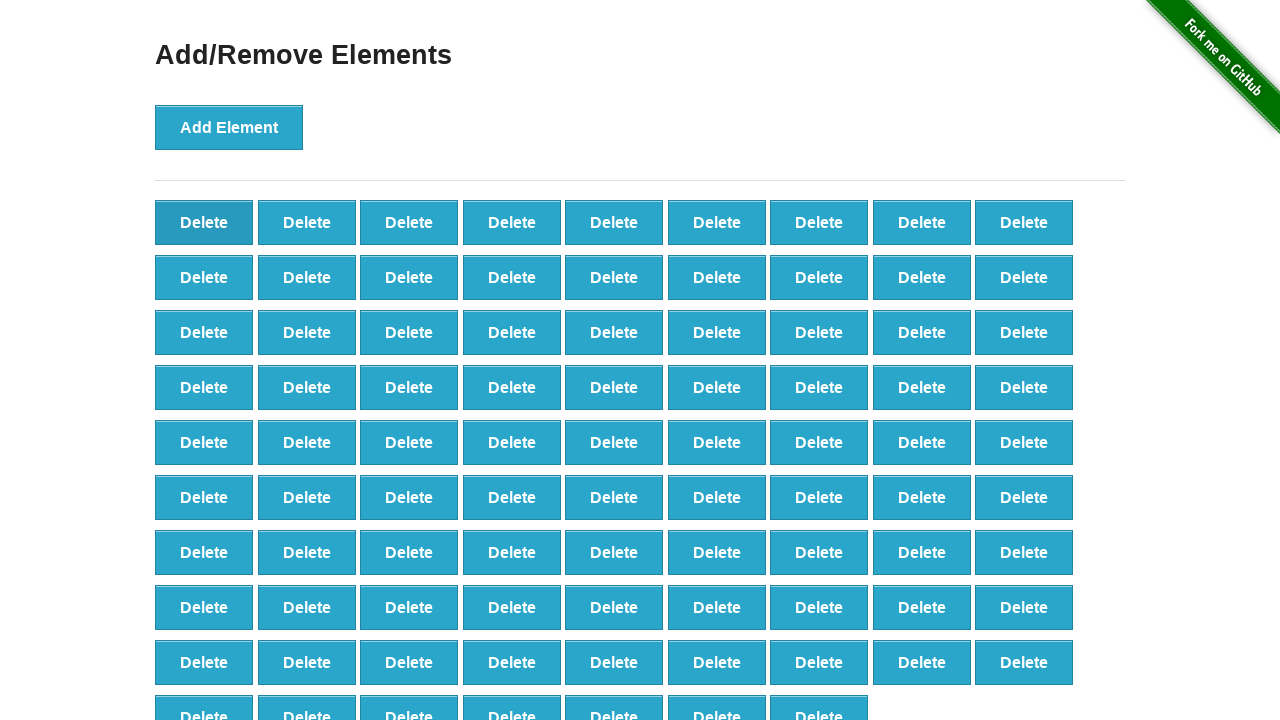

Clicked delete button (iteration 13/60) at (204, 222) on button[onclick='deleteElement()'] >> nth=0
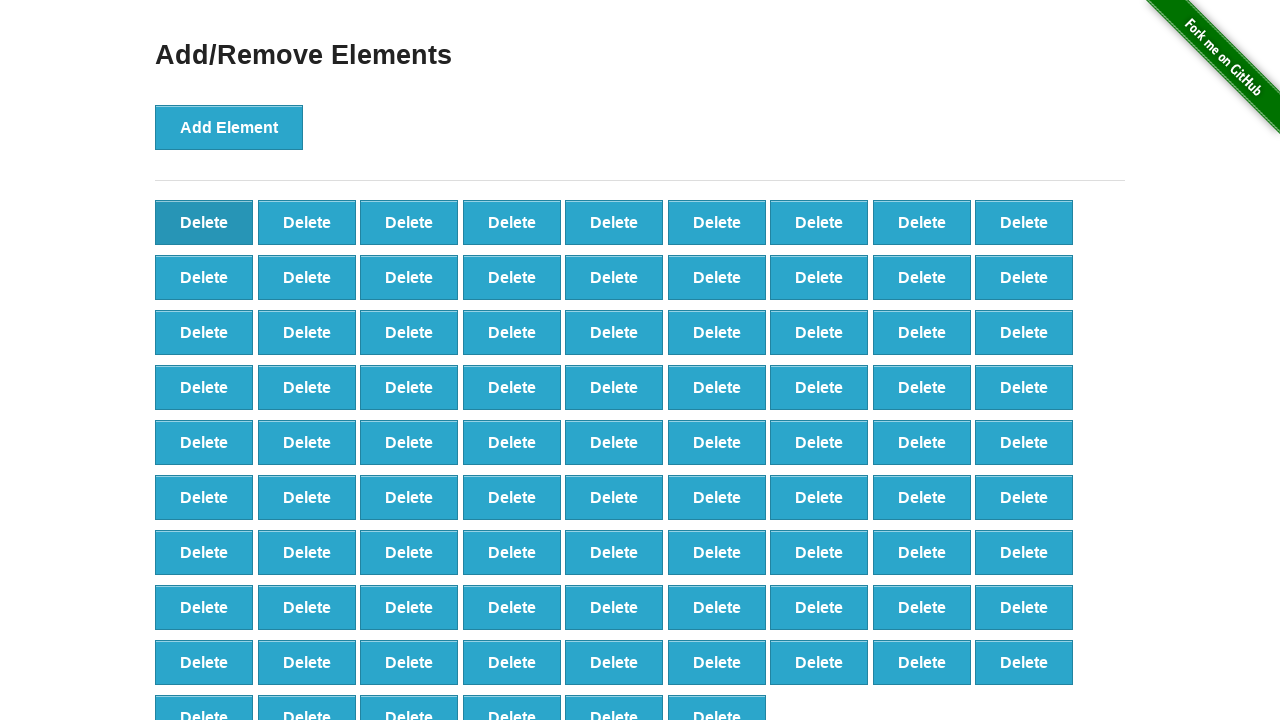

Clicked delete button (iteration 14/60) at (204, 222) on button[onclick='deleteElement()'] >> nth=0
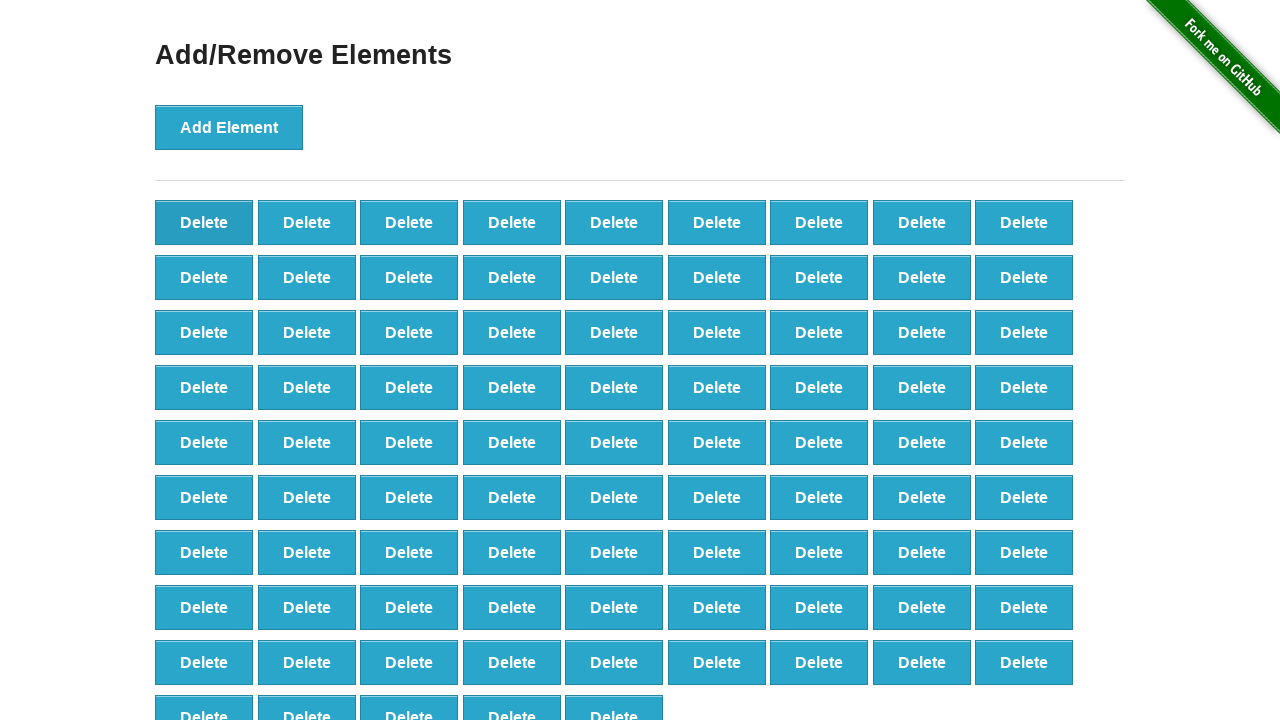

Clicked delete button (iteration 15/60) at (204, 222) on button[onclick='deleteElement()'] >> nth=0
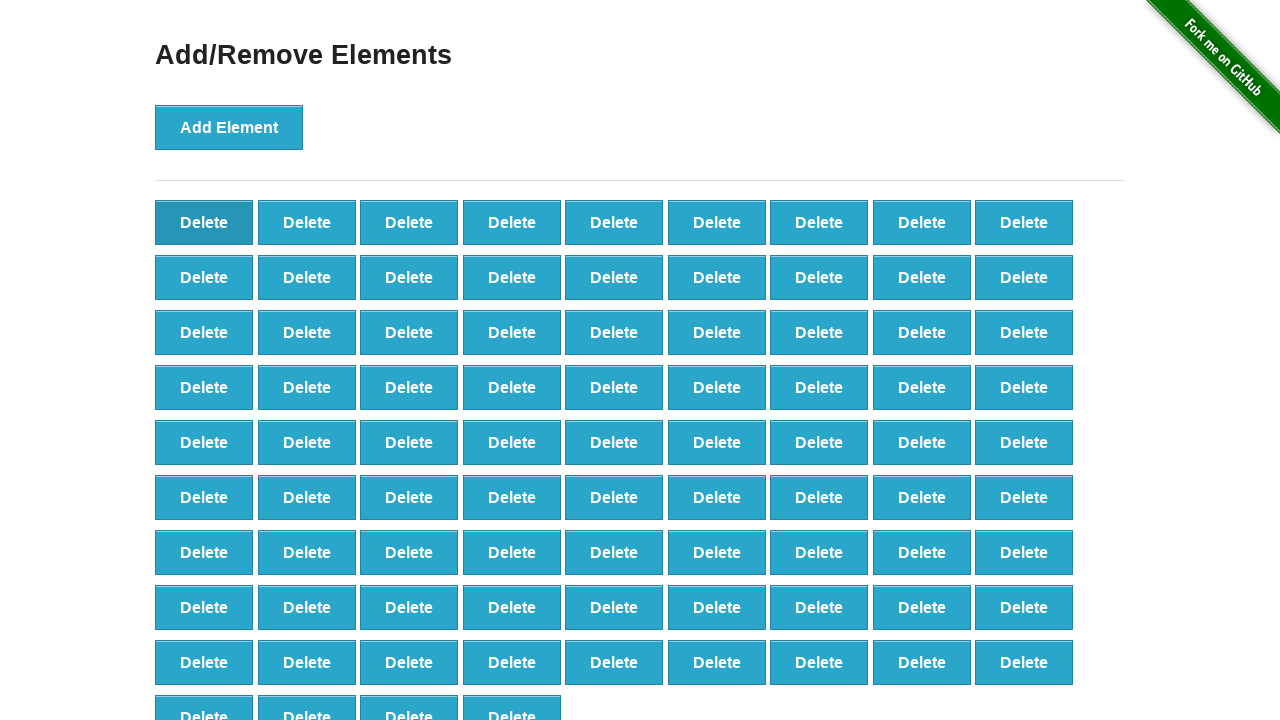

Clicked delete button (iteration 16/60) at (204, 222) on button[onclick='deleteElement()'] >> nth=0
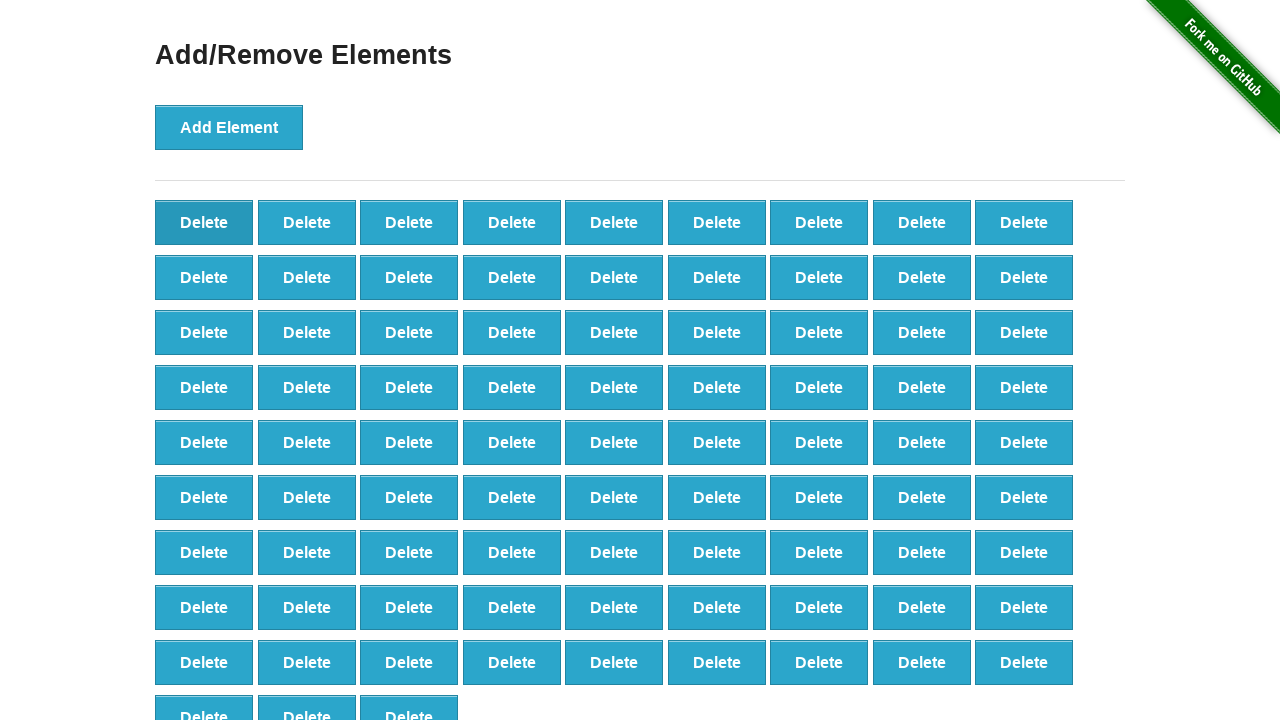

Clicked delete button (iteration 17/60) at (204, 222) on button[onclick='deleteElement()'] >> nth=0
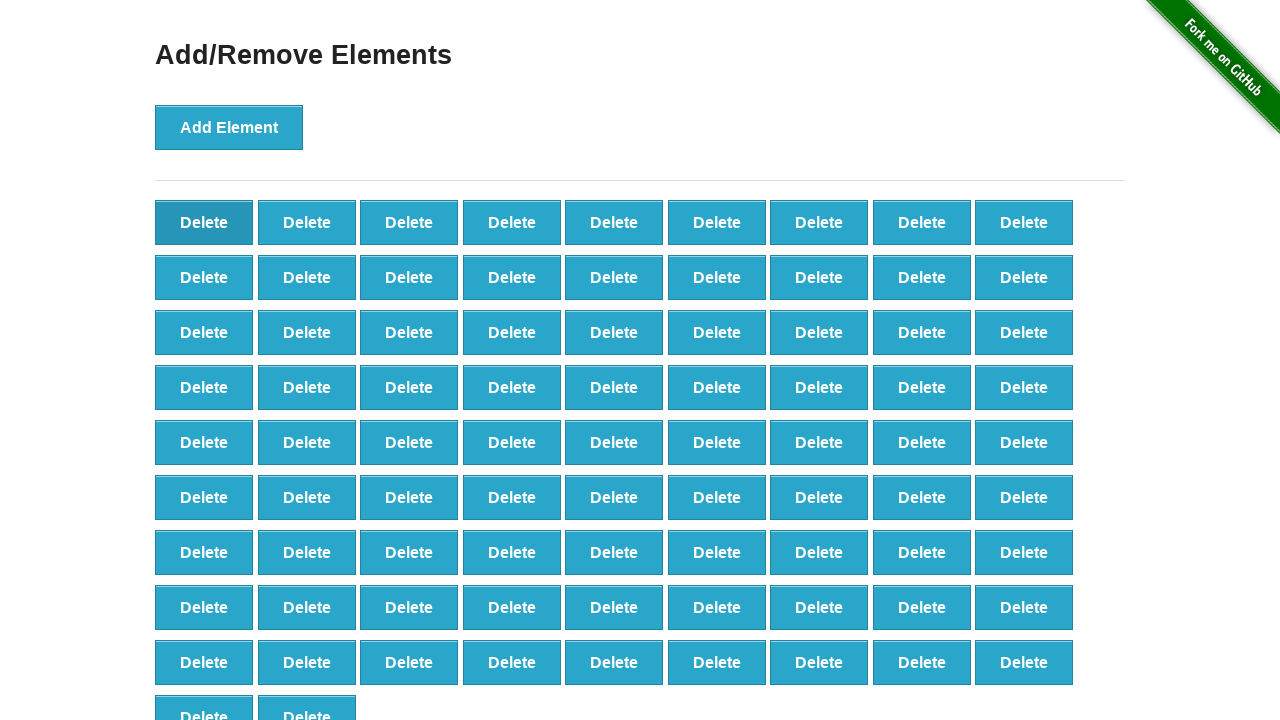

Clicked delete button (iteration 18/60) at (204, 222) on button[onclick='deleteElement()'] >> nth=0
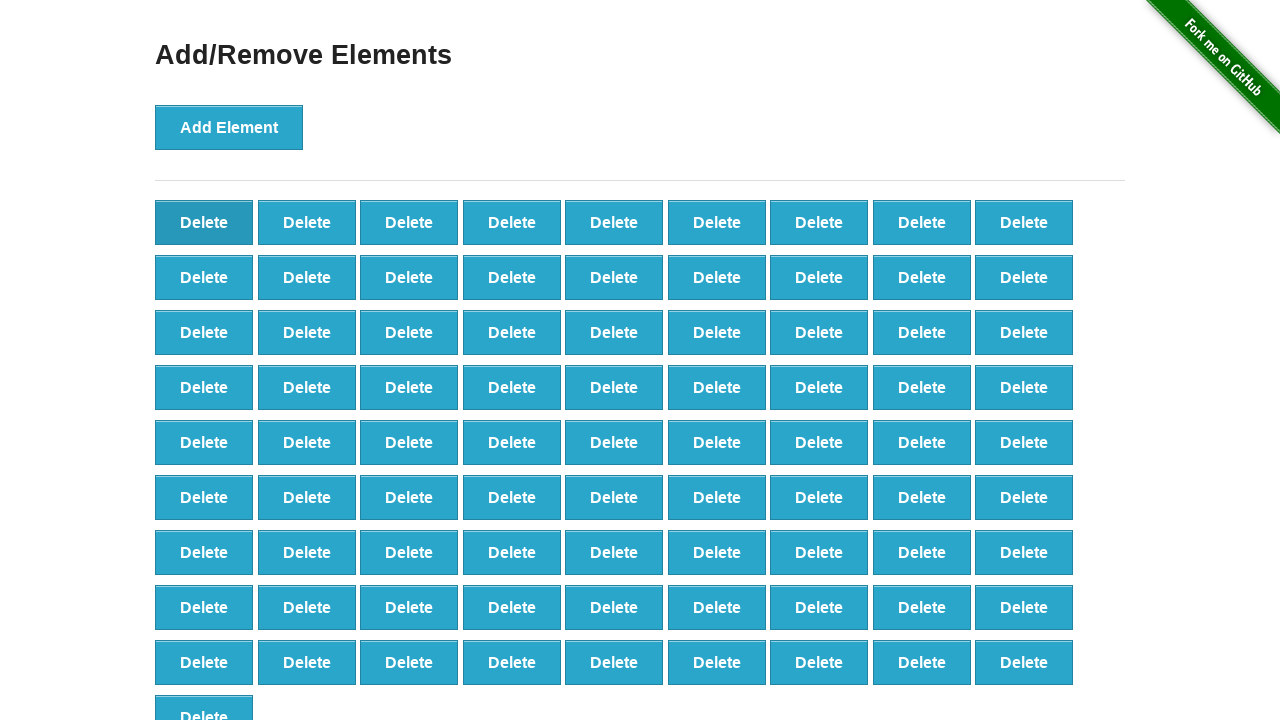

Clicked delete button (iteration 19/60) at (204, 222) on button[onclick='deleteElement()'] >> nth=0
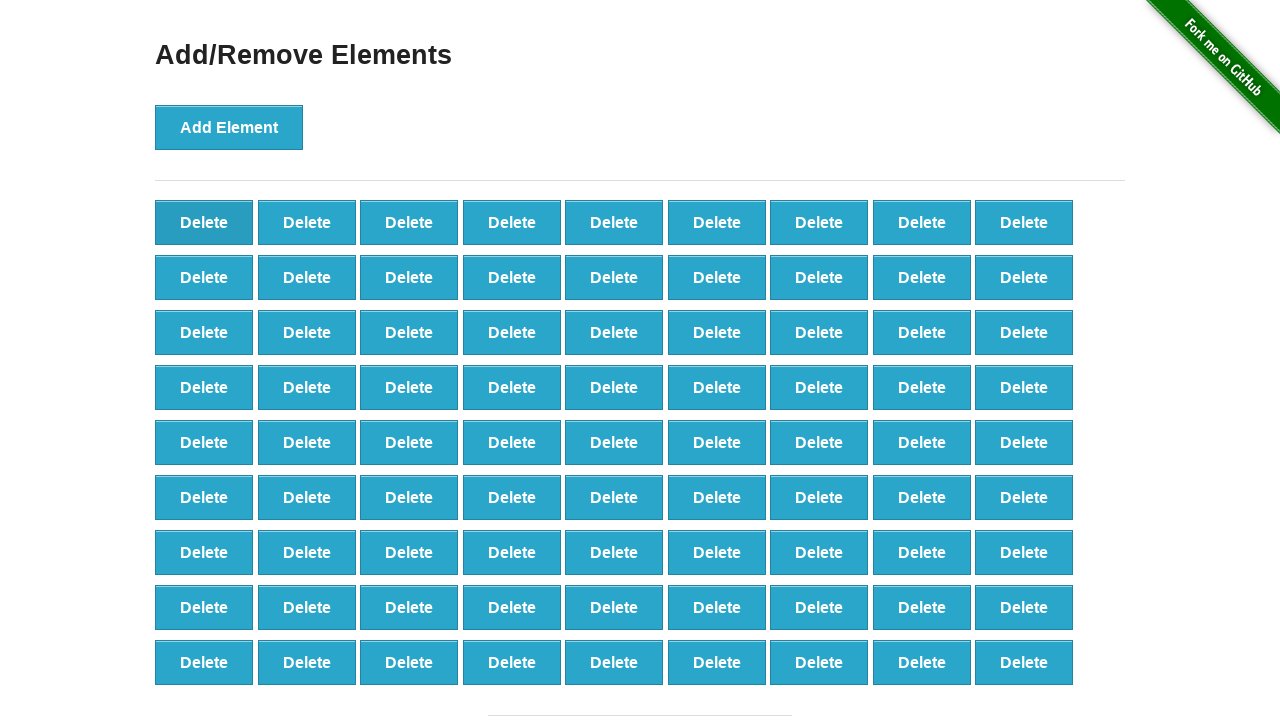

Clicked delete button (iteration 20/60) at (204, 222) on button[onclick='deleteElement()'] >> nth=0
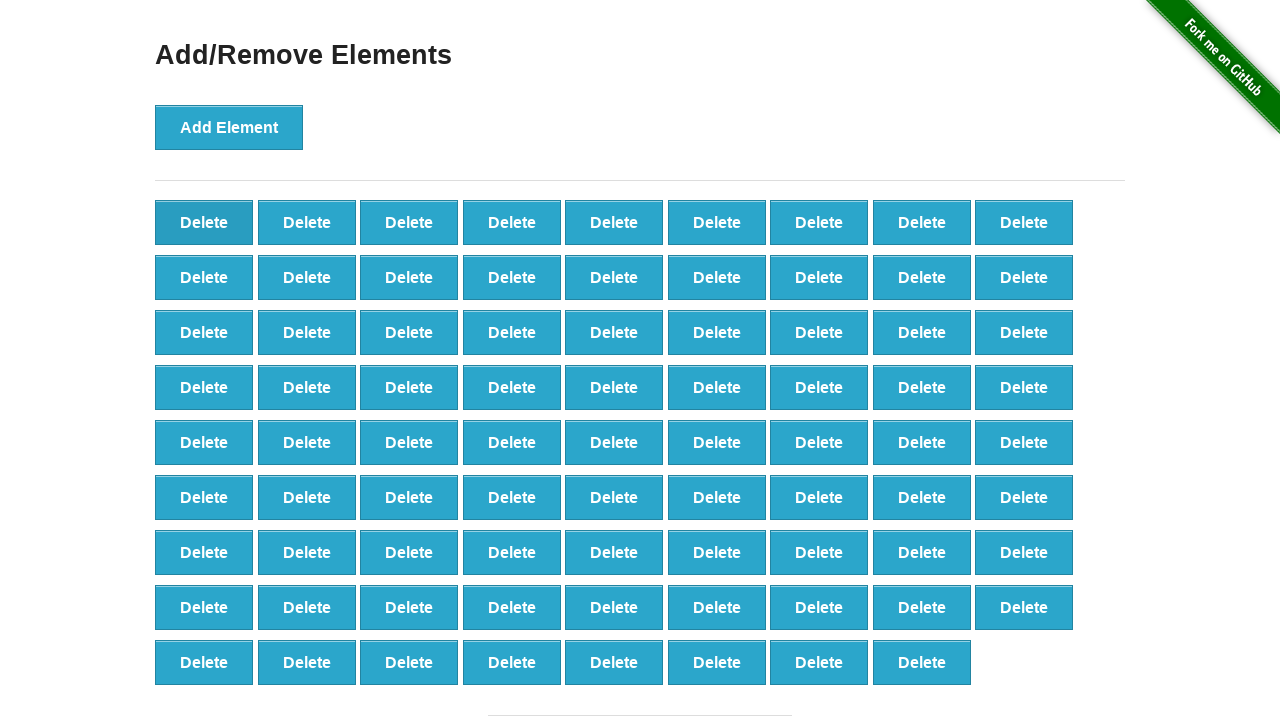

Clicked delete button (iteration 21/60) at (204, 222) on button[onclick='deleteElement()'] >> nth=0
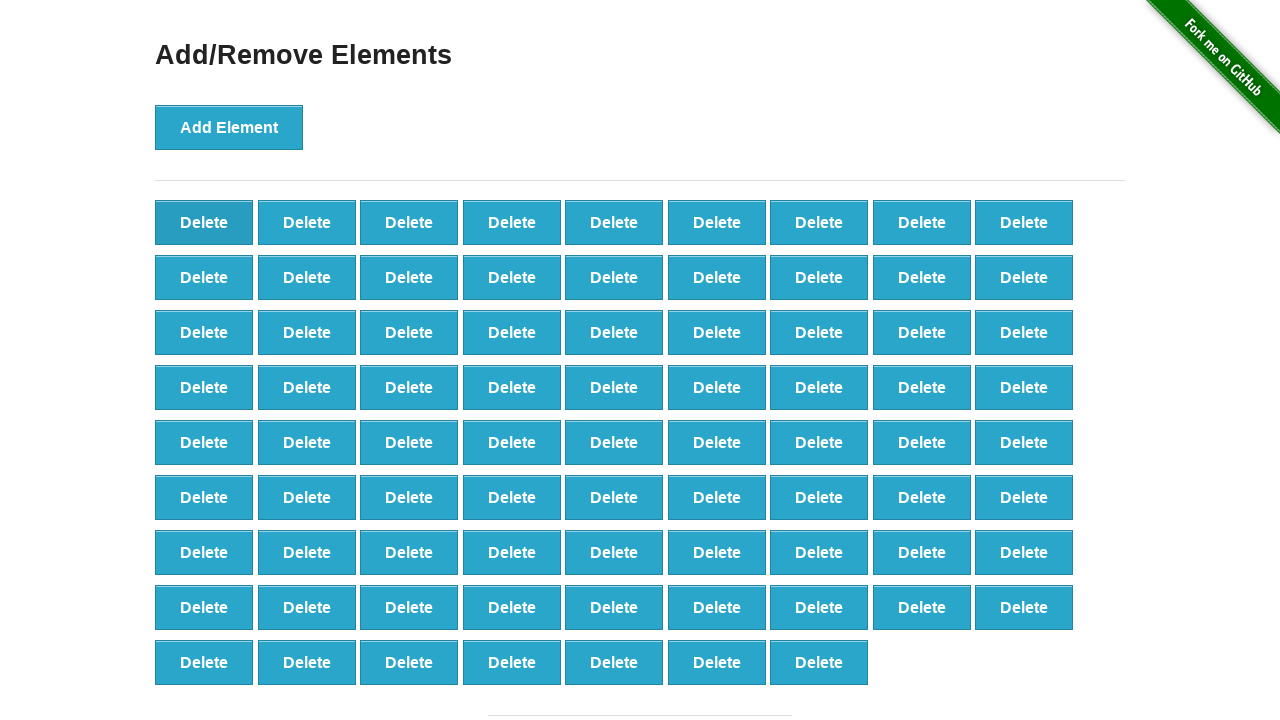

Clicked delete button (iteration 22/60) at (204, 222) on button[onclick='deleteElement()'] >> nth=0
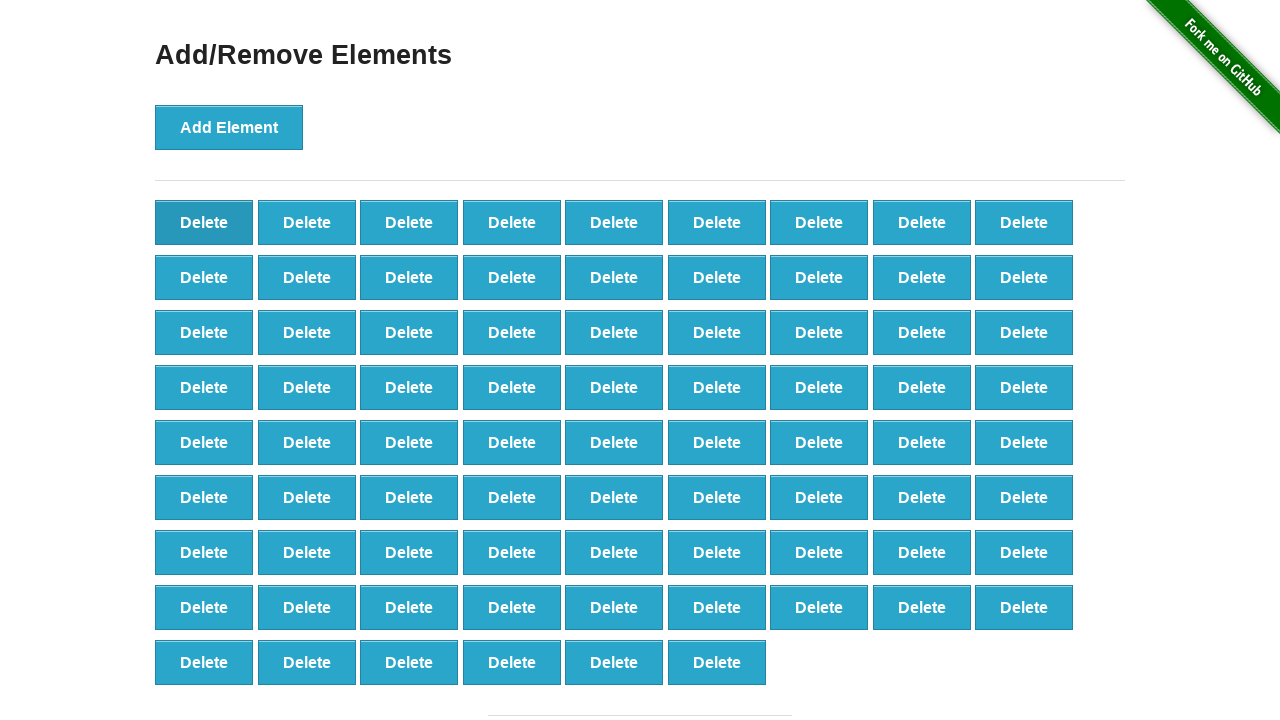

Clicked delete button (iteration 23/60) at (204, 222) on button[onclick='deleteElement()'] >> nth=0
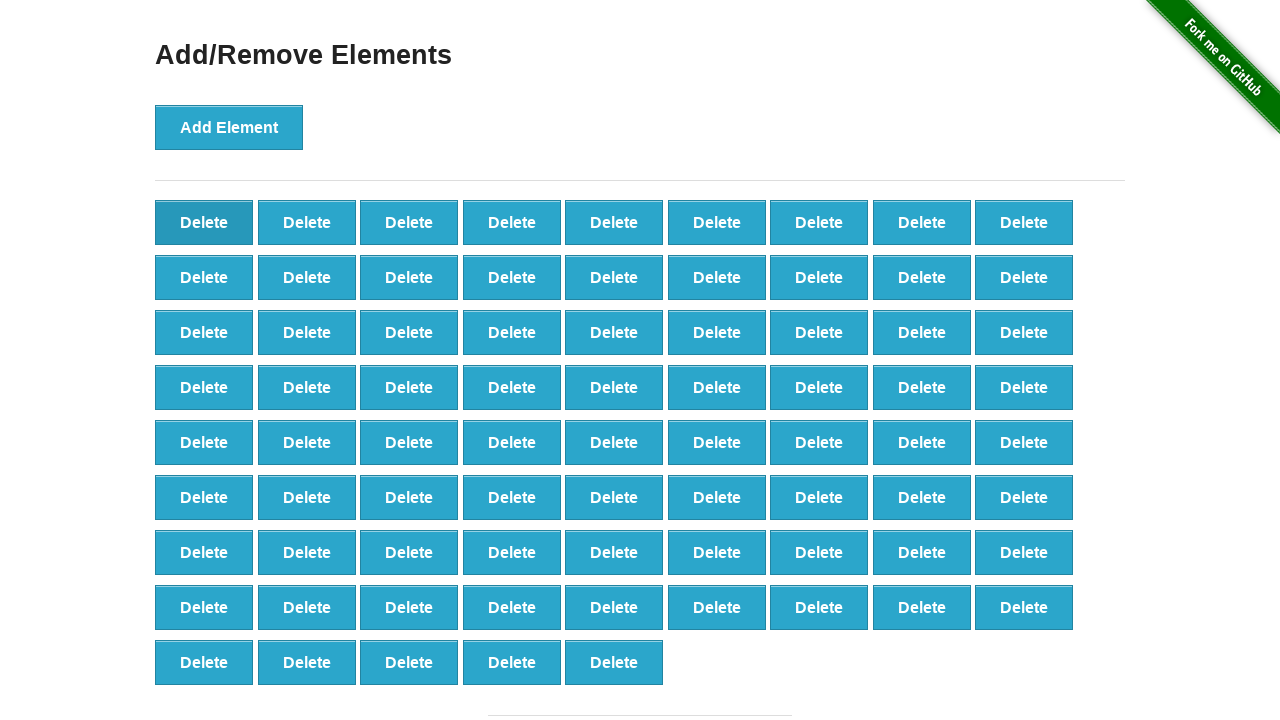

Clicked delete button (iteration 24/60) at (204, 222) on button[onclick='deleteElement()'] >> nth=0
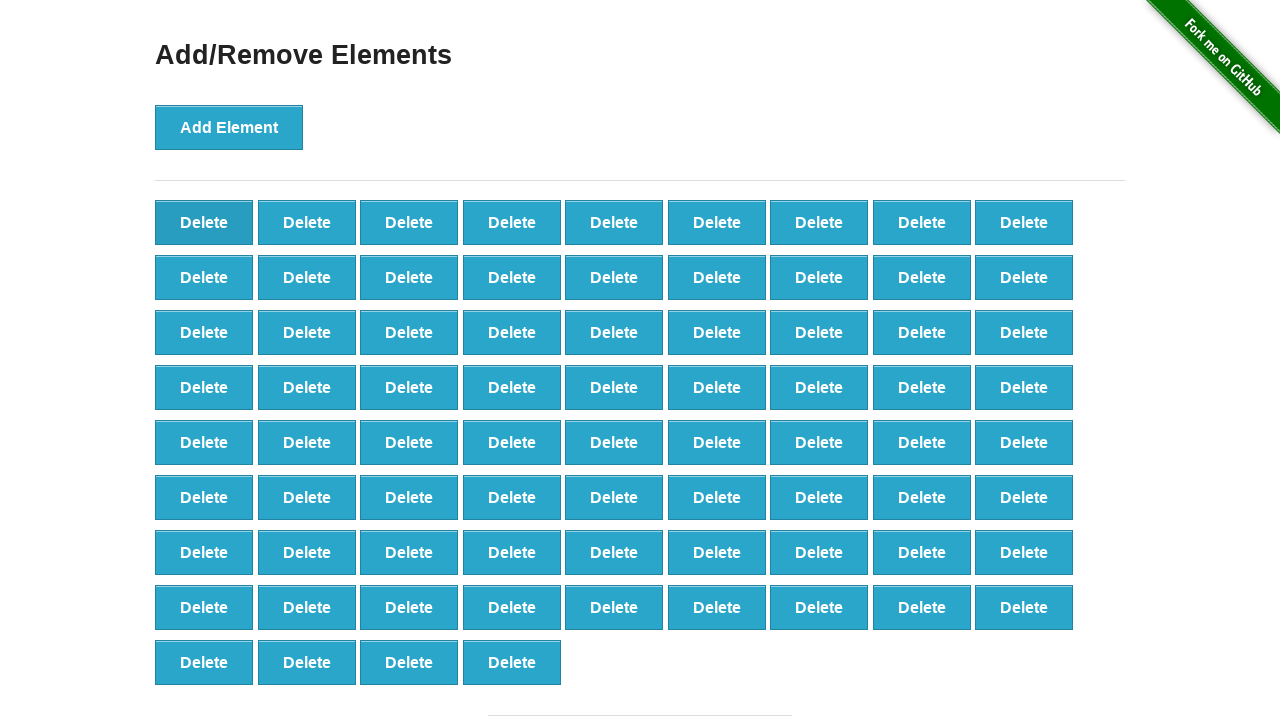

Clicked delete button (iteration 25/60) at (204, 222) on button[onclick='deleteElement()'] >> nth=0
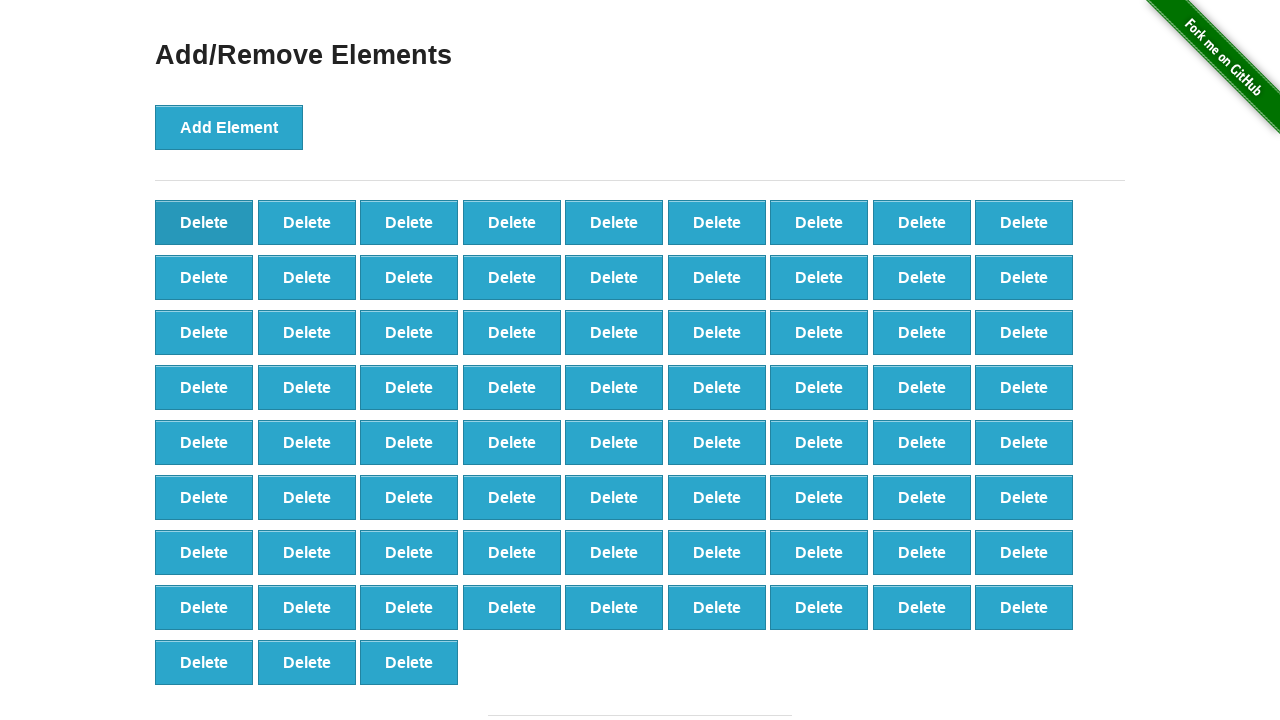

Clicked delete button (iteration 26/60) at (204, 222) on button[onclick='deleteElement()'] >> nth=0
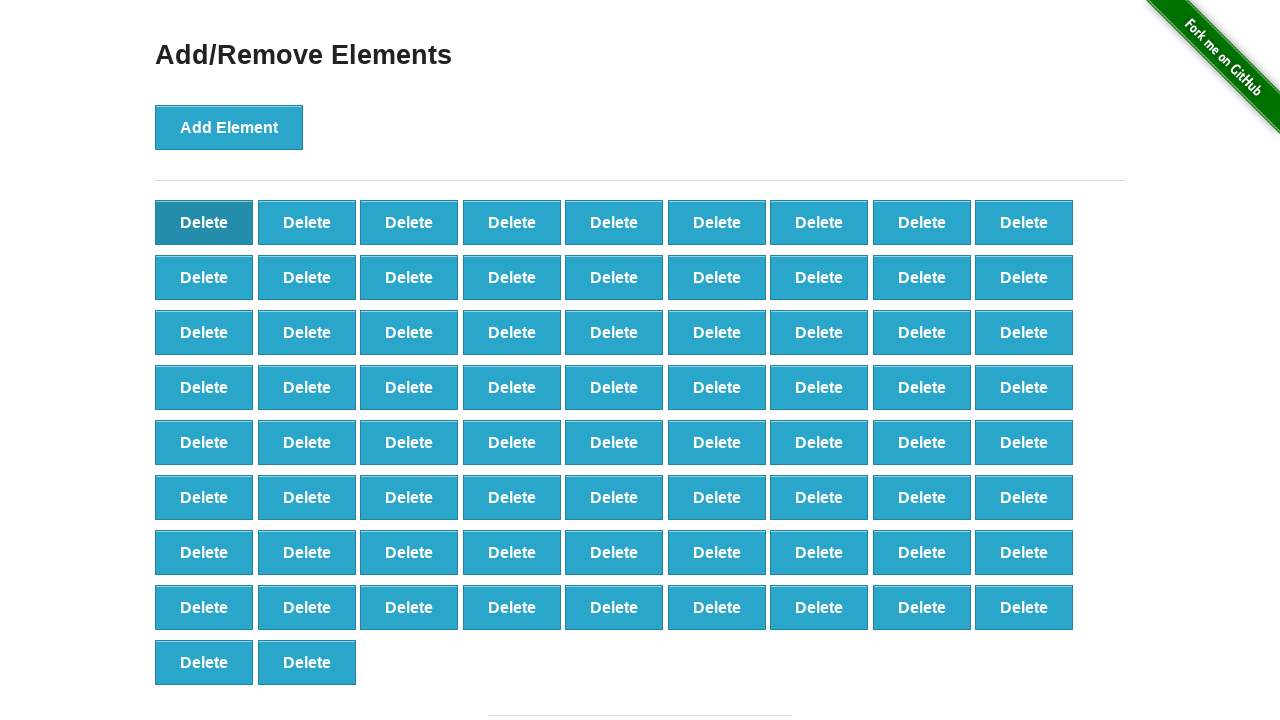

Clicked delete button (iteration 27/60) at (204, 222) on button[onclick='deleteElement()'] >> nth=0
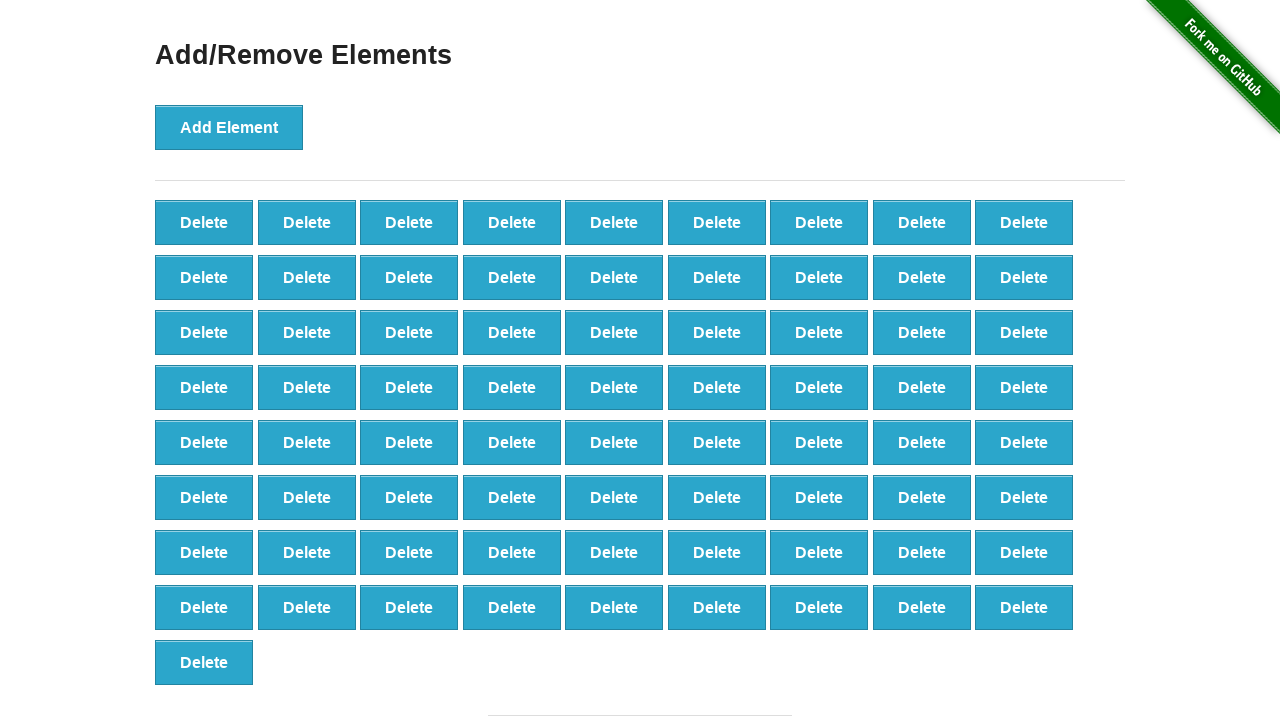

Clicked delete button (iteration 28/60) at (204, 222) on button[onclick='deleteElement()'] >> nth=0
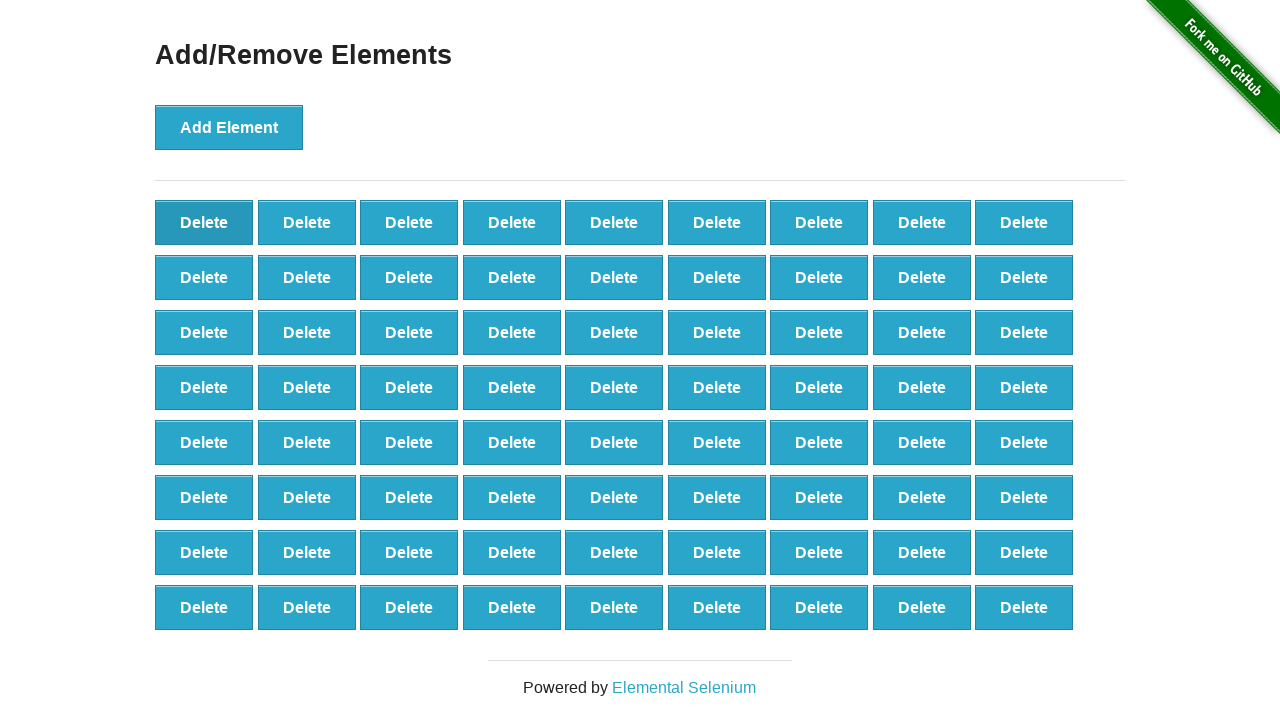

Clicked delete button (iteration 29/60) at (204, 222) on button[onclick='deleteElement()'] >> nth=0
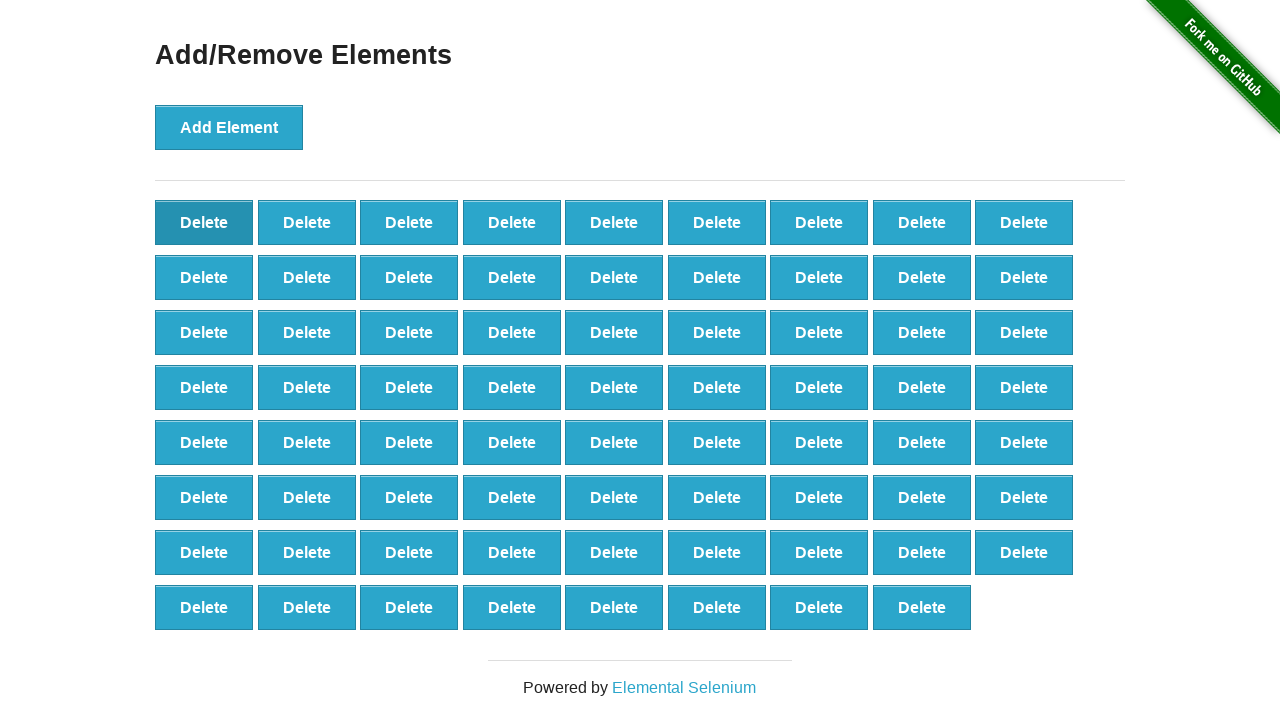

Clicked delete button (iteration 30/60) at (204, 222) on button[onclick='deleteElement()'] >> nth=0
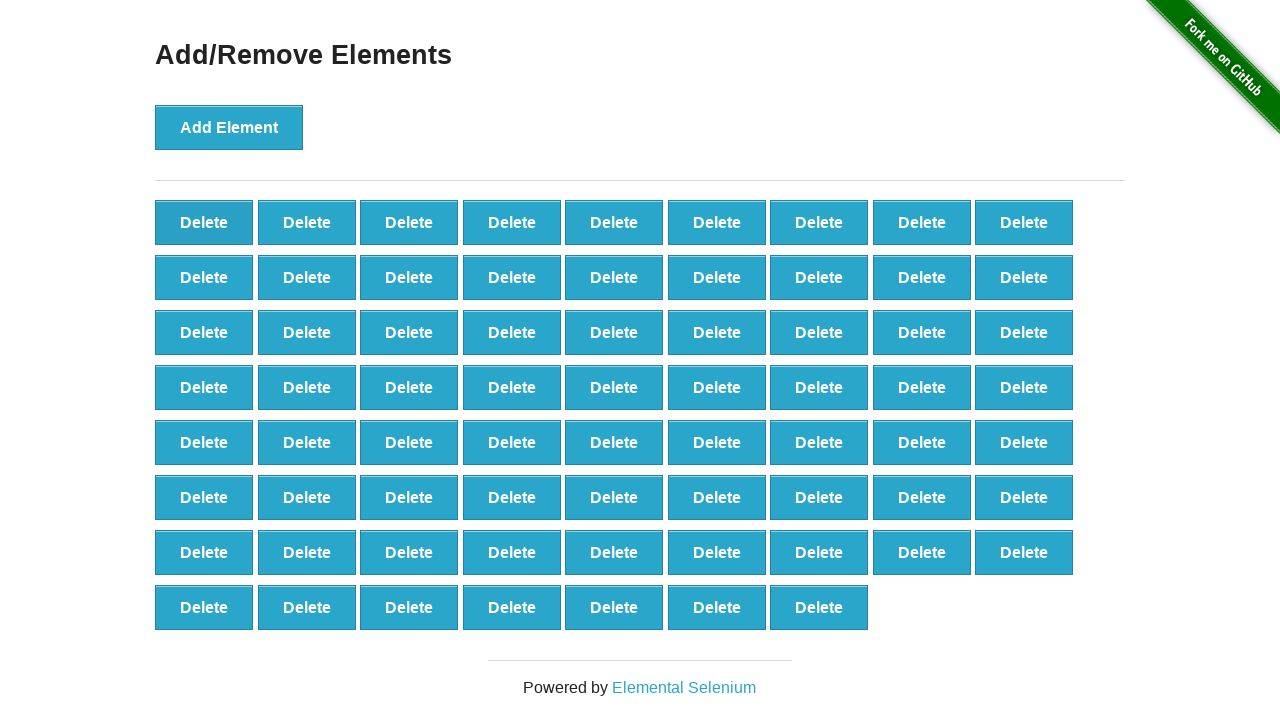

Clicked delete button (iteration 31/60) at (204, 222) on button[onclick='deleteElement()'] >> nth=0
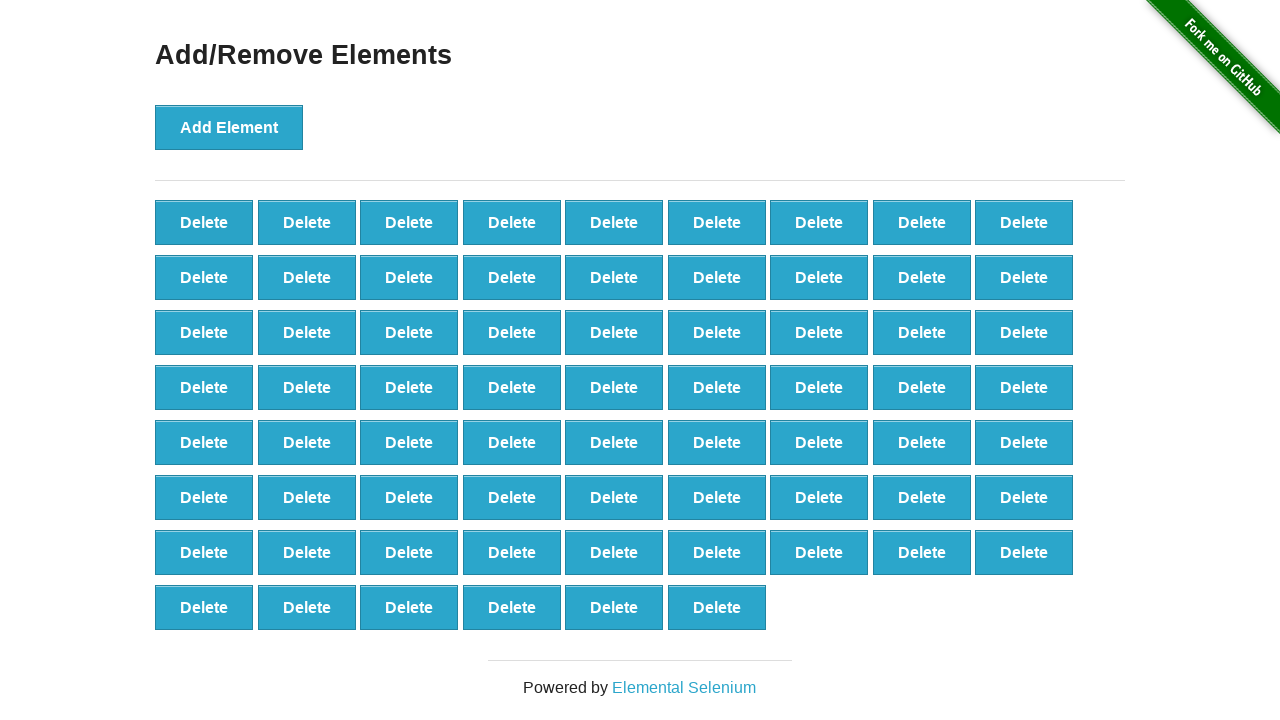

Clicked delete button (iteration 32/60) at (204, 222) on button[onclick='deleteElement()'] >> nth=0
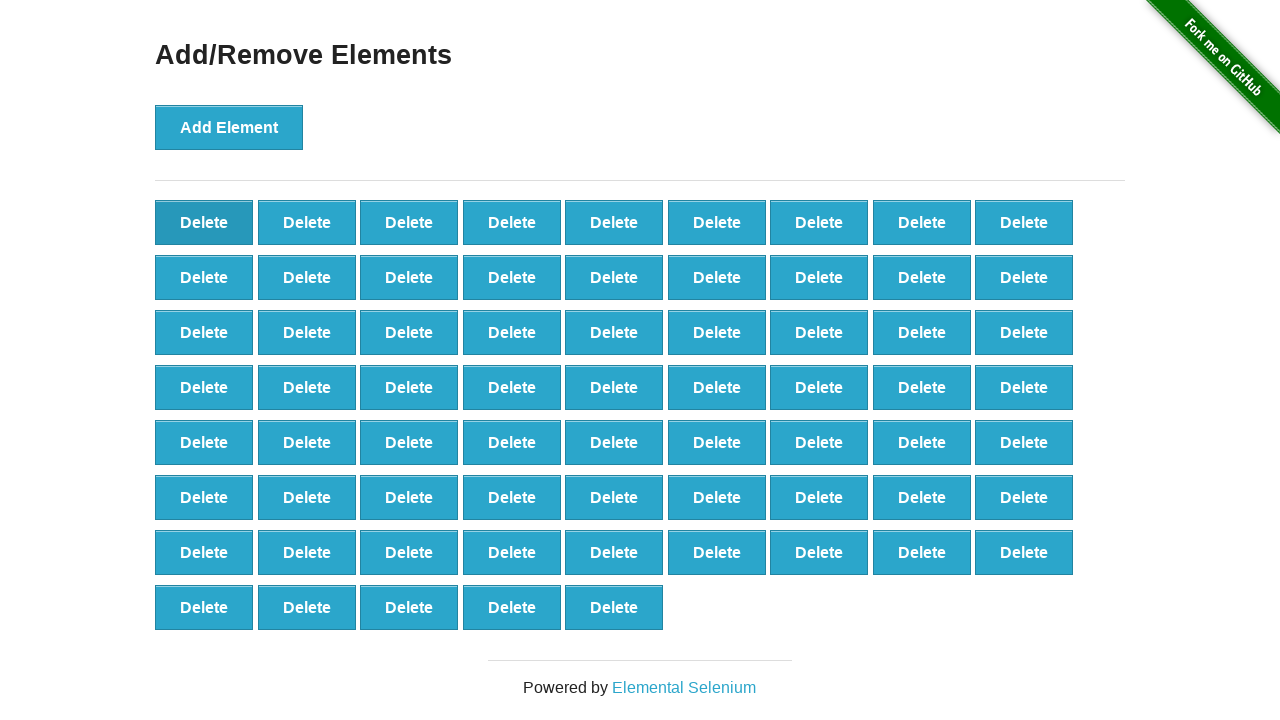

Clicked delete button (iteration 33/60) at (204, 222) on button[onclick='deleteElement()'] >> nth=0
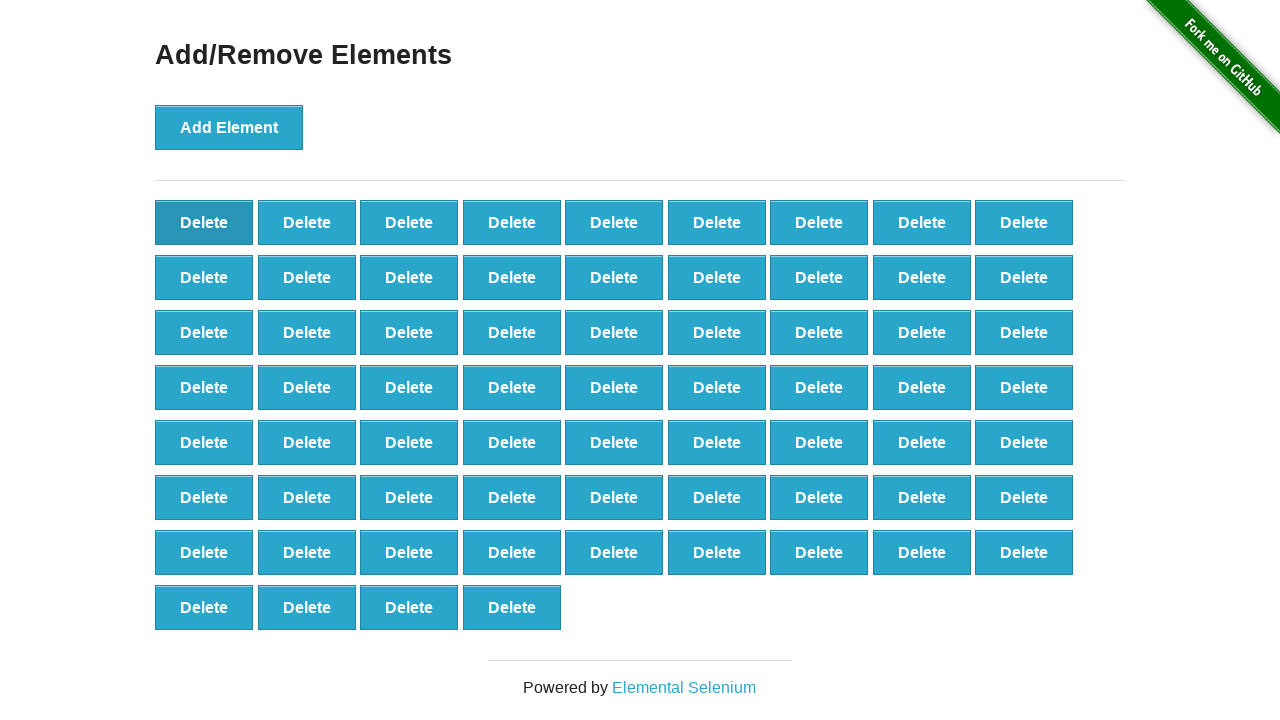

Clicked delete button (iteration 34/60) at (204, 222) on button[onclick='deleteElement()'] >> nth=0
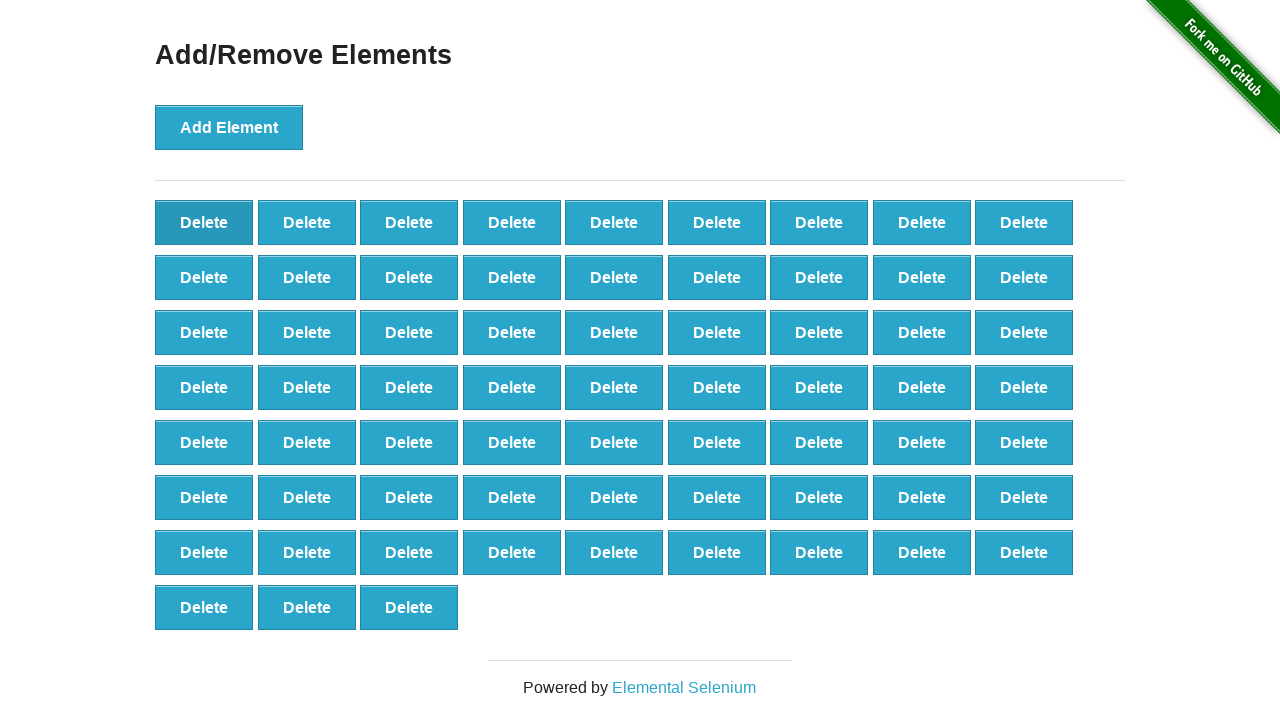

Clicked delete button (iteration 35/60) at (204, 222) on button[onclick='deleteElement()'] >> nth=0
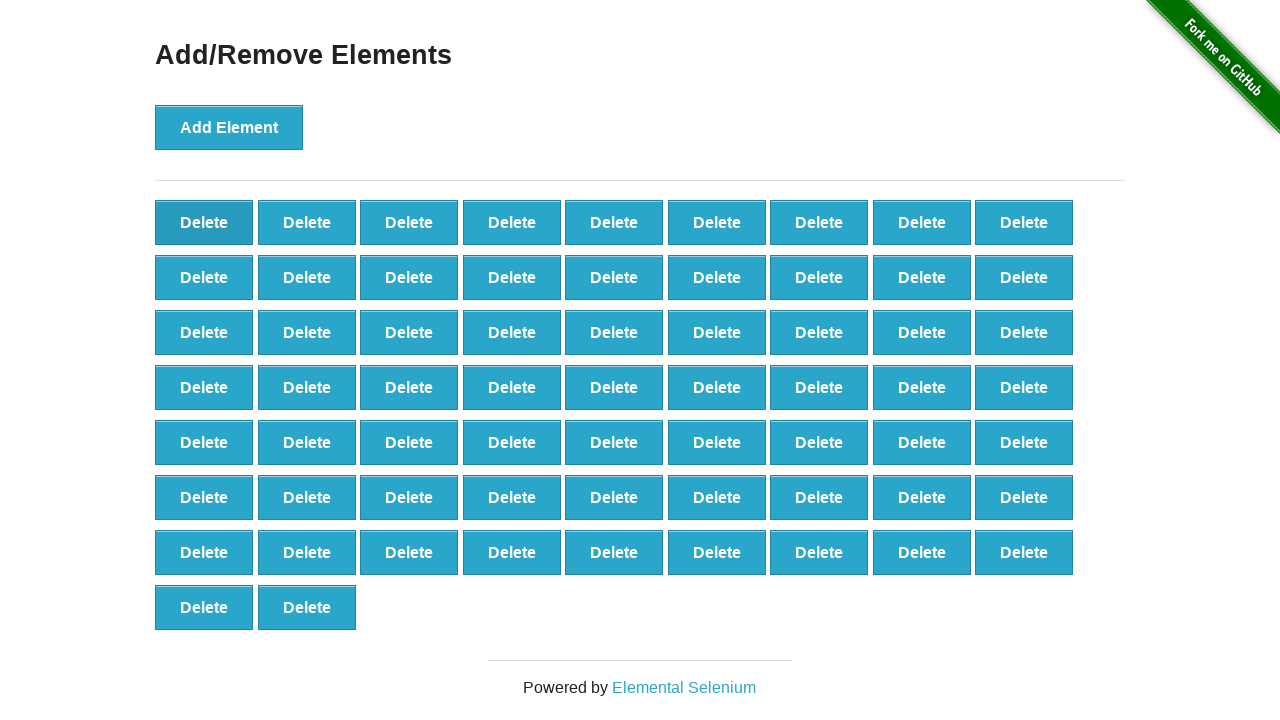

Clicked delete button (iteration 36/60) at (204, 222) on button[onclick='deleteElement()'] >> nth=0
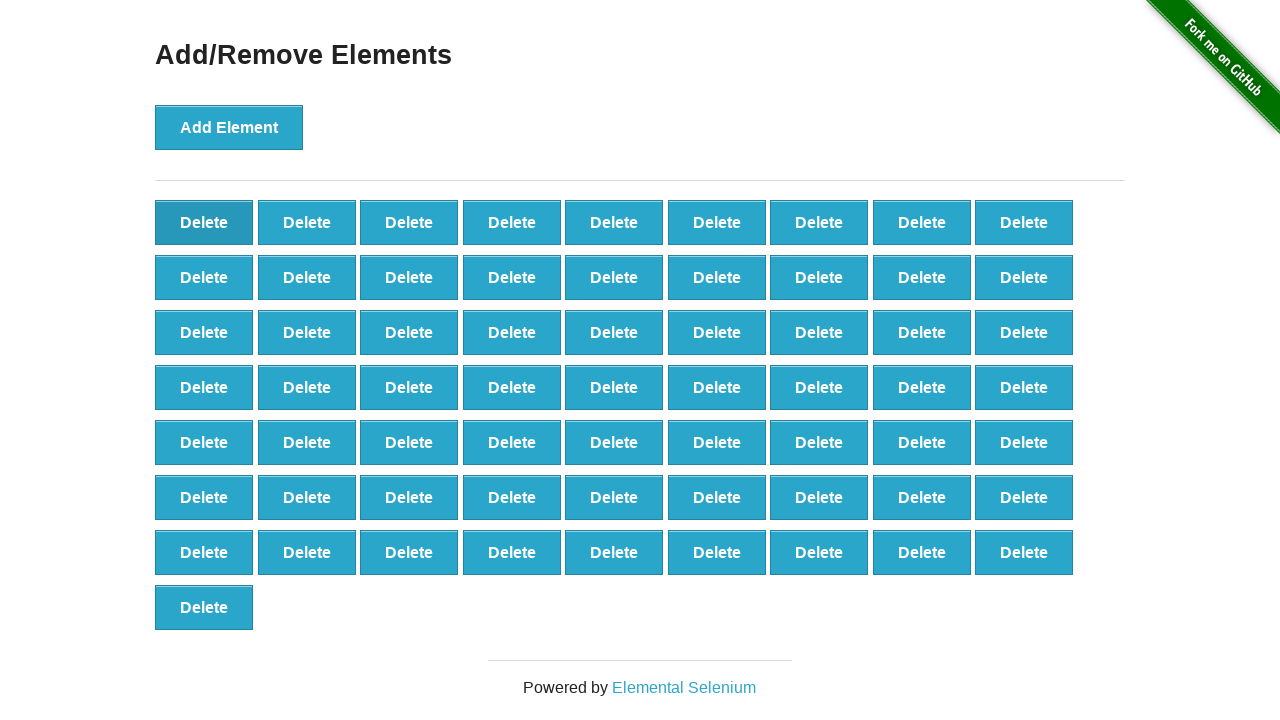

Clicked delete button (iteration 37/60) at (204, 222) on button[onclick='deleteElement()'] >> nth=0
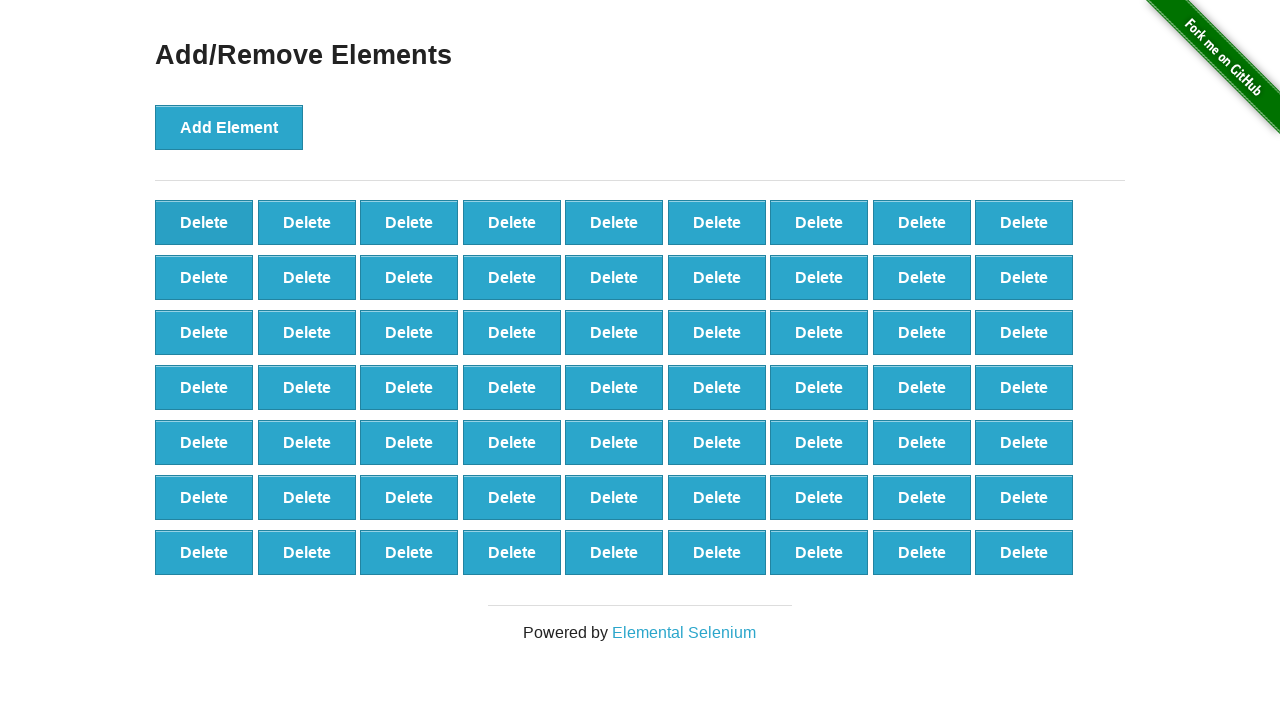

Clicked delete button (iteration 38/60) at (204, 222) on button[onclick='deleteElement()'] >> nth=0
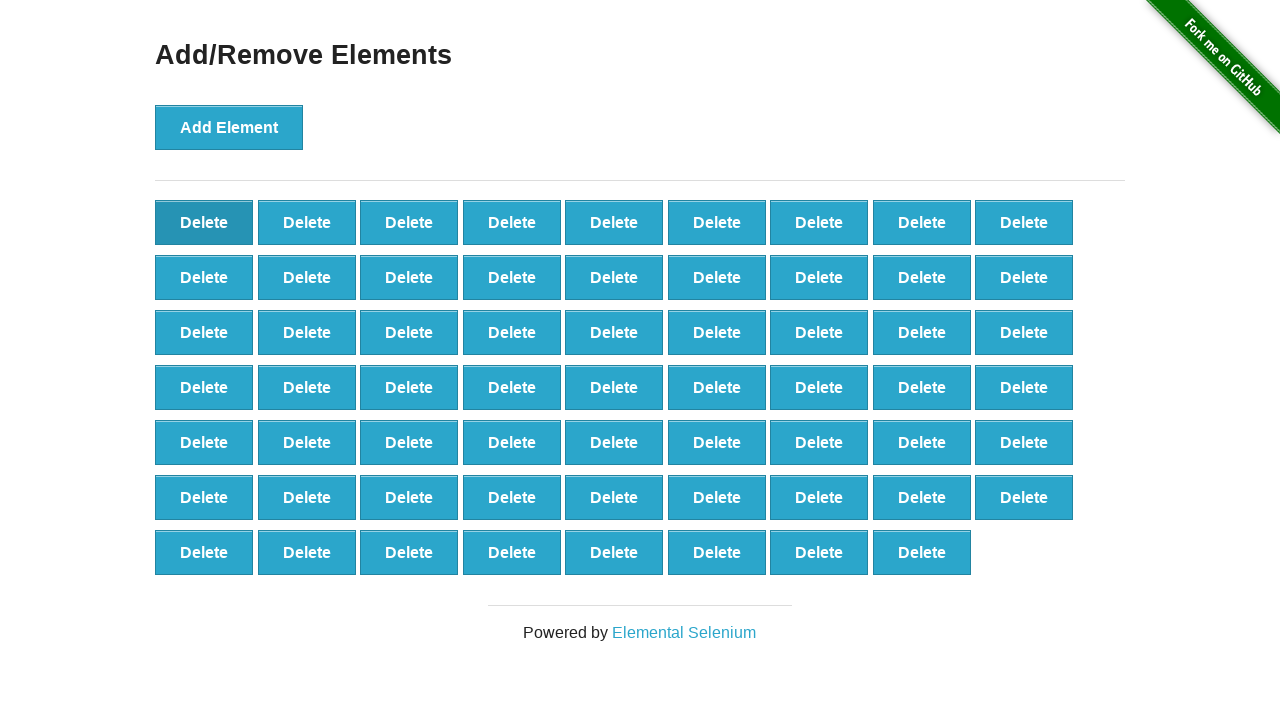

Clicked delete button (iteration 39/60) at (204, 222) on button[onclick='deleteElement()'] >> nth=0
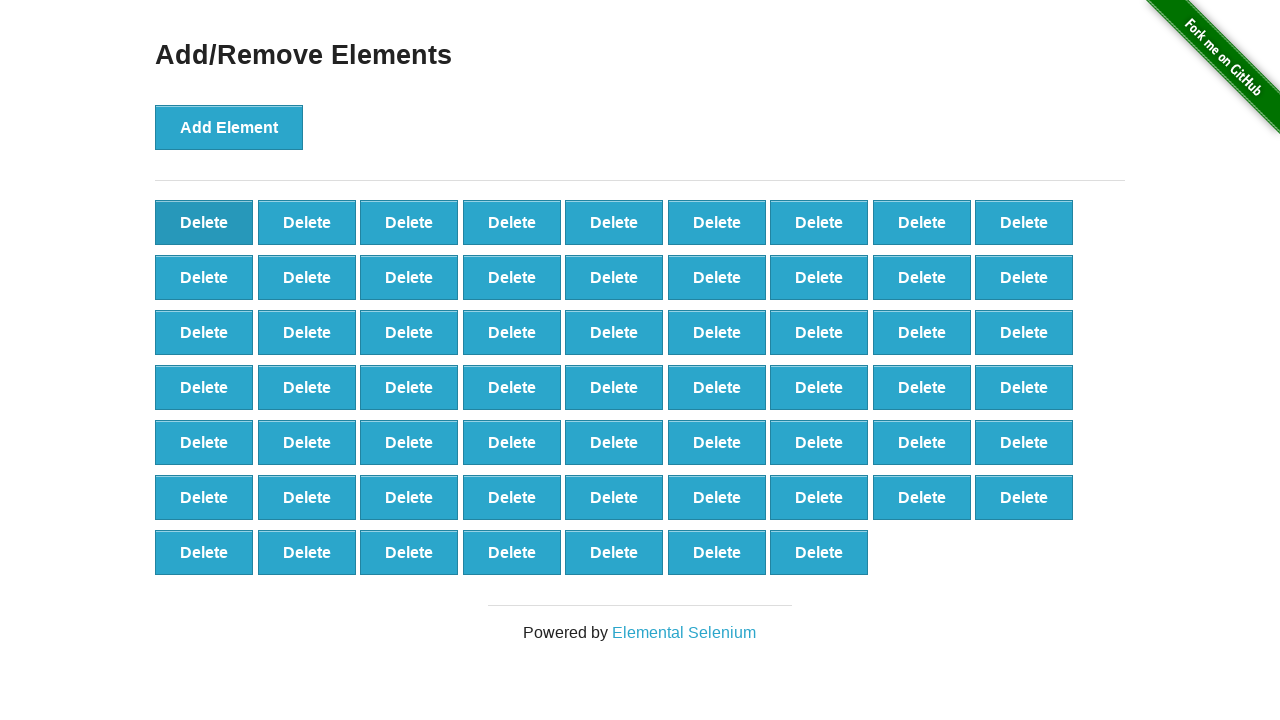

Clicked delete button (iteration 40/60) at (204, 222) on button[onclick='deleteElement()'] >> nth=0
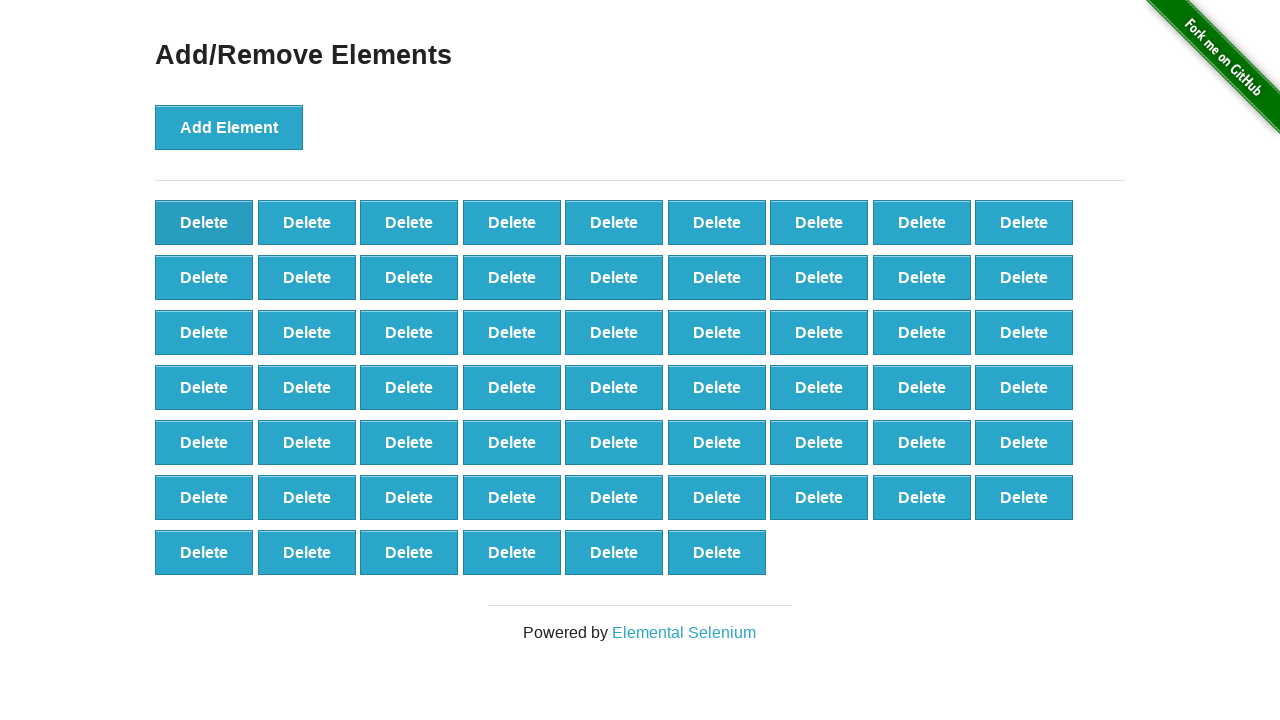

Clicked delete button (iteration 41/60) at (204, 222) on button[onclick='deleteElement()'] >> nth=0
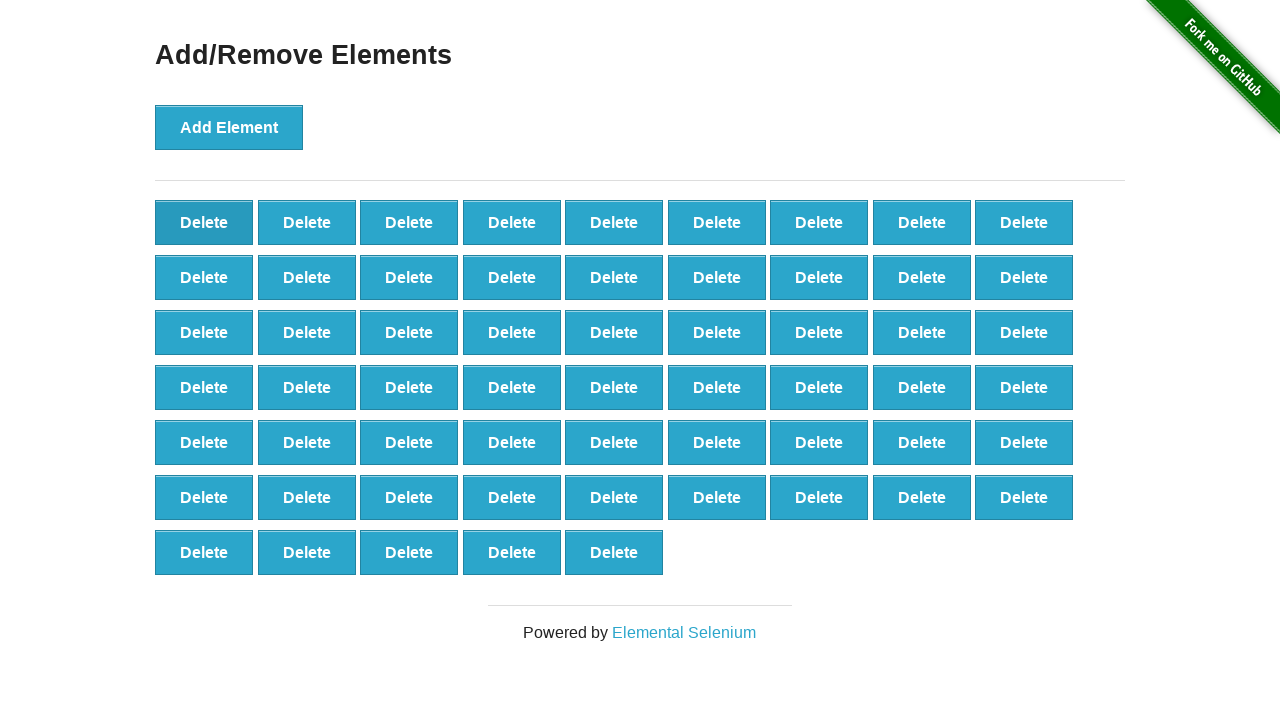

Clicked delete button (iteration 42/60) at (204, 222) on button[onclick='deleteElement()'] >> nth=0
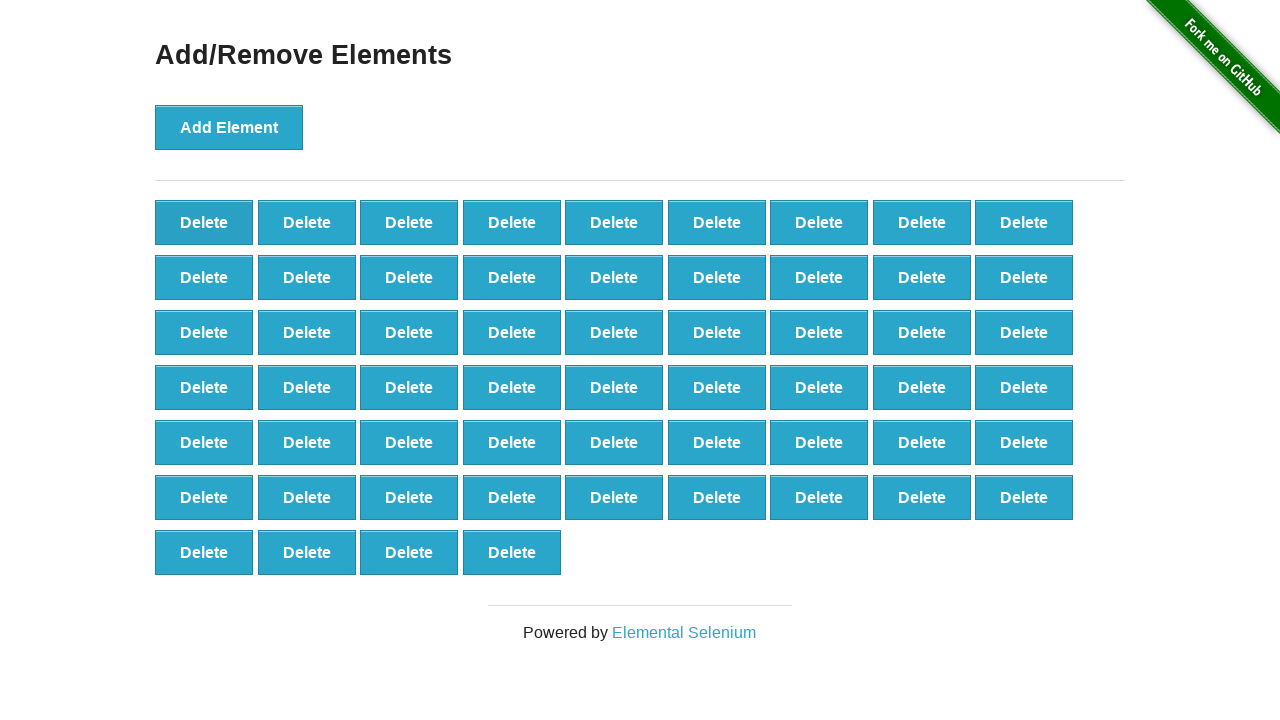

Clicked delete button (iteration 43/60) at (204, 222) on button[onclick='deleteElement()'] >> nth=0
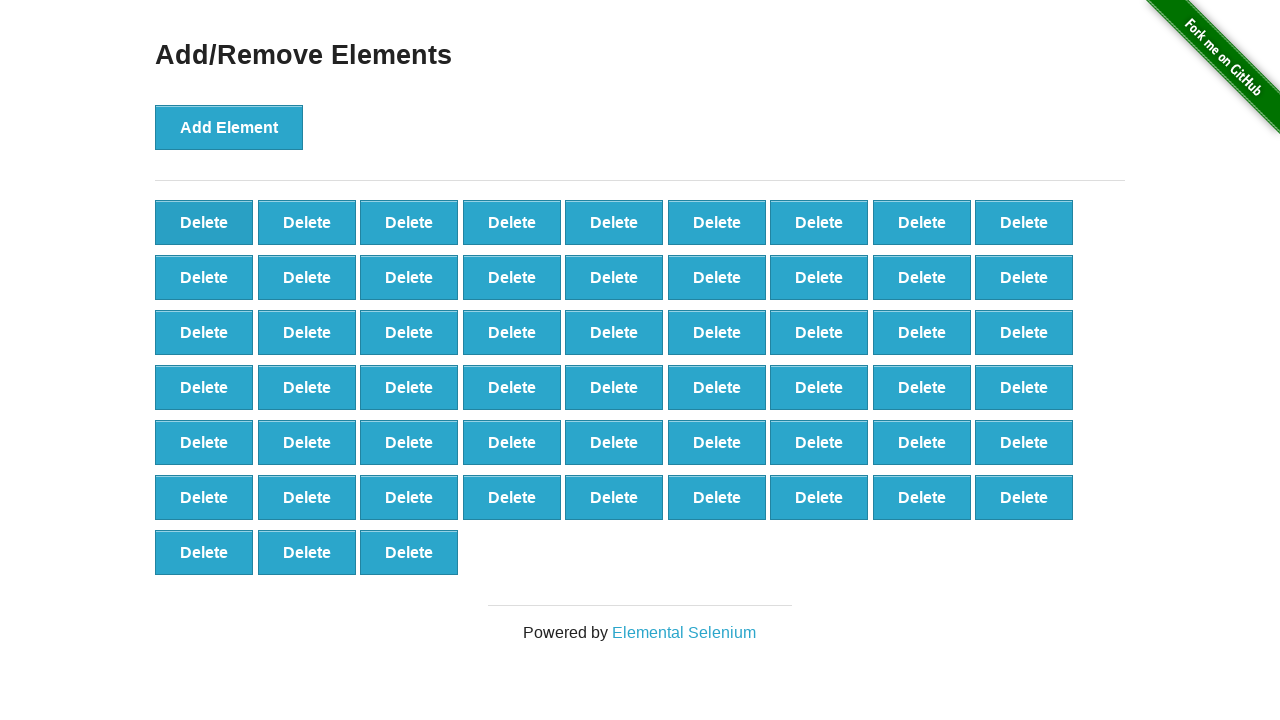

Clicked delete button (iteration 44/60) at (204, 222) on button[onclick='deleteElement()'] >> nth=0
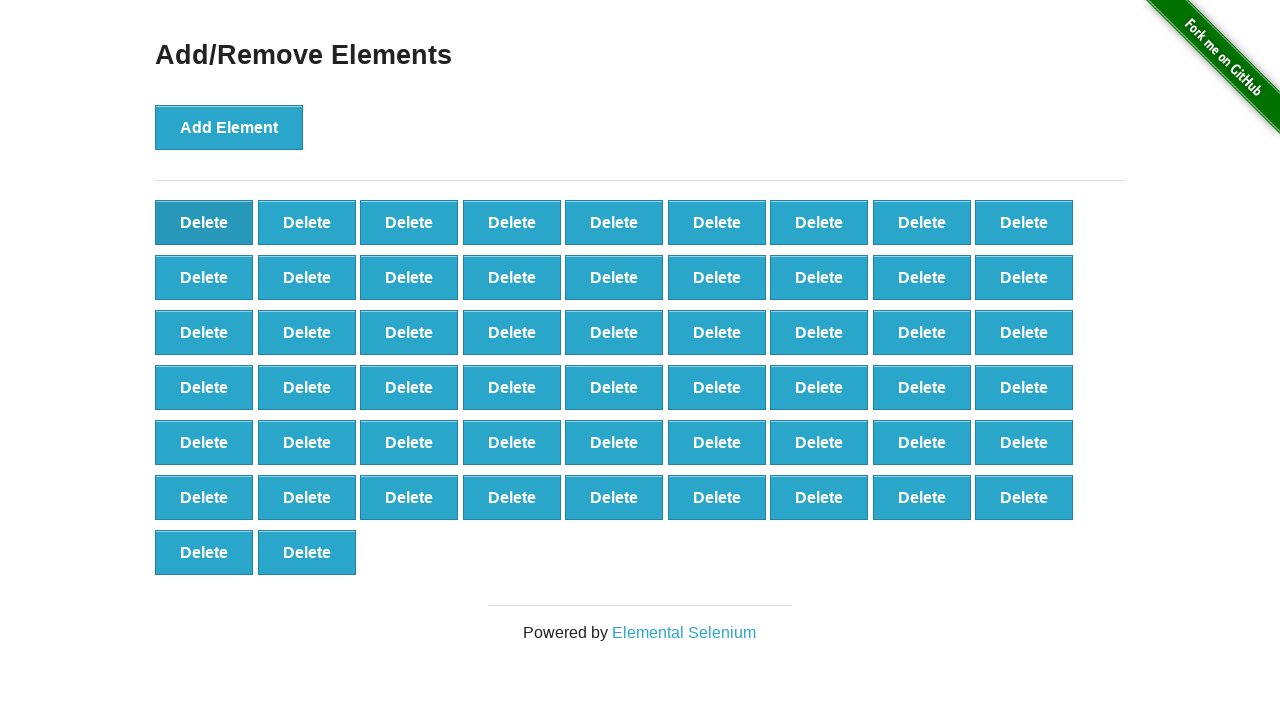

Clicked delete button (iteration 45/60) at (204, 222) on button[onclick='deleteElement()'] >> nth=0
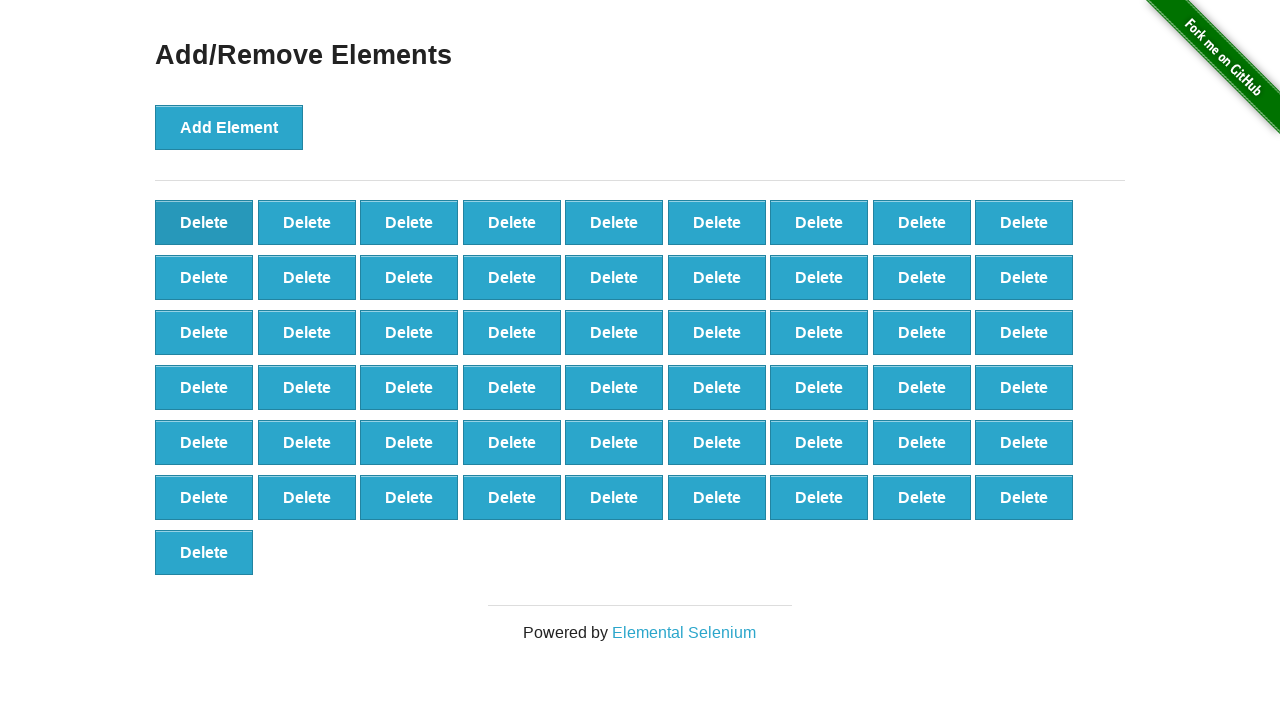

Clicked delete button (iteration 46/60) at (204, 222) on button[onclick='deleteElement()'] >> nth=0
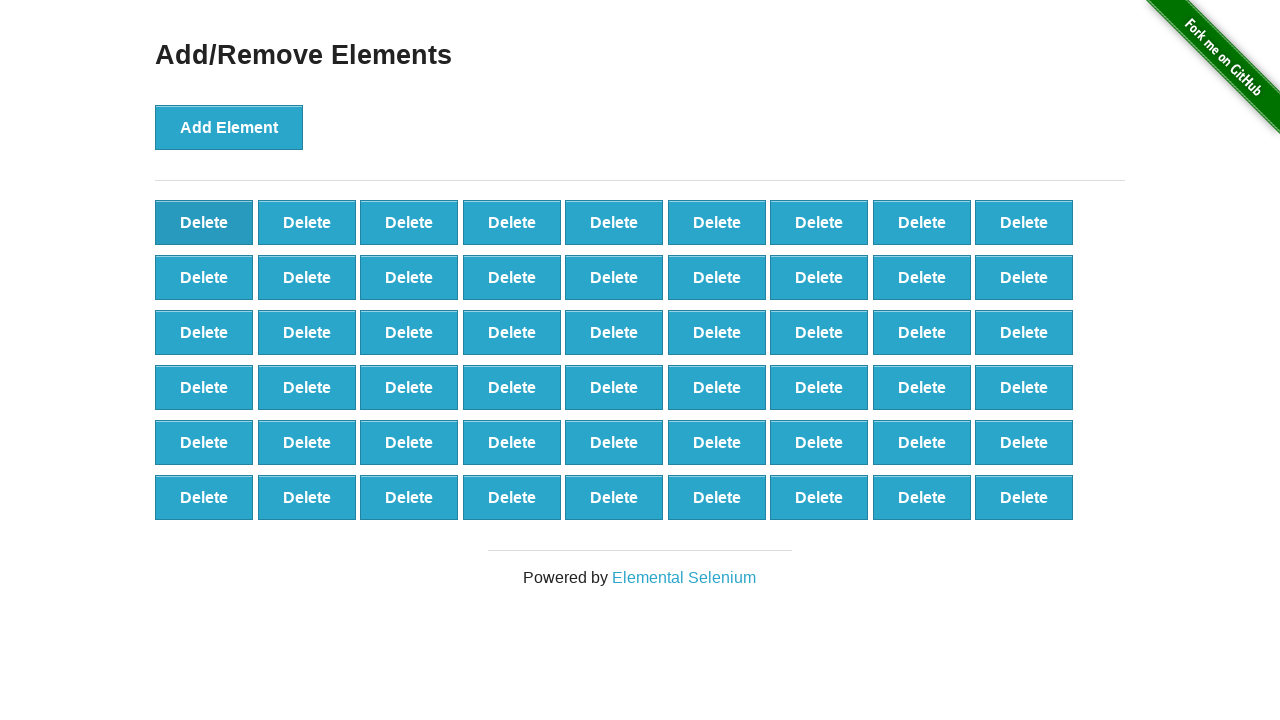

Clicked delete button (iteration 47/60) at (204, 222) on button[onclick='deleteElement()'] >> nth=0
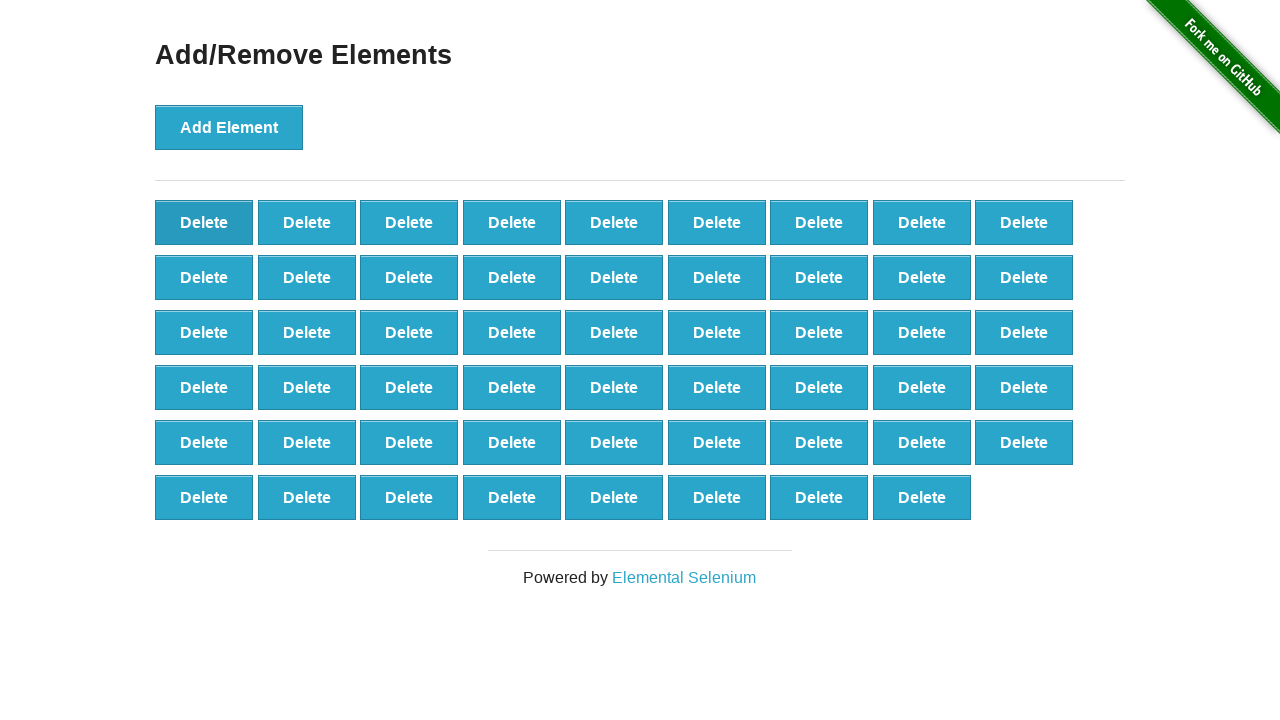

Clicked delete button (iteration 48/60) at (204, 222) on button[onclick='deleteElement()'] >> nth=0
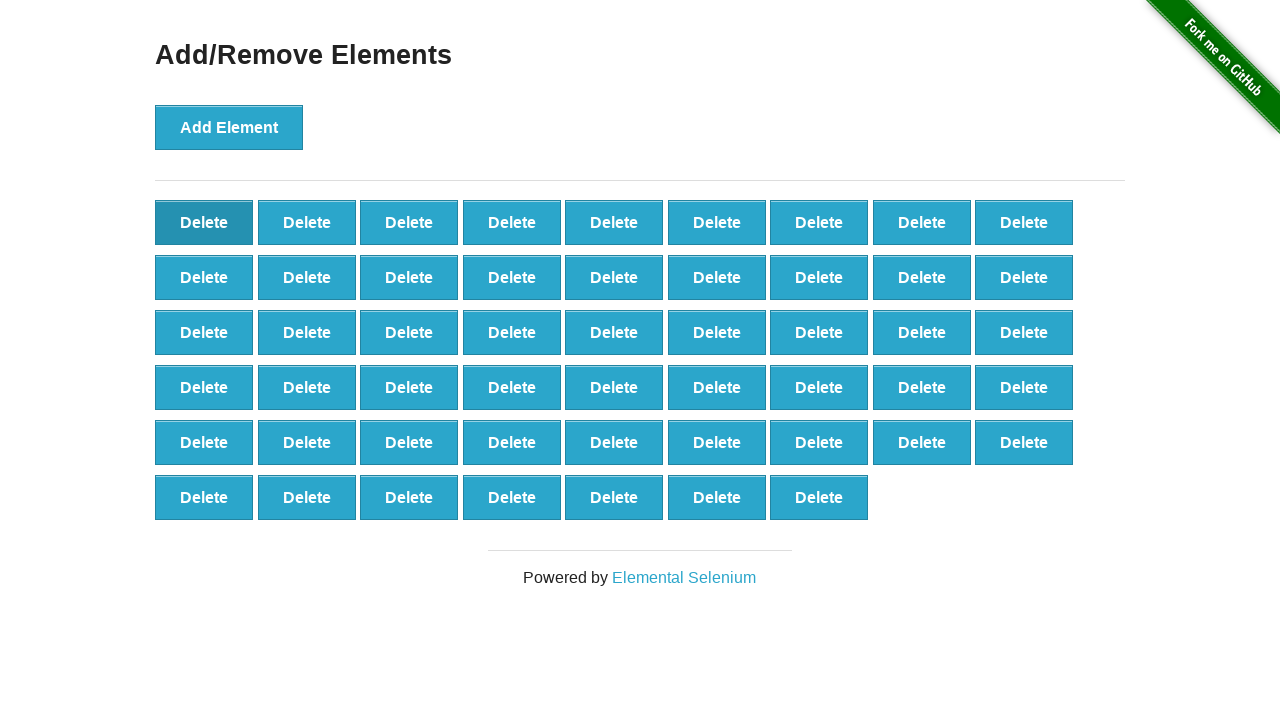

Clicked delete button (iteration 49/60) at (204, 222) on button[onclick='deleteElement()'] >> nth=0
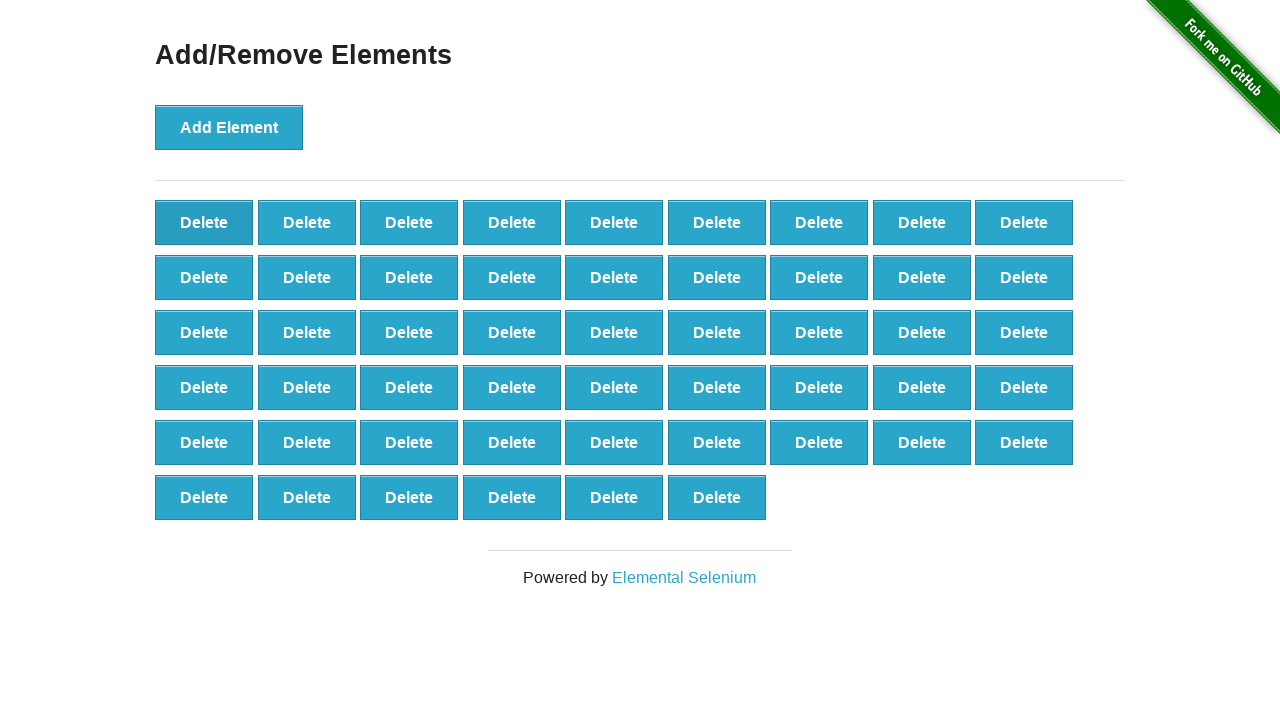

Clicked delete button (iteration 50/60) at (204, 222) on button[onclick='deleteElement()'] >> nth=0
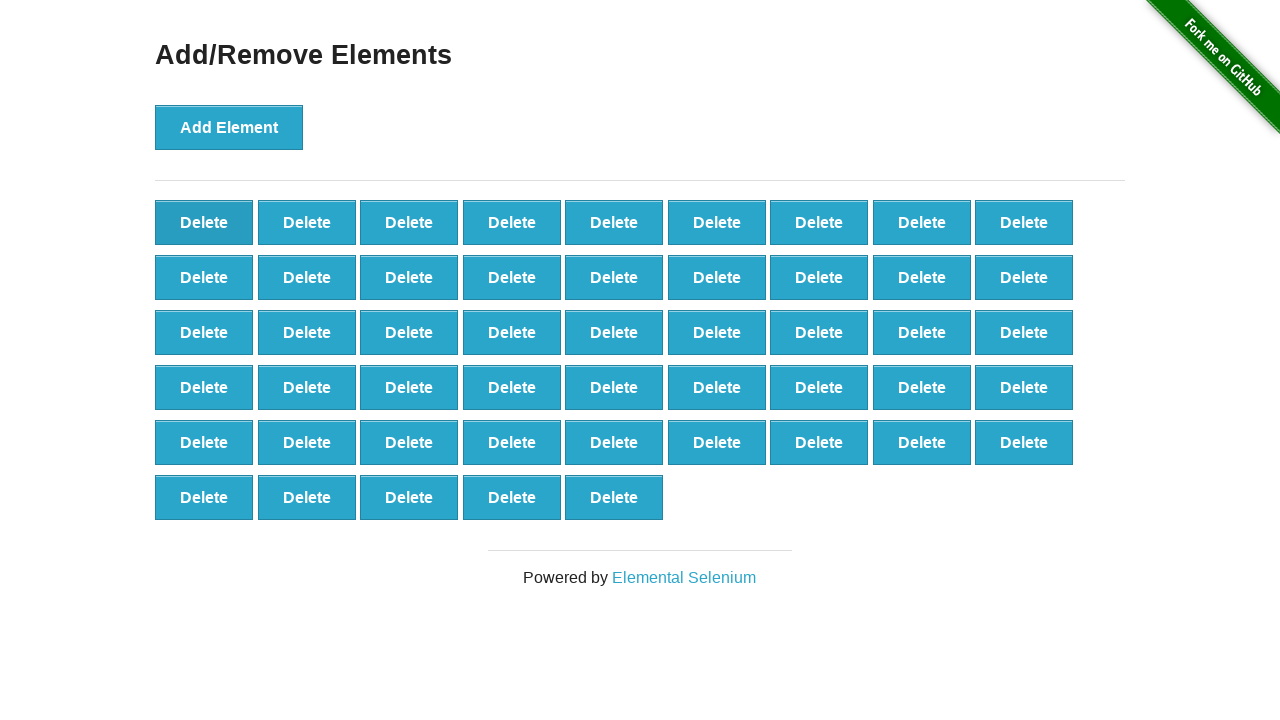

Clicked delete button (iteration 51/60) at (204, 222) on button[onclick='deleteElement()'] >> nth=0
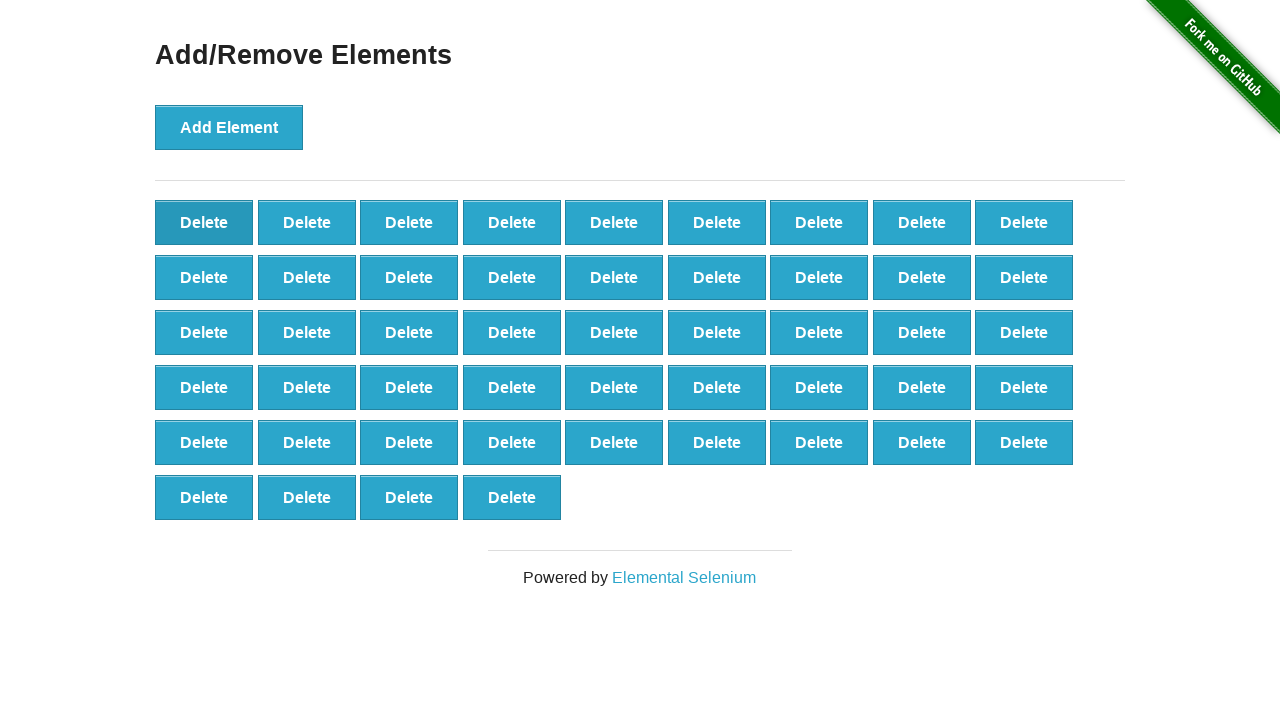

Clicked delete button (iteration 52/60) at (204, 222) on button[onclick='deleteElement()'] >> nth=0
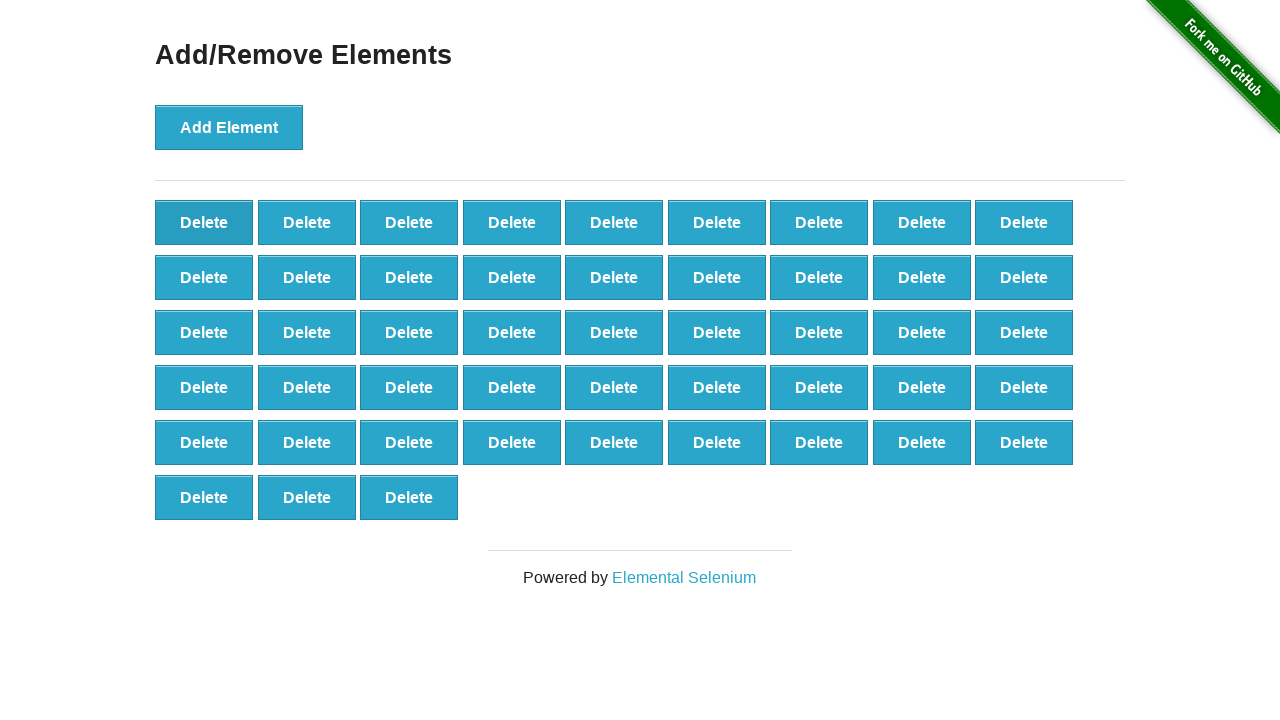

Clicked delete button (iteration 53/60) at (204, 222) on button[onclick='deleteElement()'] >> nth=0
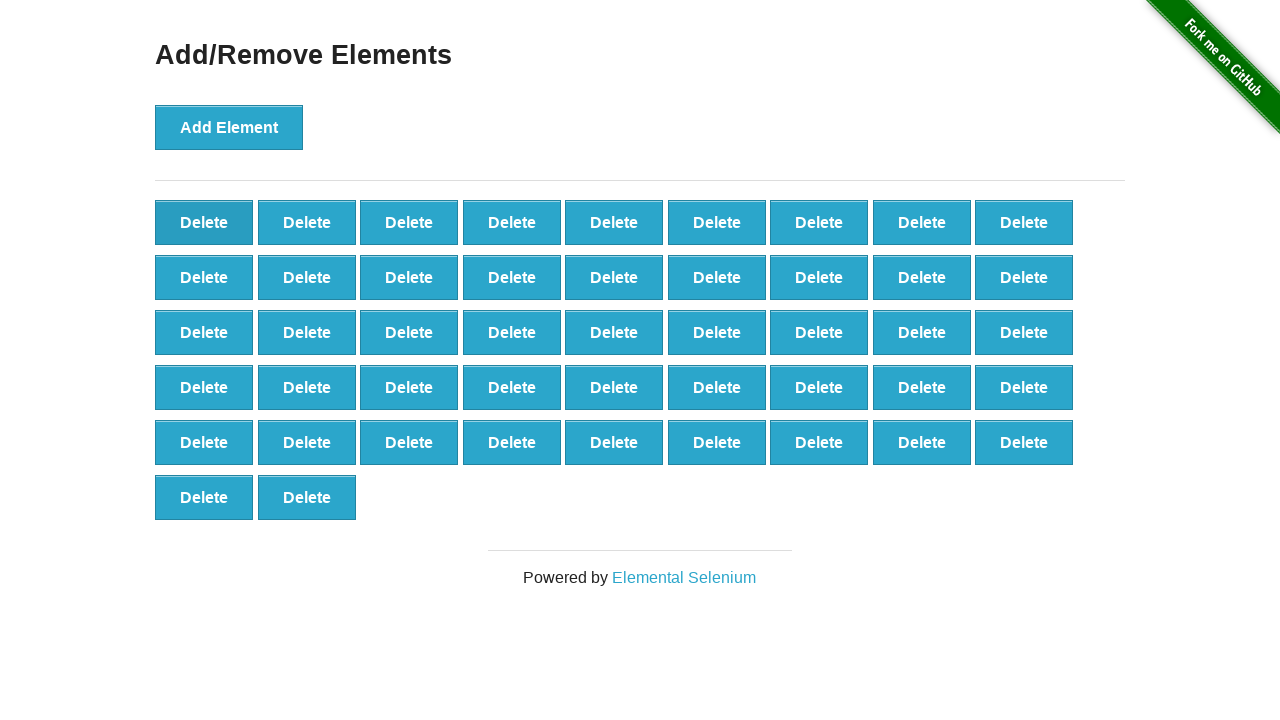

Clicked delete button (iteration 54/60) at (204, 222) on button[onclick='deleteElement()'] >> nth=0
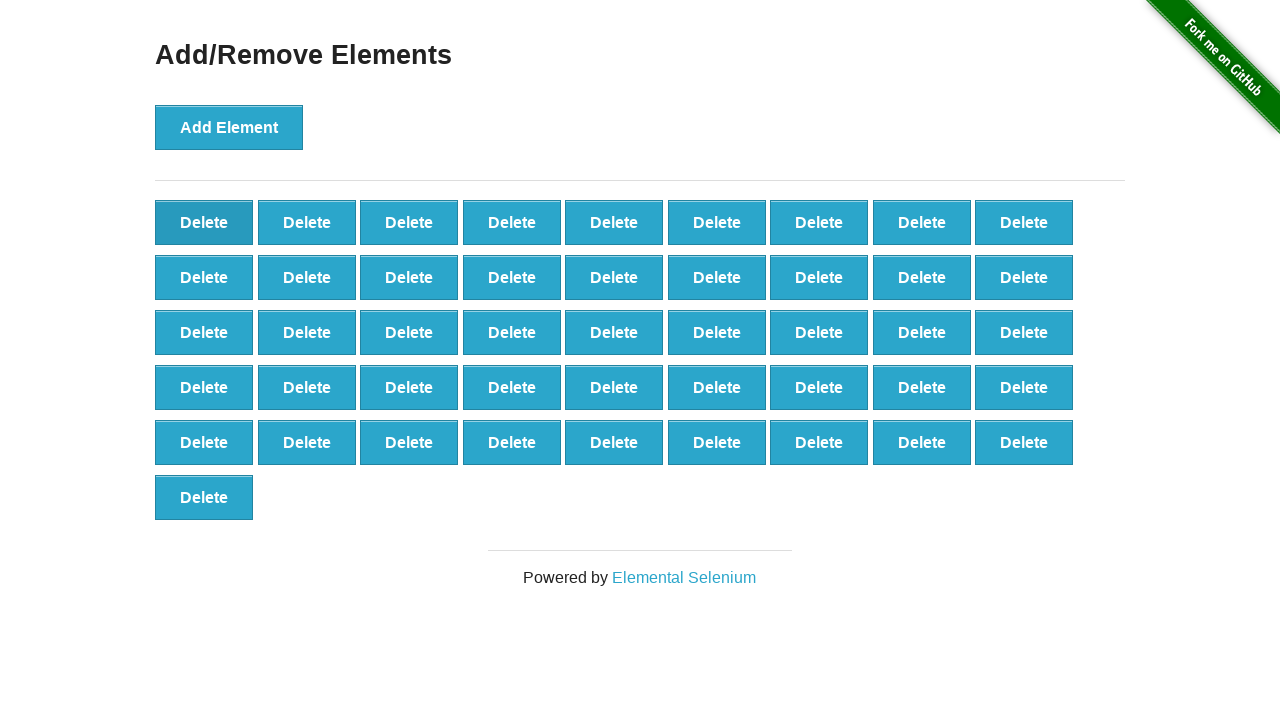

Clicked delete button (iteration 55/60) at (204, 222) on button[onclick='deleteElement()'] >> nth=0
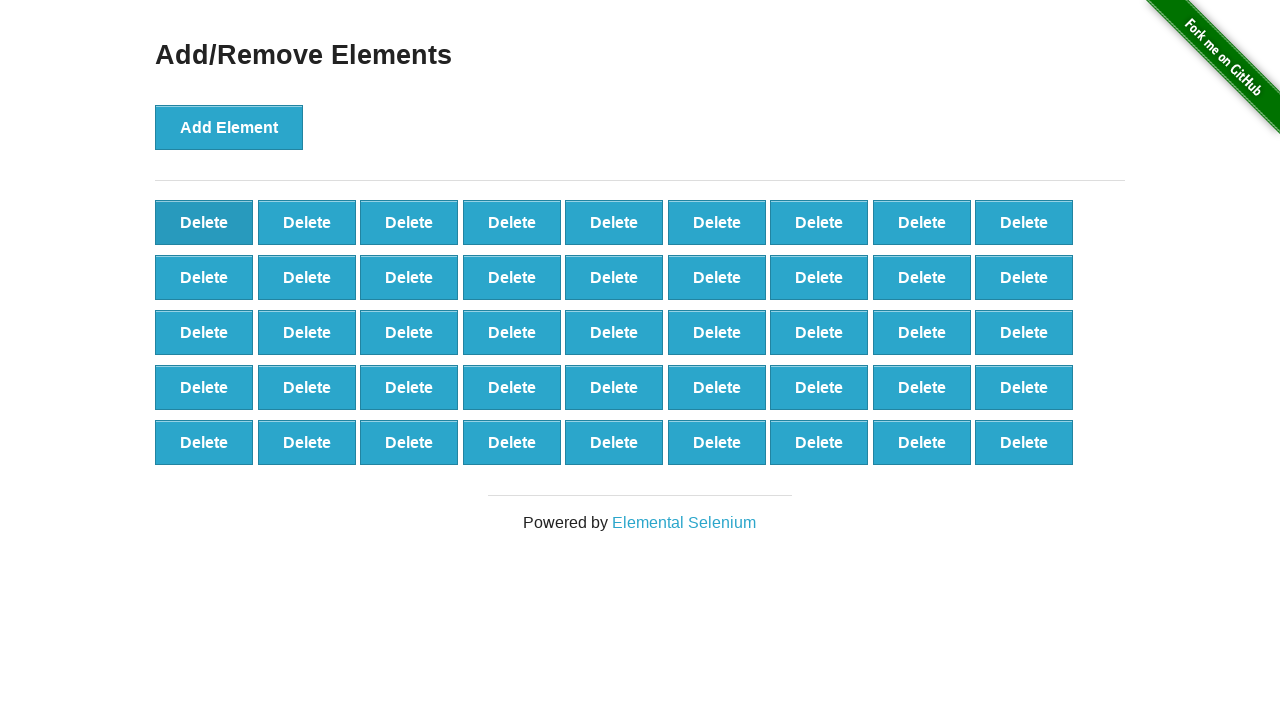

Clicked delete button (iteration 56/60) at (204, 222) on button[onclick='deleteElement()'] >> nth=0
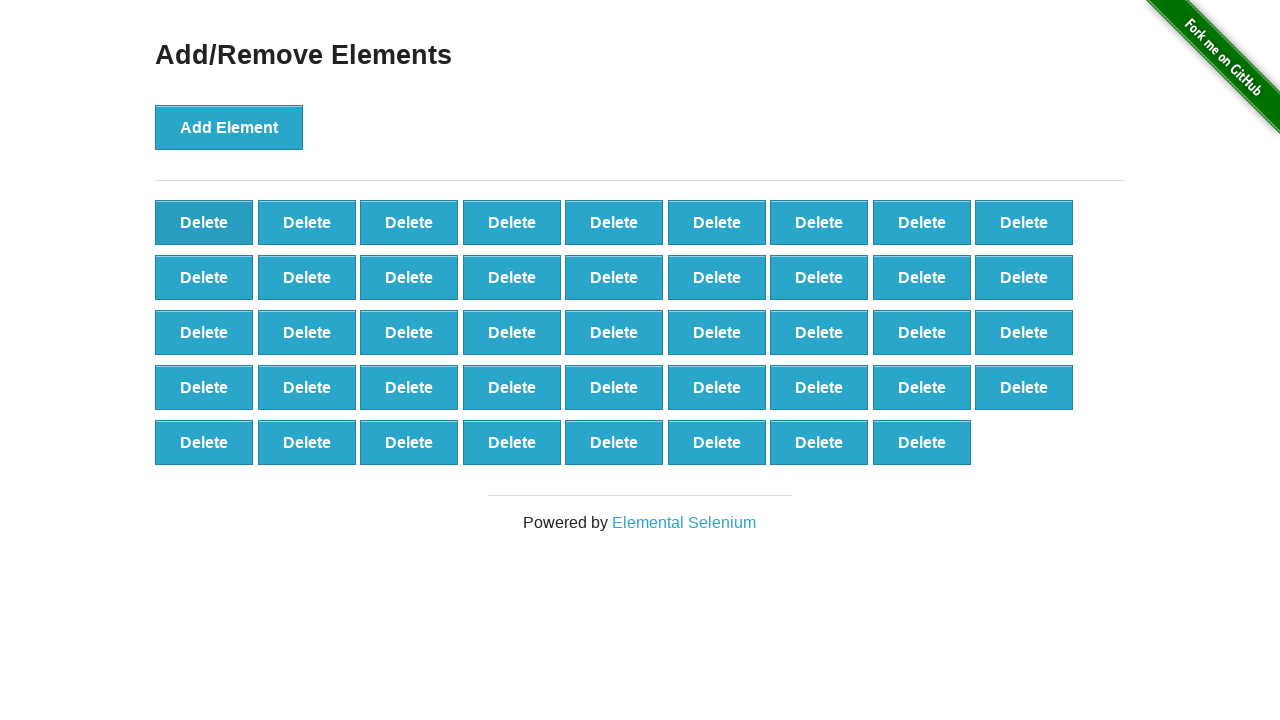

Clicked delete button (iteration 57/60) at (204, 222) on button[onclick='deleteElement()'] >> nth=0
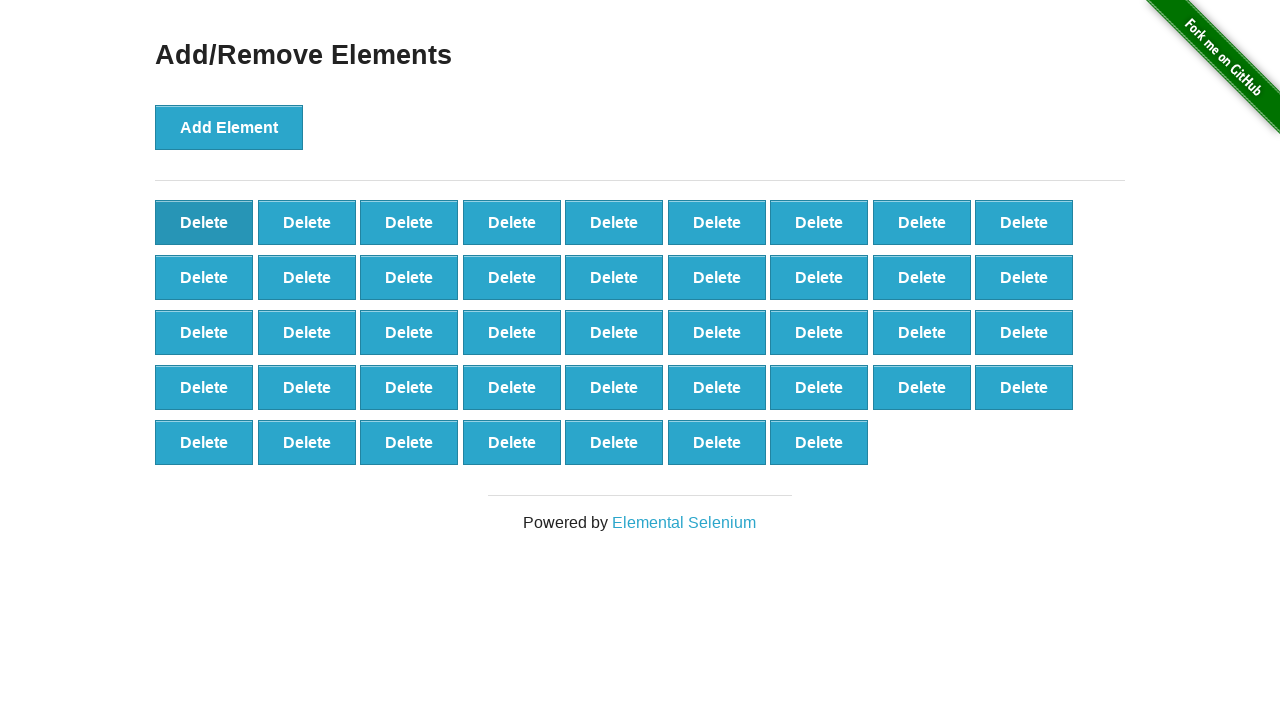

Clicked delete button (iteration 58/60) at (204, 222) on button[onclick='deleteElement()'] >> nth=0
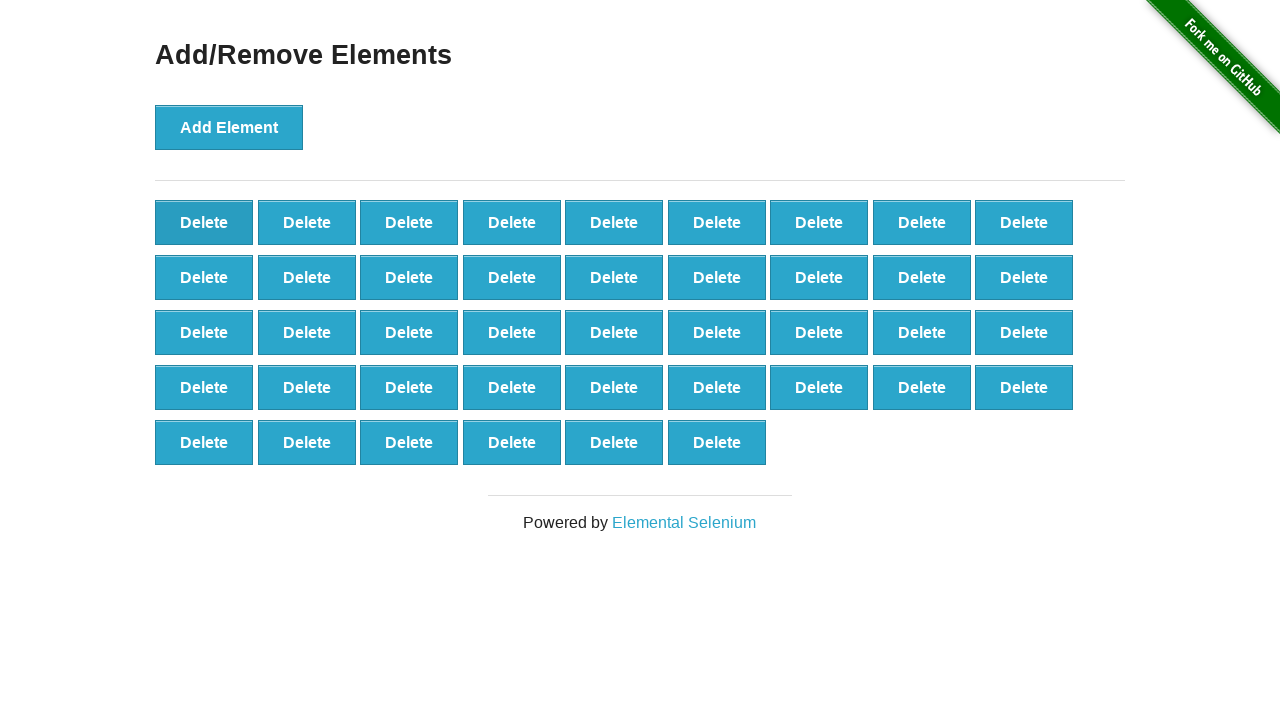

Clicked delete button (iteration 59/60) at (204, 222) on button[onclick='deleteElement()'] >> nth=0
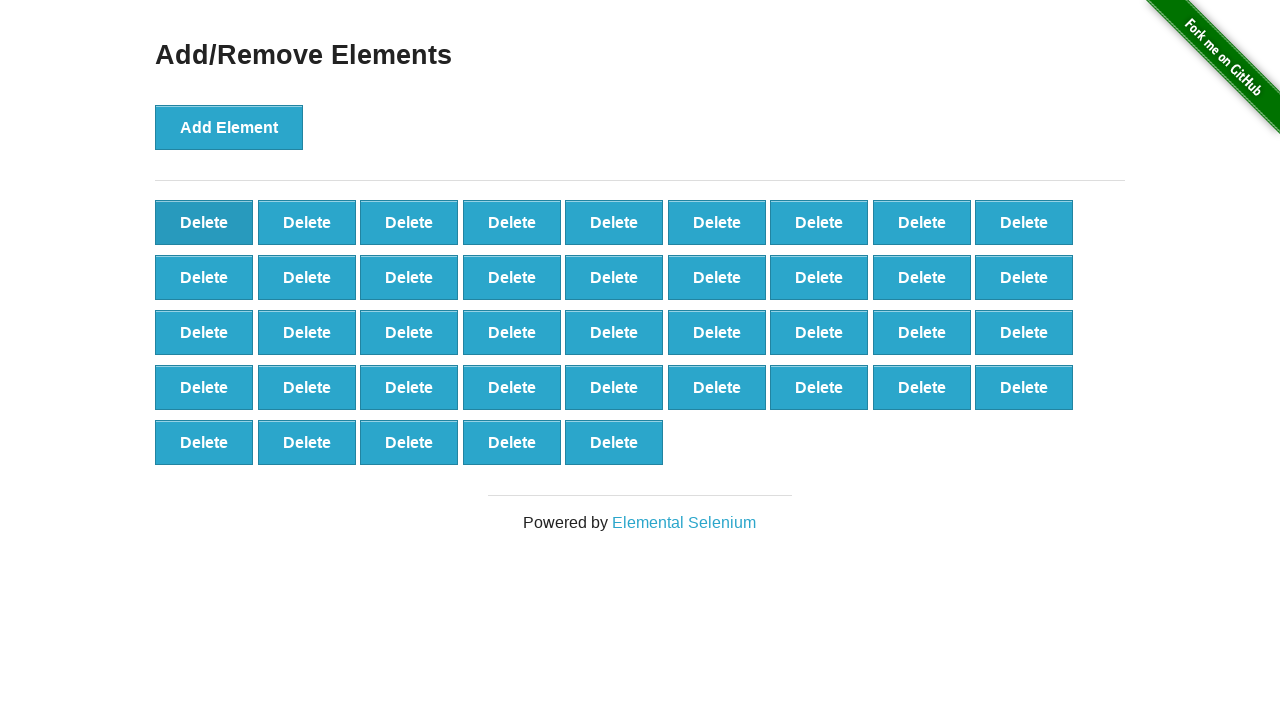

Clicked delete button (iteration 60/60) at (204, 222) on button[onclick='deleteElement()'] >> nth=0
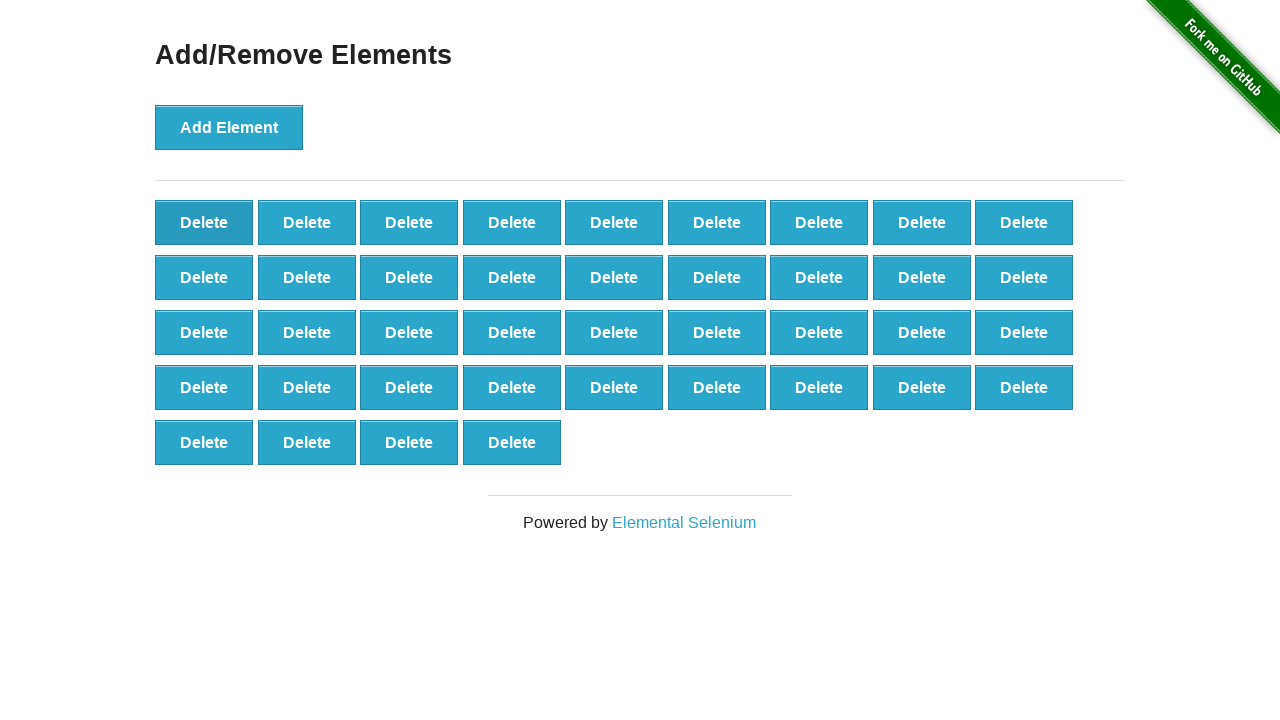

Retrieved remaining delete button count: 40
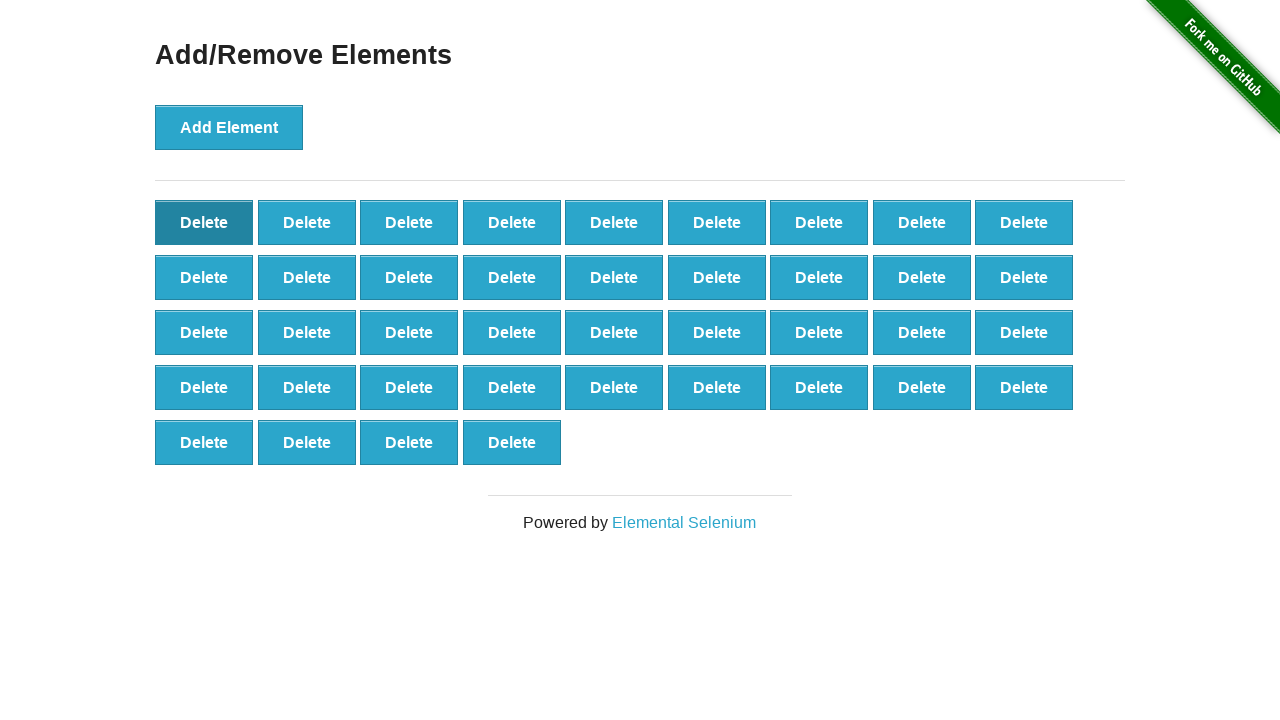

Assertion passed: 40 buttons remain after deleting 60 from 100
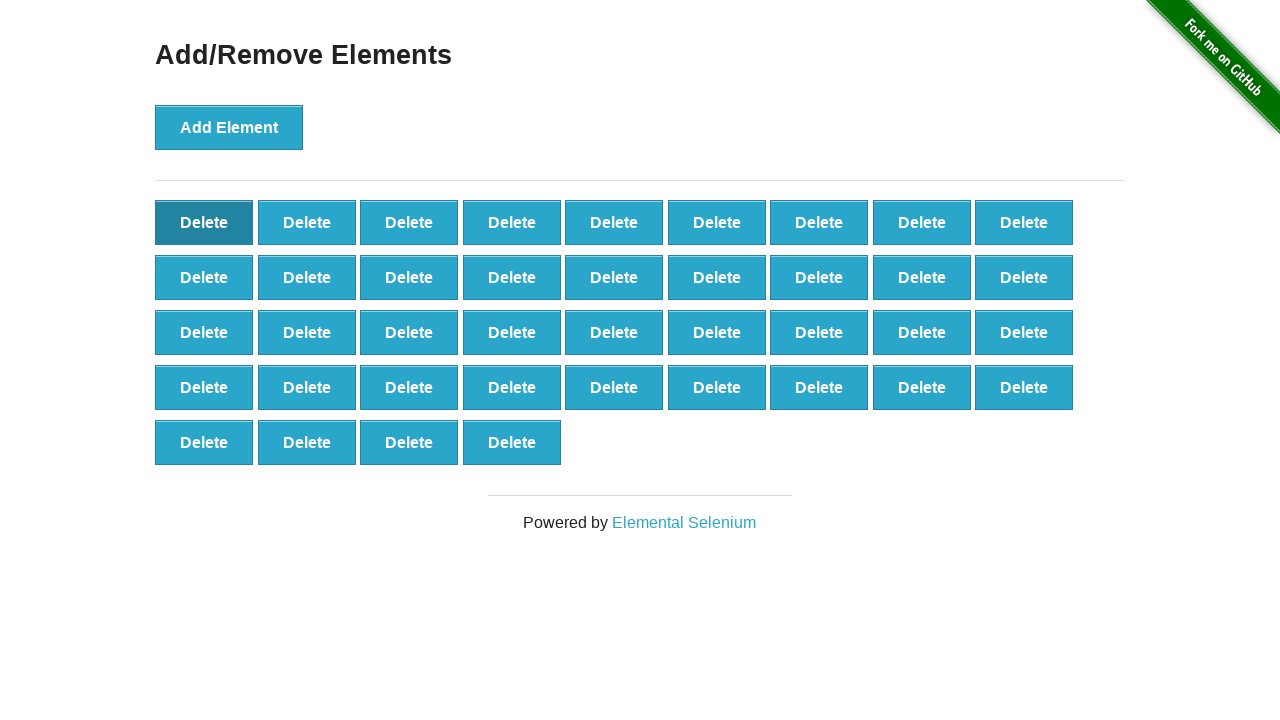

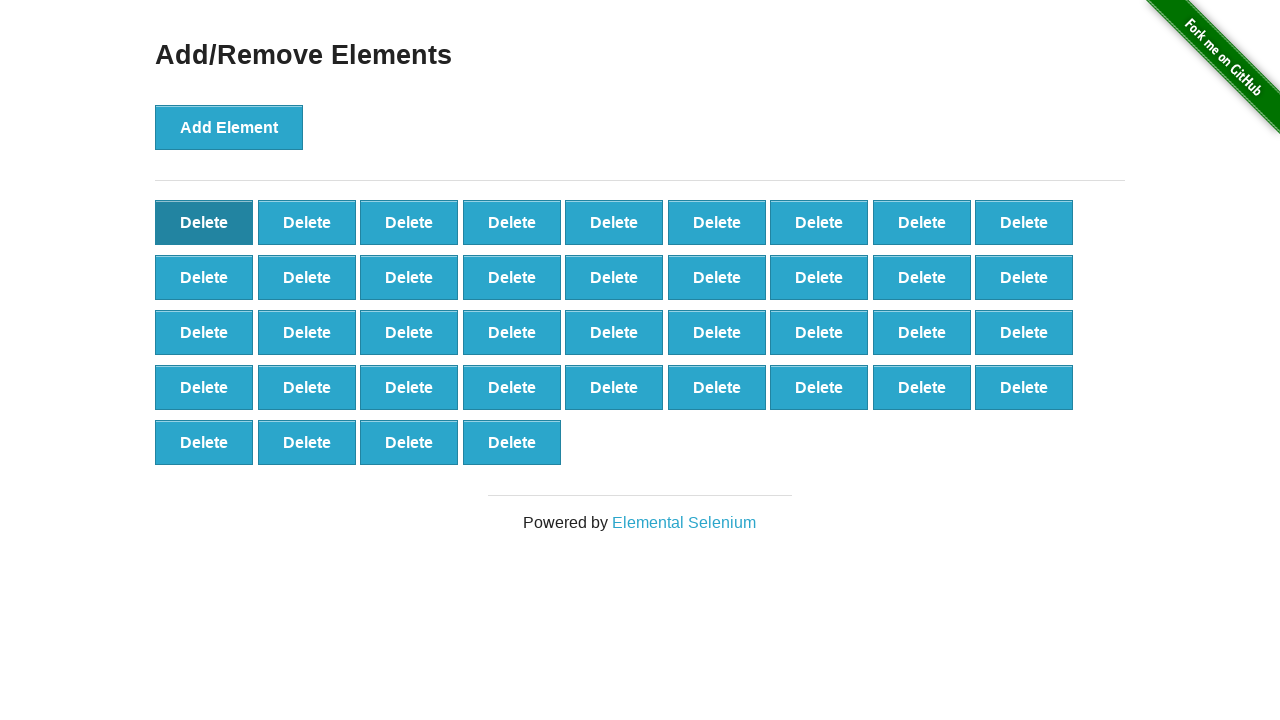